Tests a click counter application by clicking the "Click Me!" button 100 times and verifying the counter increments correctly after each click

Starting URL: https://qaclickcounter.ccbp.tech/

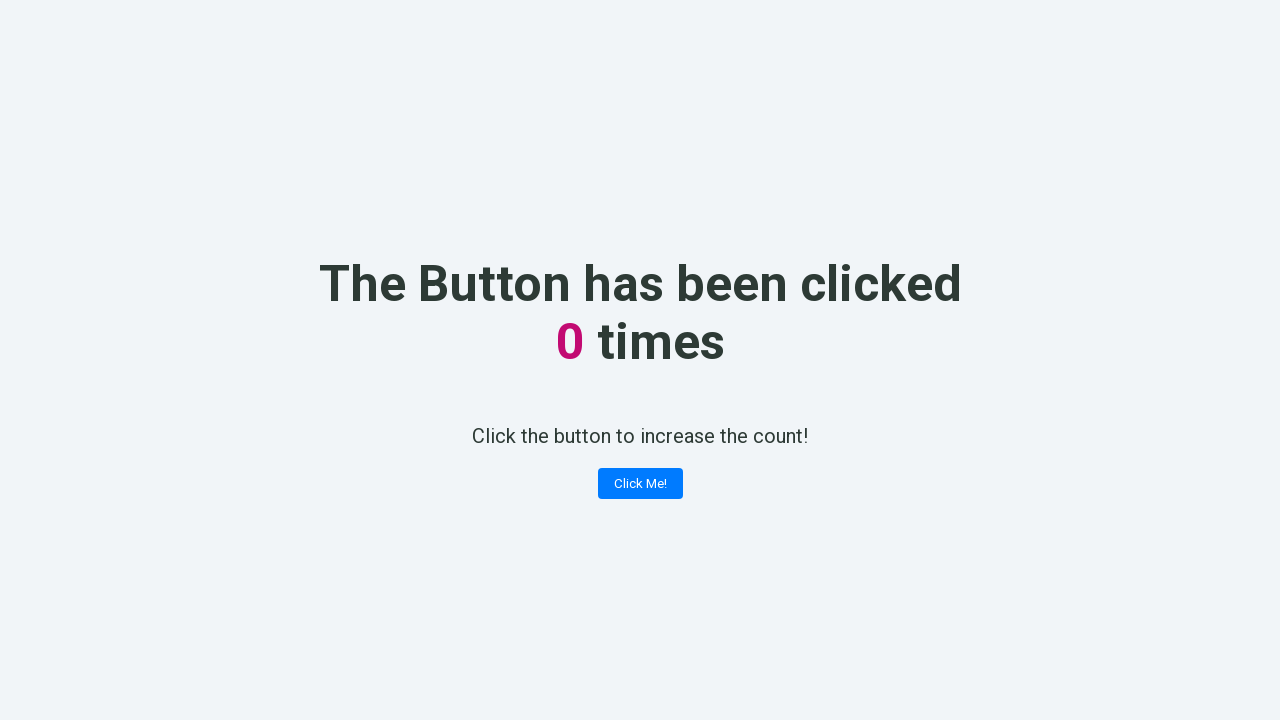

Located the 'Click Me!' button
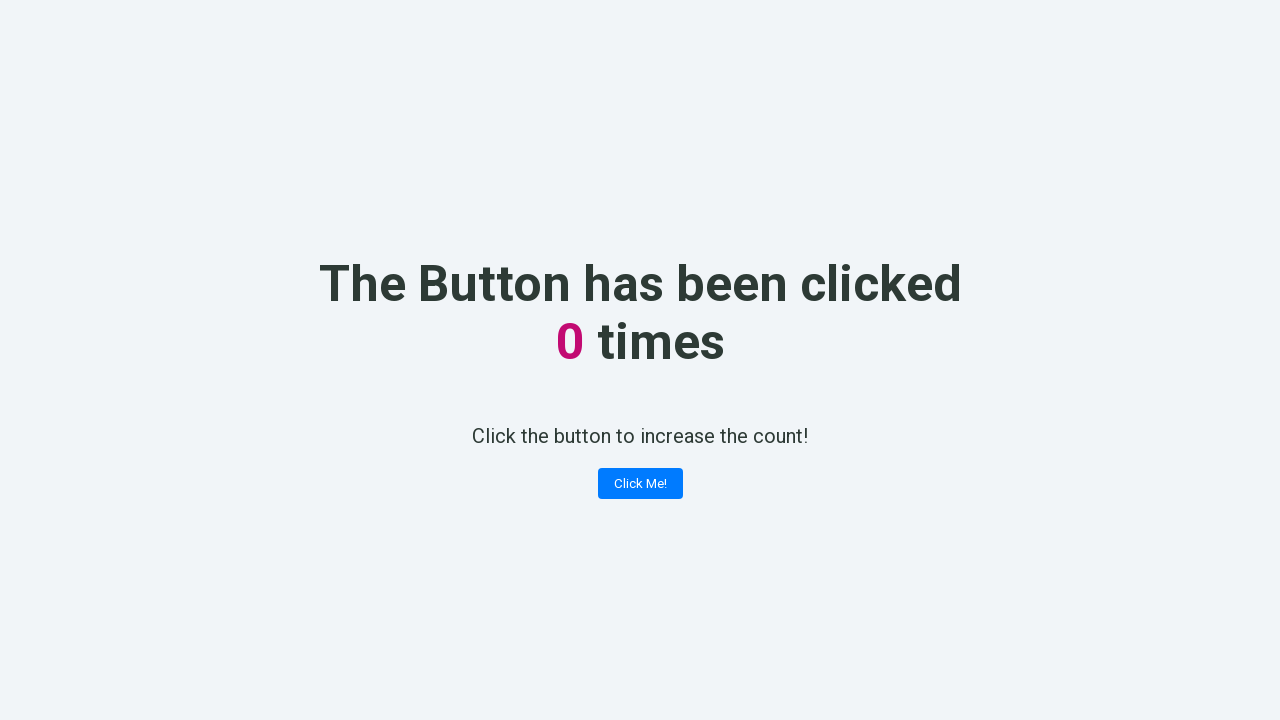

Located the counter element
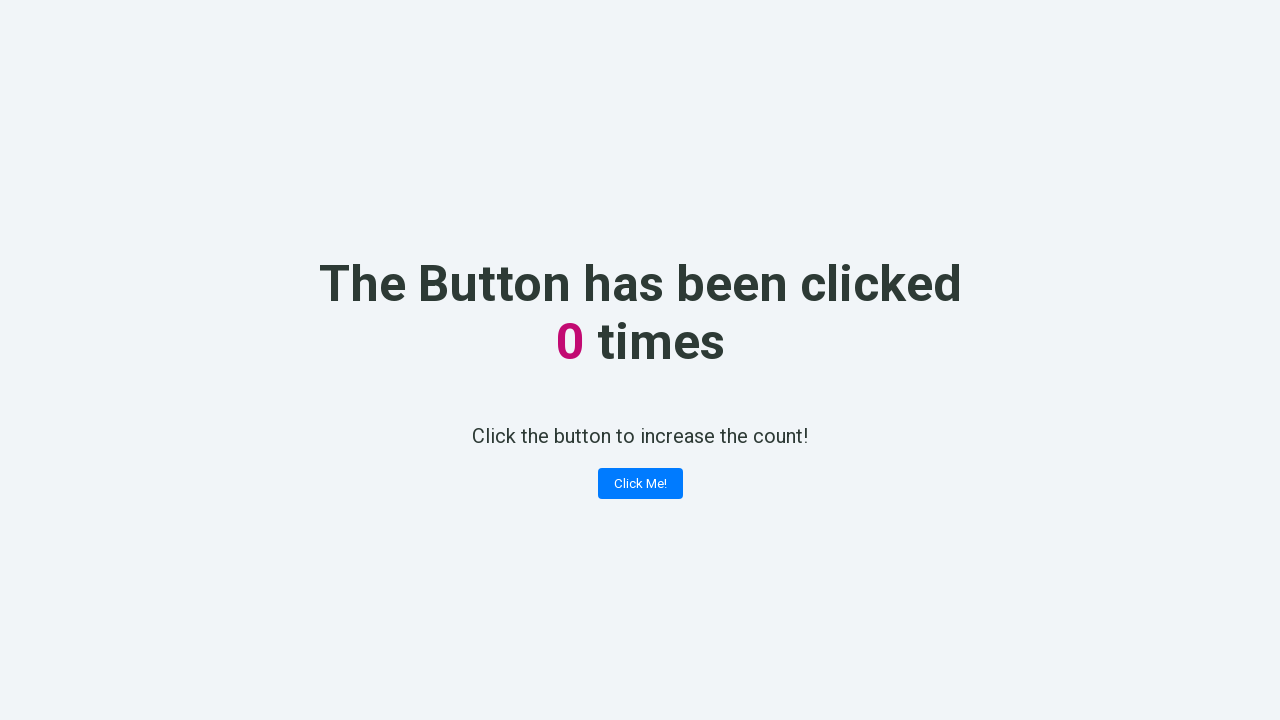

Clicked 'Click Me!' button (iteration 1) at (640, 484) on xpath=//button[contains(text(), 'Click Me!')]
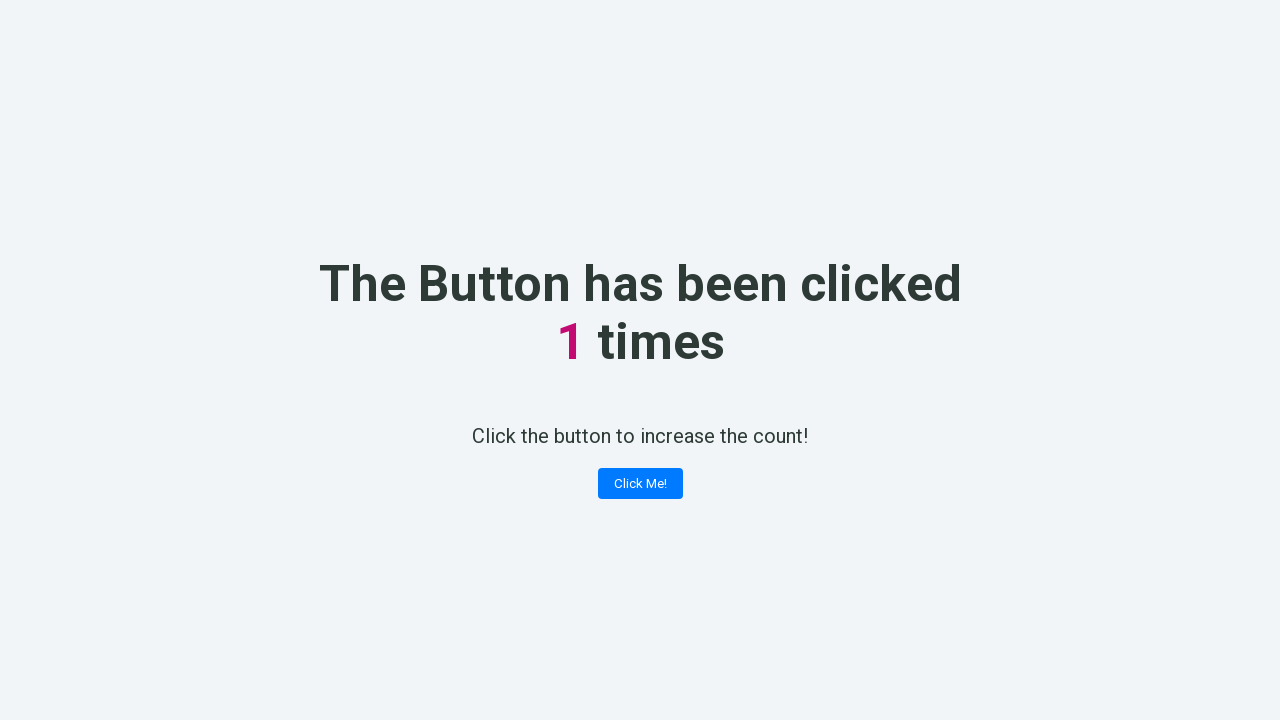

Counter element is visible after click 1
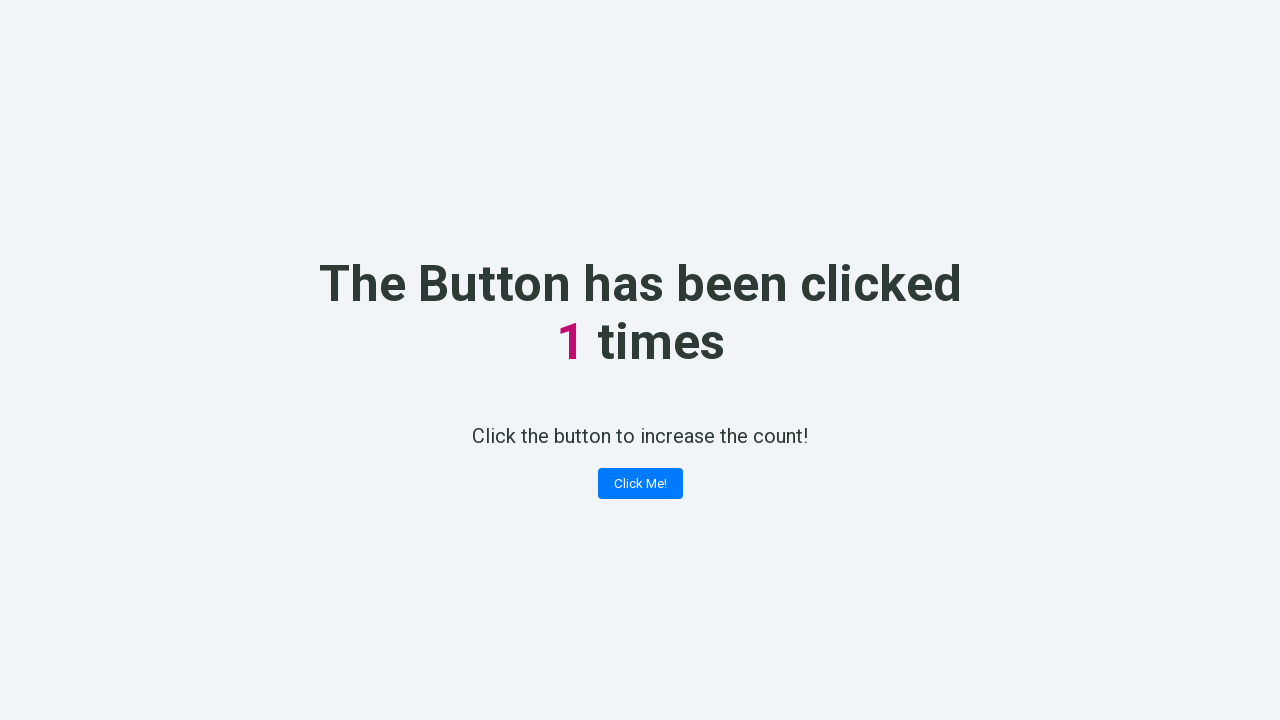

Verified counter displays 1 after click 1
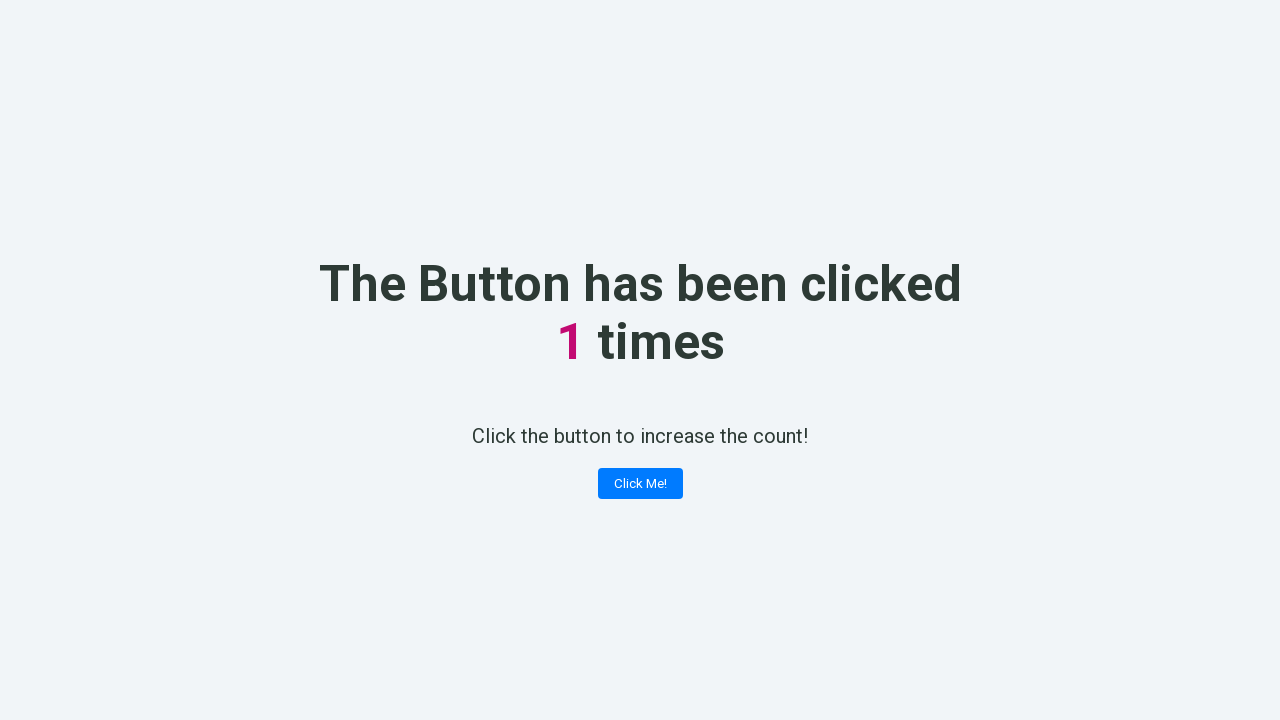

Clicked 'Click Me!' button (iteration 2) at (640, 484) on xpath=//button[contains(text(), 'Click Me!')]
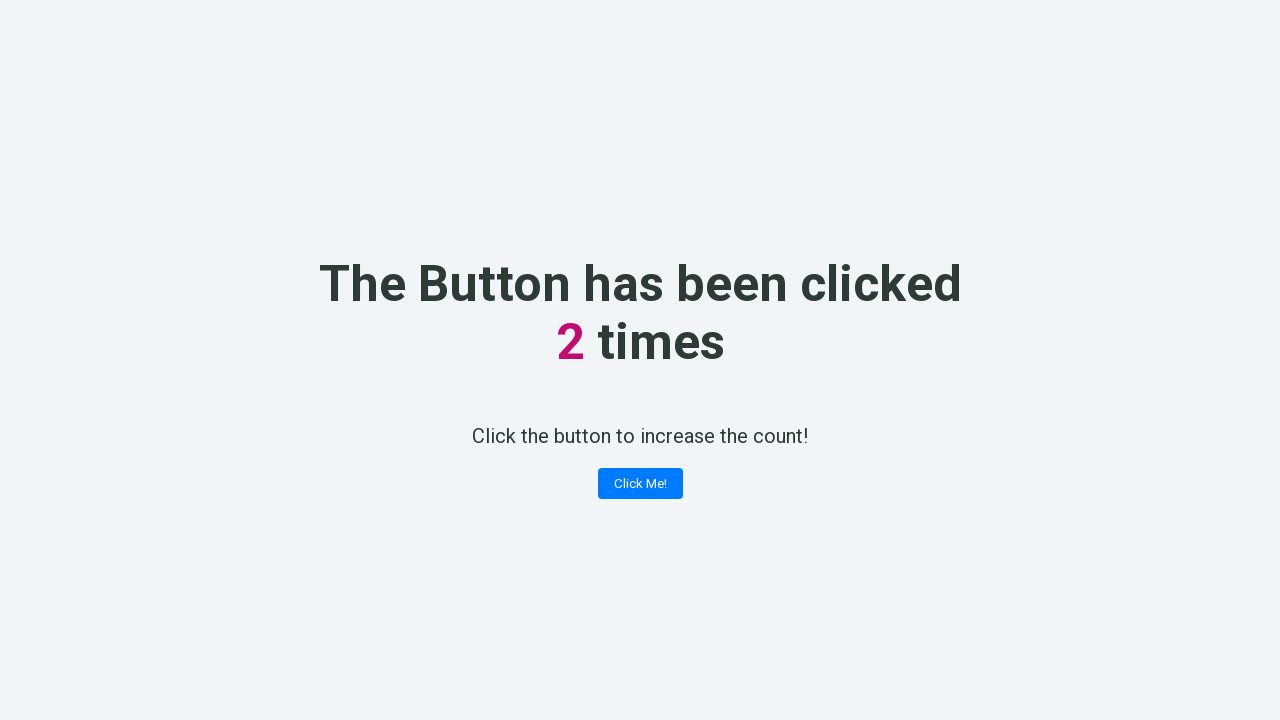

Counter element is visible after click 2
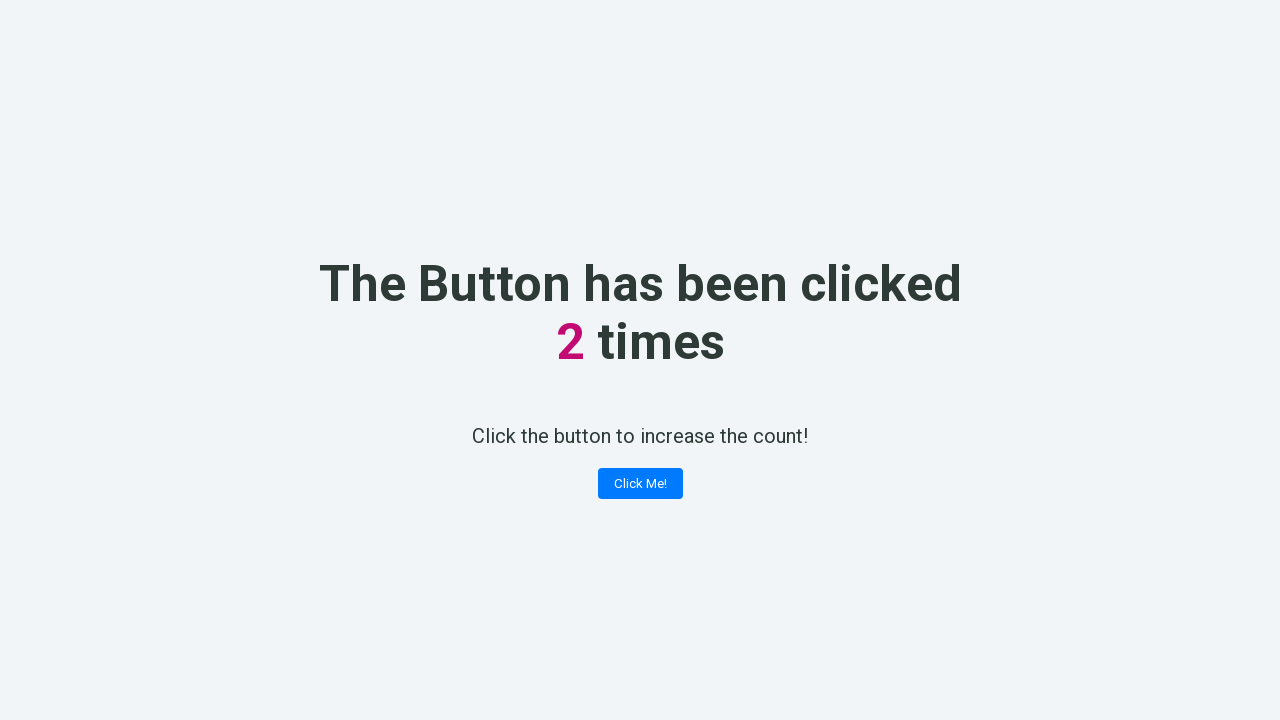

Verified counter displays 2 after click 2
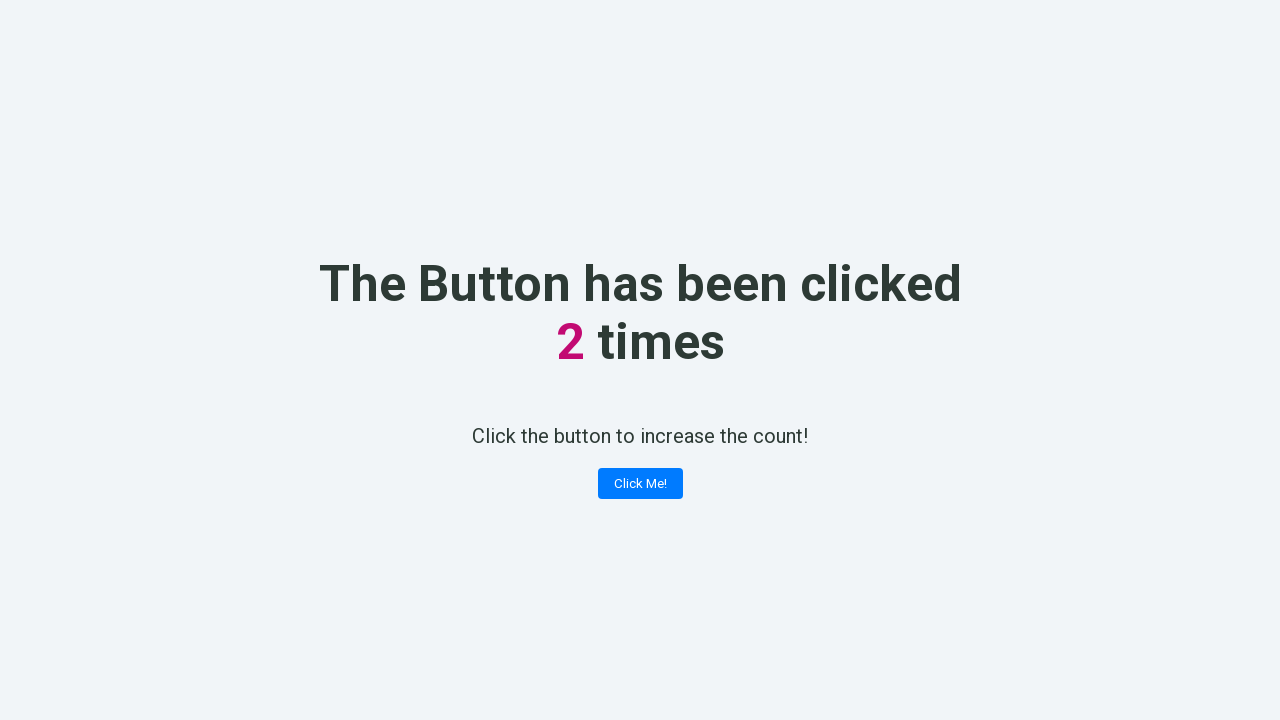

Clicked 'Click Me!' button (iteration 3) at (640, 484) on xpath=//button[contains(text(), 'Click Me!')]
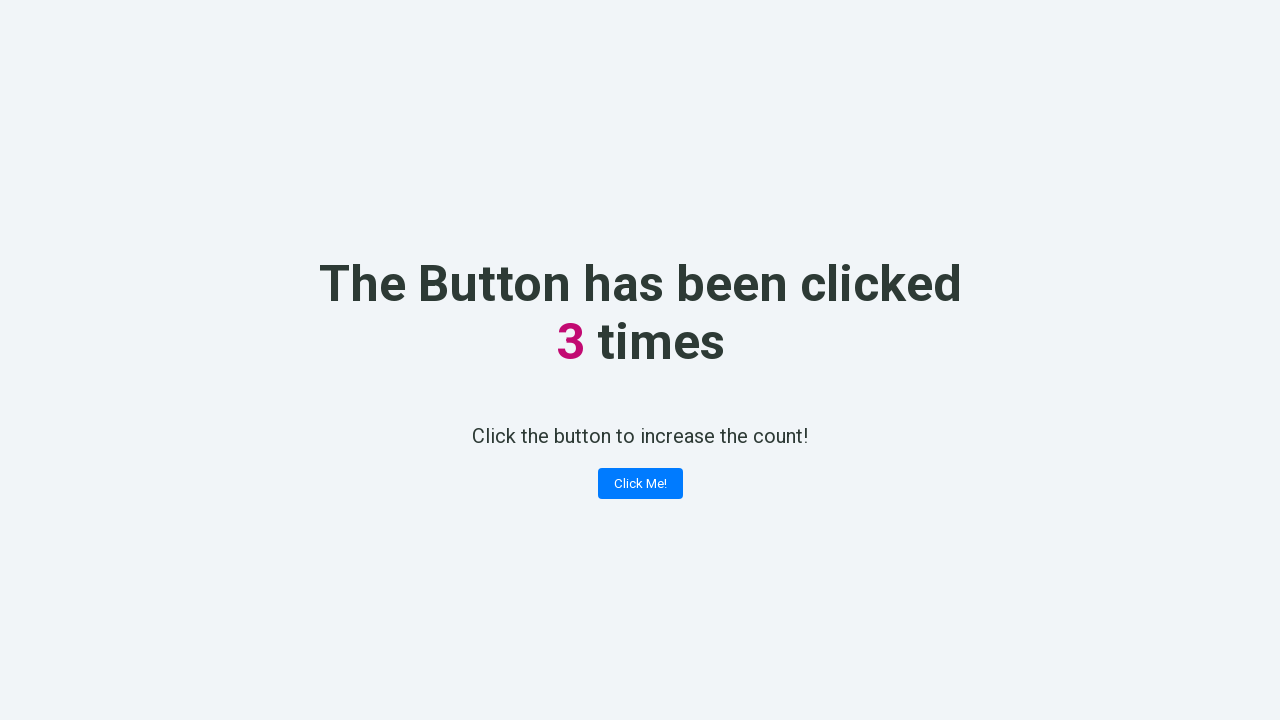

Counter element is visible after click 3
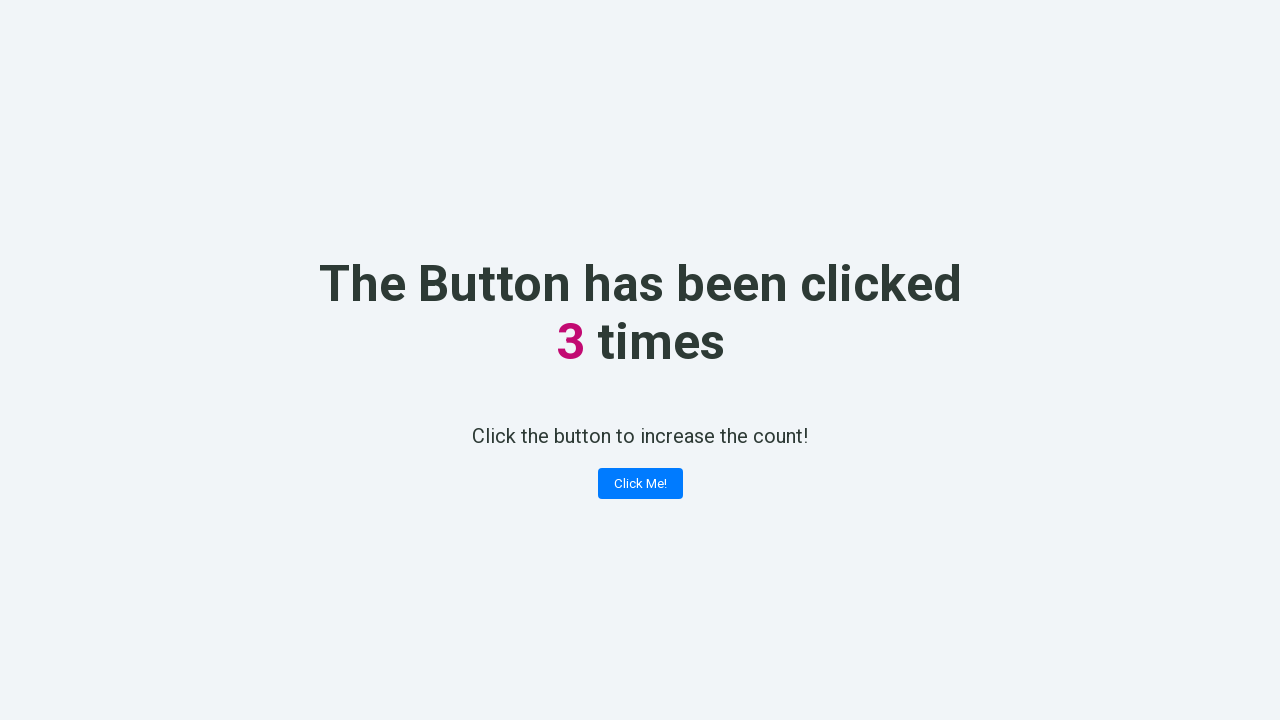

Verified counter displays 3 after click 3
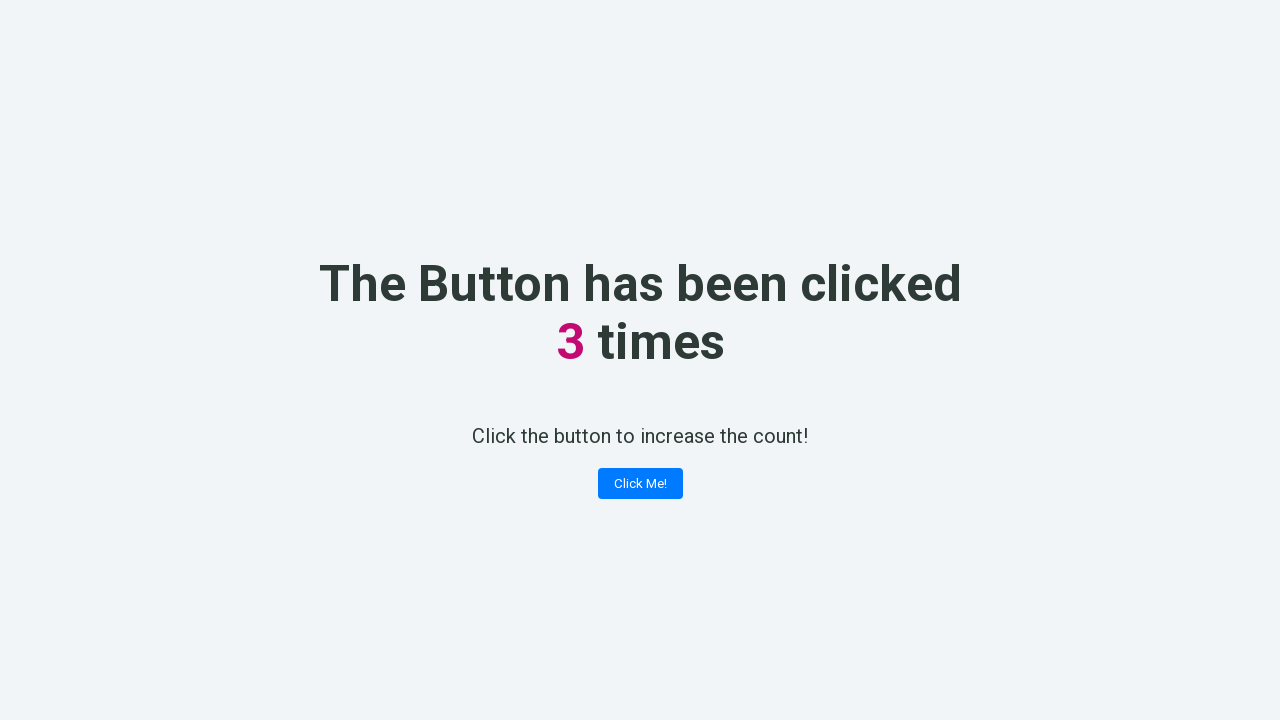

Clicked 'Click Me!' button (iteration 4) at (640, 484) on xpath=//button[contains(text(), 'Click Me!')]
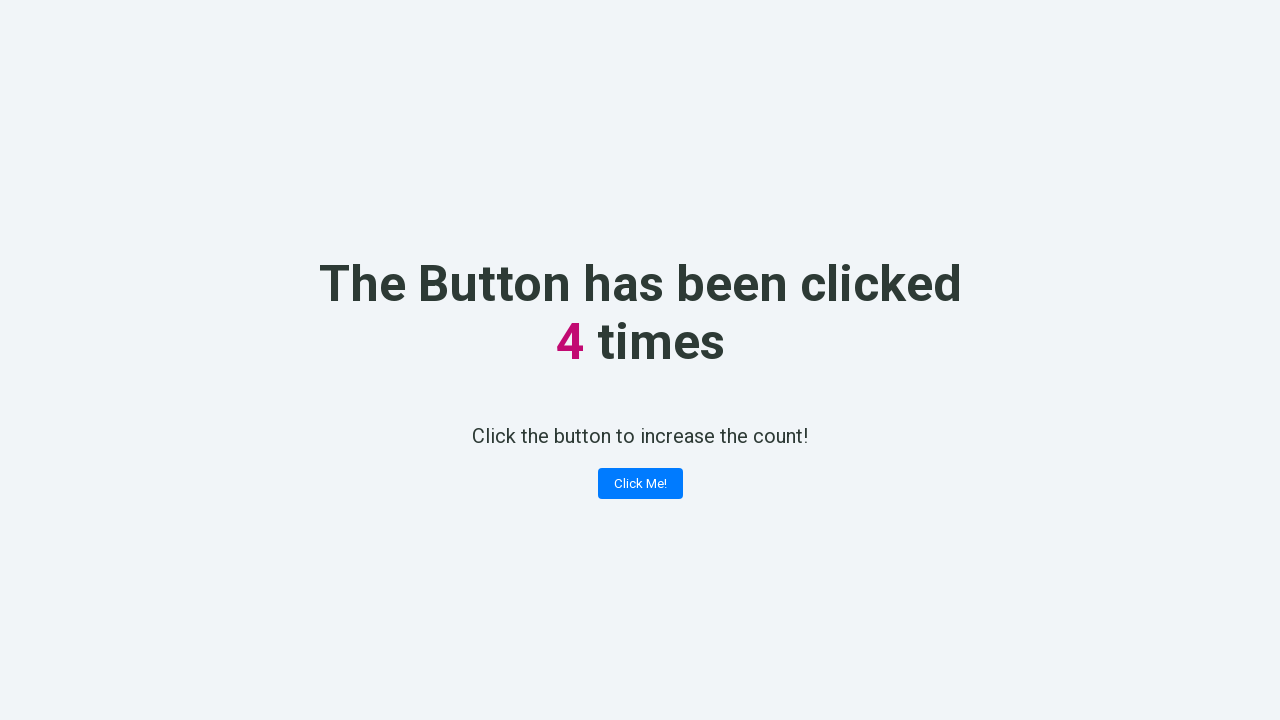

Counter element is visible after click 4
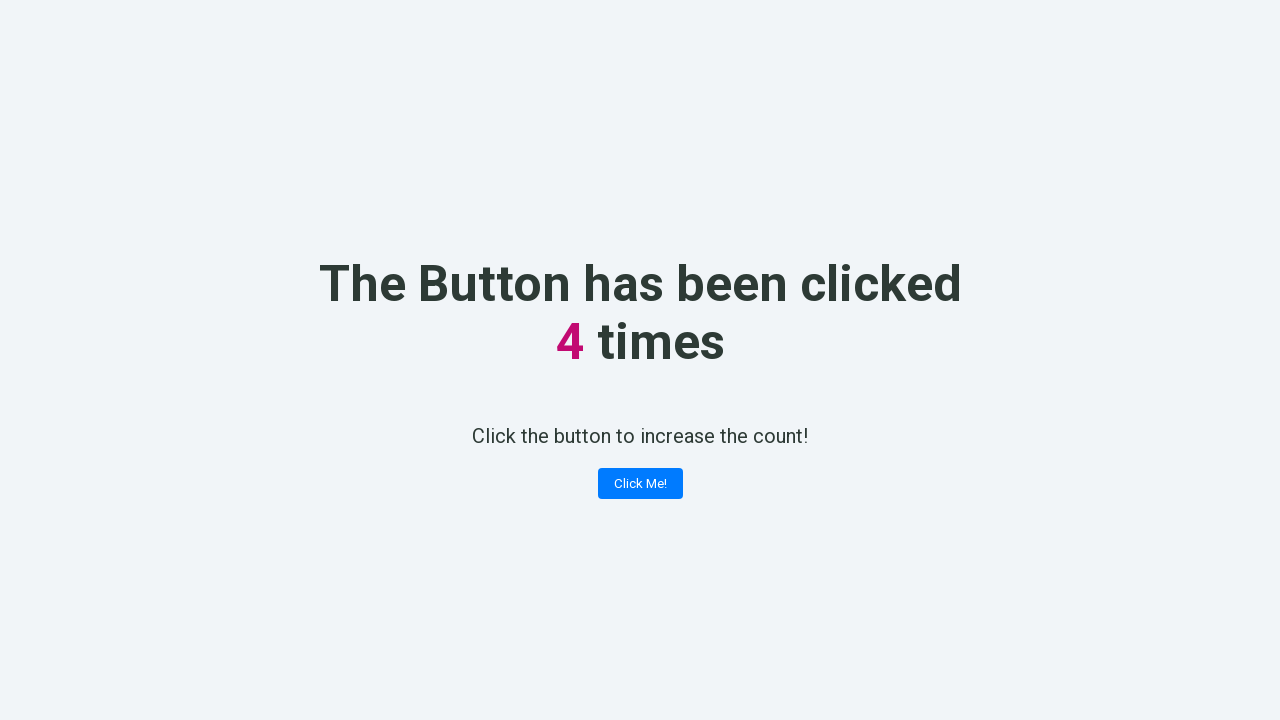

Verified counter displays 4 after click 4
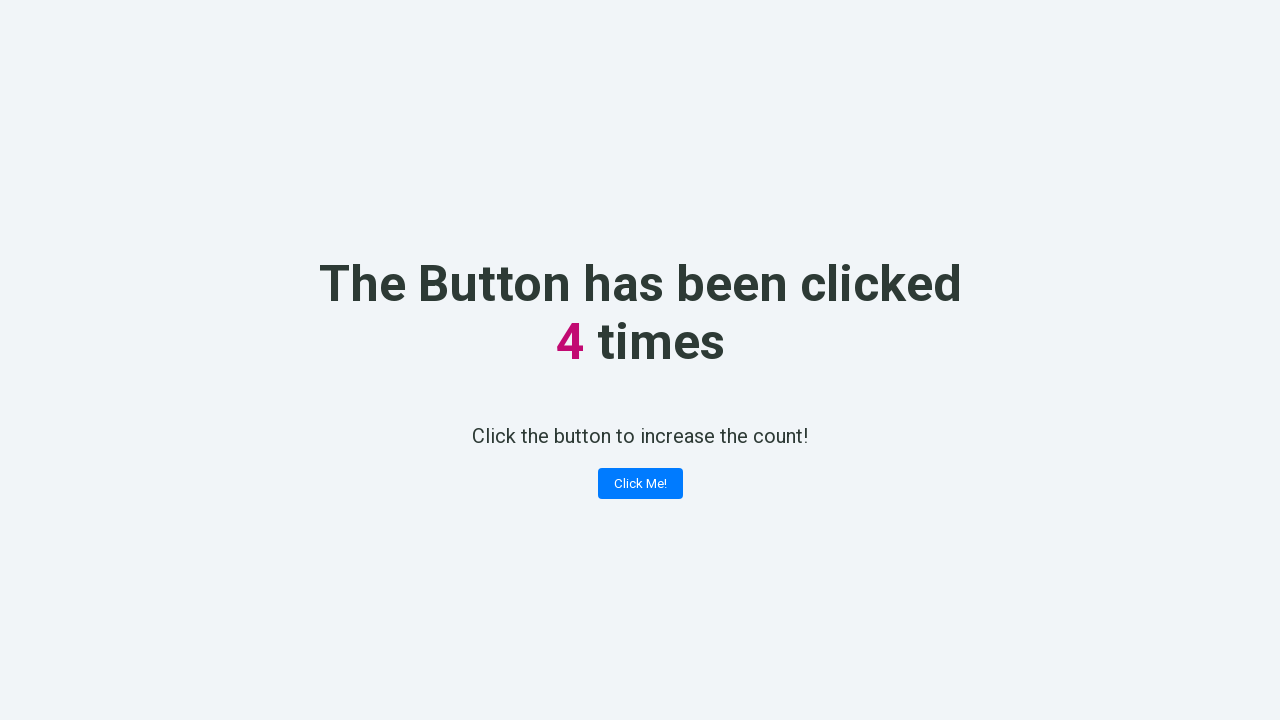

Clicked 'Click Me!' button (iteration 5) at (640, 484) on xpath=//button[contains(text(), 'Click Me!')]
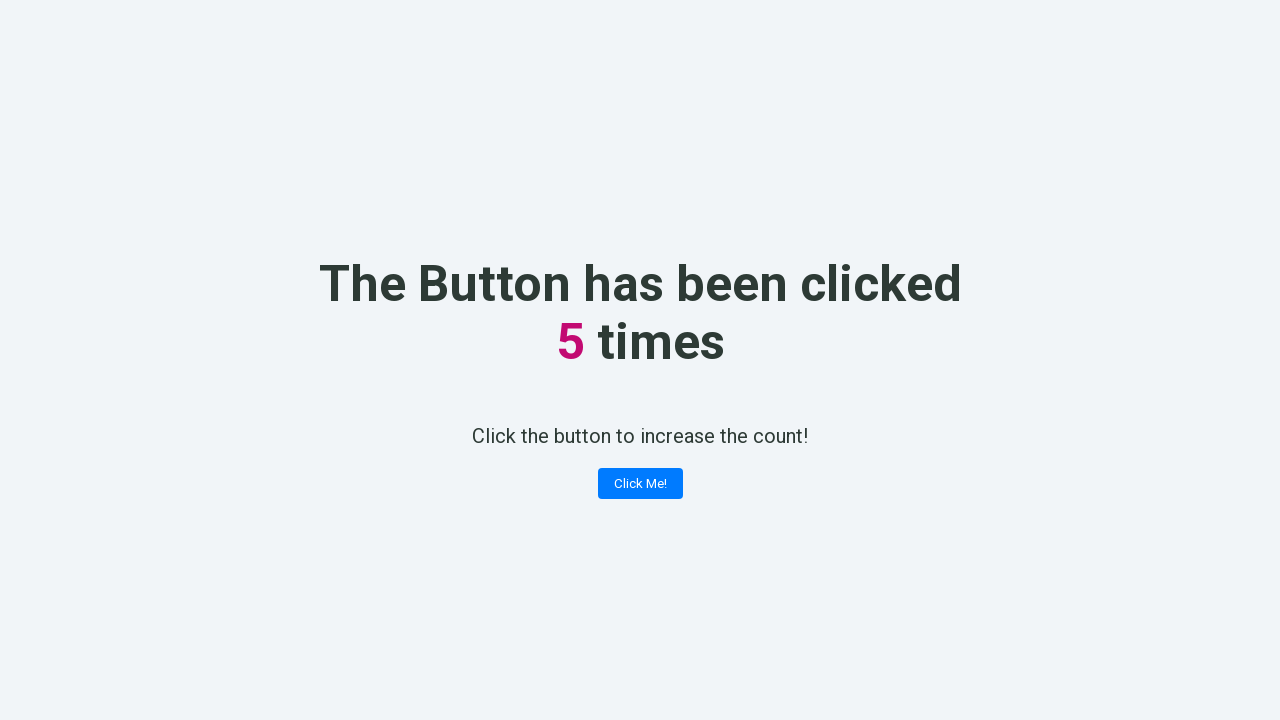

Counter element is visible after click 5
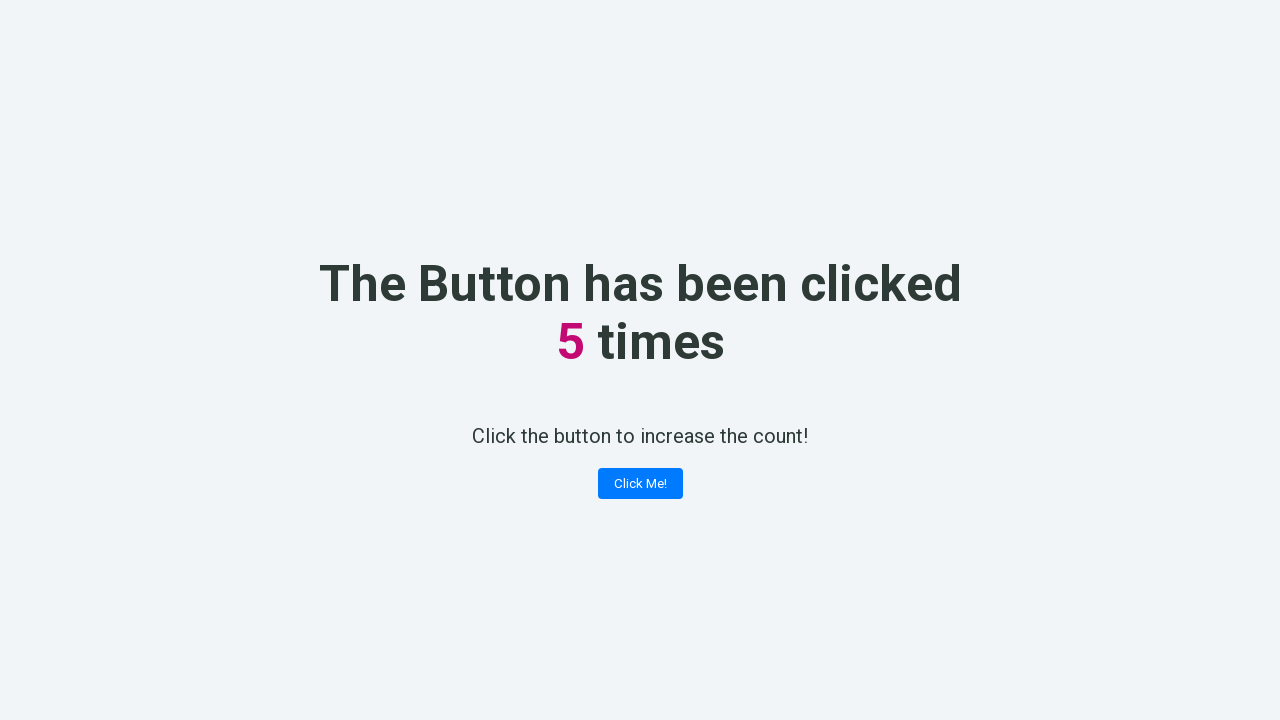

Verified counter displays 5 after click 5
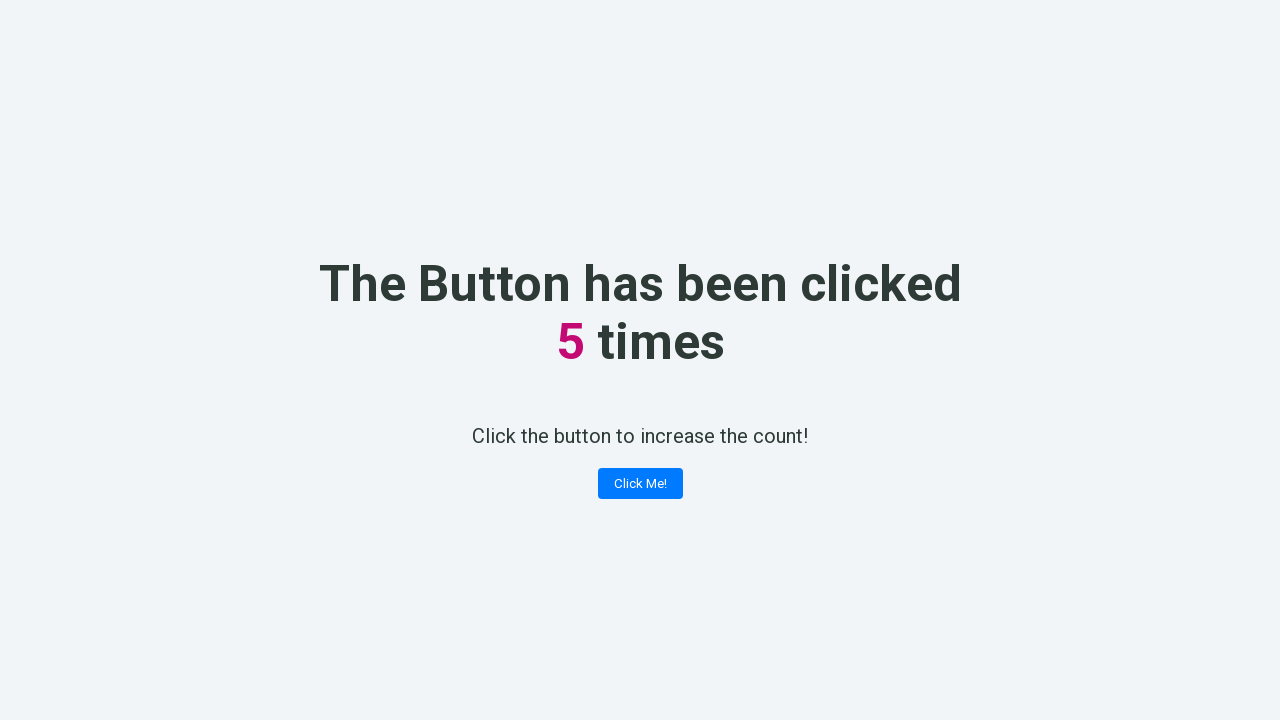

Clicked 'Click Me!' button (iteration 6) at (640, 484) on xpath=//button[contains(text(), 'Click Me!')]
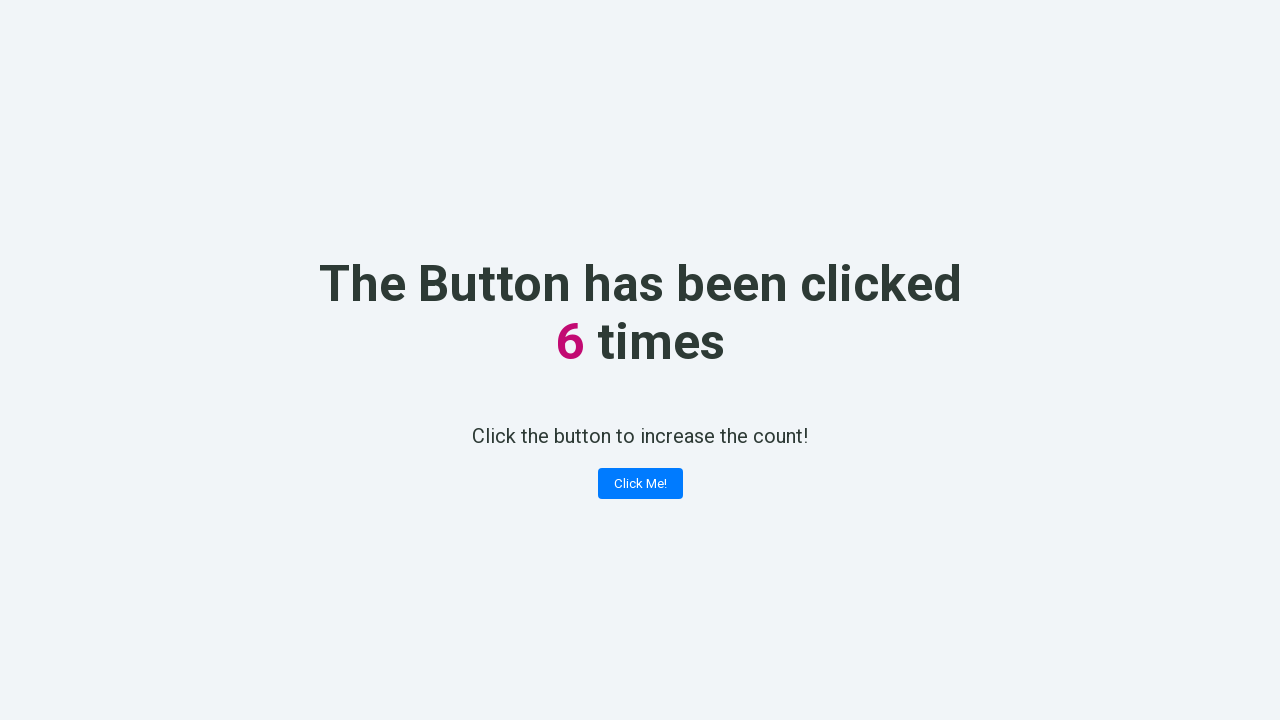

Counter element is visible after click 6
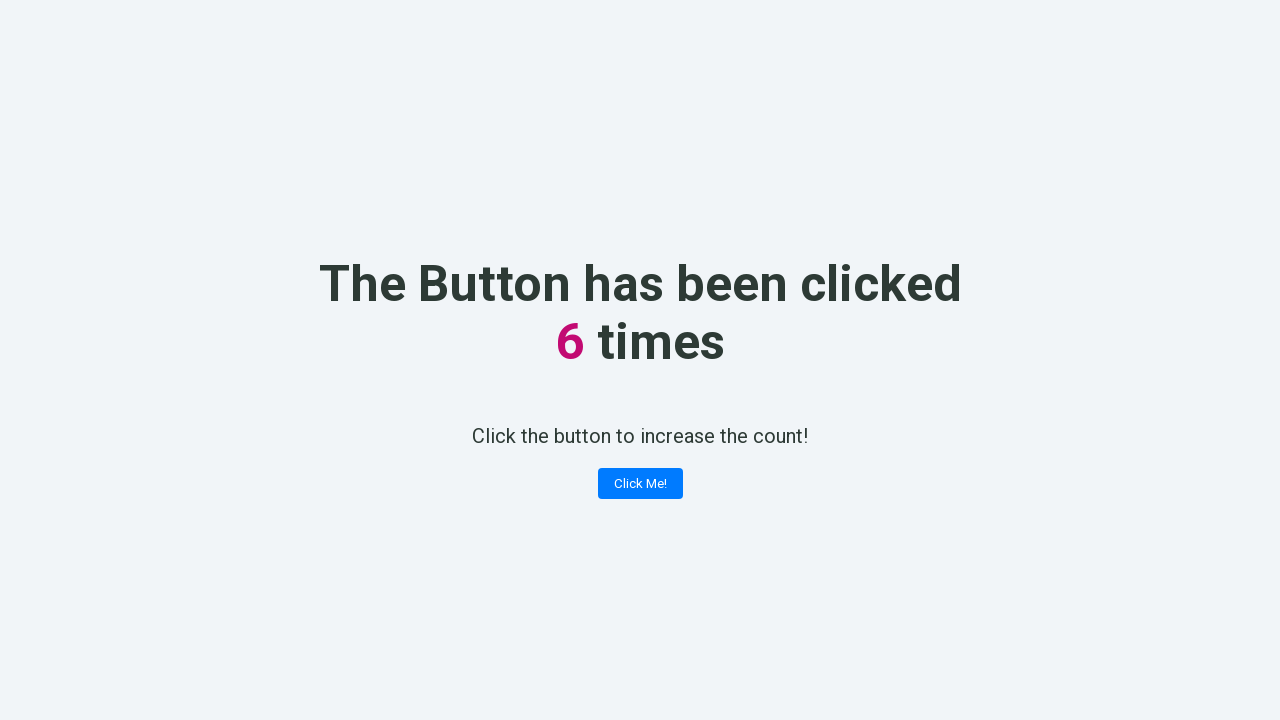

Verified counter displays 6 after click 6
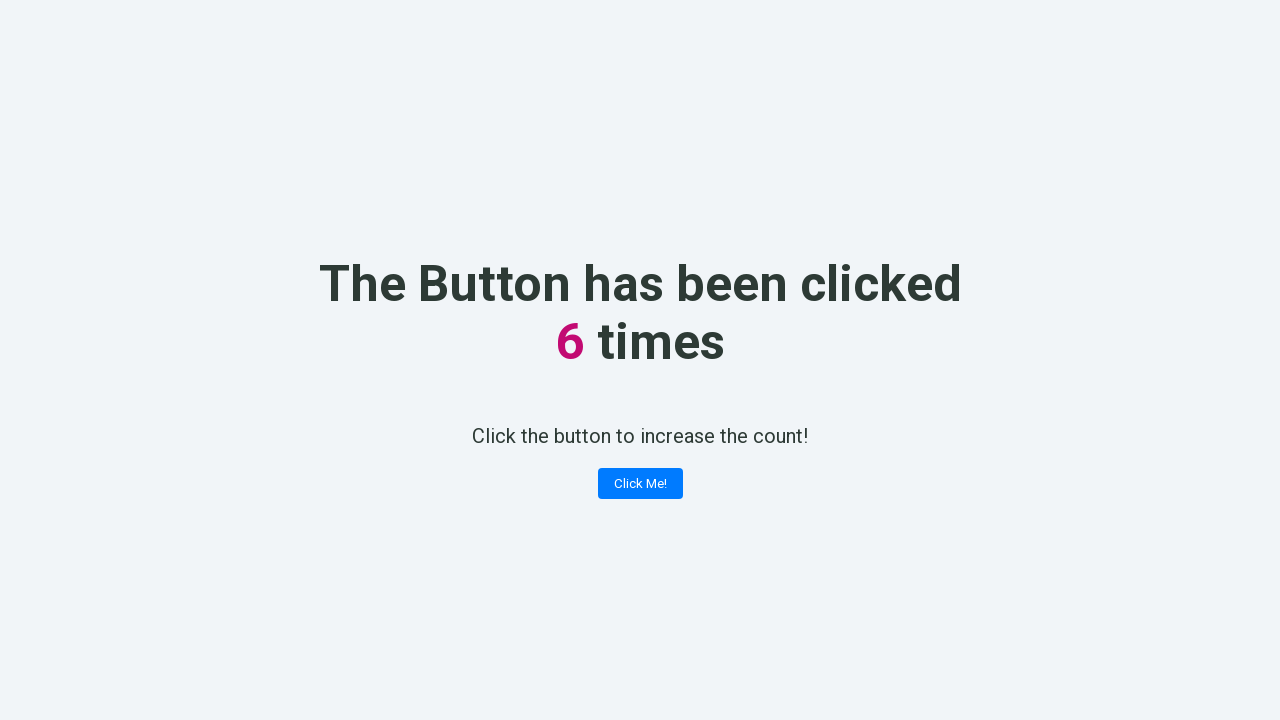

Clicked 'Click Me!' button (iteration 7) at (640, 484) on xpath=//button[contains(text(), 'Click Me!')]
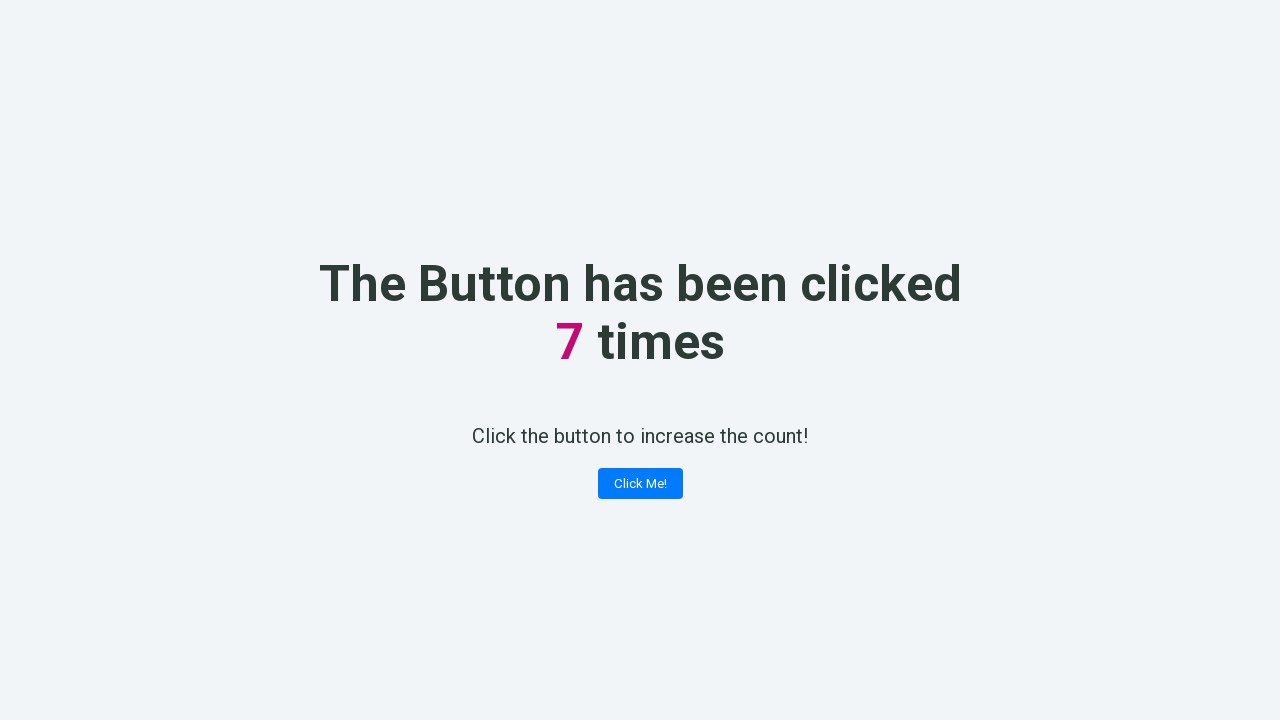

Counter element is visible after click 7
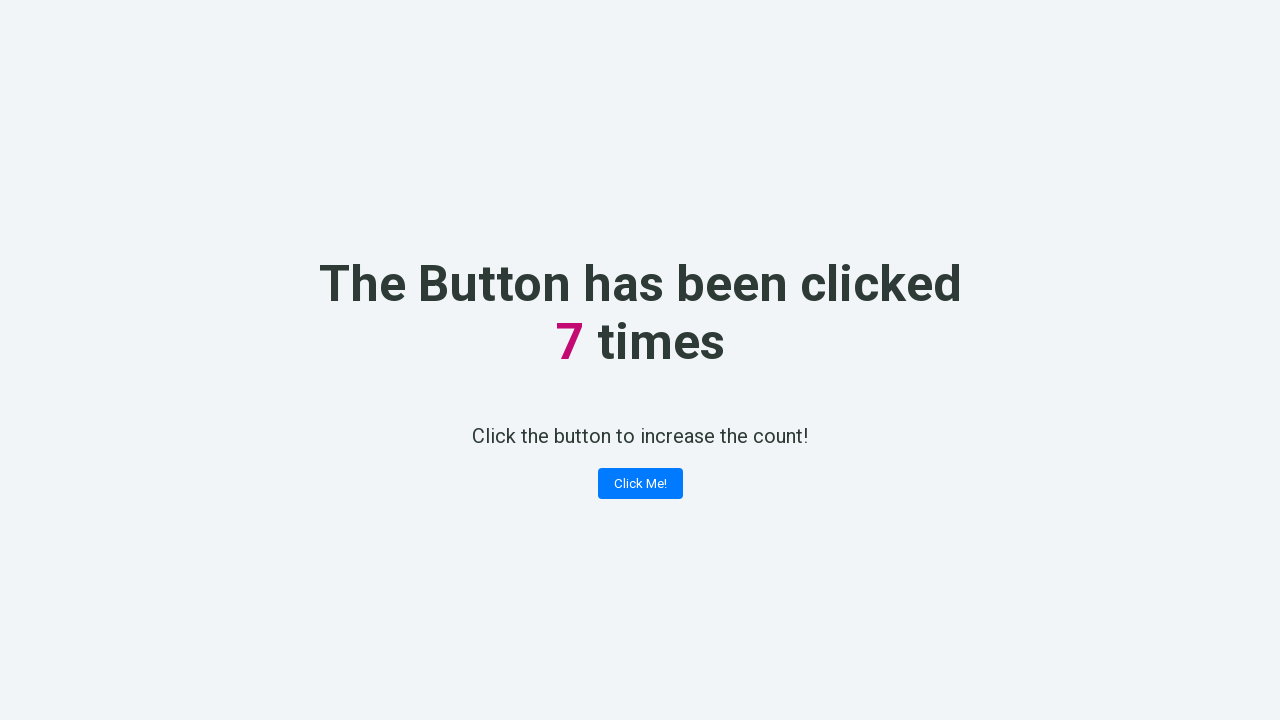

Verified counter displays 7 after click 7
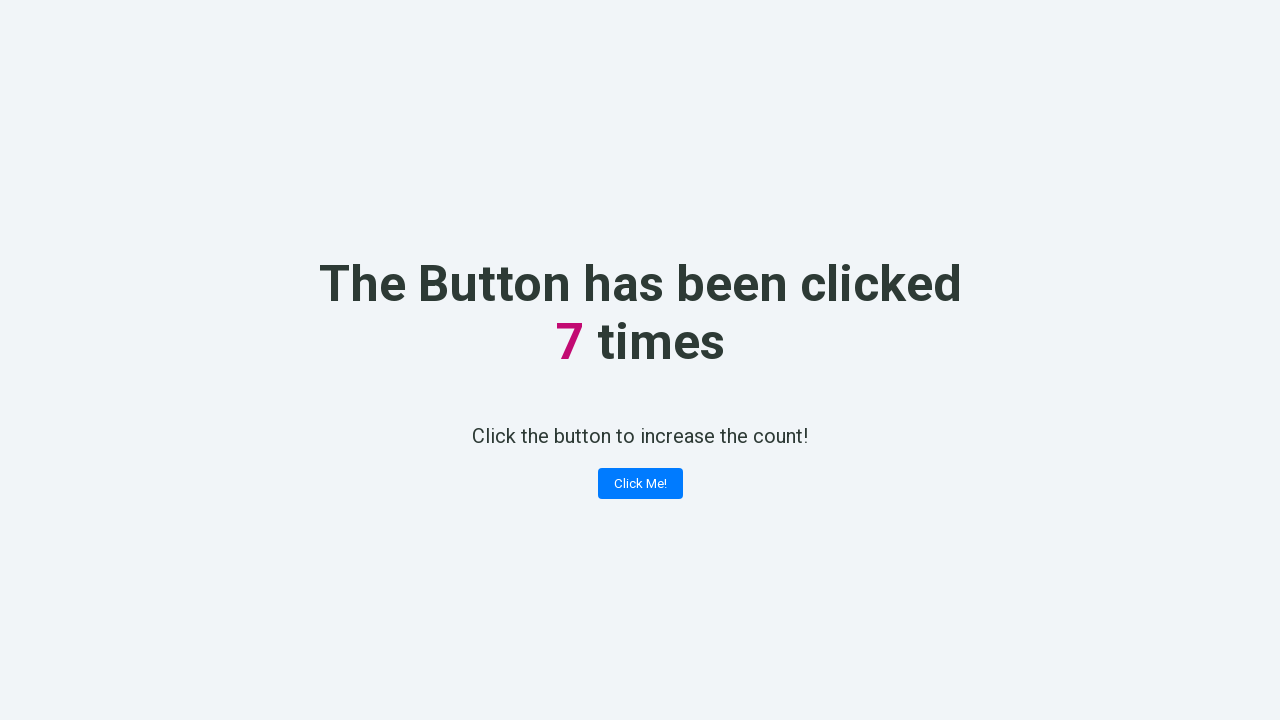

Clicked 'Click Me!' button (iteration 8) at (640, 484) on xpath=//button[contains(text(), 'Click Me!')]
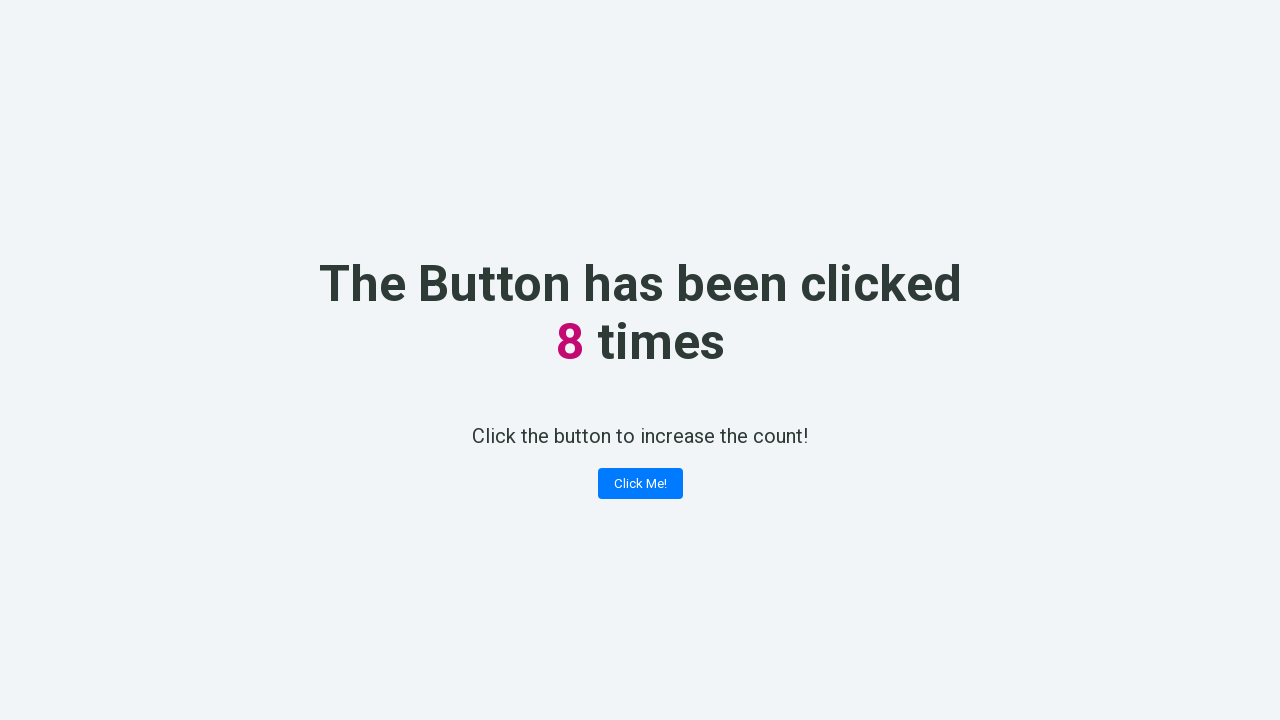

Counter element is visible after click 8
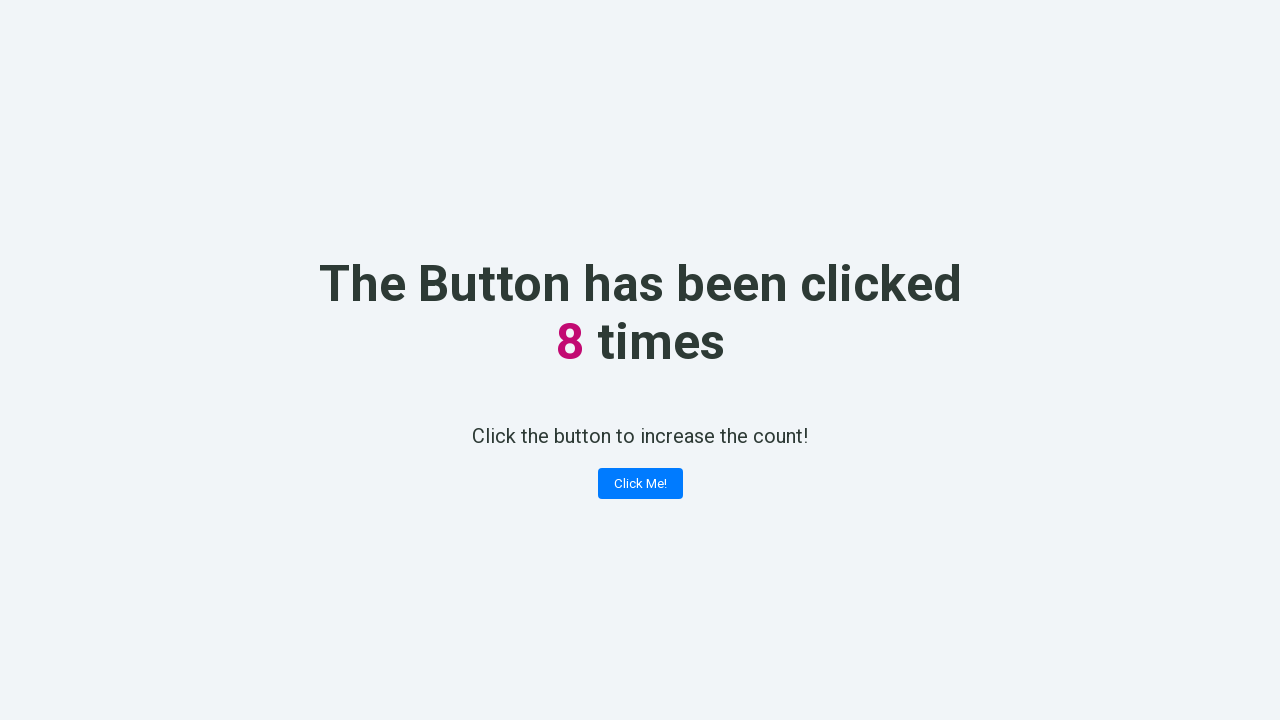

Verified counter displays 8 after click 8
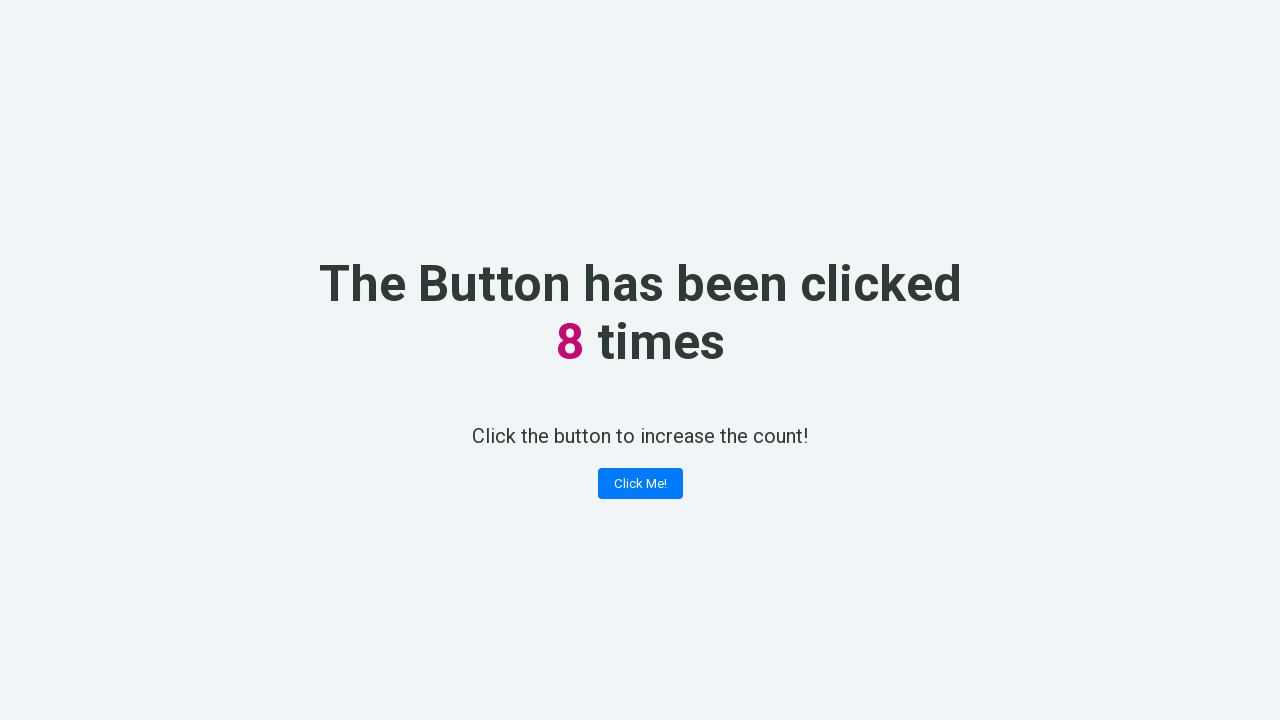

Clicked 'Click Me!' button (iteration 9) at (640, 484) on xpath=//button[contains(text(), 'Click Me!')]
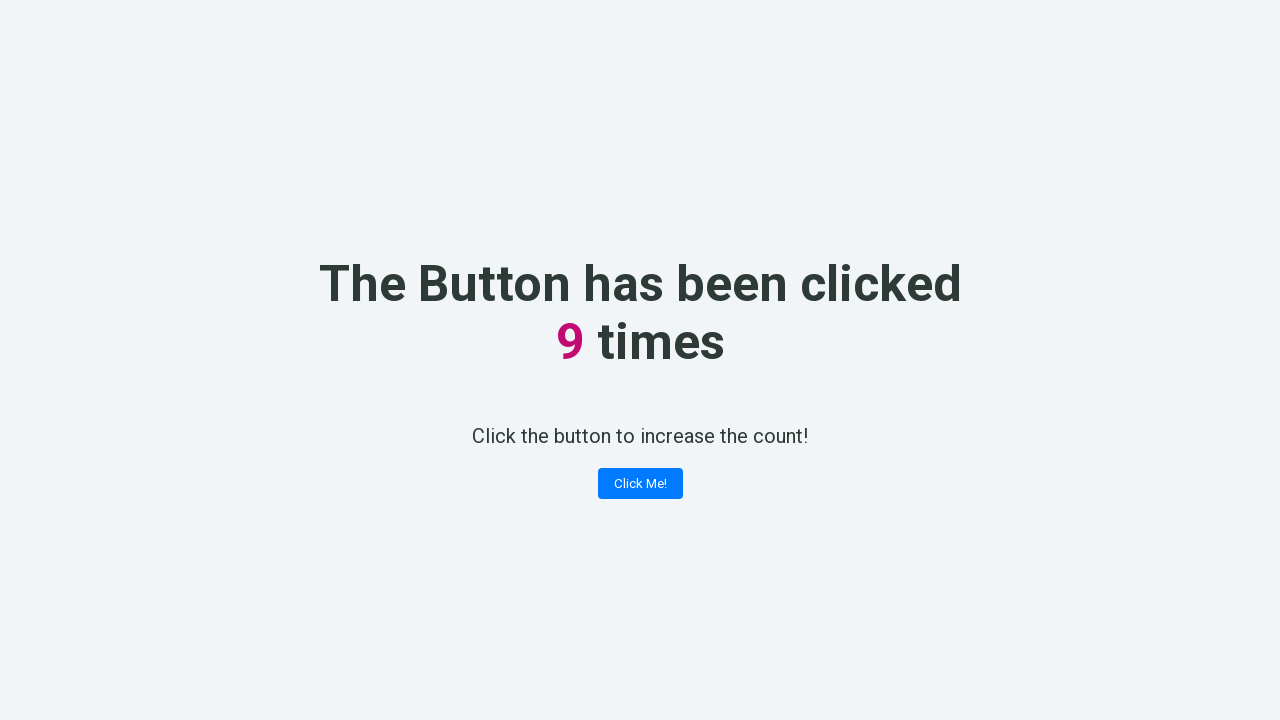

Counter element is visible after click 9
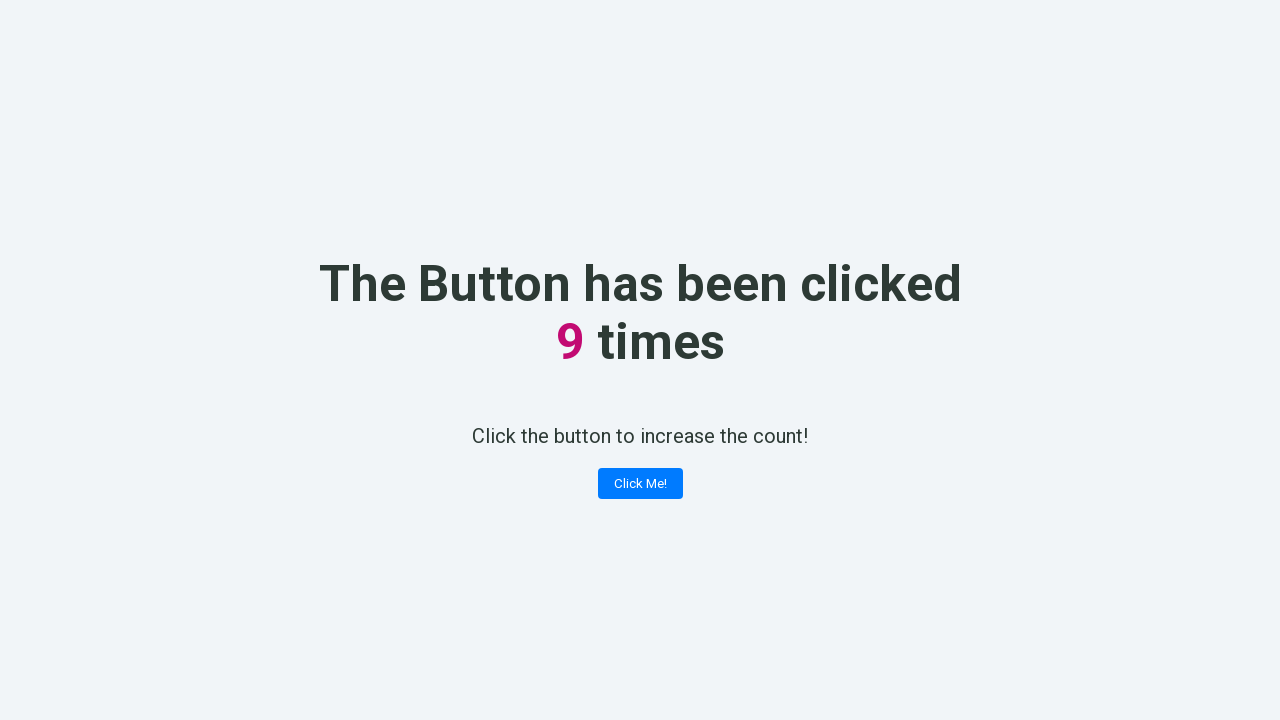

Verified counter displays 9 after click 9
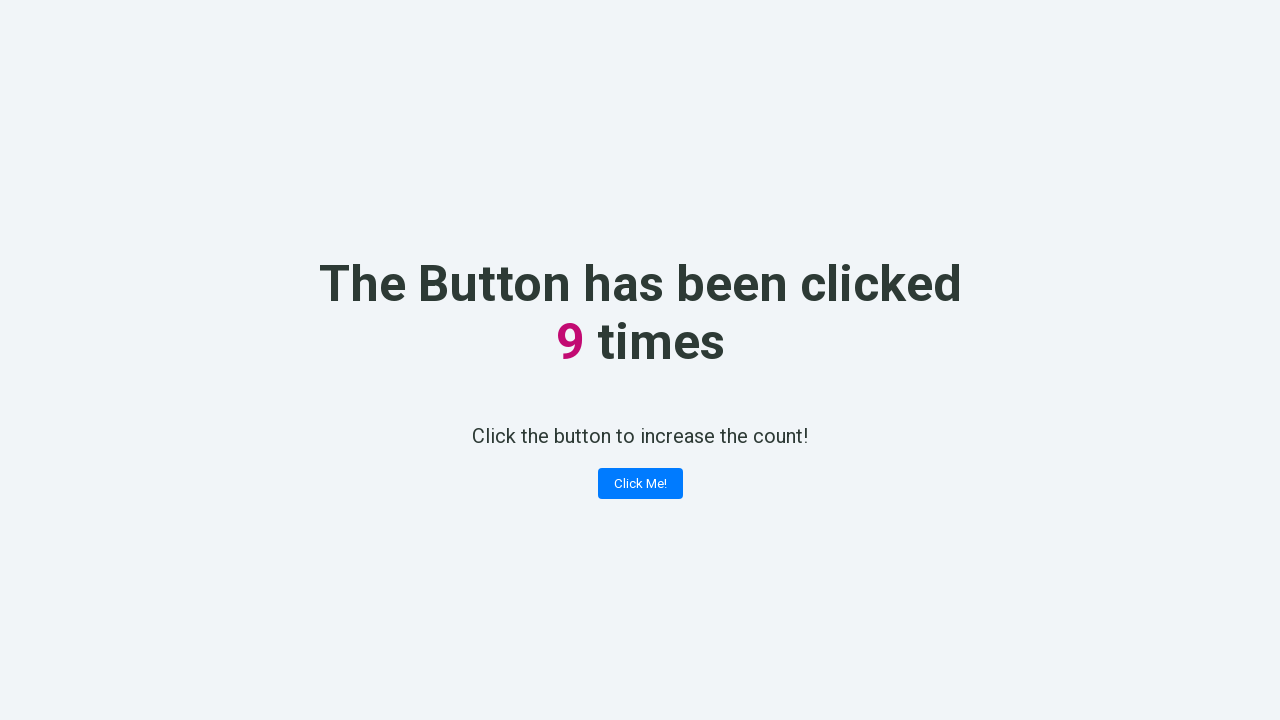

Clicked 'Click Me!' button (iteration 10) at (640, 484) on xpath=//button[contains(text(), 'Click Me!')]
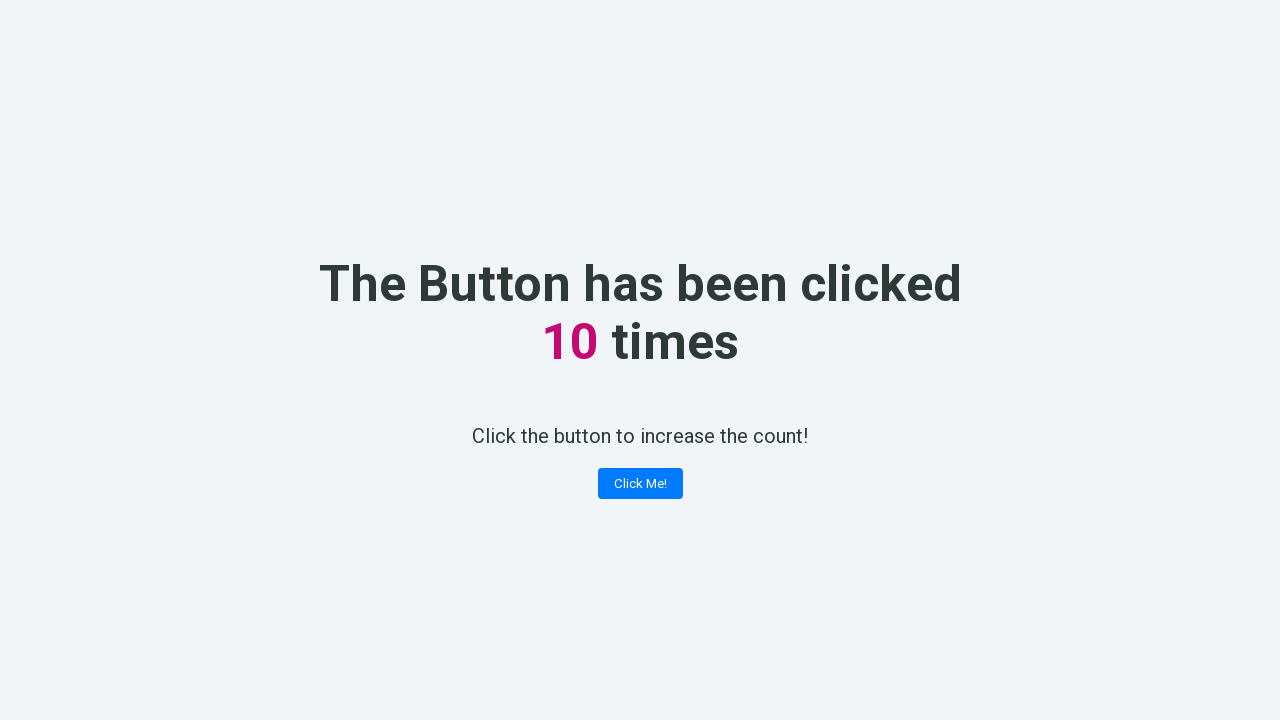

Counter element is visible after click 10
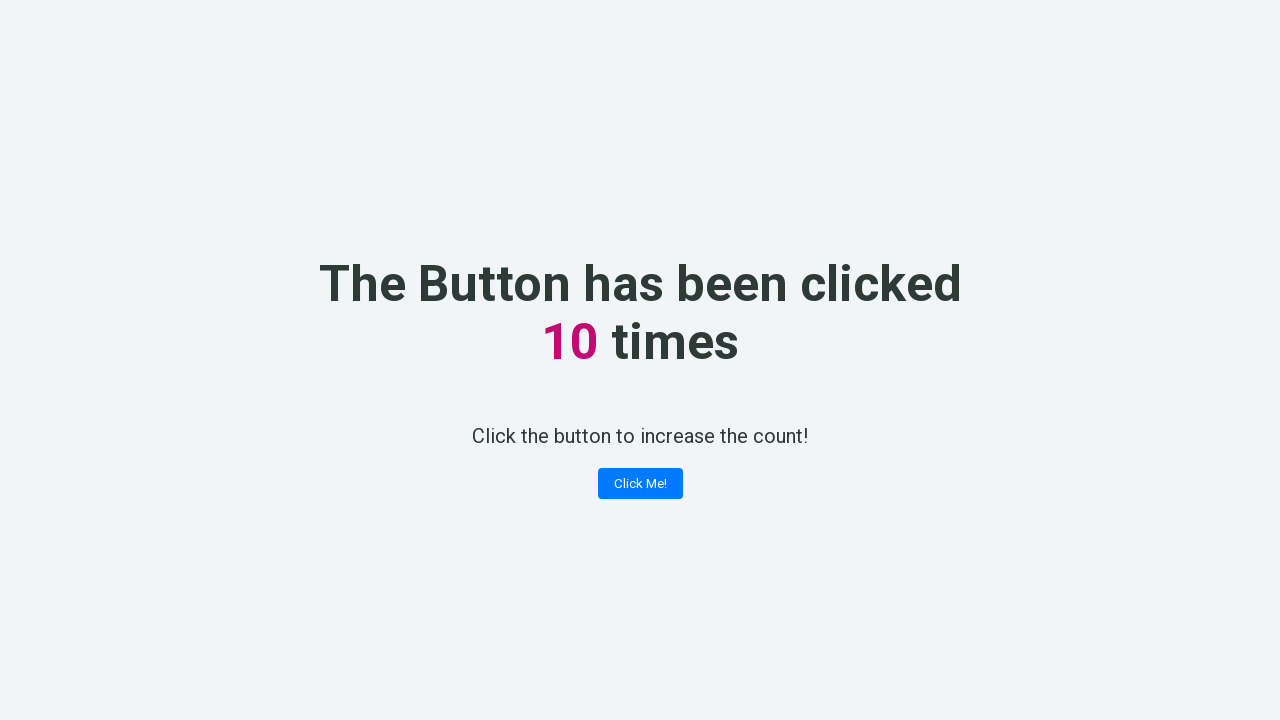

Verified counter displays 10 after click 10
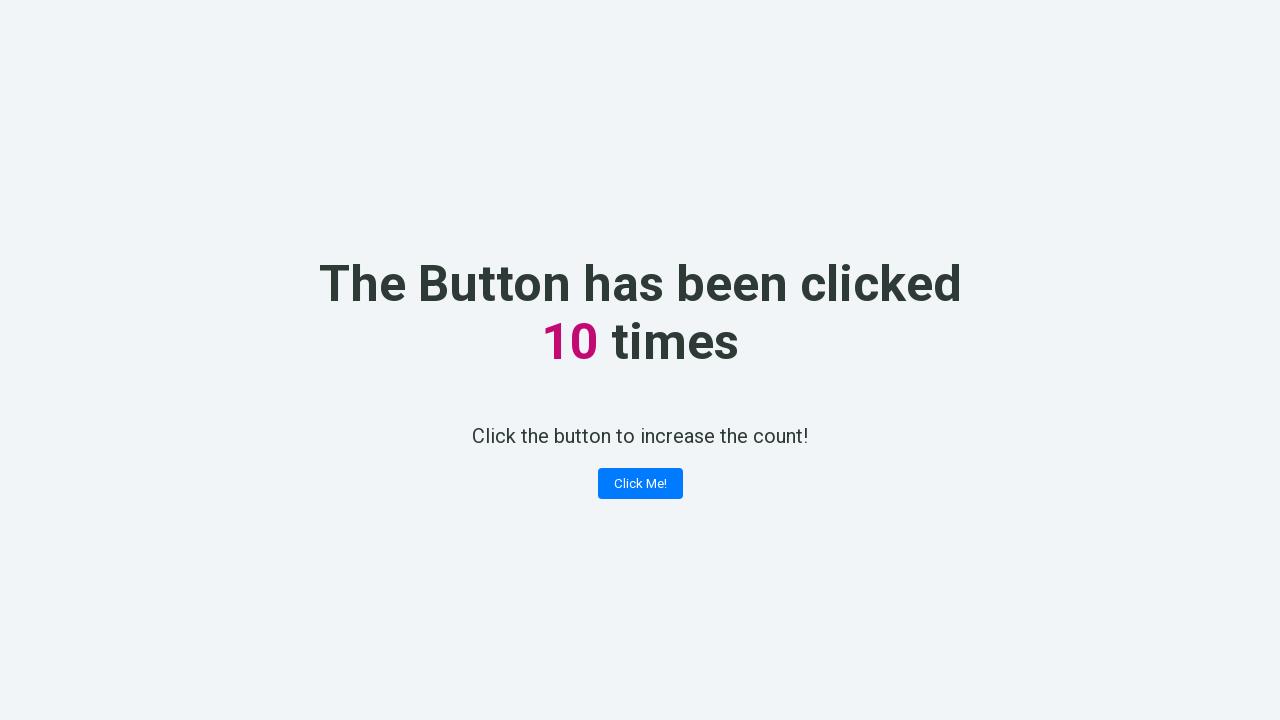

Clicked 'Click Me!' button (iteration 11) at (640, 484) on xpath=//button[contains(text(), 'Click Me!')]
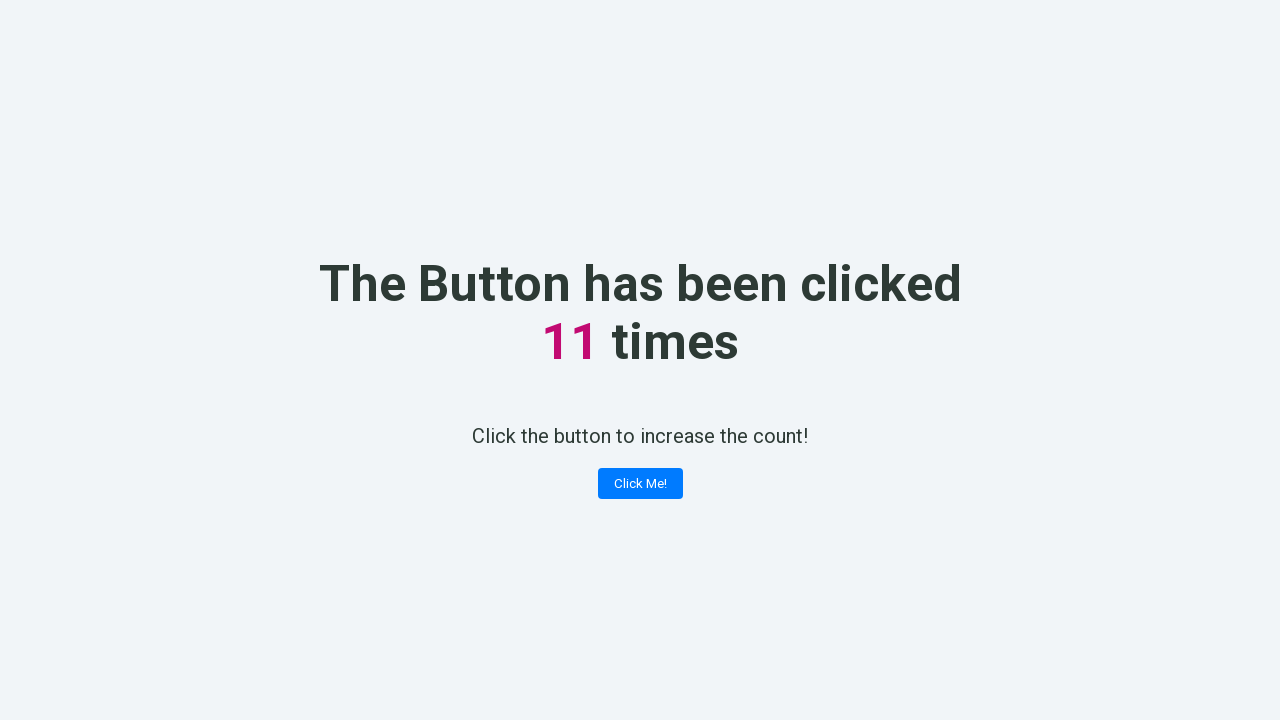

Counter element is visible after click 11
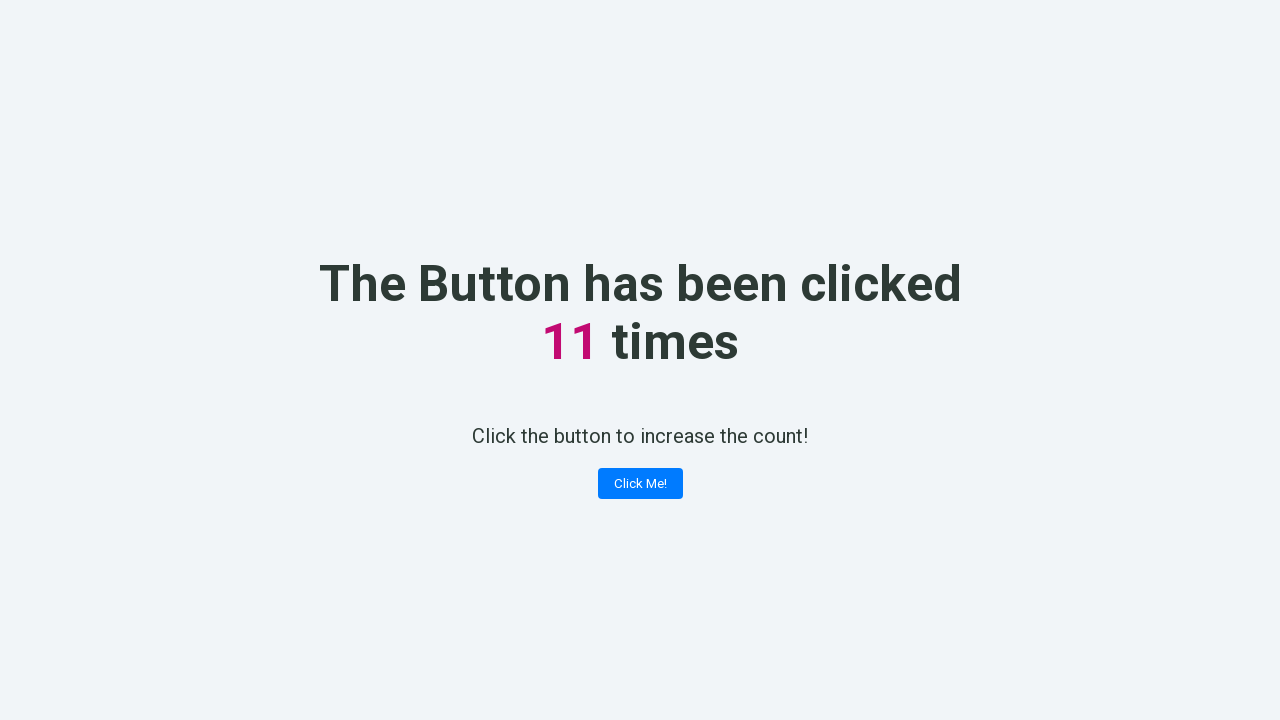

Verified counter displays 11 after click 11
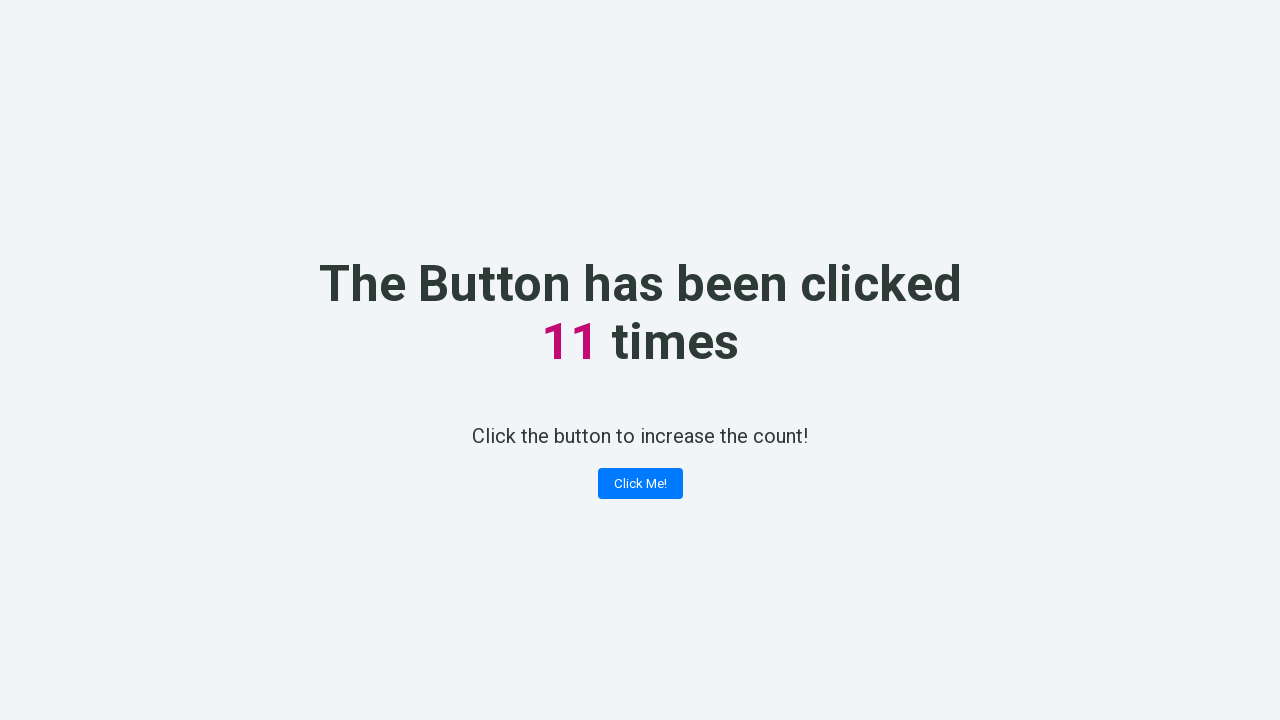

Clicked 'Click Me!' button (iteration 12) at (640, 484) on xpath=//button[contains(text(), 'Click Me!')]
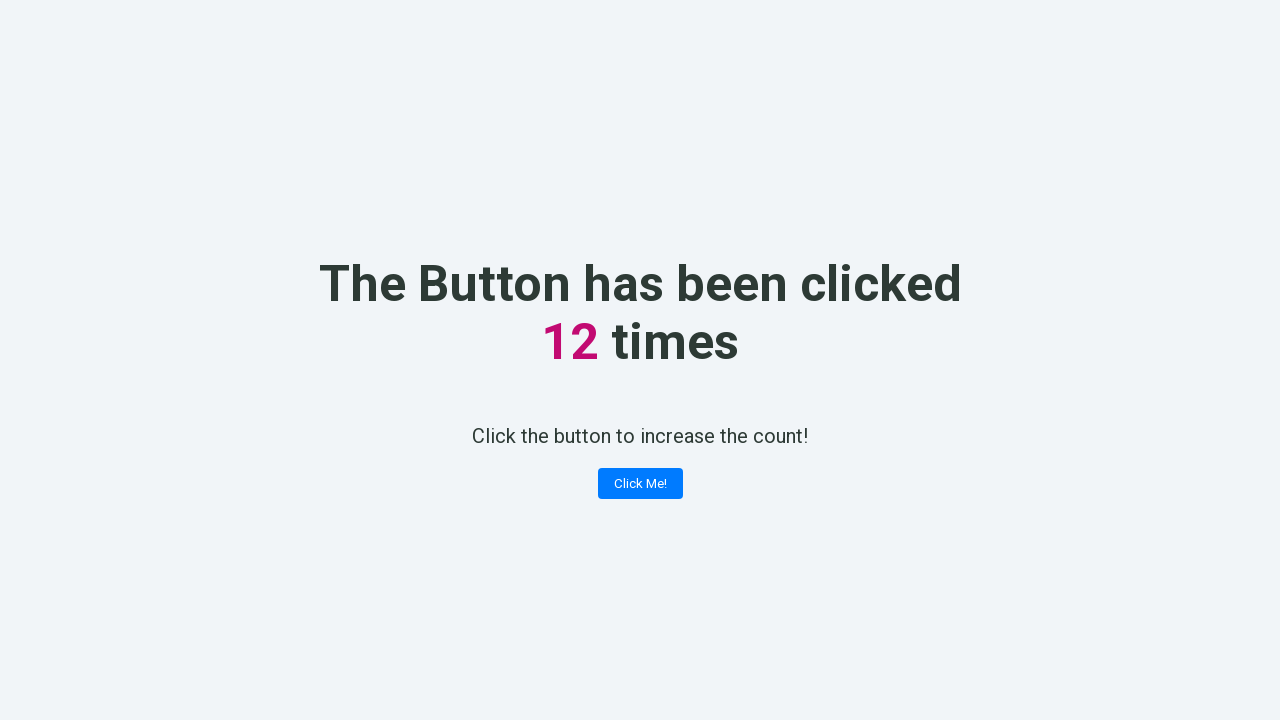

Counter element is visible after click 12
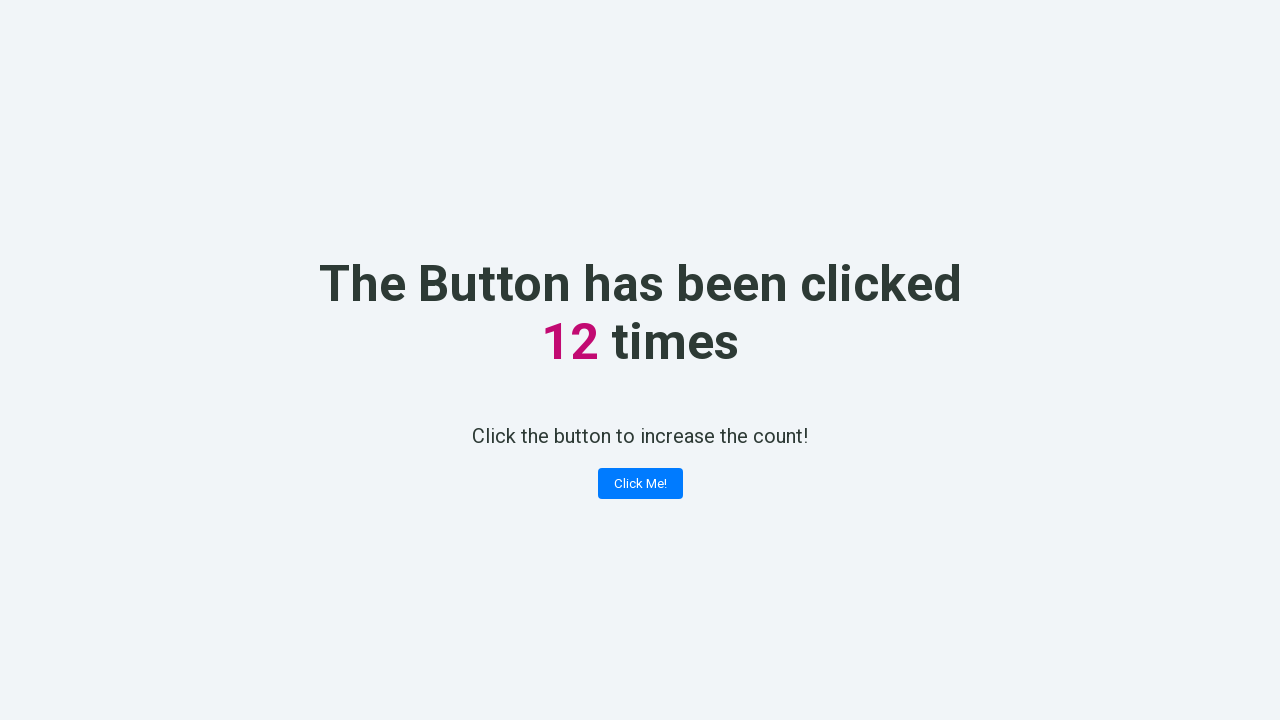

Verified counter displays 12 after click 12
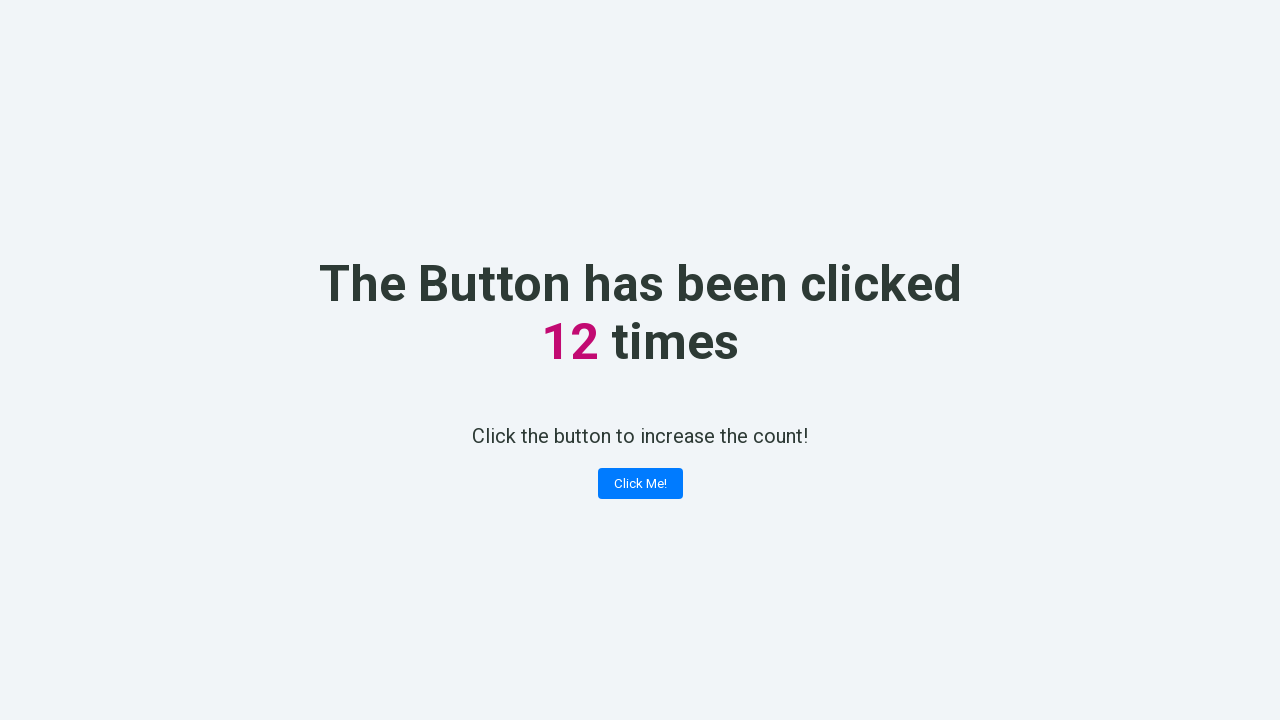

Clicked 'Click Me!' button (iteration 13) at (640, 484) on xpath=//button[contains(text(), 'Click Me!')]
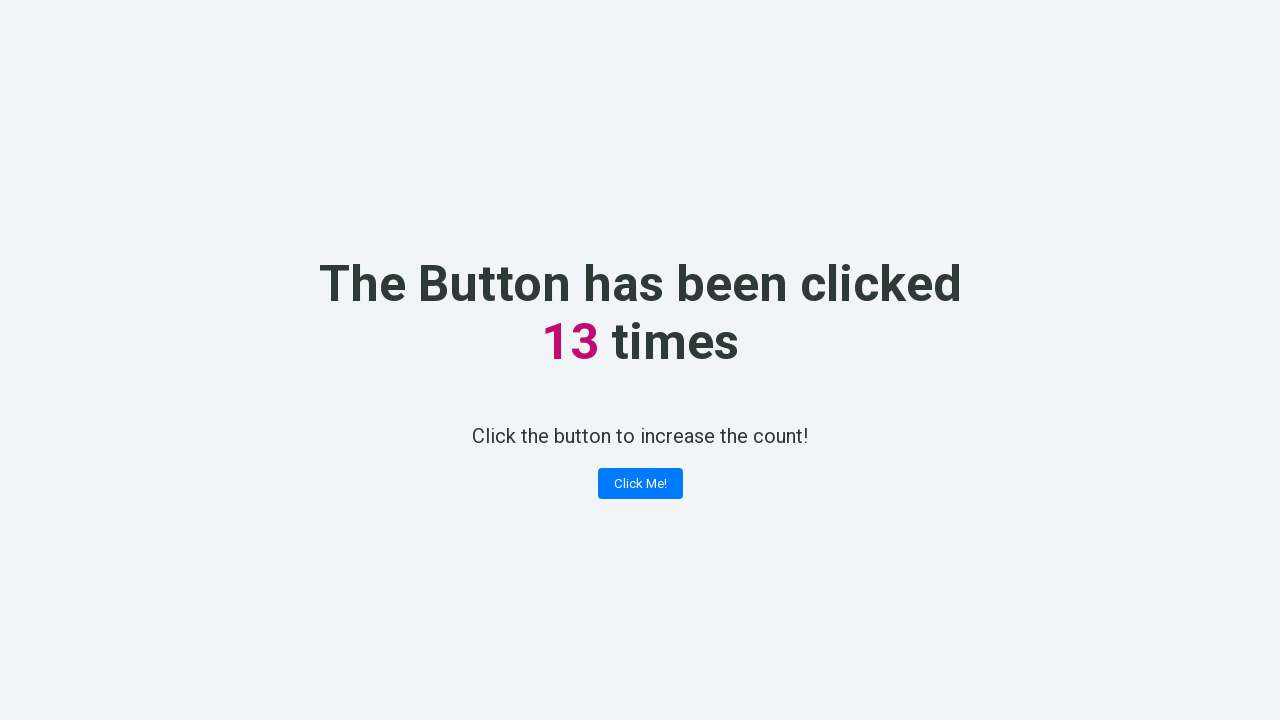

Counter element is visible after click 13
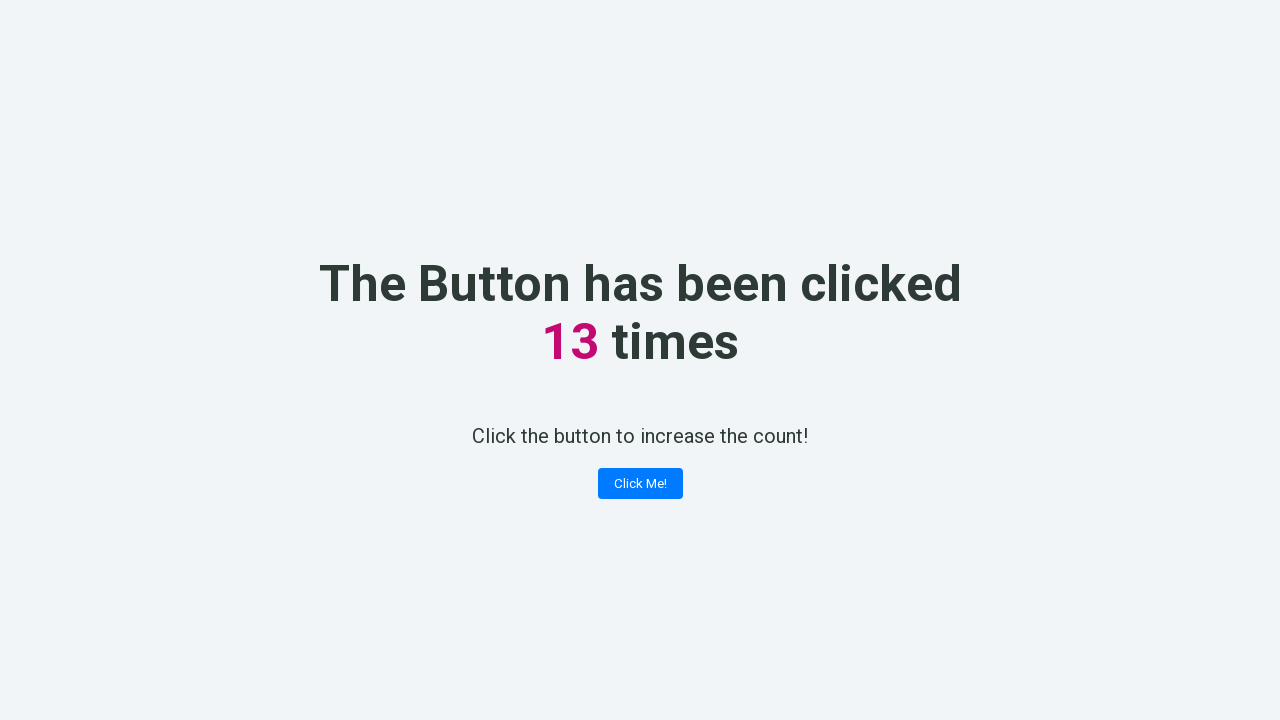

Verified counter displays 13 after click 13
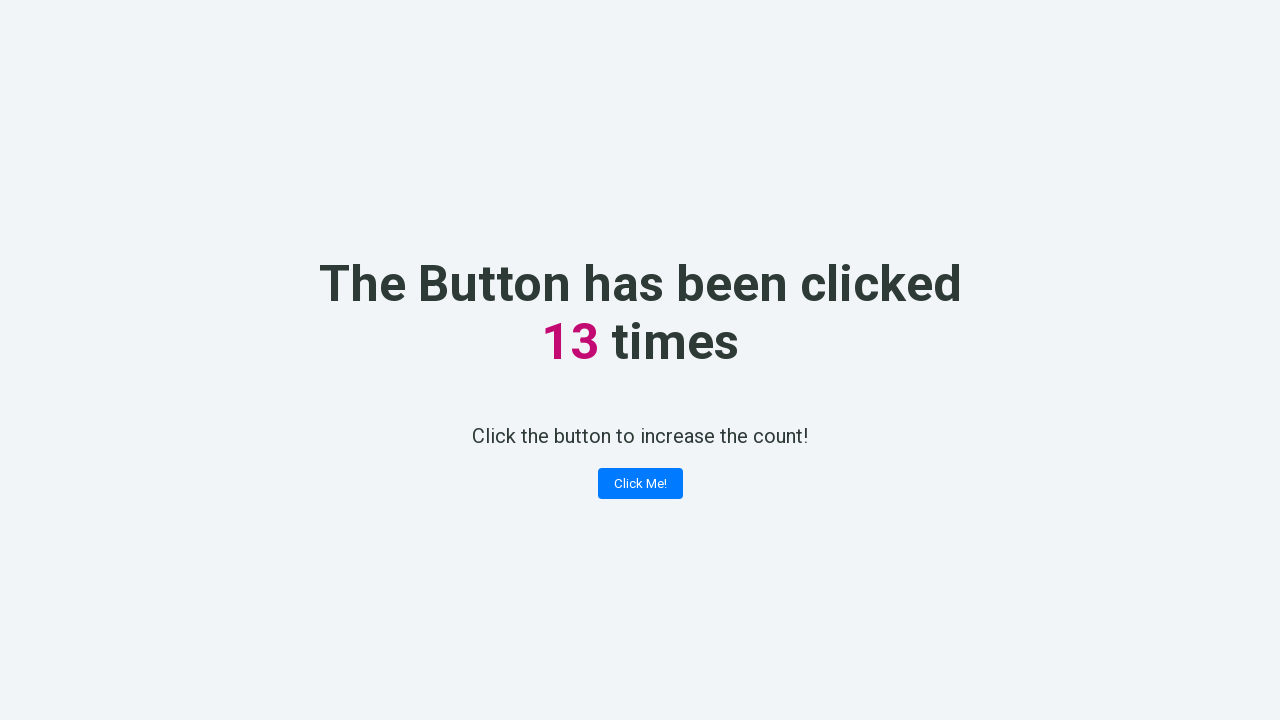

Clicked 'Click Me!' button (iteration 14) at (640, 484) on xpath=//button[contains(text(), 'Click Me!')]
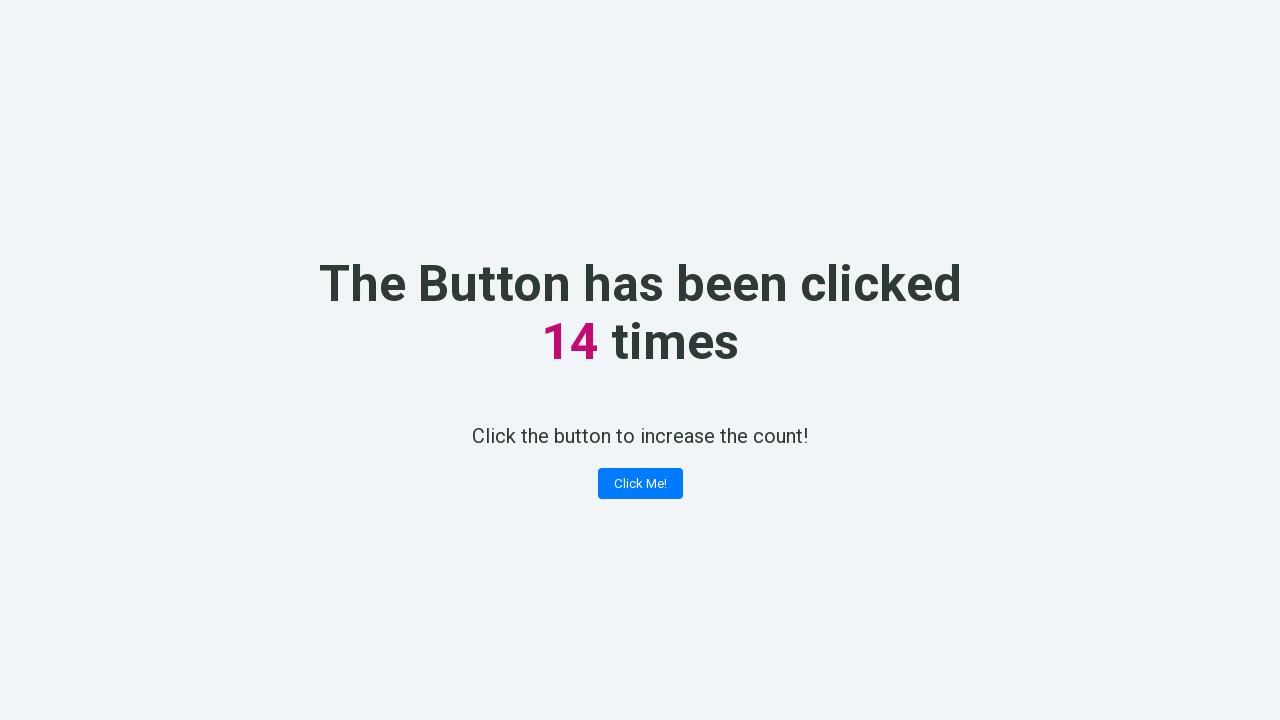

Counter element is visible after click 14
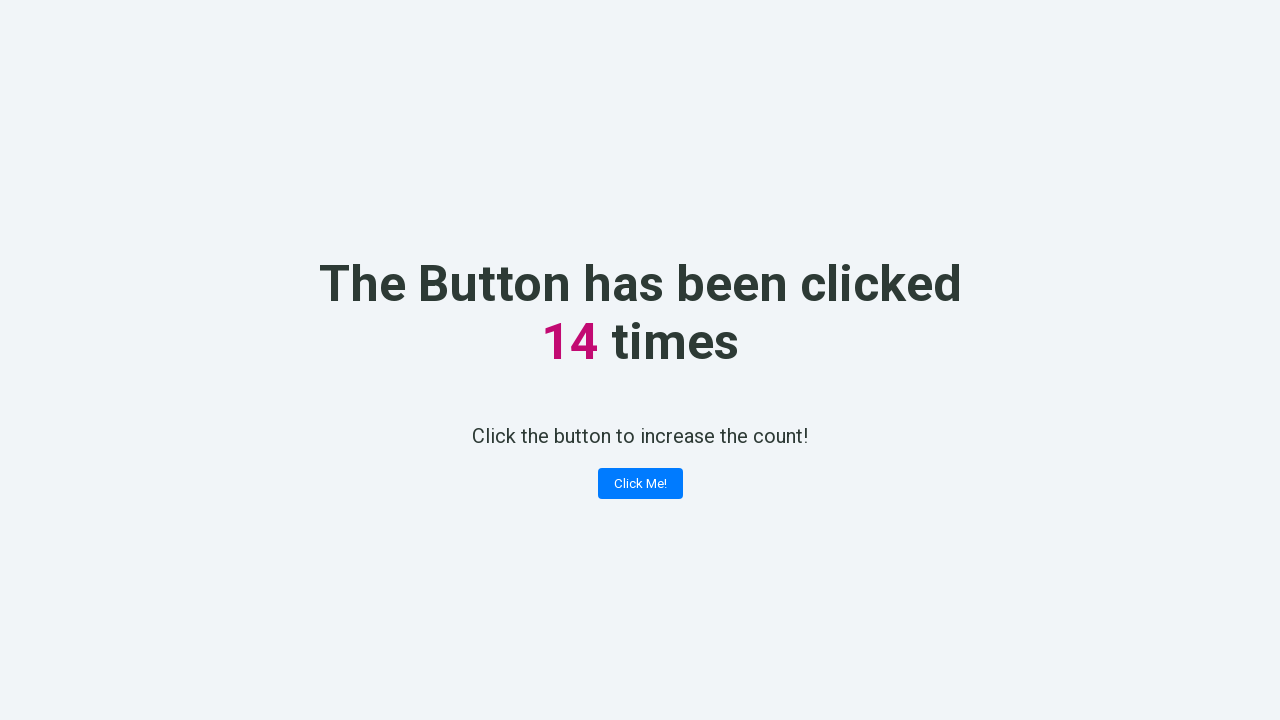

Verified counter displays 14 after click 14
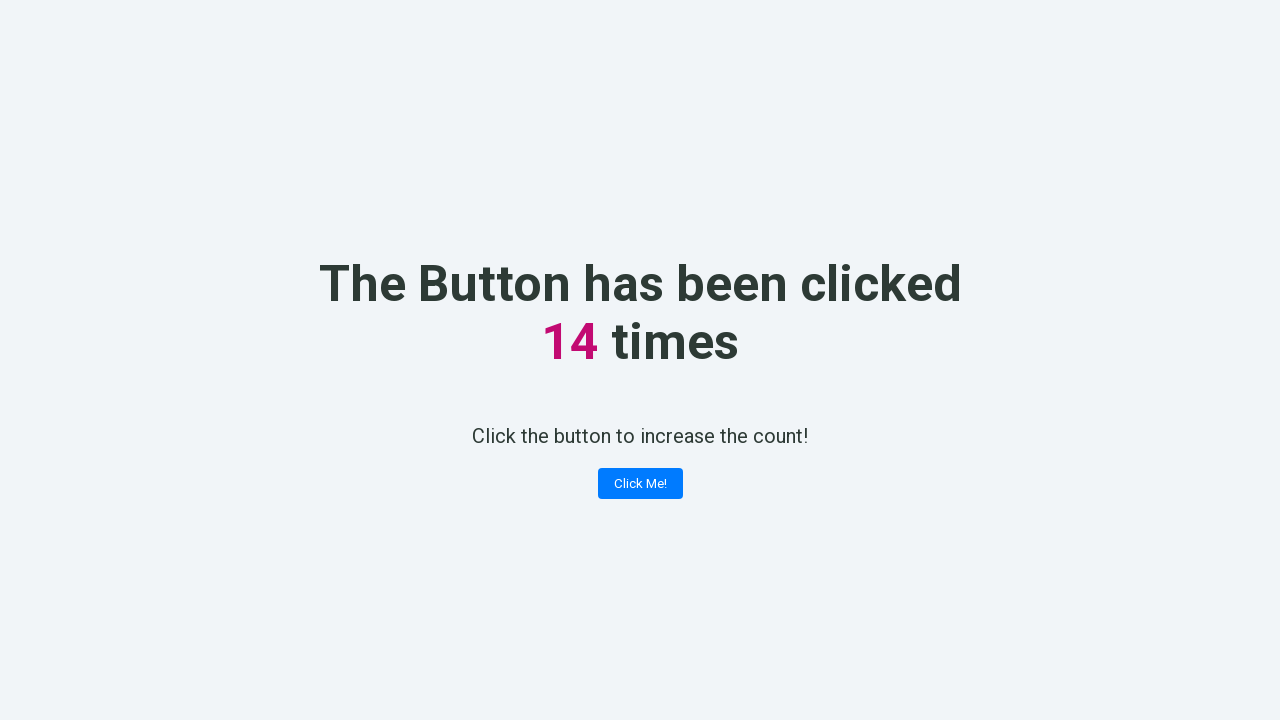

Clicked 'Click Me!' button (iteration 15) at (640, 484) on xpath=//button[contains(text(), 'Click Me!')]
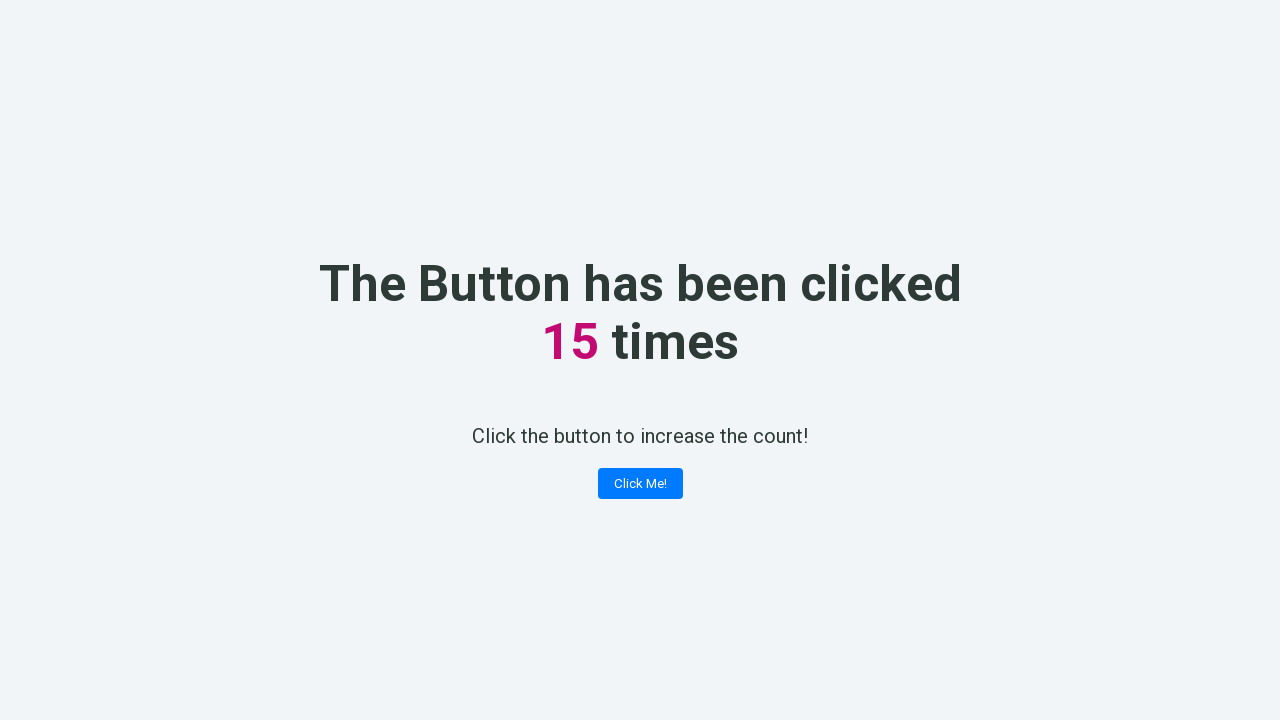

Counter element is visible after click 15
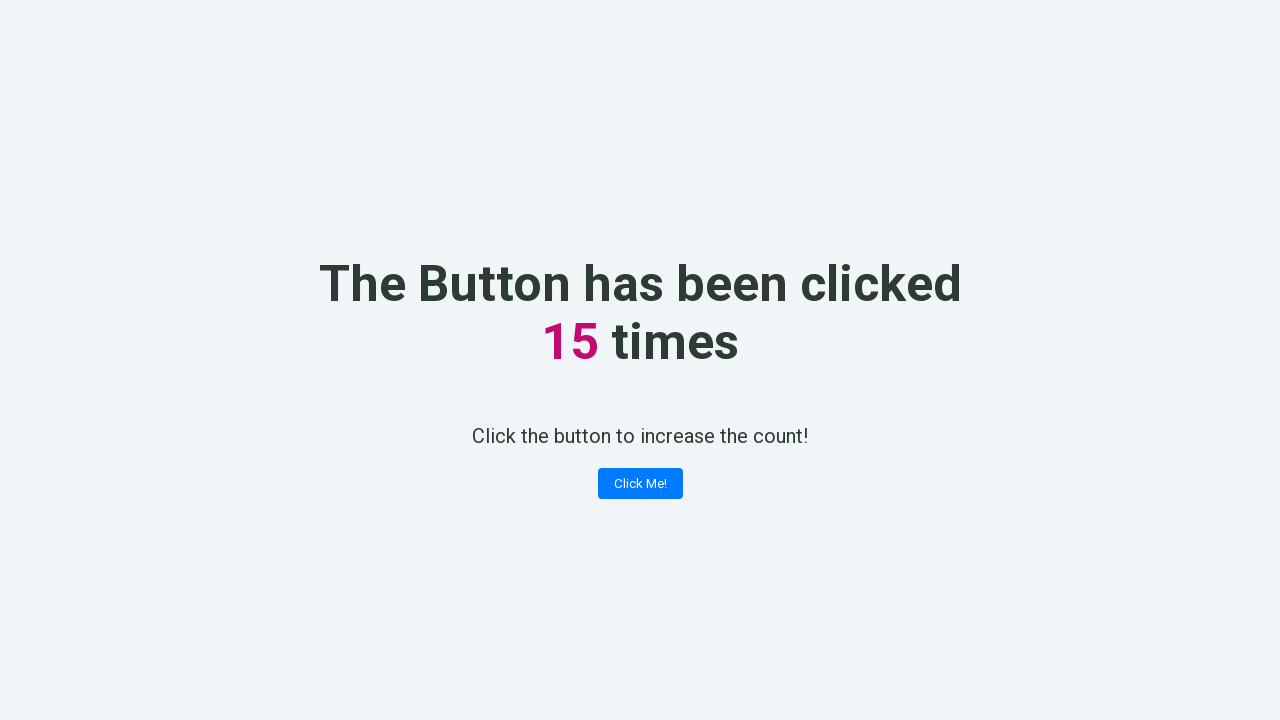

Verified counter displays 15 after click 15
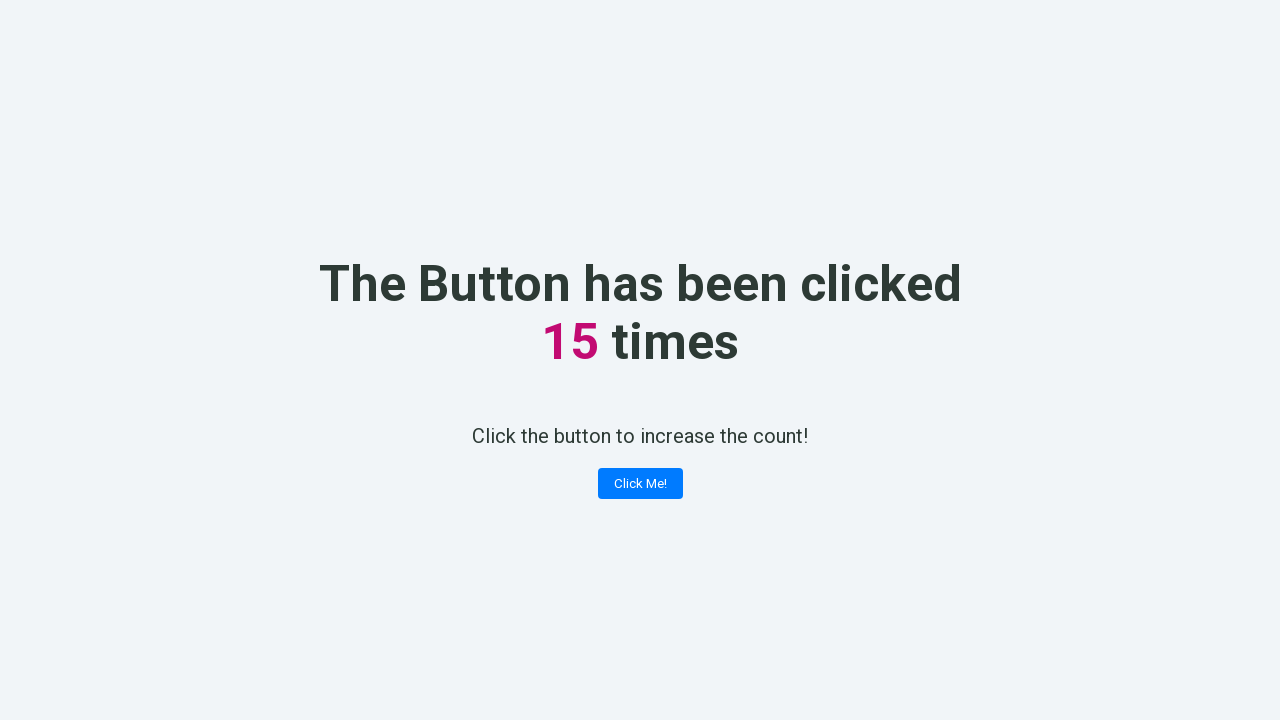

Clicked 'Click Me!' button (iteration 16) at (640, 484) on xpath=//button[contains(text(), 'Click Me!')]
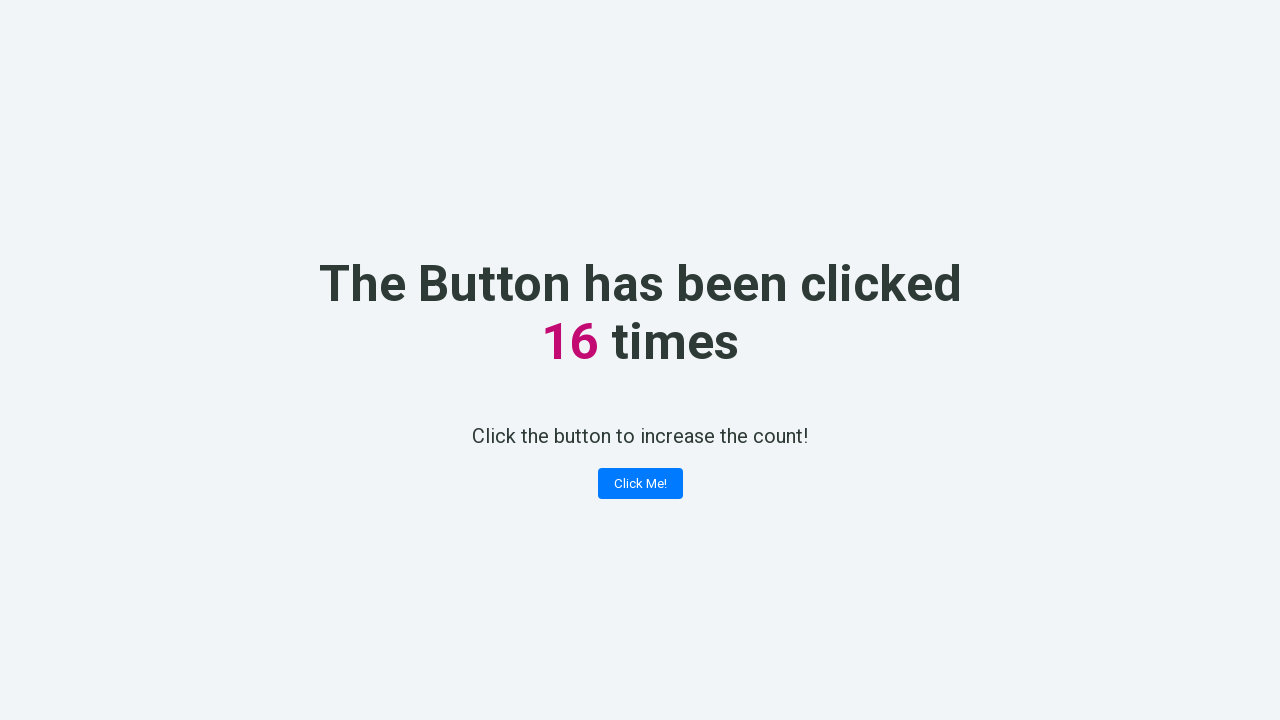

Counter element is visible after click 16
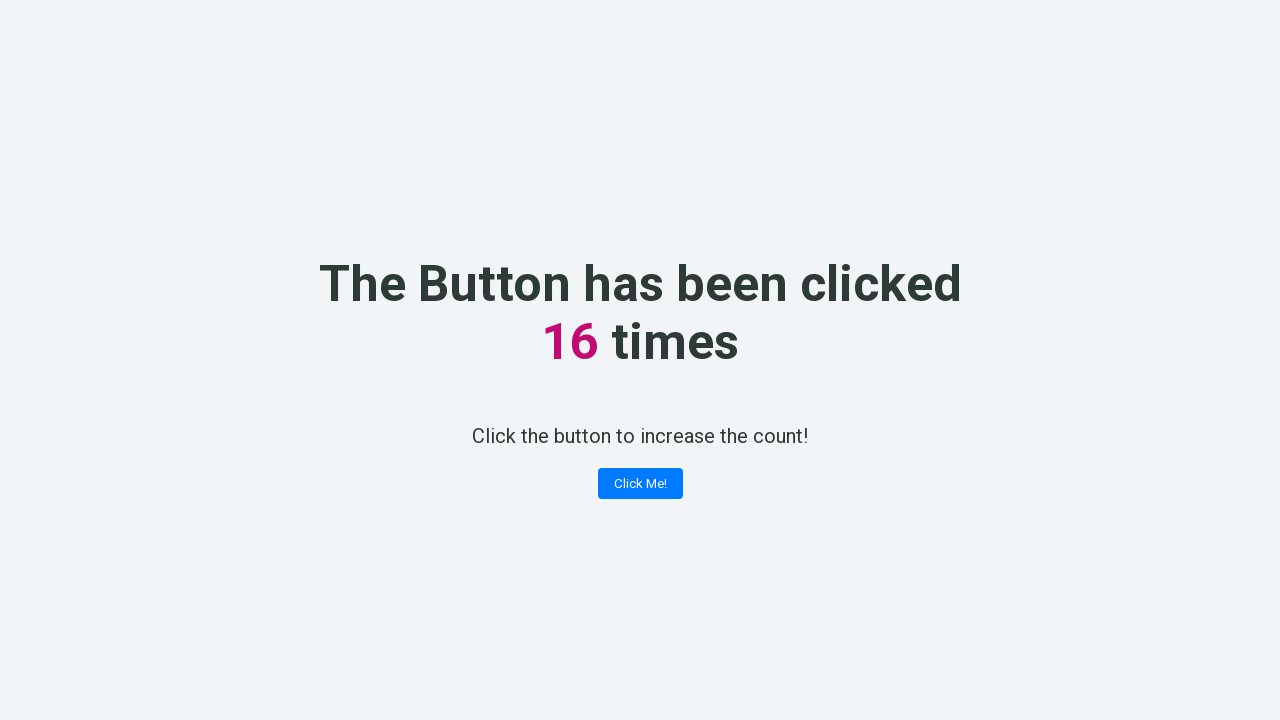

Verified counter displays 16 after click 16
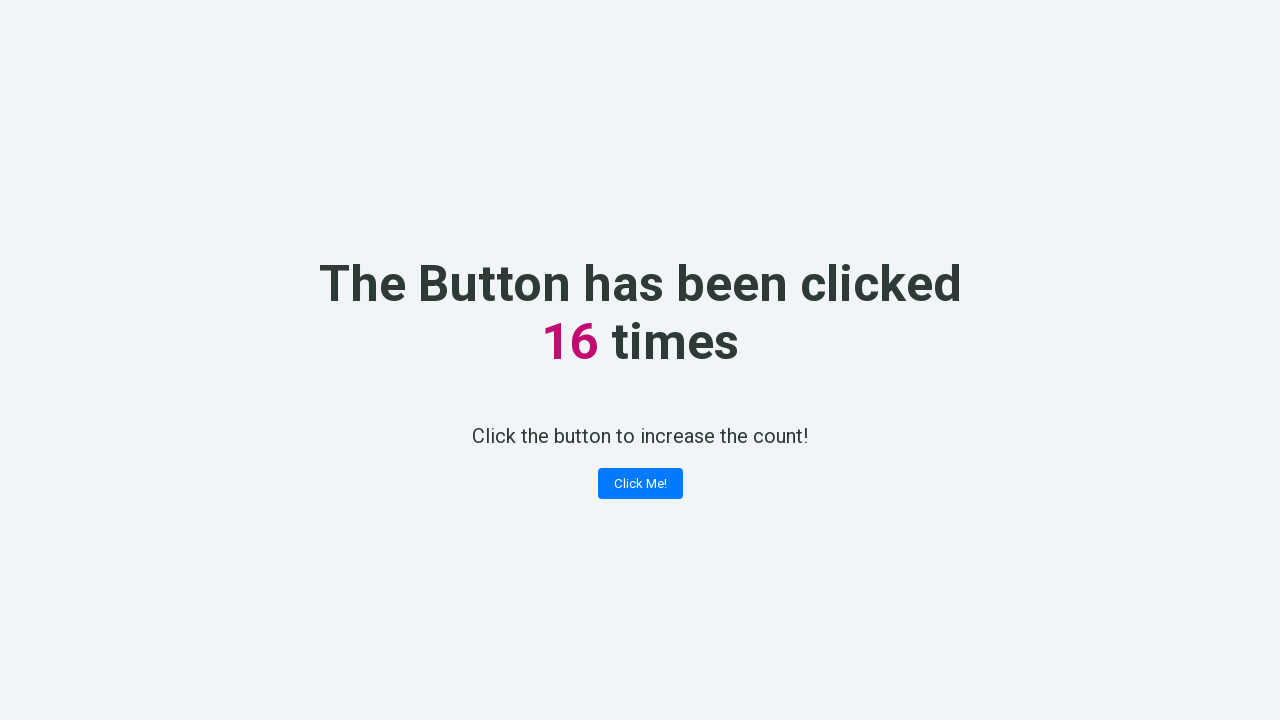

Clicked 'Click Me!' button (iteration 17) at (640, 484) on xpath=//button[contains(text(), 'Click Me!')]
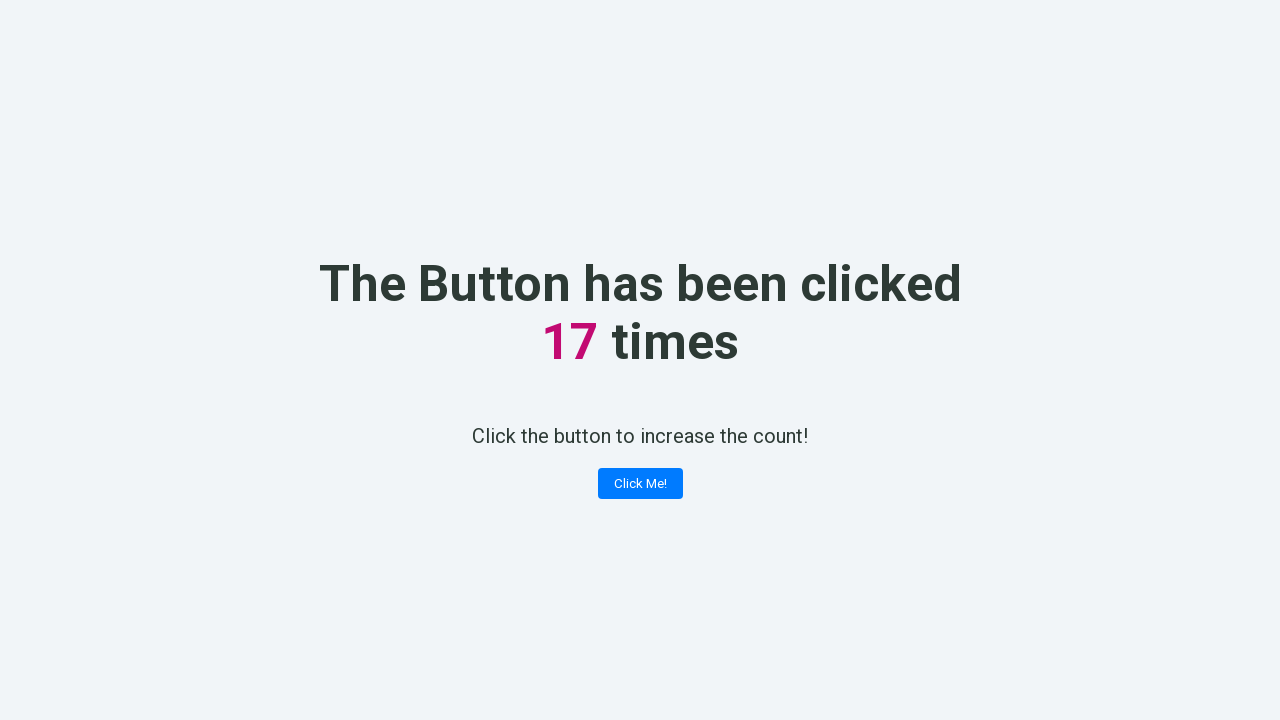

Counter element is visible after click 17
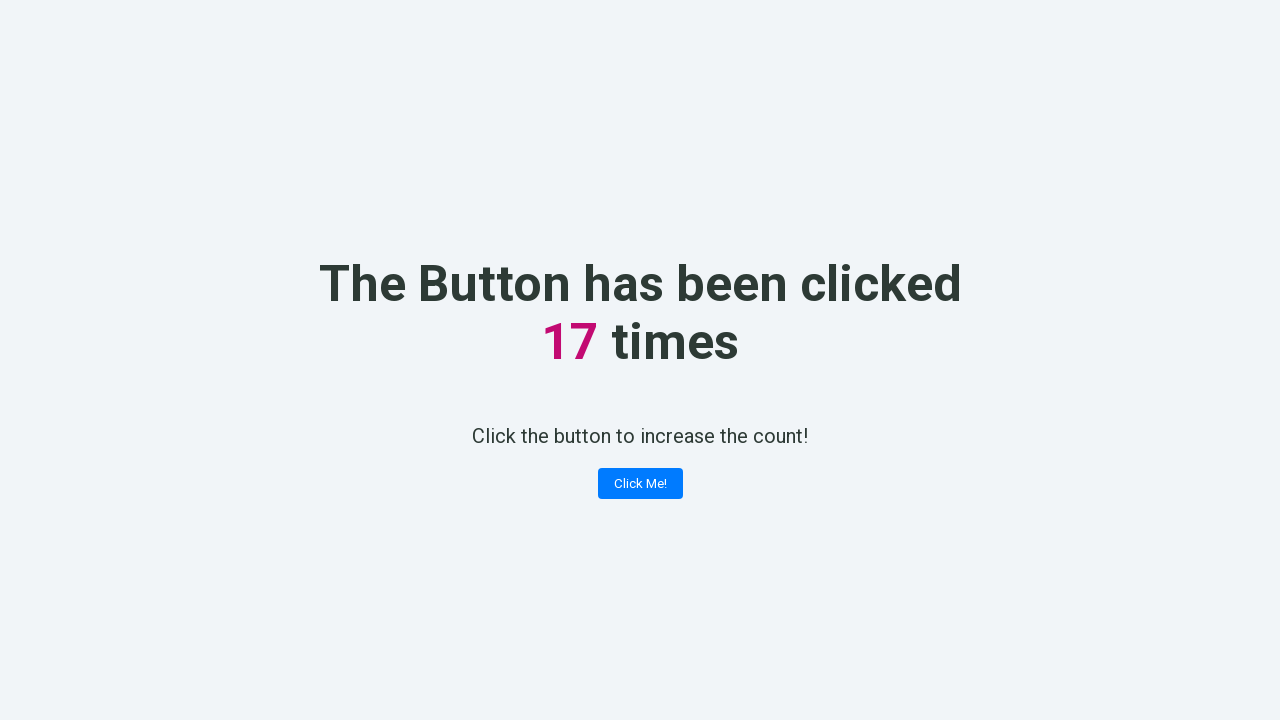

Verified counter displays 17 after click 17
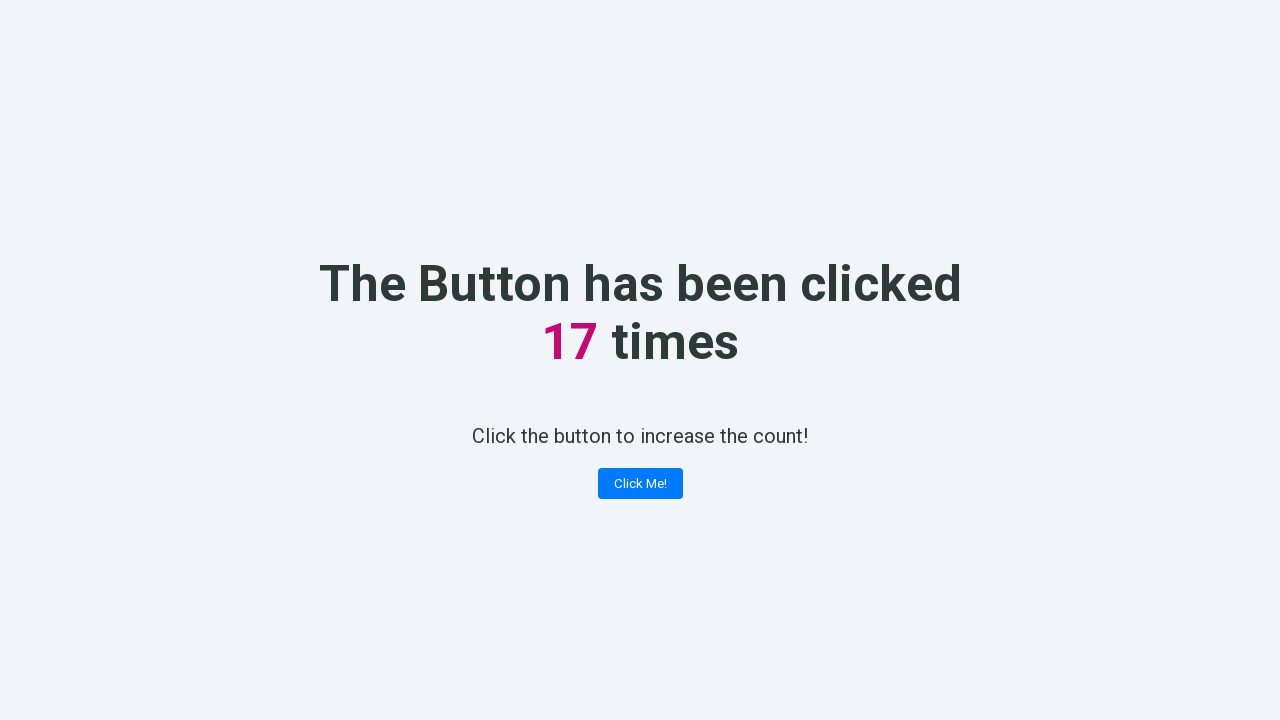

Clicked 'Click Me!' button (iteration 18) at (640, 484) on xpath=//button[contains(text(), 'Click Me!')]
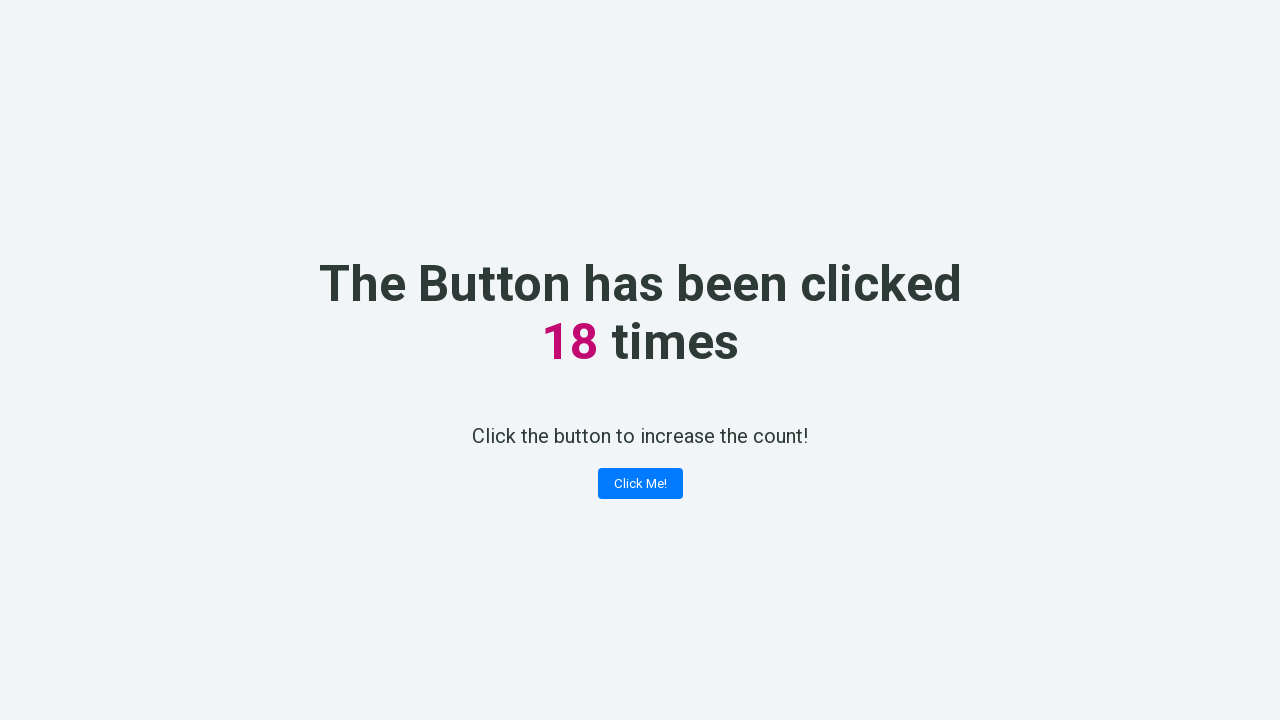

Counter element is visible after click 18
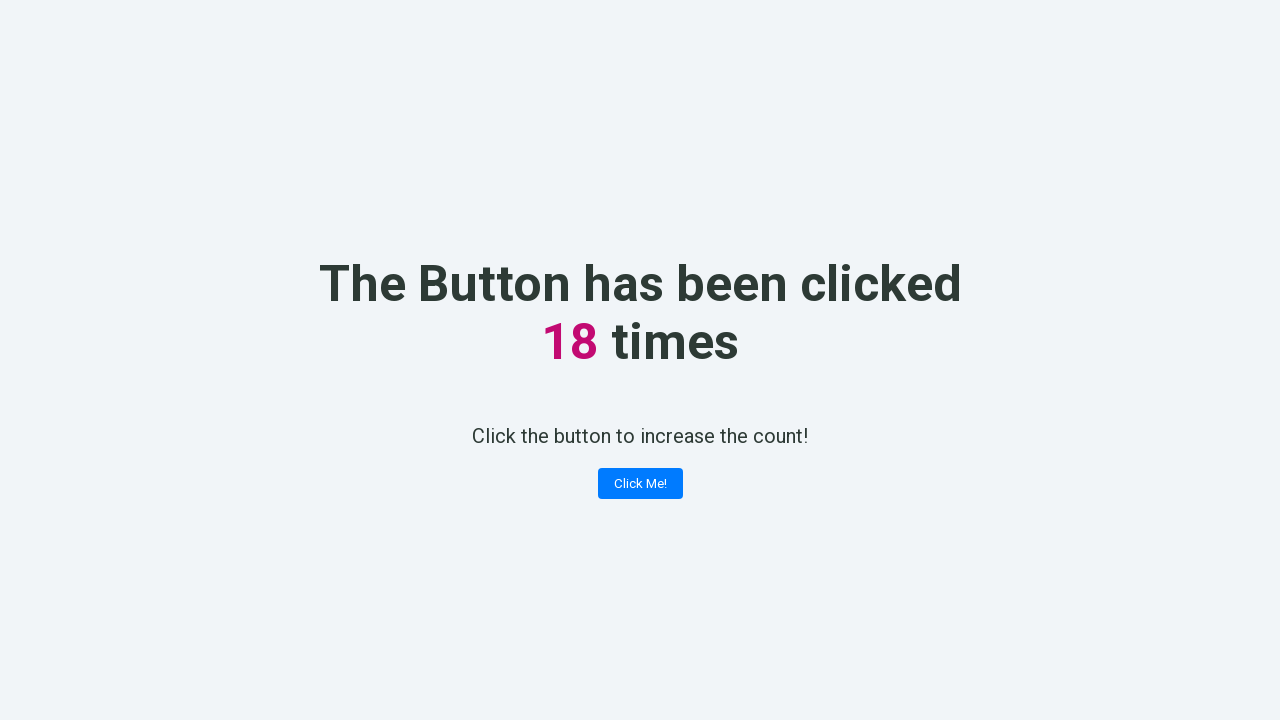

Verified counter displays 18 after click 18
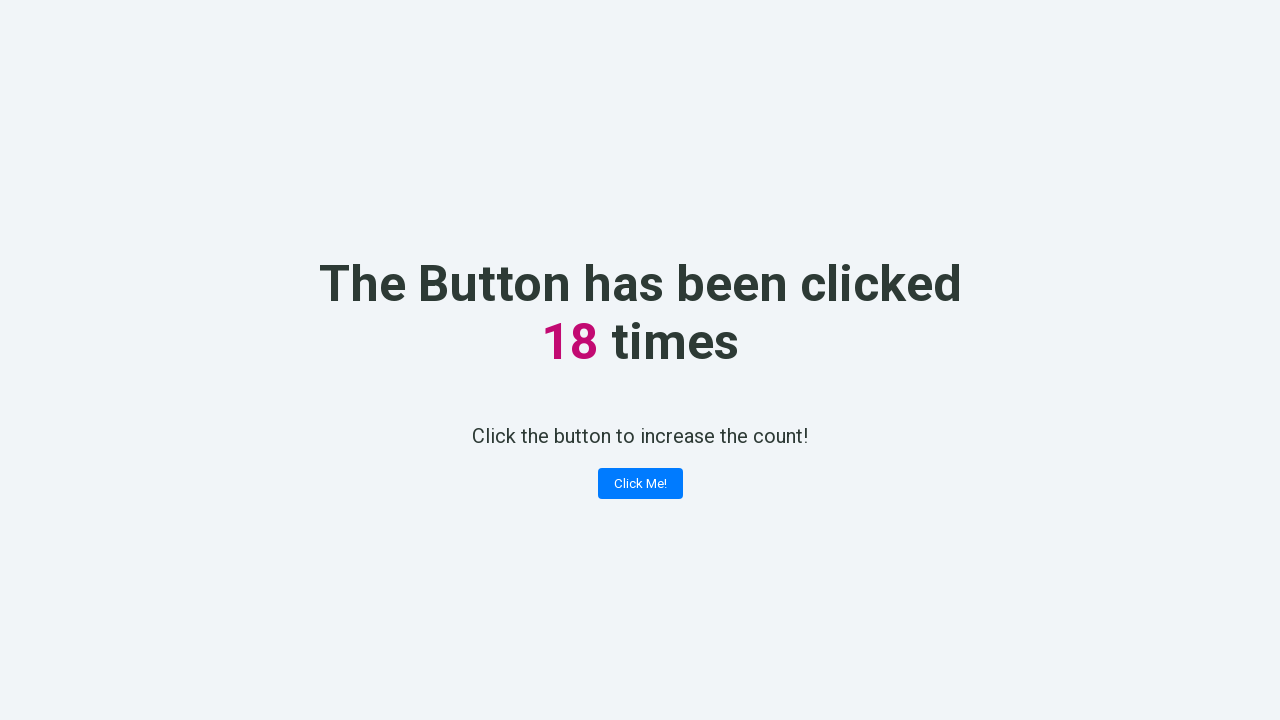

Clicked 'Click Me!' button (iteration 19) at (640, 484) on xpath=//button[contains(text(), 'Click Me!')]
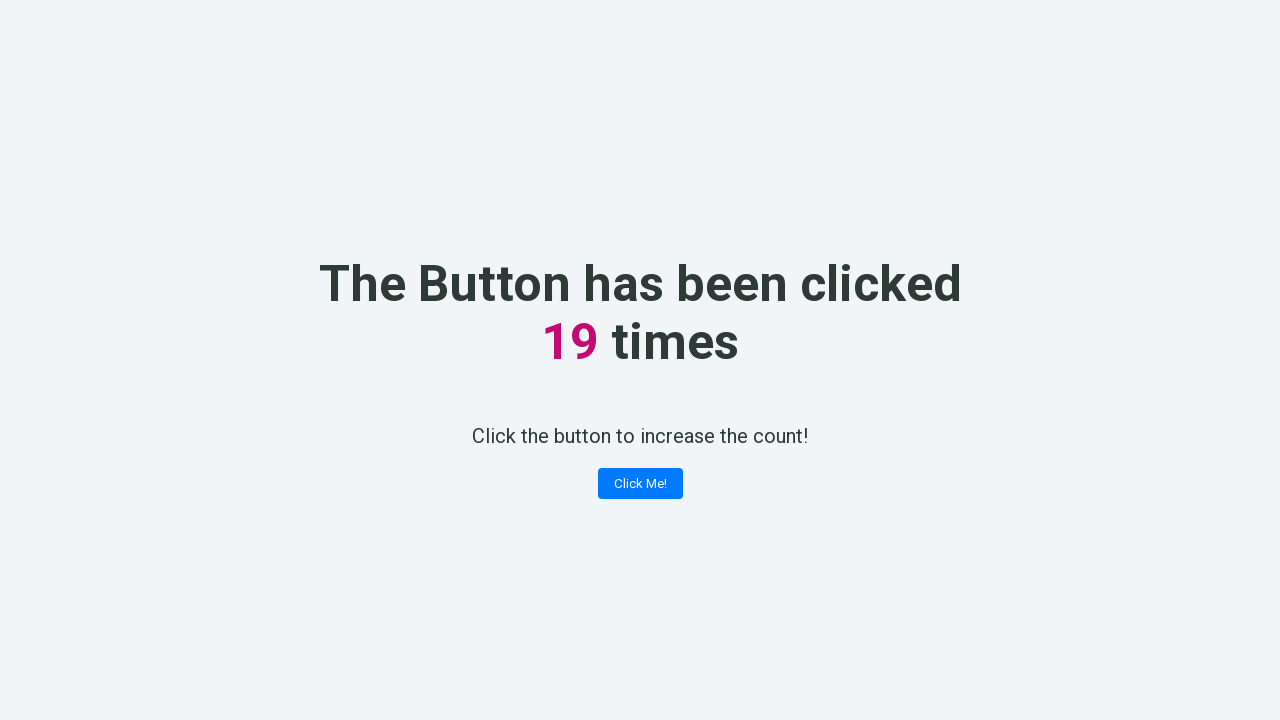

Counter element is visible after click 19
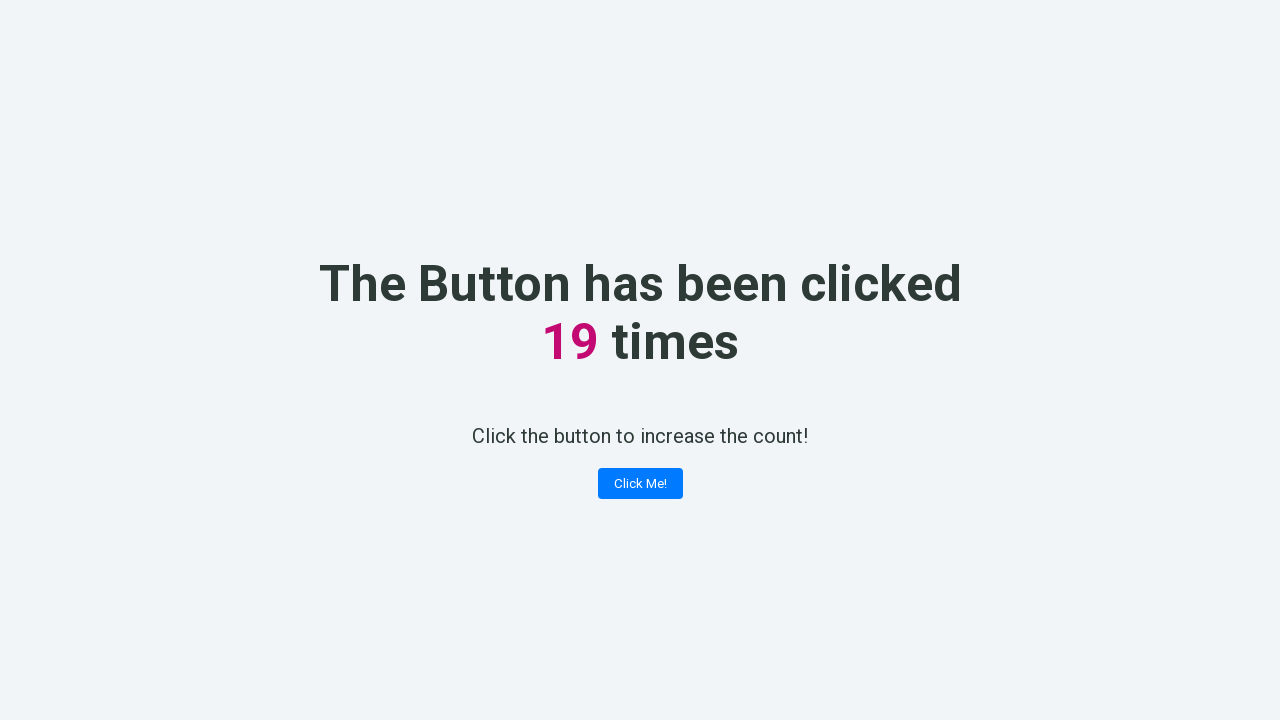

Verified counter displays 19 after click 19
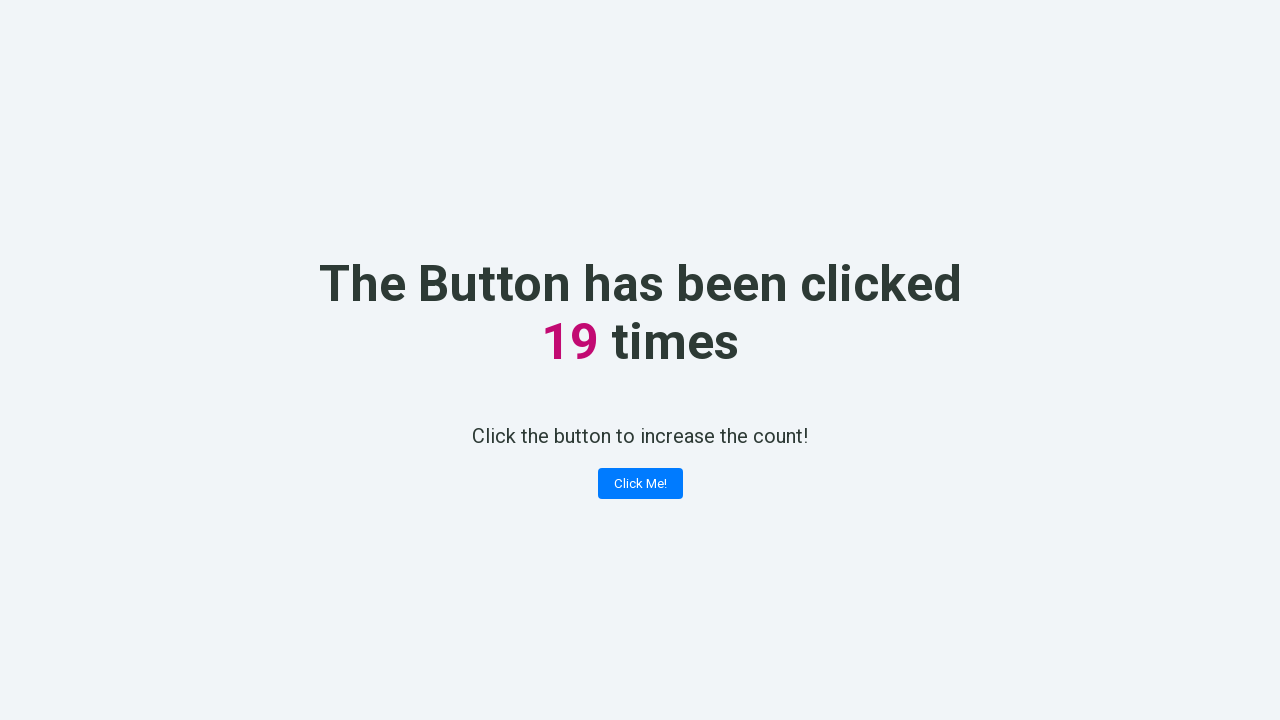

Clicked 'Click Me!' button (iteration 20) at (640, 484) on xpath=//button[contains(text(), 'Click Me!')]
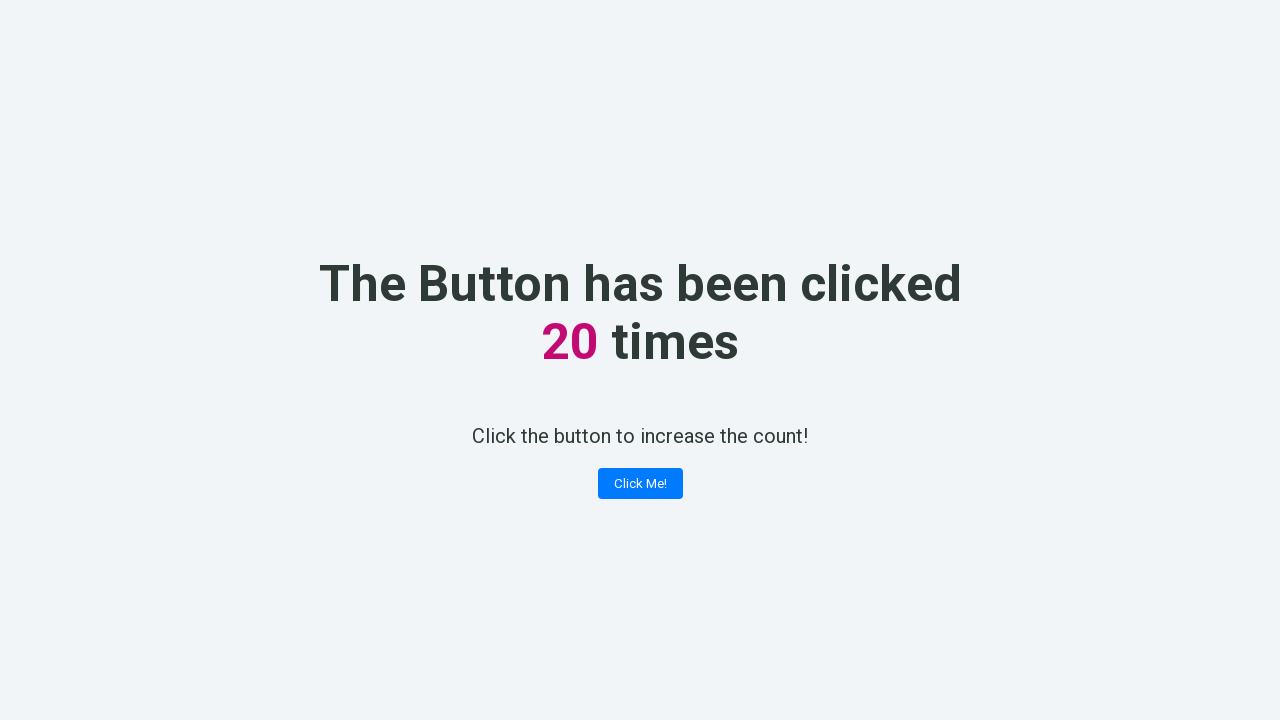

Counter element is visible after click 20
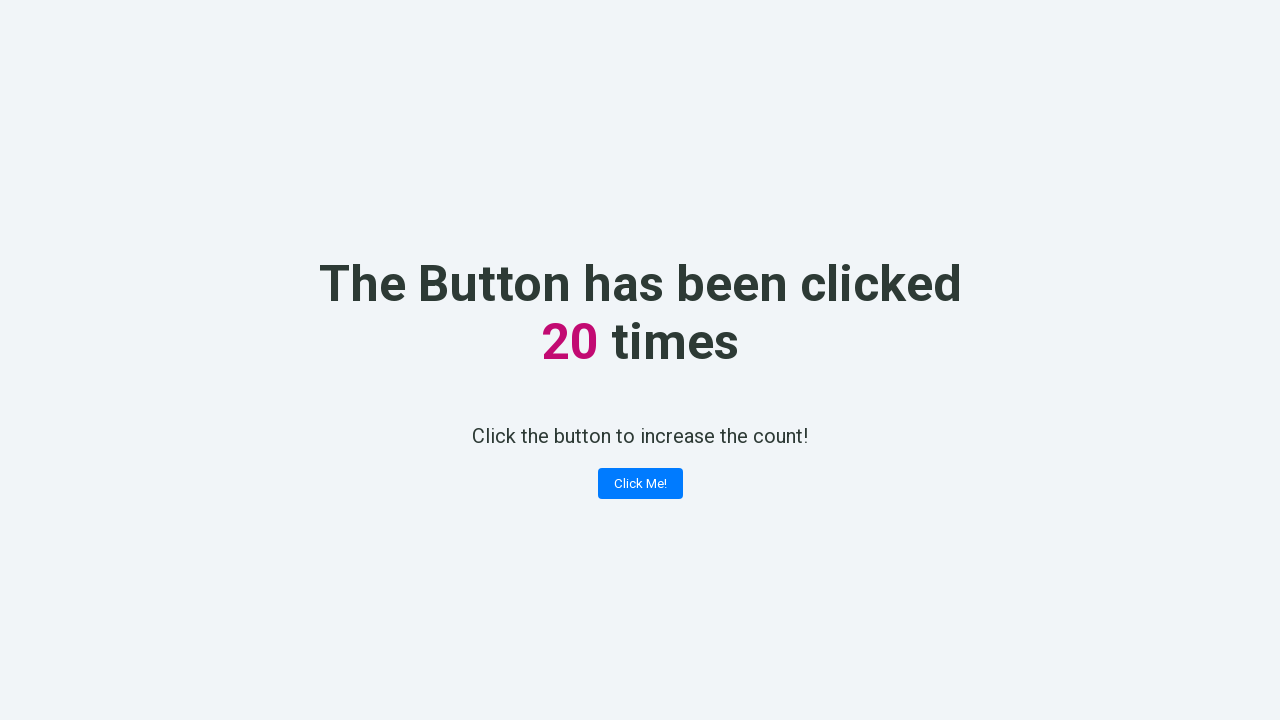

Verified counter displays 20 after click 20
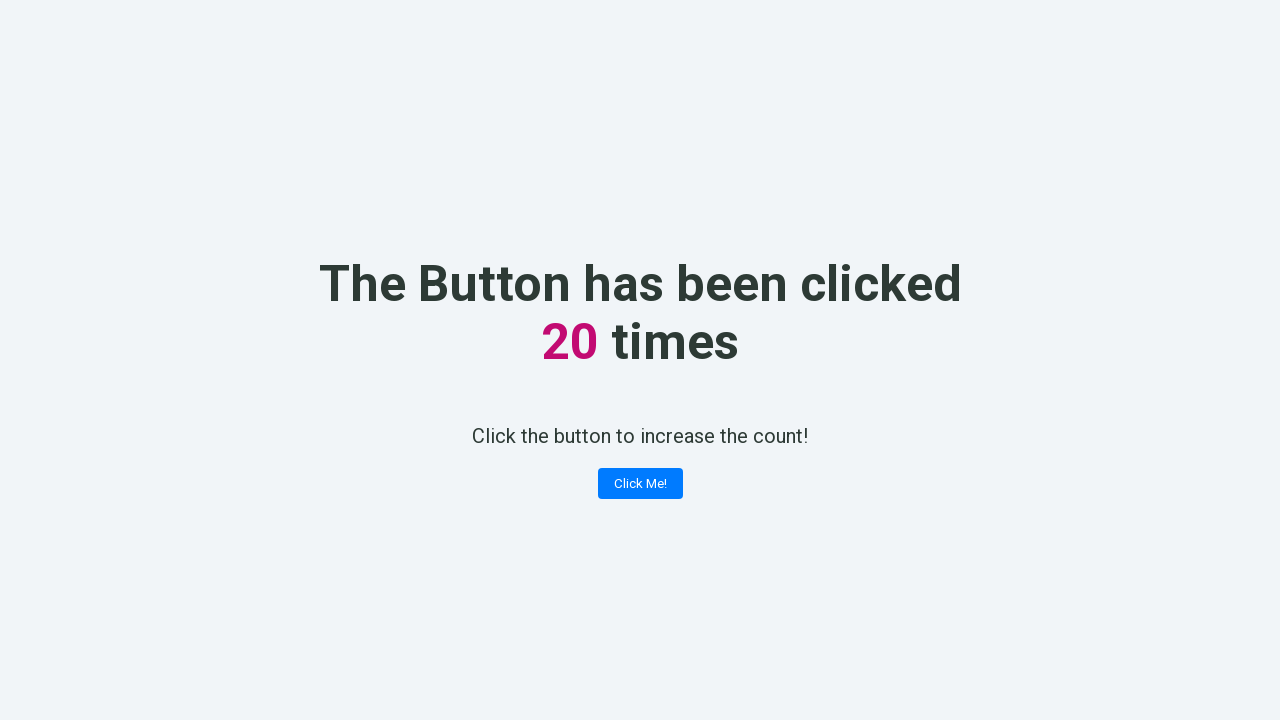

Clicked 'Click Me!' button (iteration 21) at (640, 484) on xpath=//button[contains(text(), 'Click Me!')]
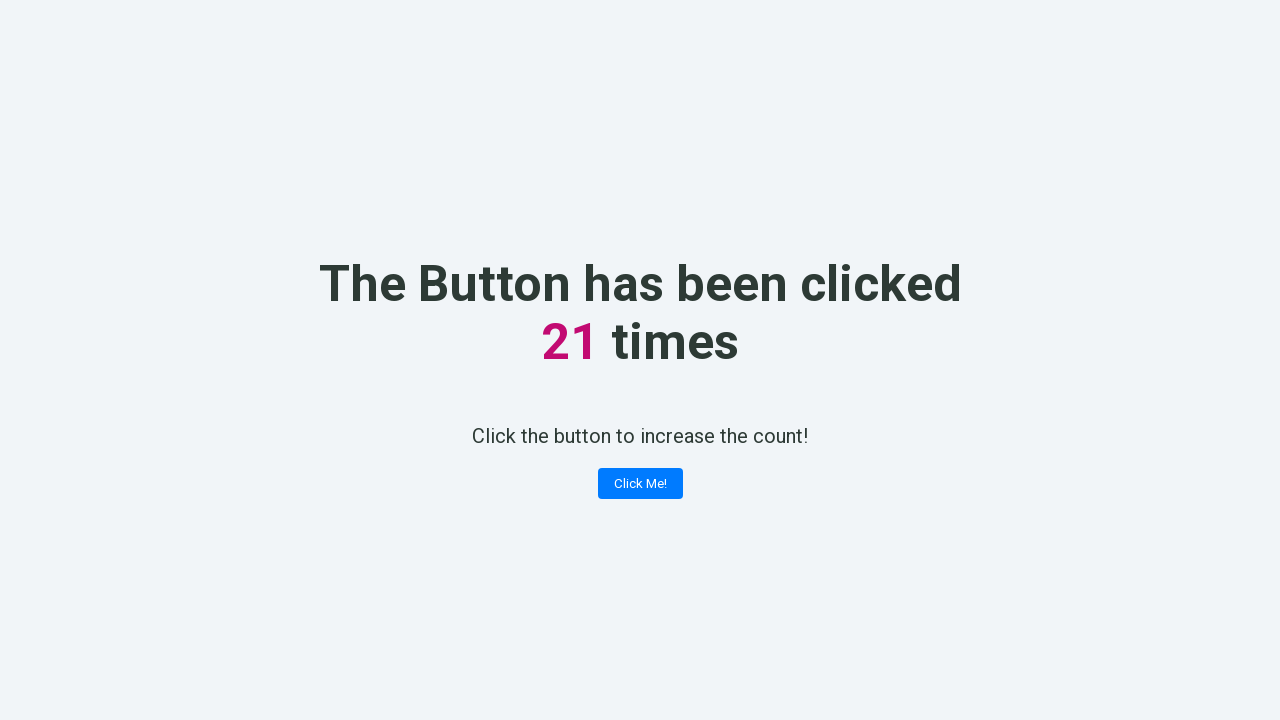

Counter element is visible after click 21
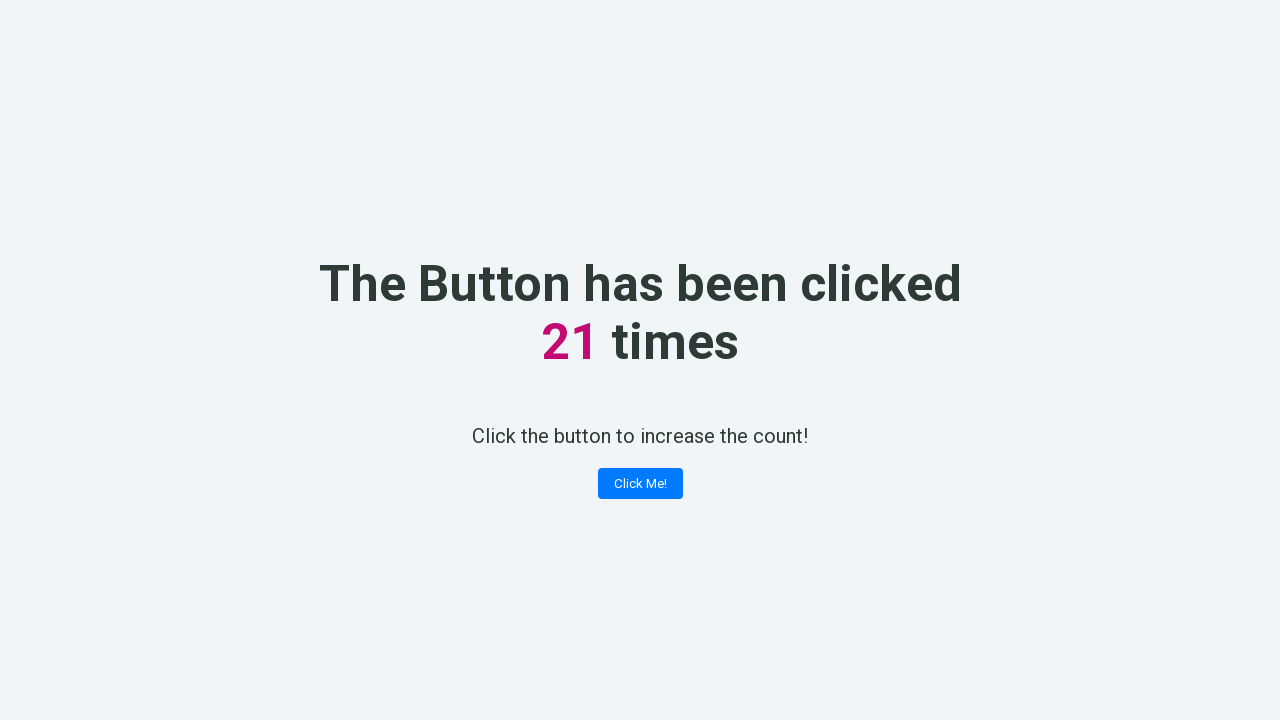

Verified counter displays 21 after click 21
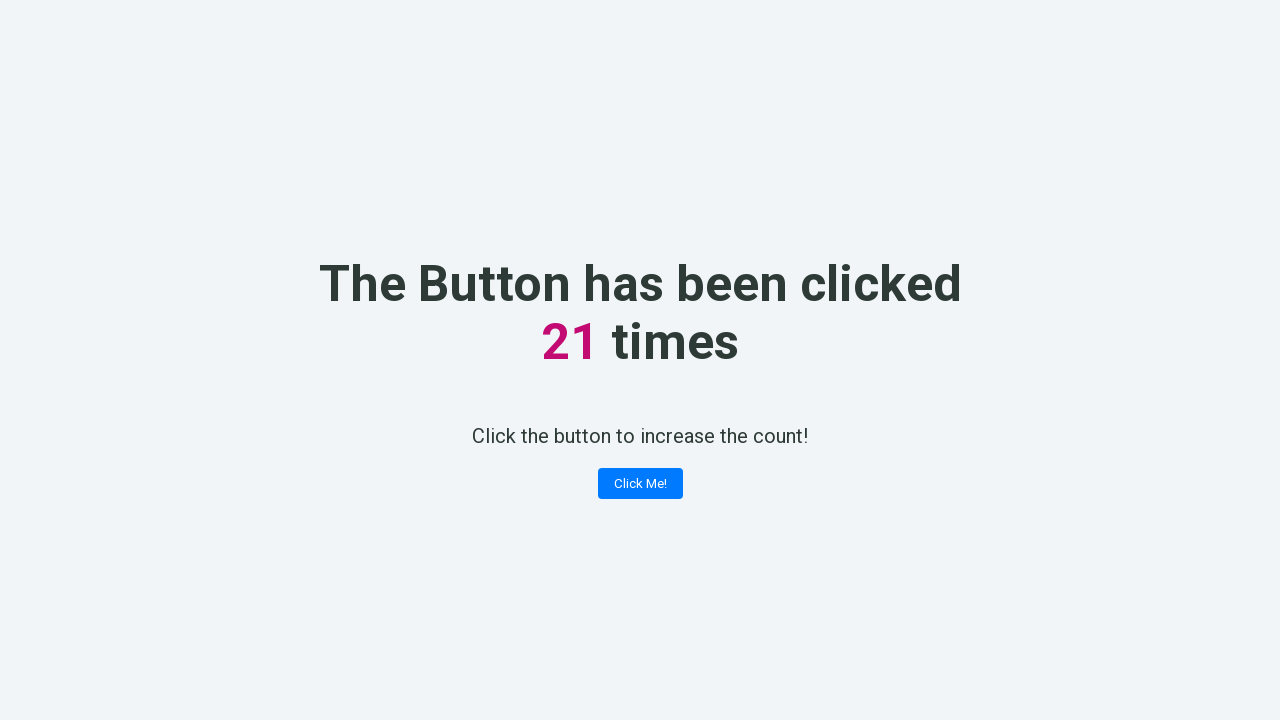

Clicked 'Click Me!' button (iteration 22) at (640, 484) on xpath=//button[contains(text(), 'Click Me!')]
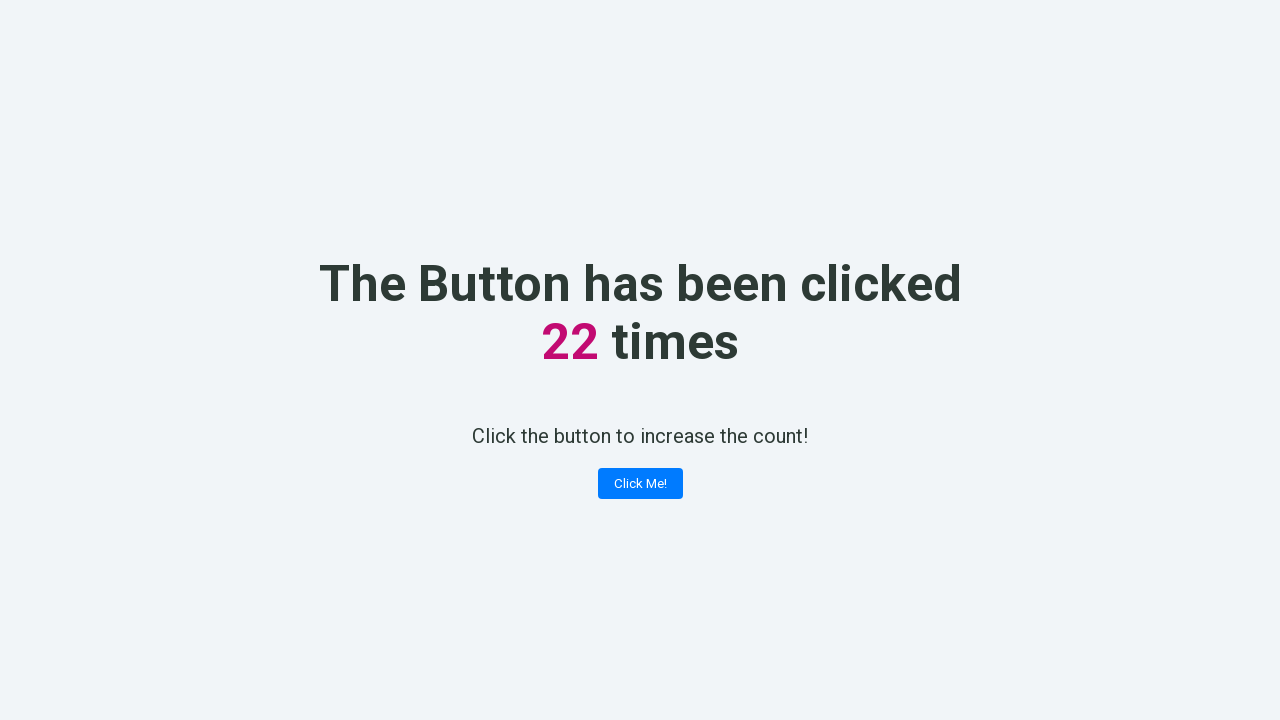

Counter element is visible after click 22
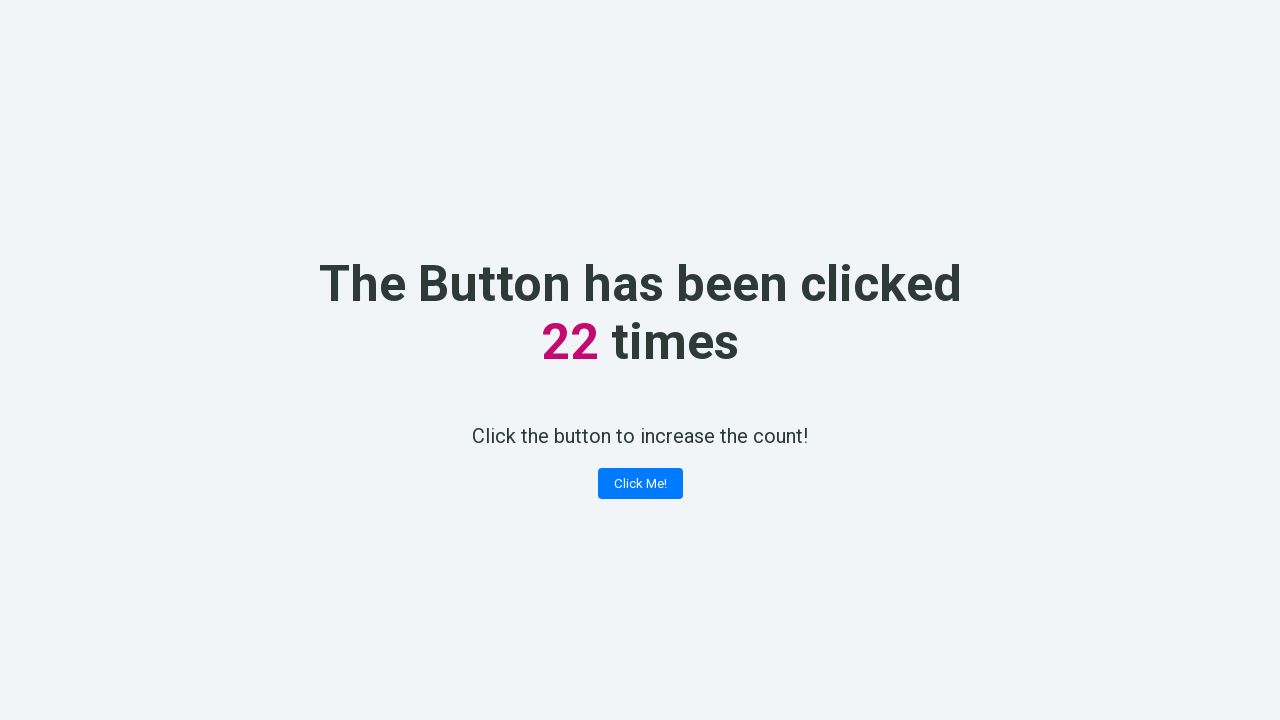

Verified counter displays 22 after click 22
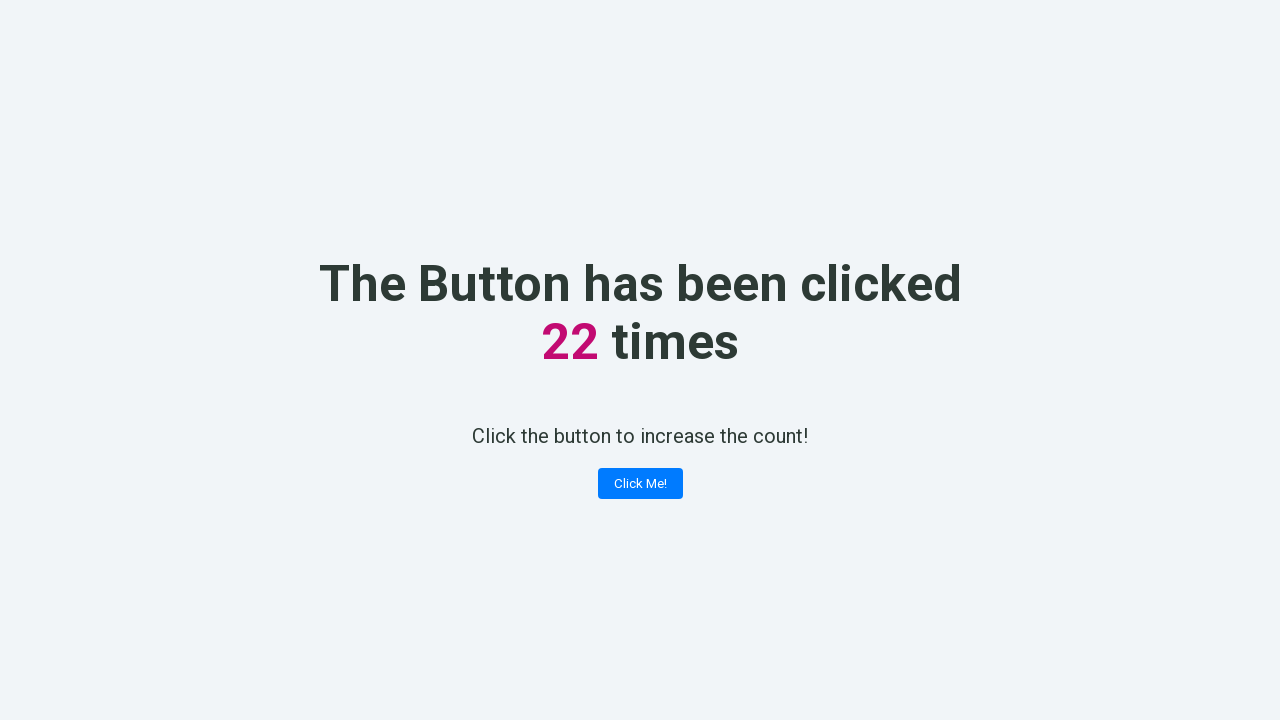

Clicked 'Click Me!' button (iteration 23) at (640, 484) on xpath=//button[contains(text(), 'Click Me!')]
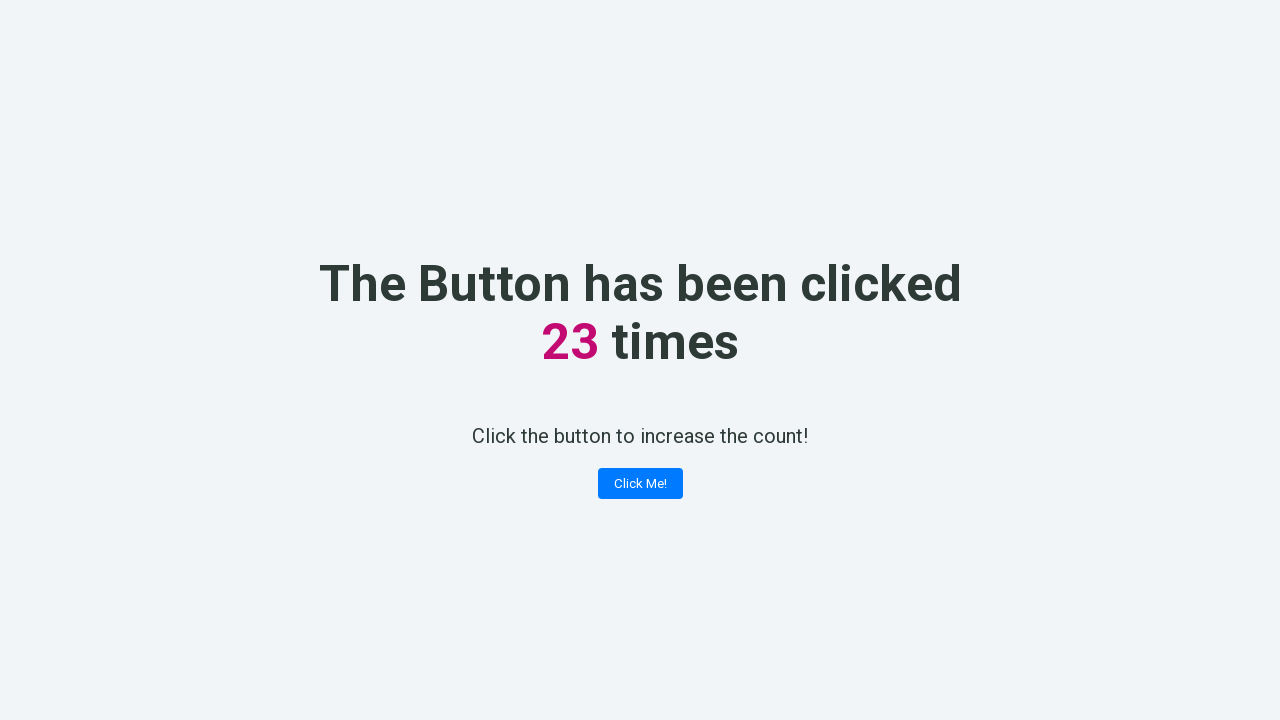

Counter element is visible after click 23
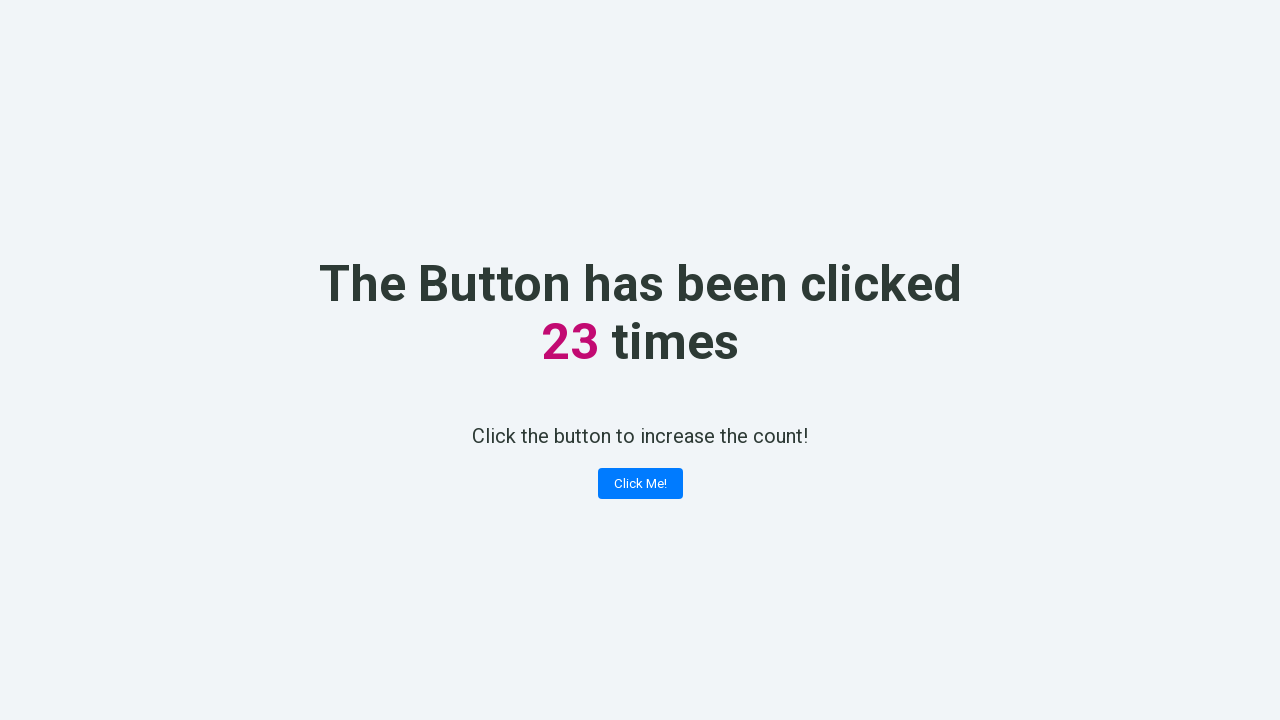

Verified counter displays 23 after click 23
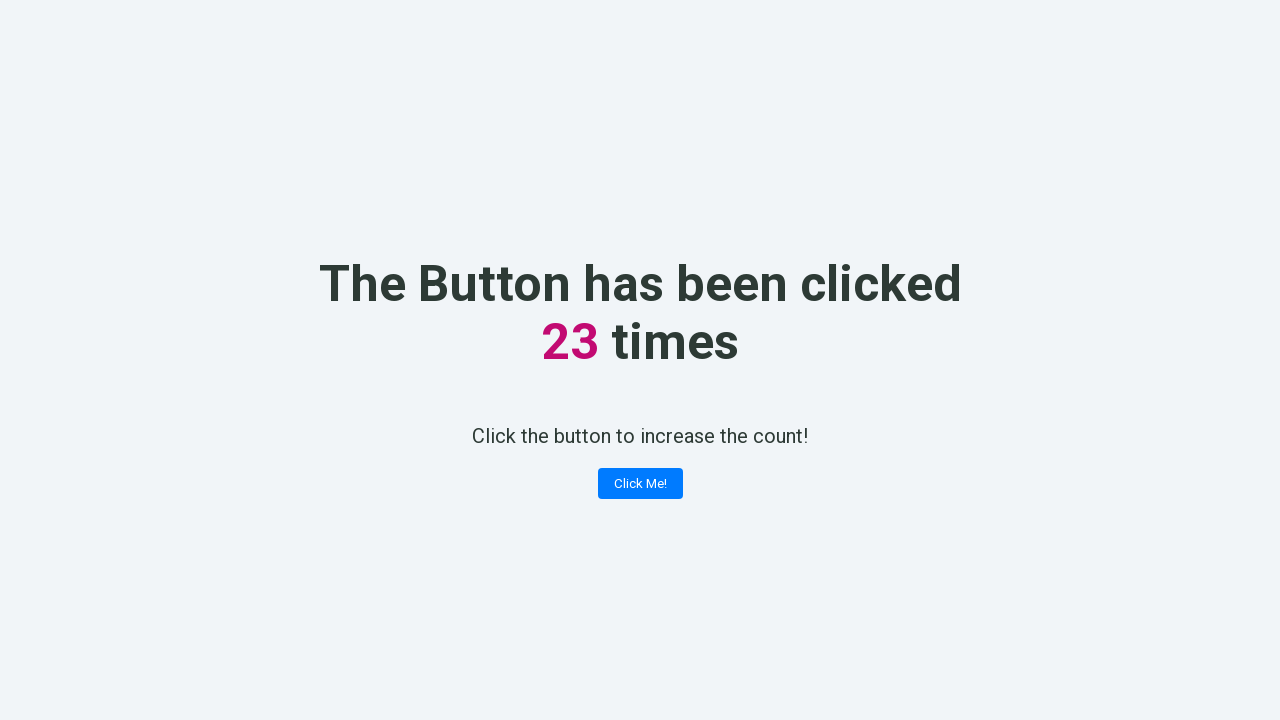

Clicked 'Click Me!' button (iteration 24) at (640, 484) on xpath=//button[contains(text(), 'Click Me!')]
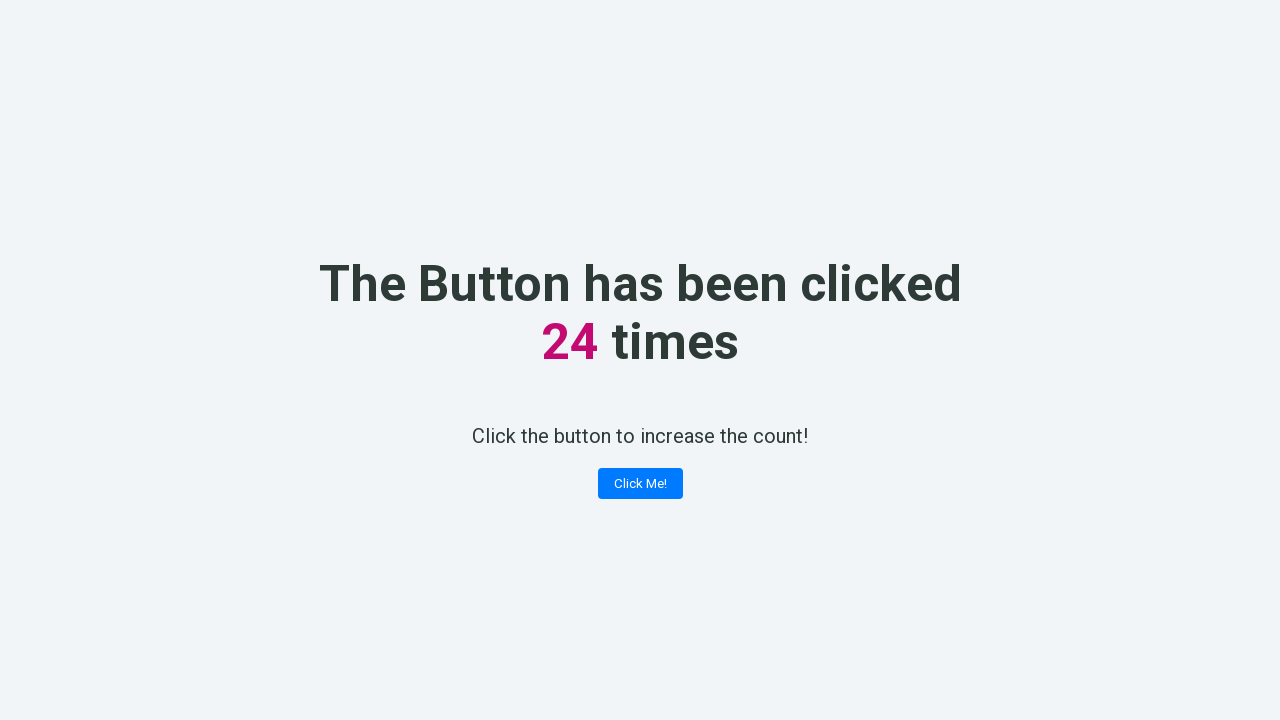

Counter element is visible after click 24
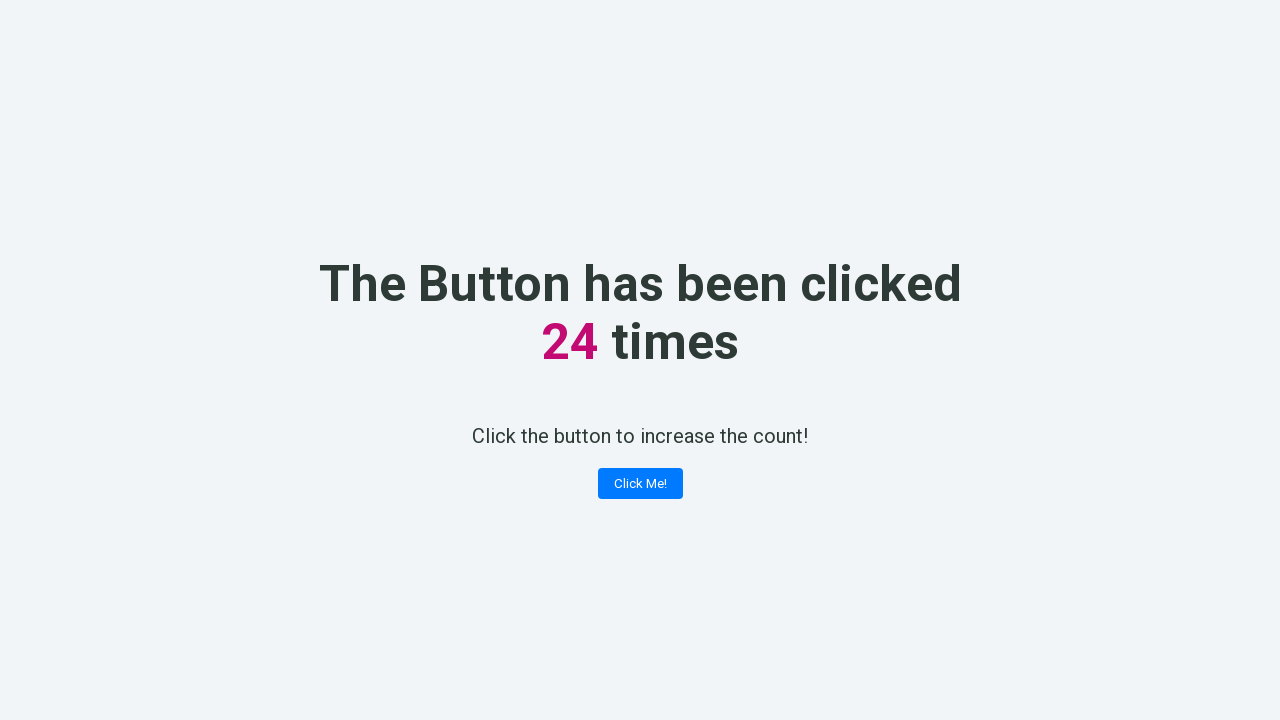

Verified counter displays 24 after click 24
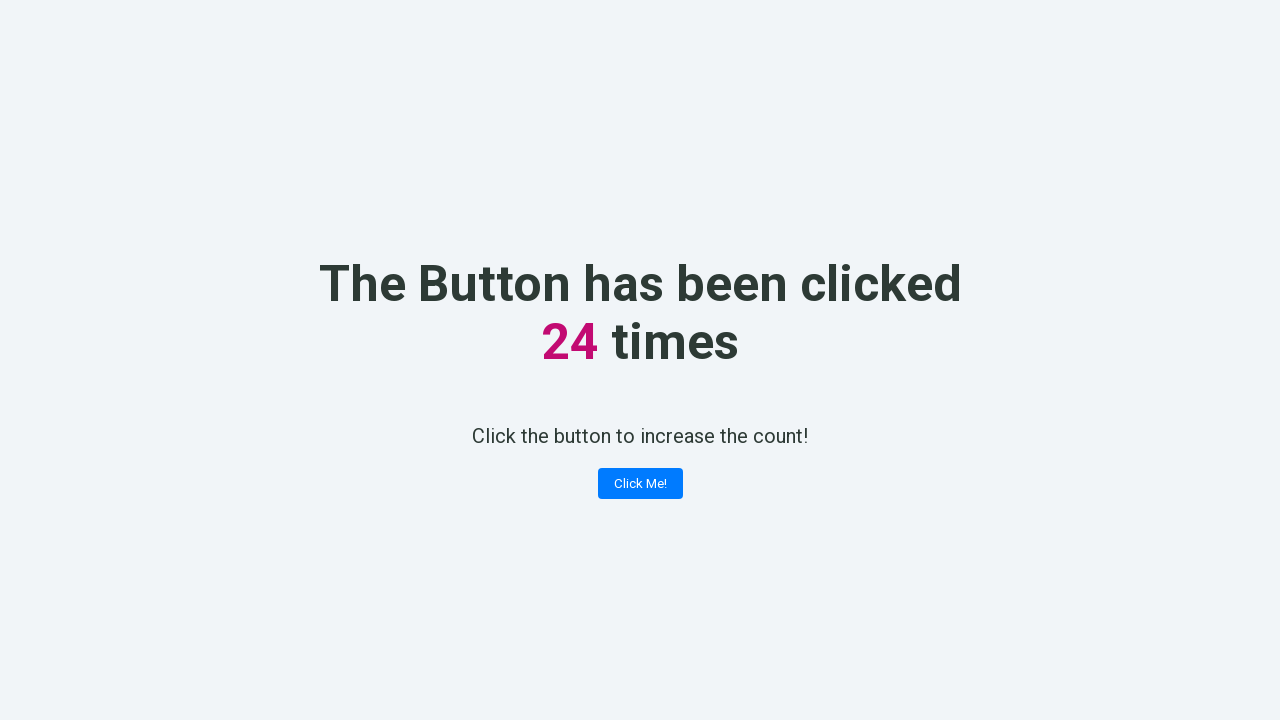

Clicked 'Click Me!' button (iteration 25) at (640, 484) on xpath=//button[contains(text(), 'Click Me!')]
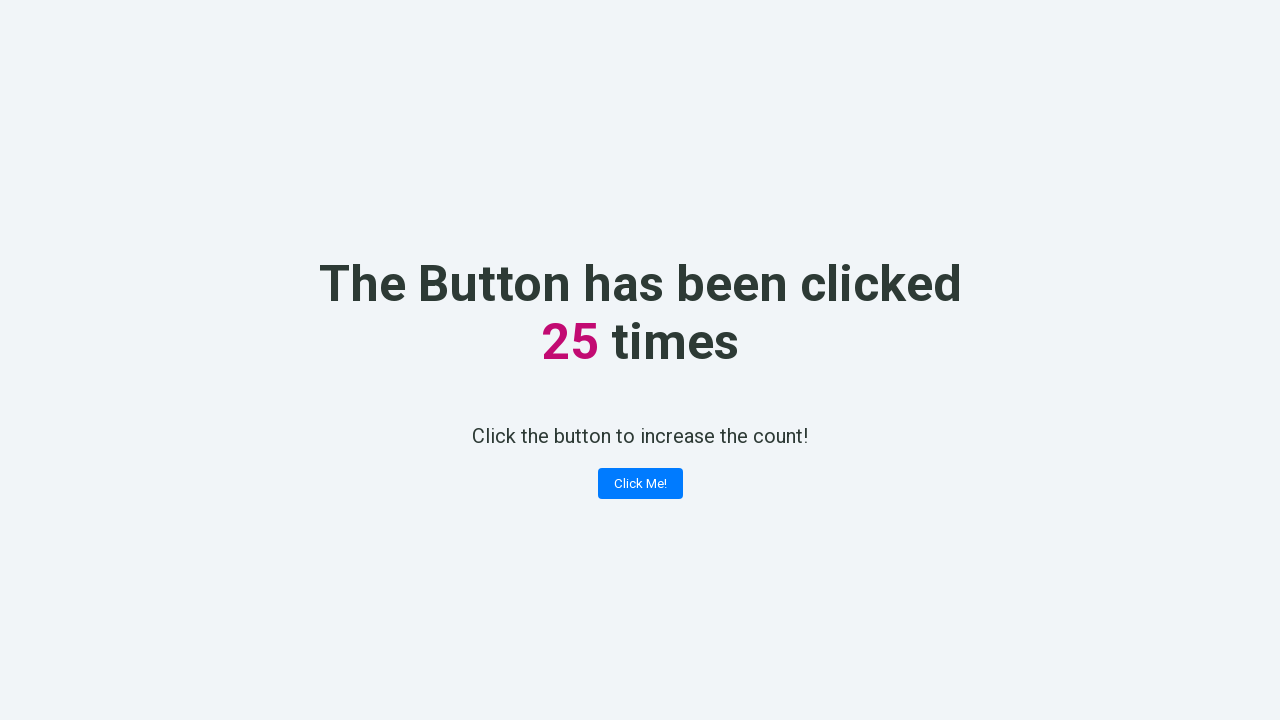

Counter element is visible after click 25
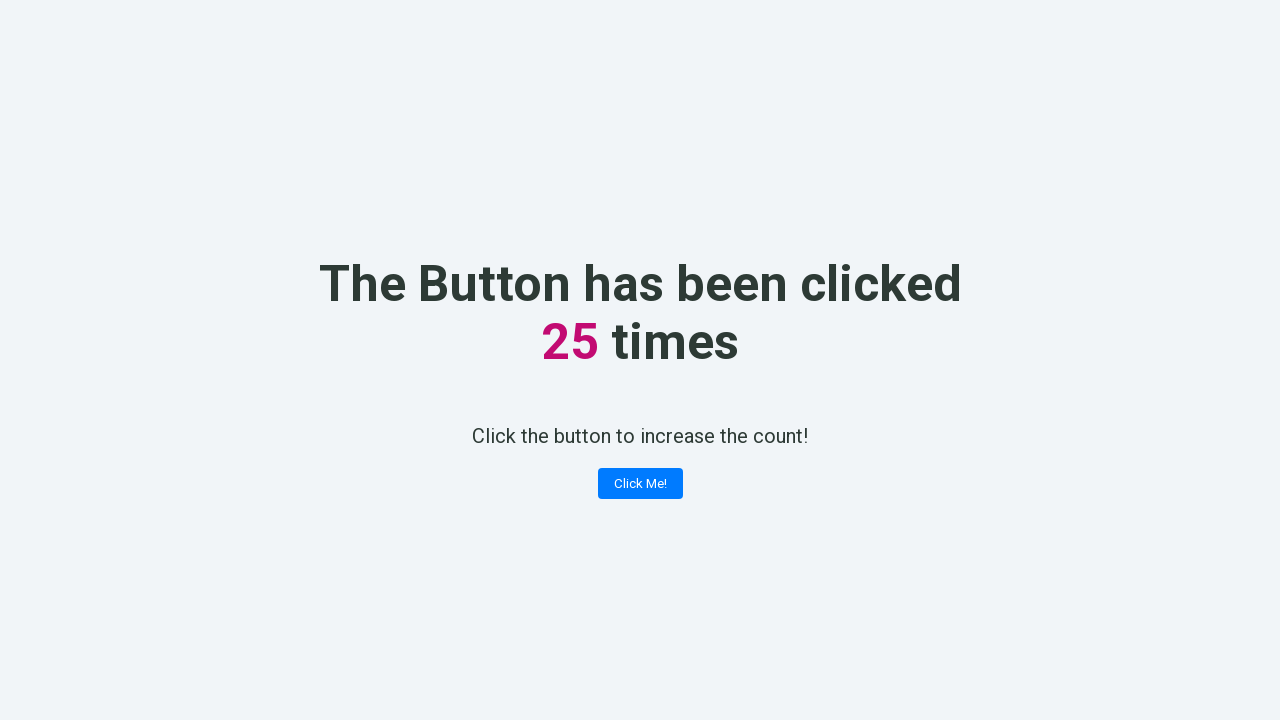

Verified counter displays 25 after click 25
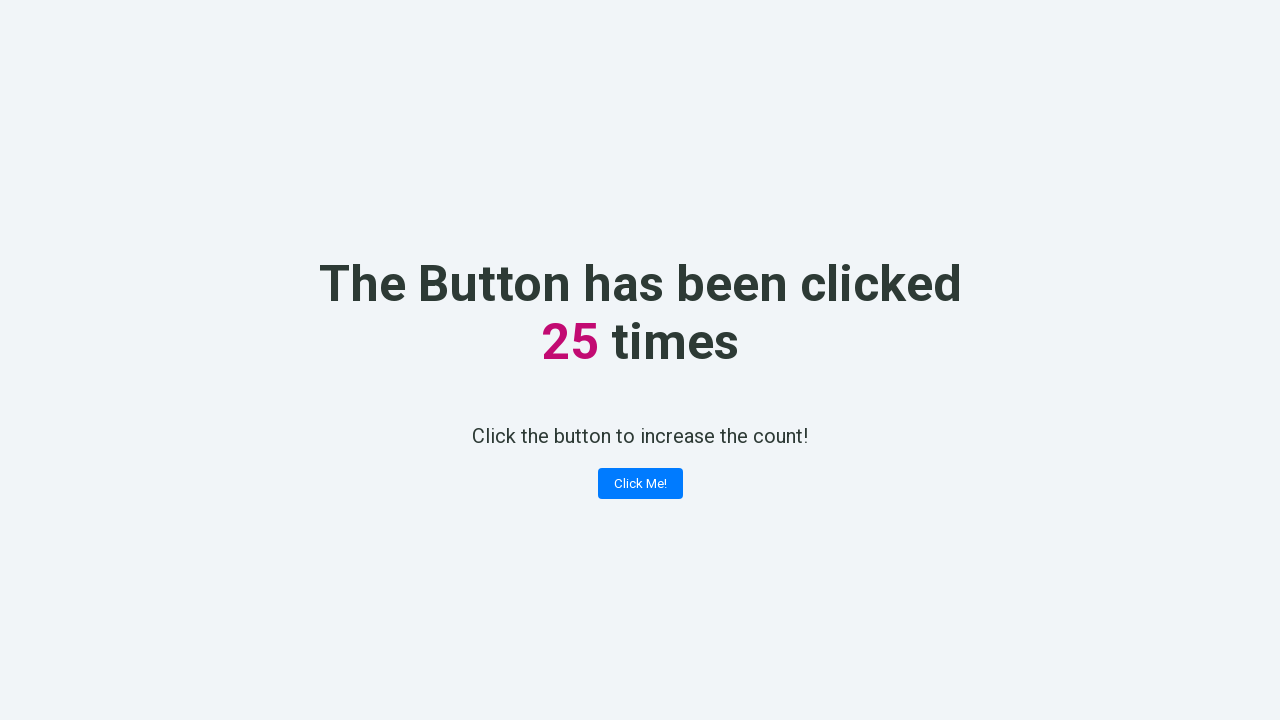

Clicked 'Click Me!' button (iteration 26) at (640, 484) on xpath=//button[contains(text(), 'Click Me!')]
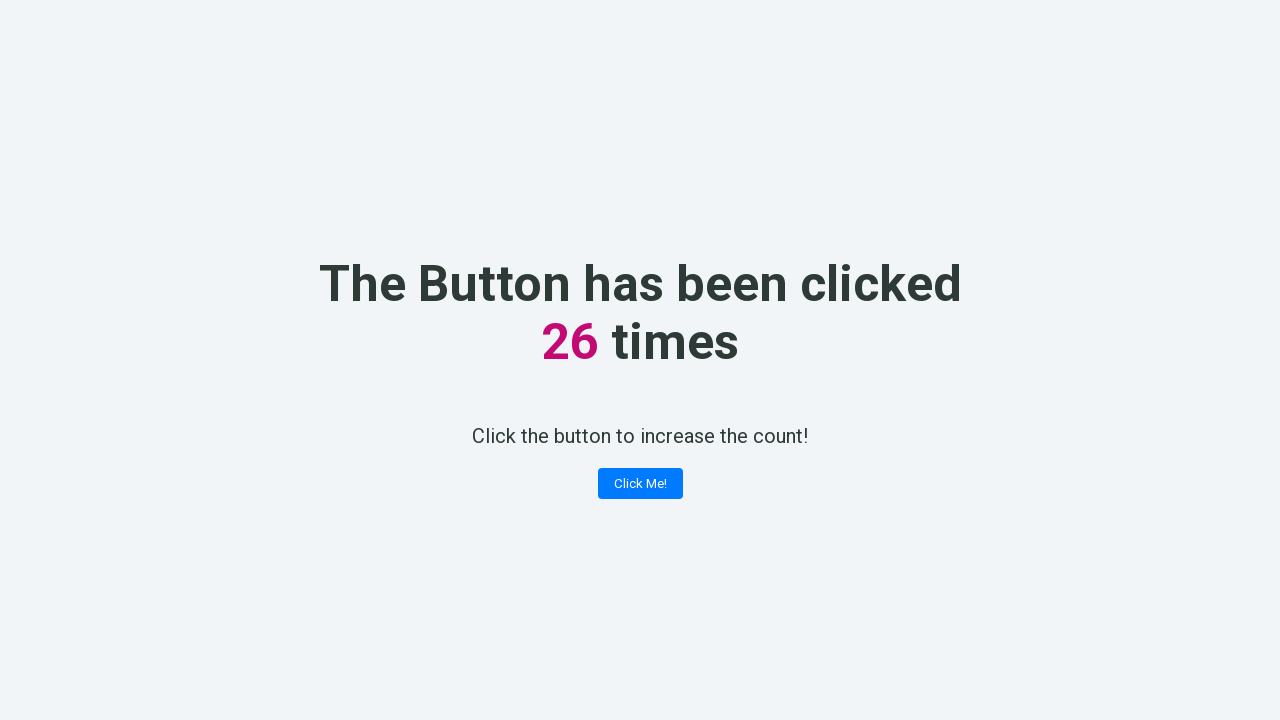

Counter element is visible after click 26
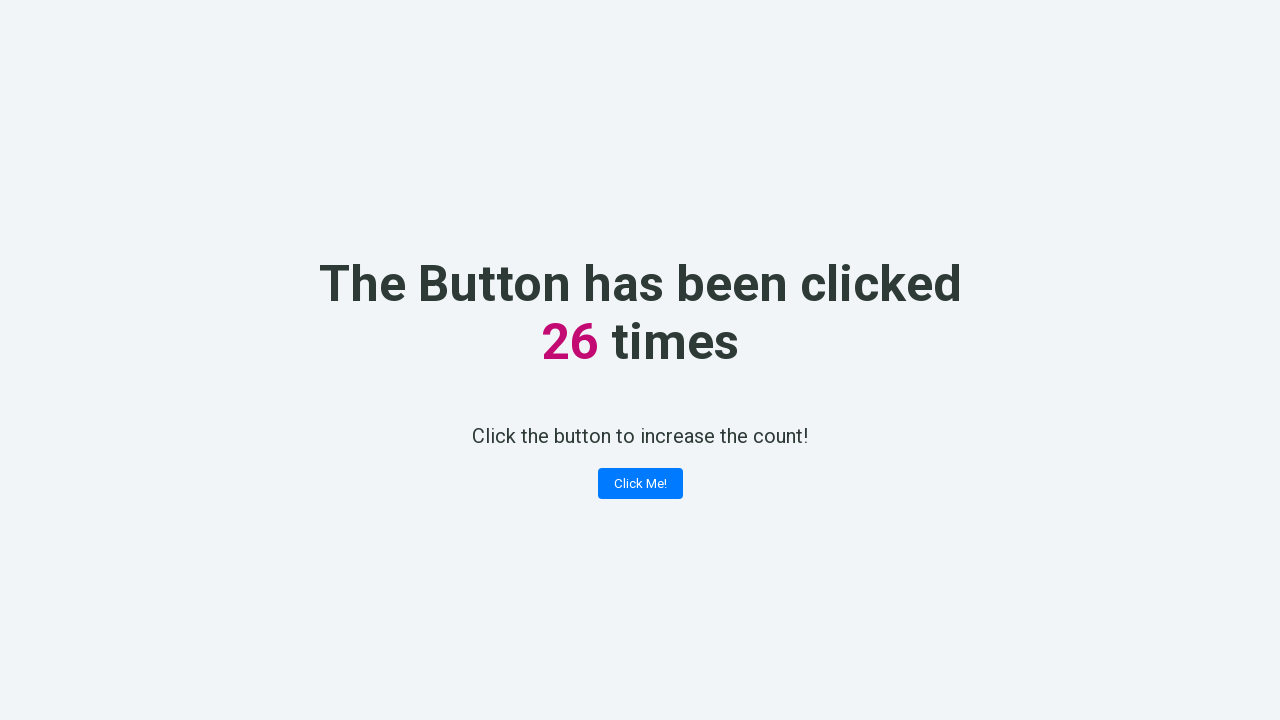

Verified counter displays 26 after click 26
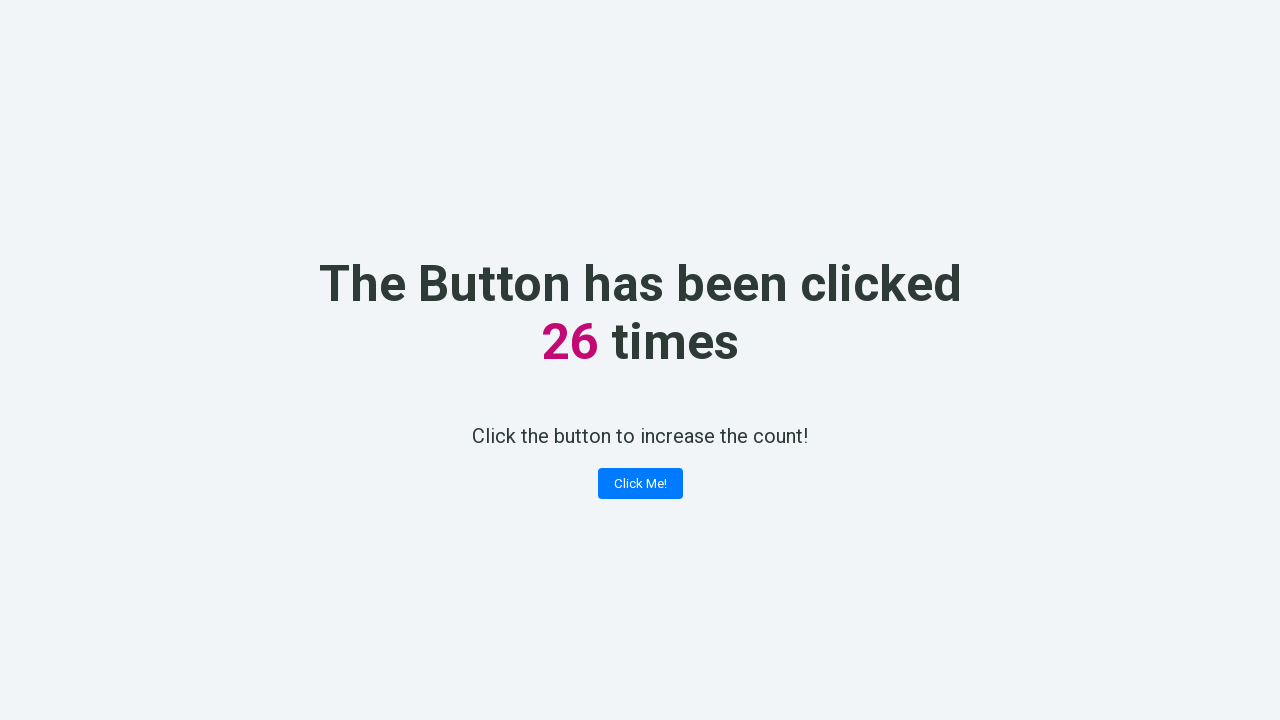

Clicked 'Click Me!' button (iteration 27) at (640, 484) on xpath=//button[contains(text(), 'Click Me!')]
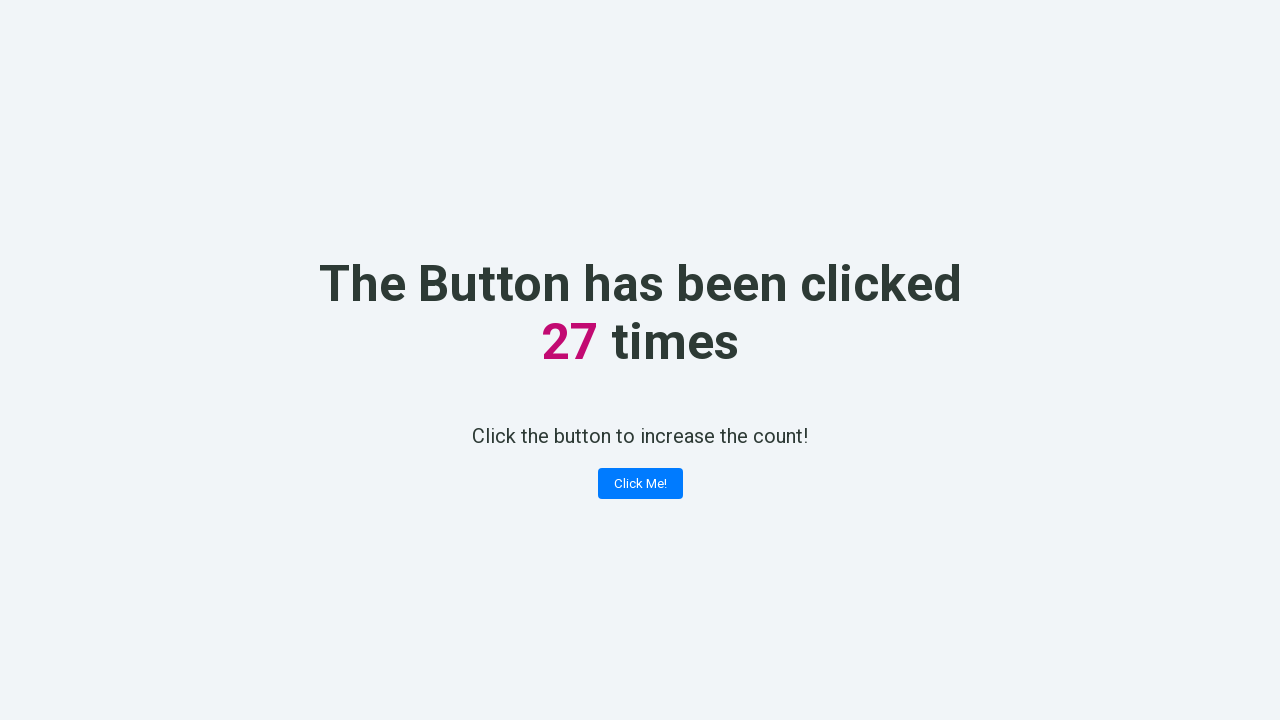

Counter element is visible after click 27
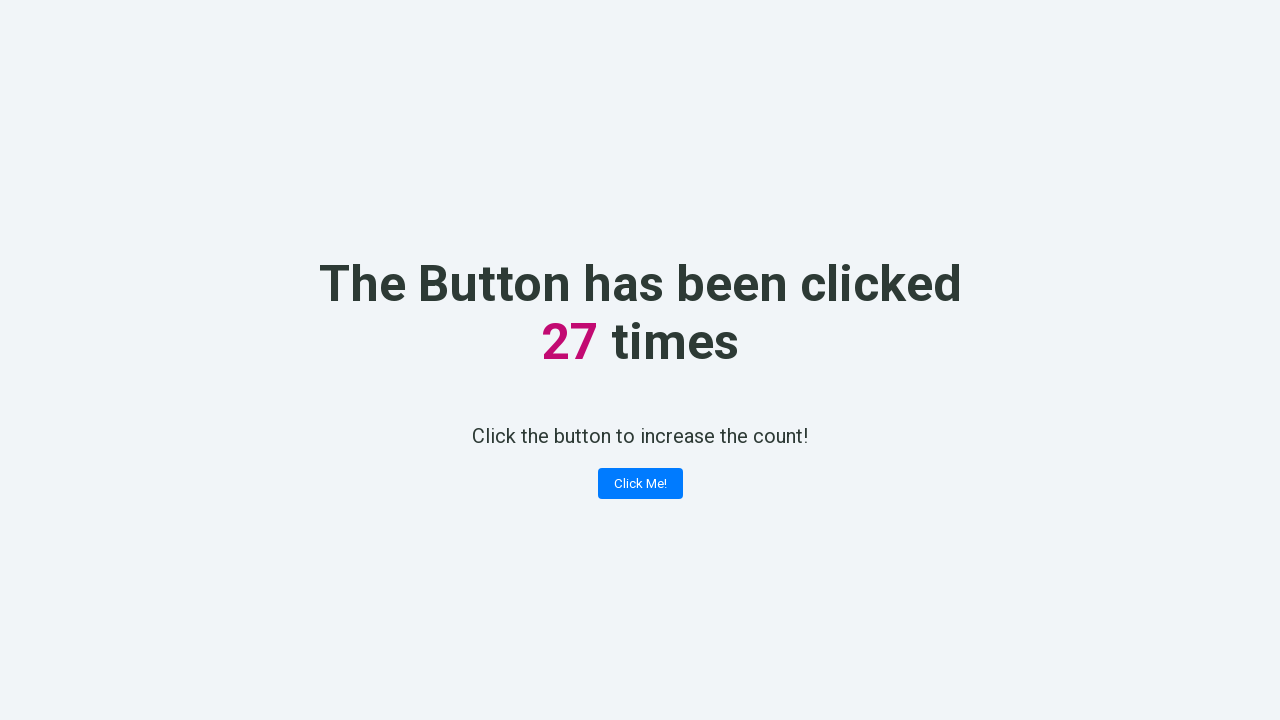

Verified counter displays 27 after click 27
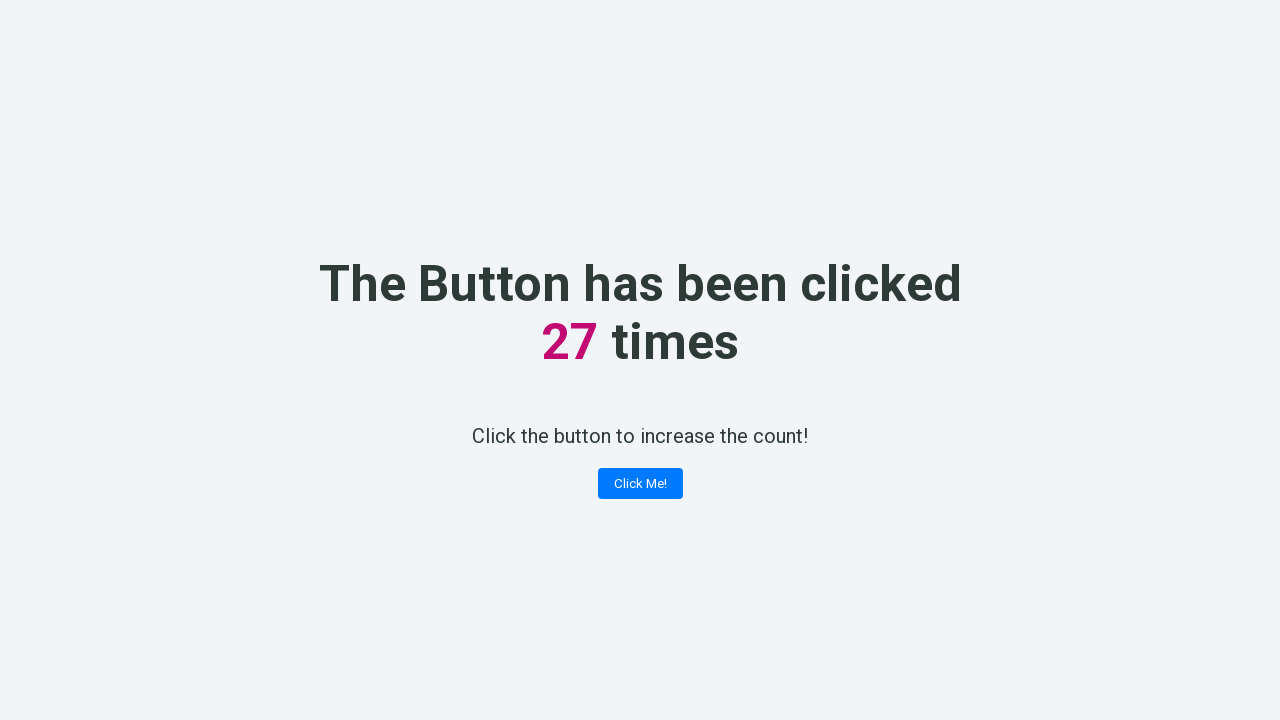

Clicked 'Click Me!' button (iteration 28) at (640, 484) on xpath=//button[contains(text(), 'Click Me!')]
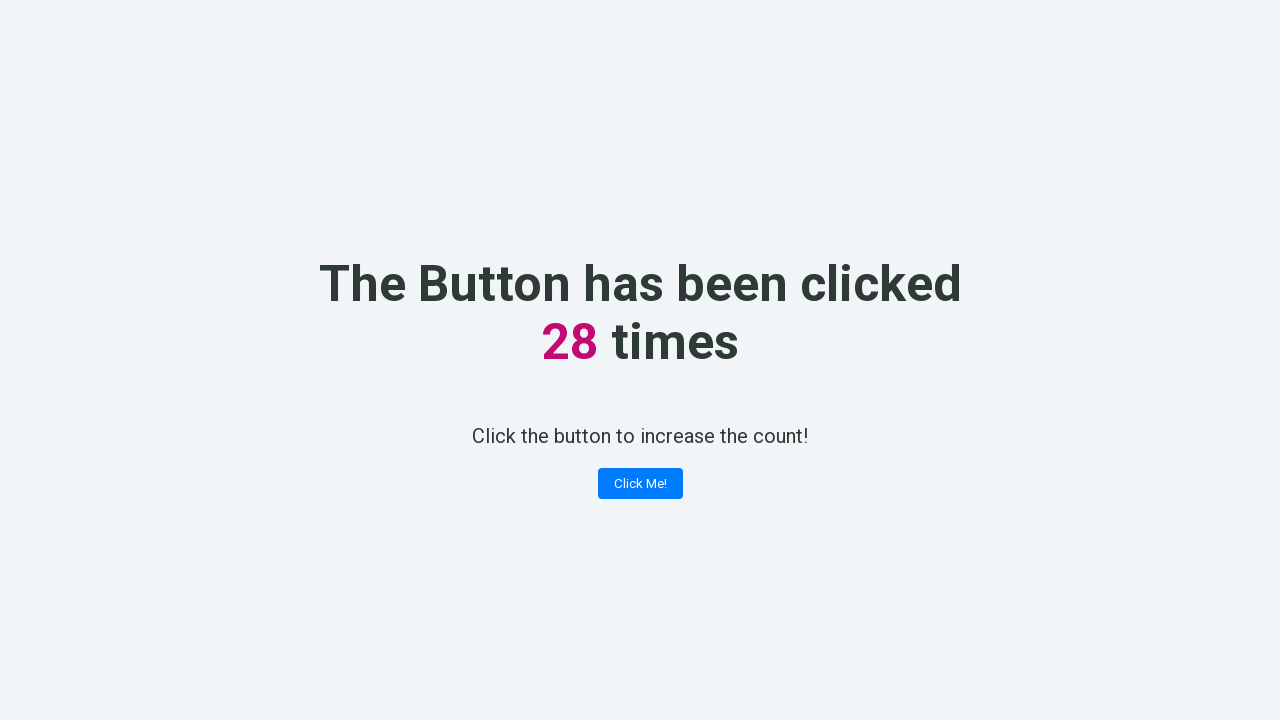

Counter element is visible after click 28
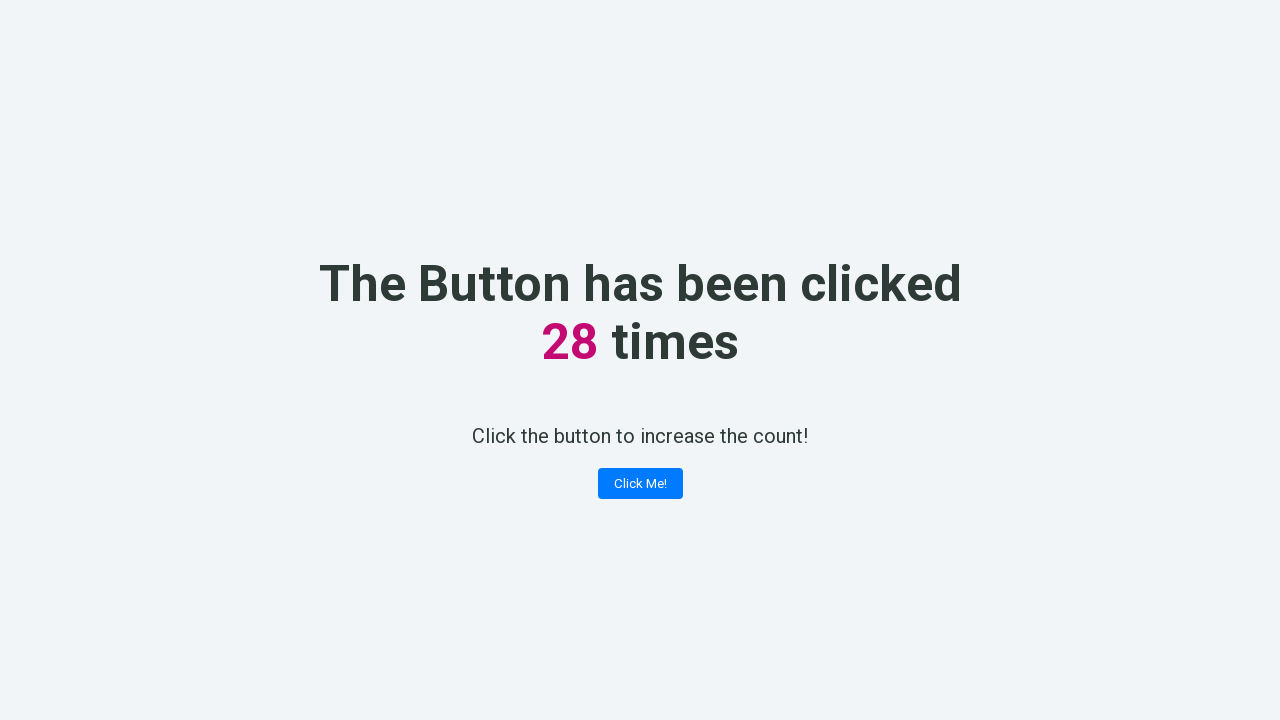

Verified counter displays 28 after click 28
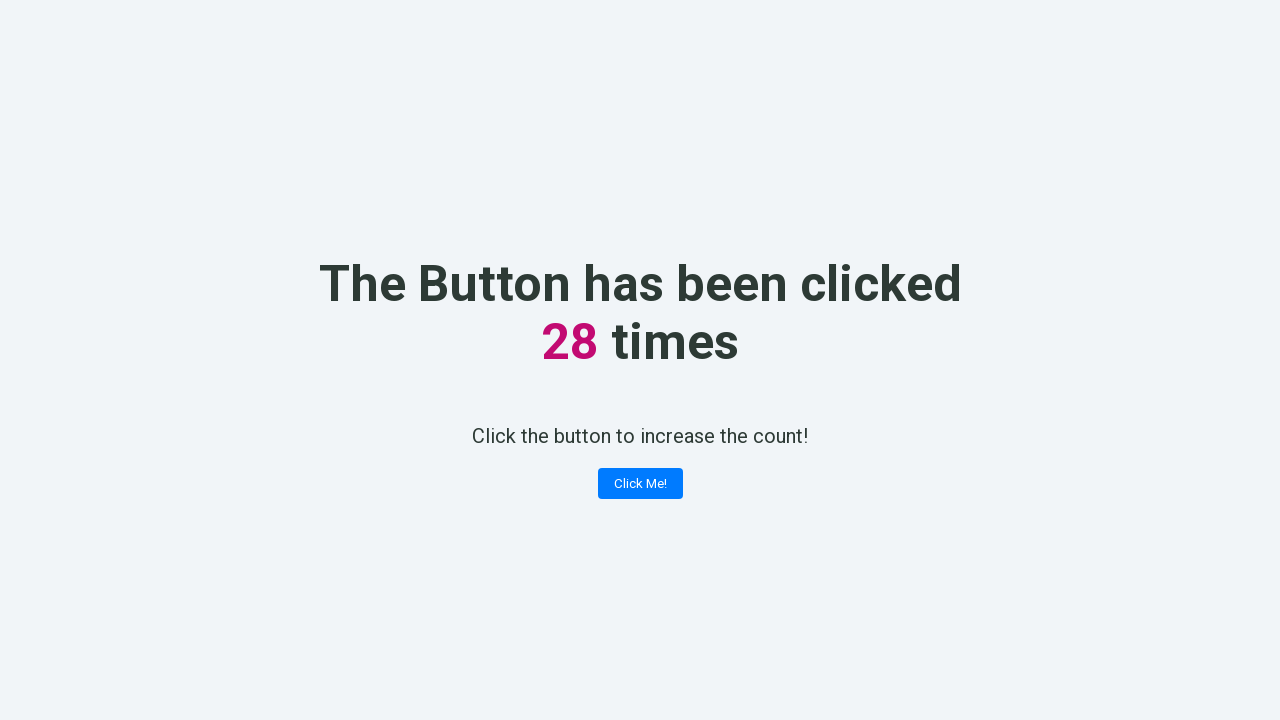

Clicked 'Click Me!' button (iteration 29) at (640, 484) on xpath=//button[contains(text(), 'Click Me!')]
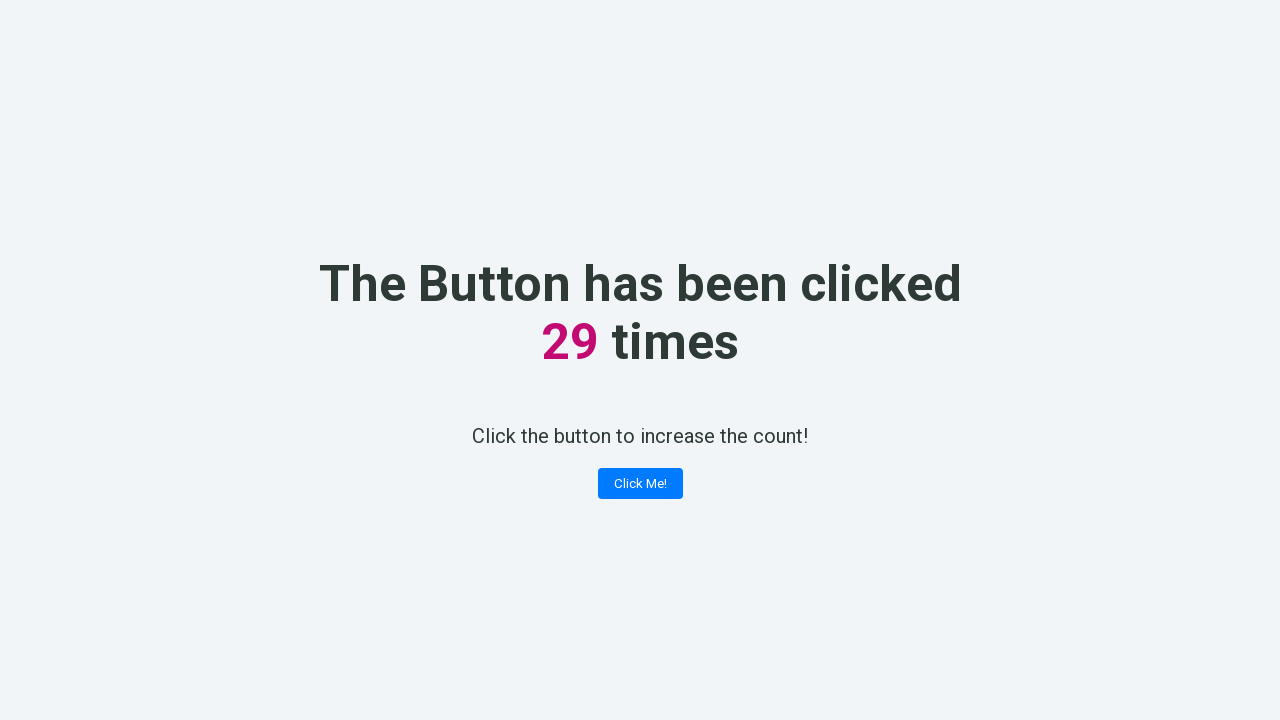

Counter element is visible after click 29
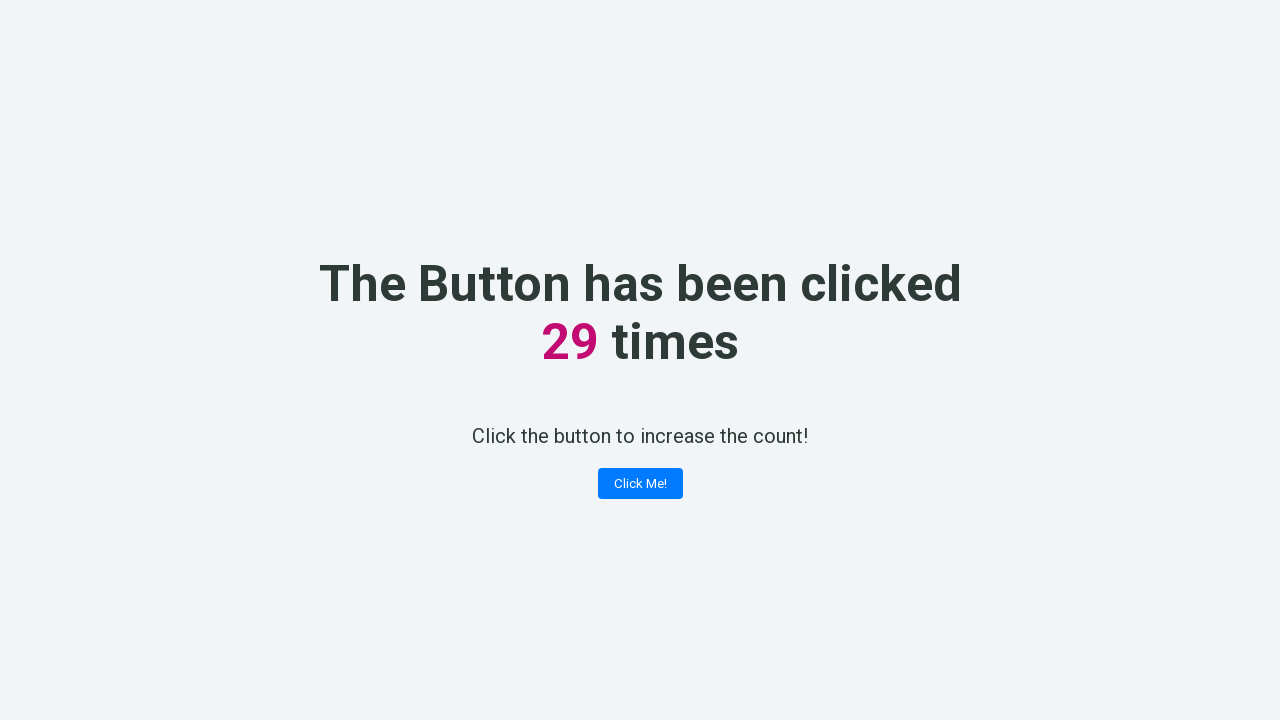

Verified counter displays 29 after click 29
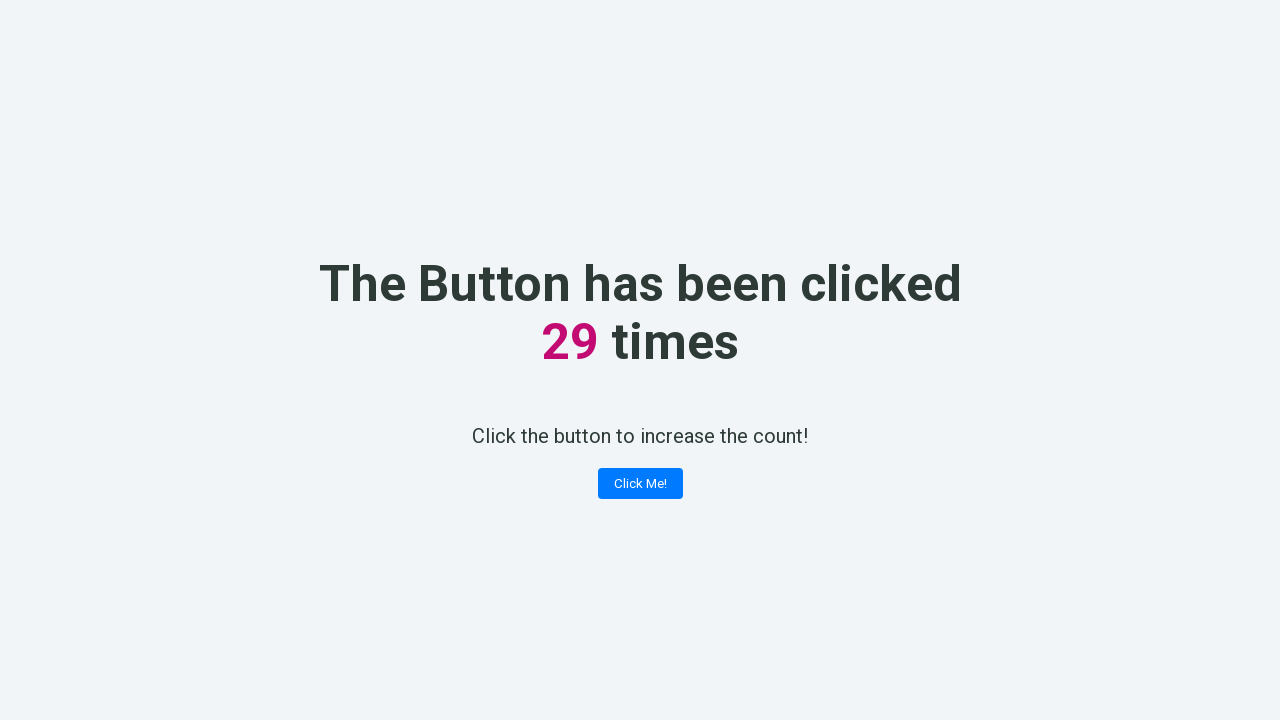

Clicked 'Click Me!' button (iteration 30) at (640, 484) on xpath=//button[contains(text(), 'Click Me!')]
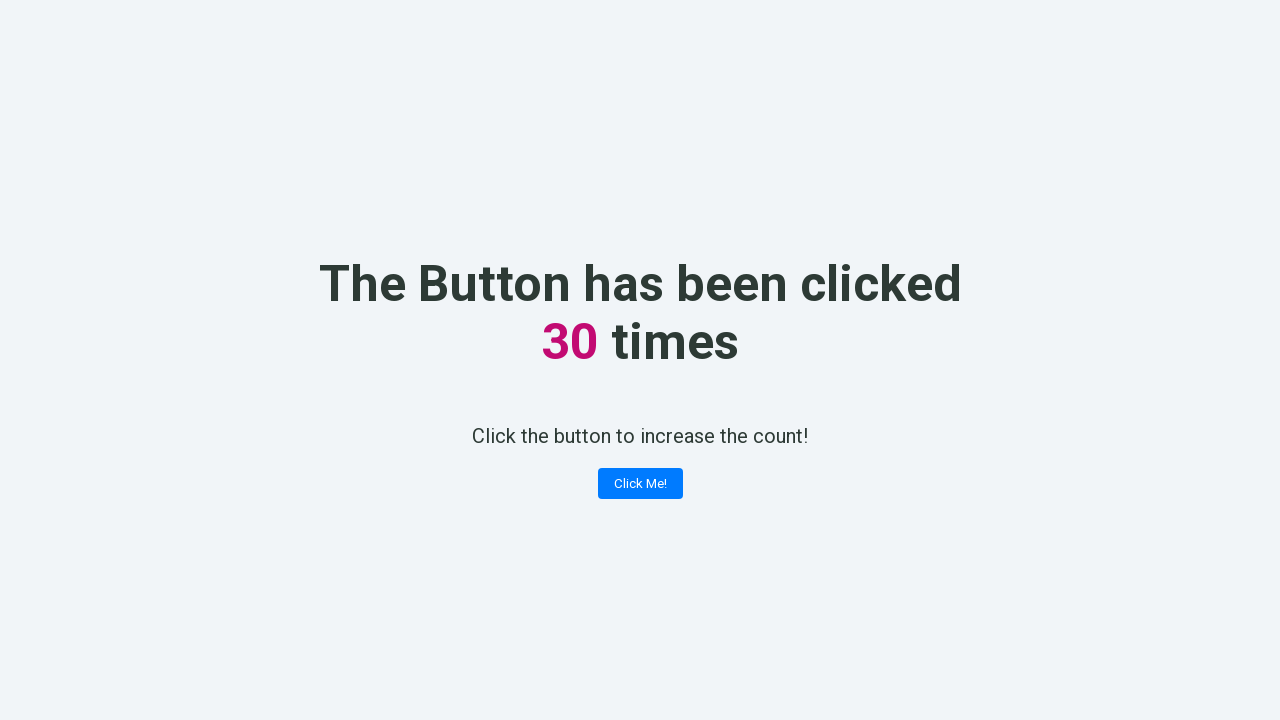

Counter element is visible after click 30
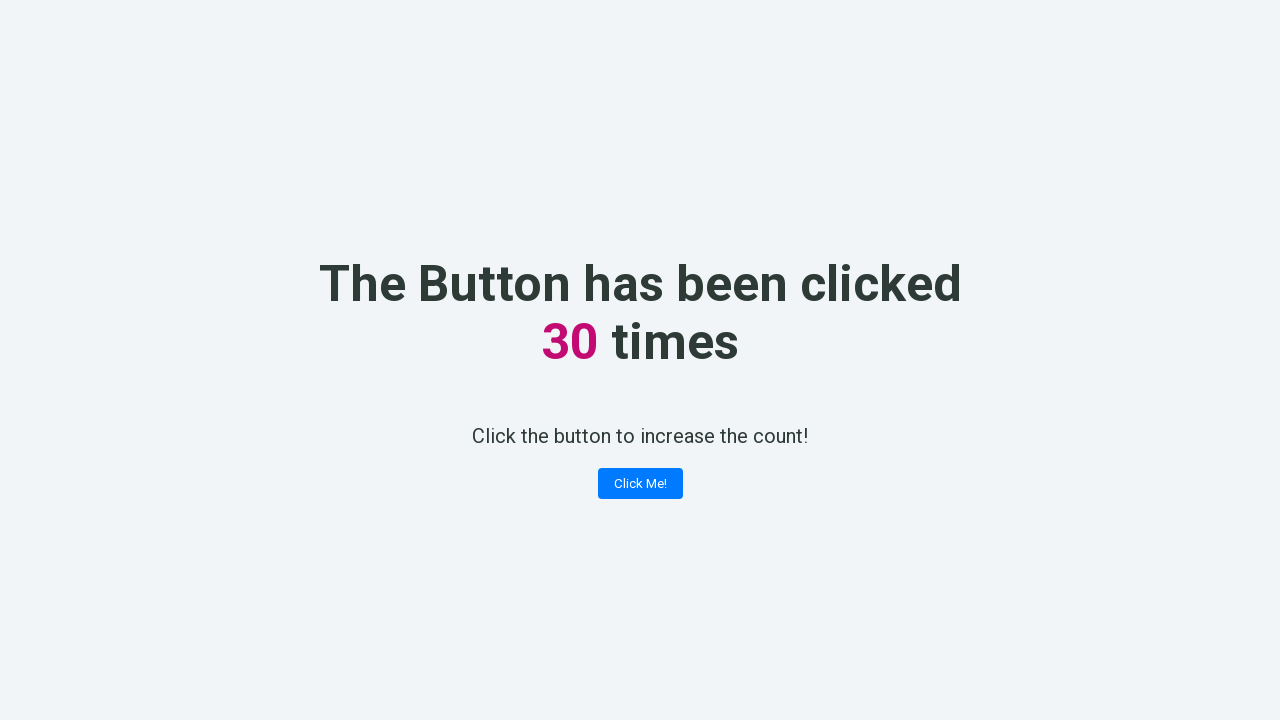

Verified counter displays 30 after click 30
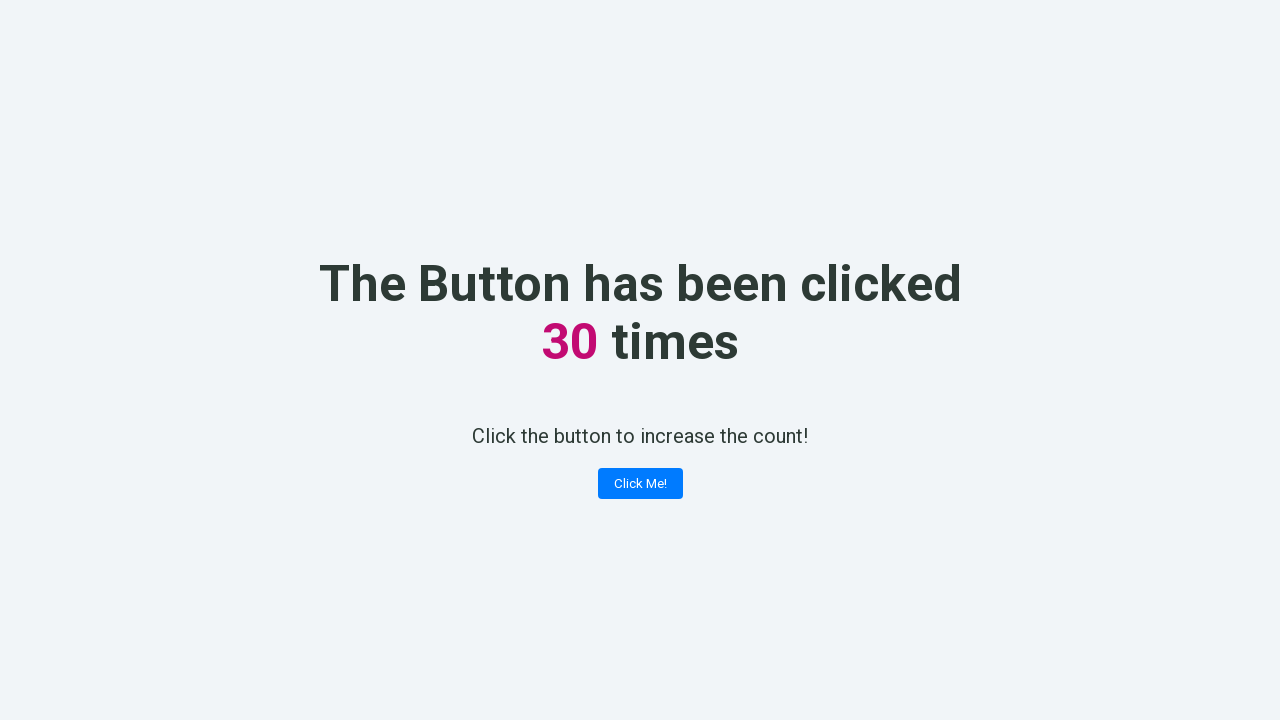

Clicked 'Click Me!' button (iteration 31) at (640, 484) on xpath=//button[contains(text(), 'Click Me!')]
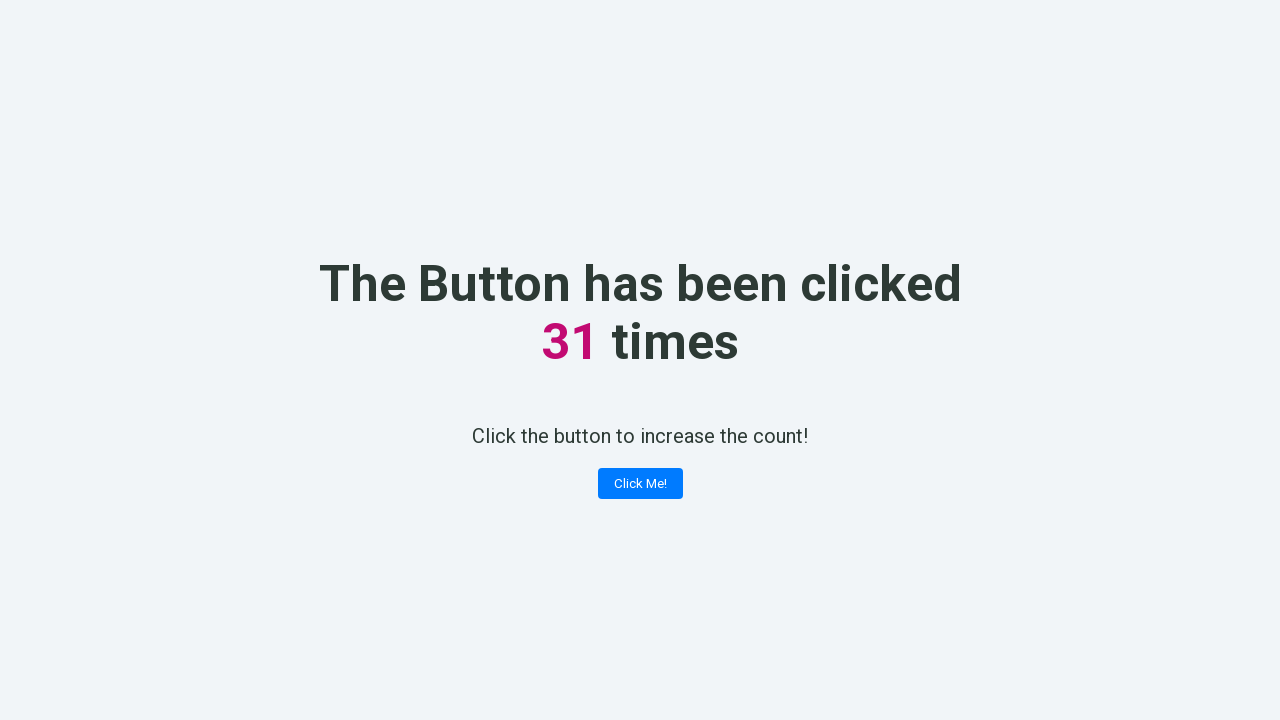

Counter element is visible after click 31
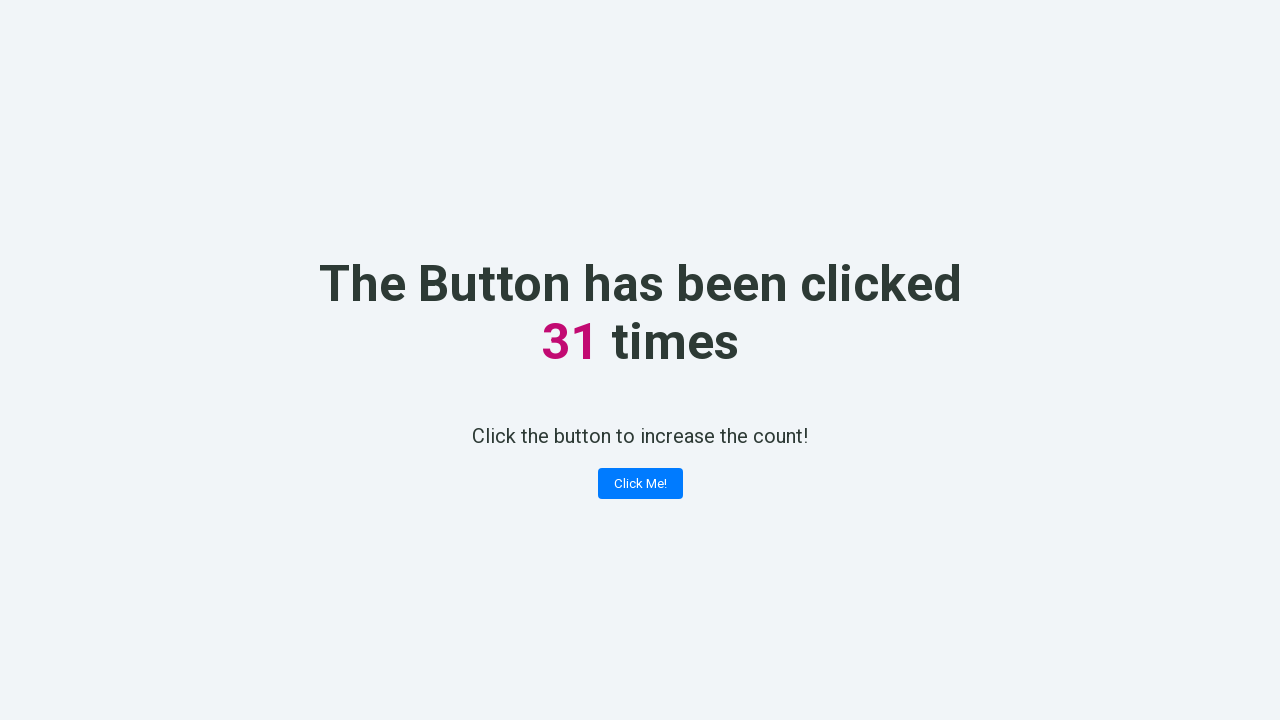

Verified counter displays 31 after click 31
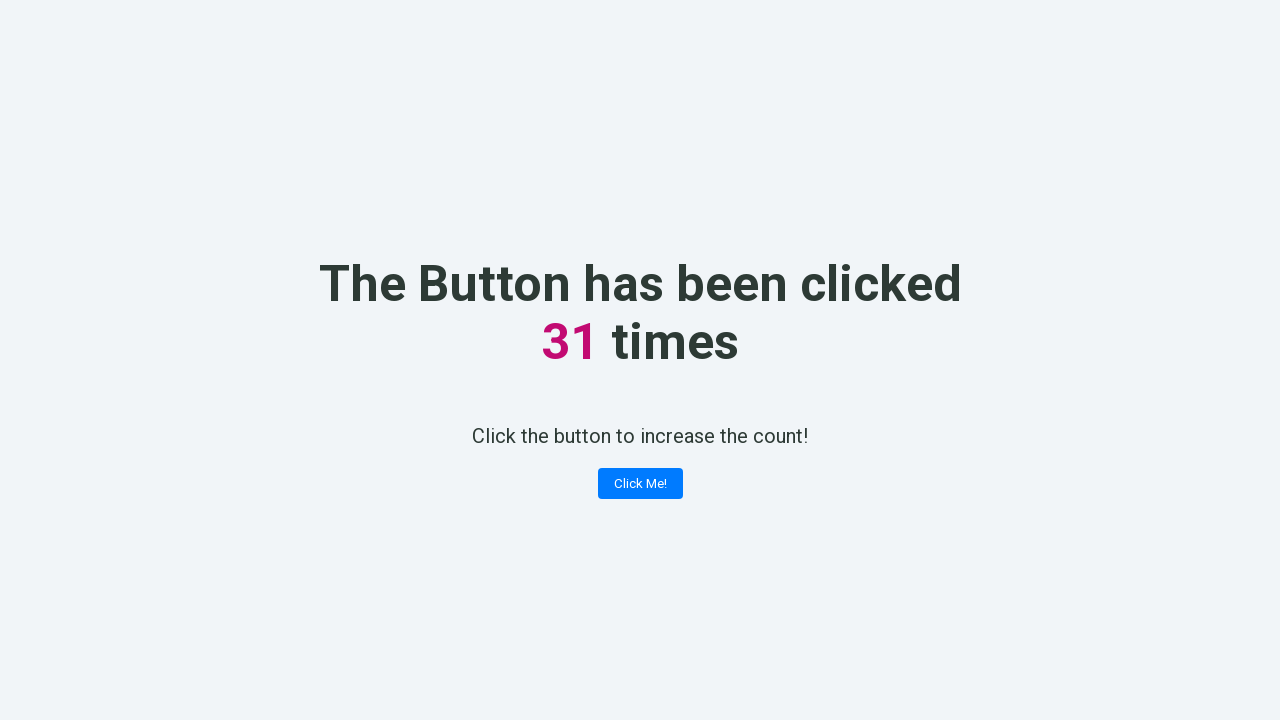

Clicked 'Click Me!' button (iteration 32) at (640, 484) on xpath=//button[contains(text(), 'Click Me!')]
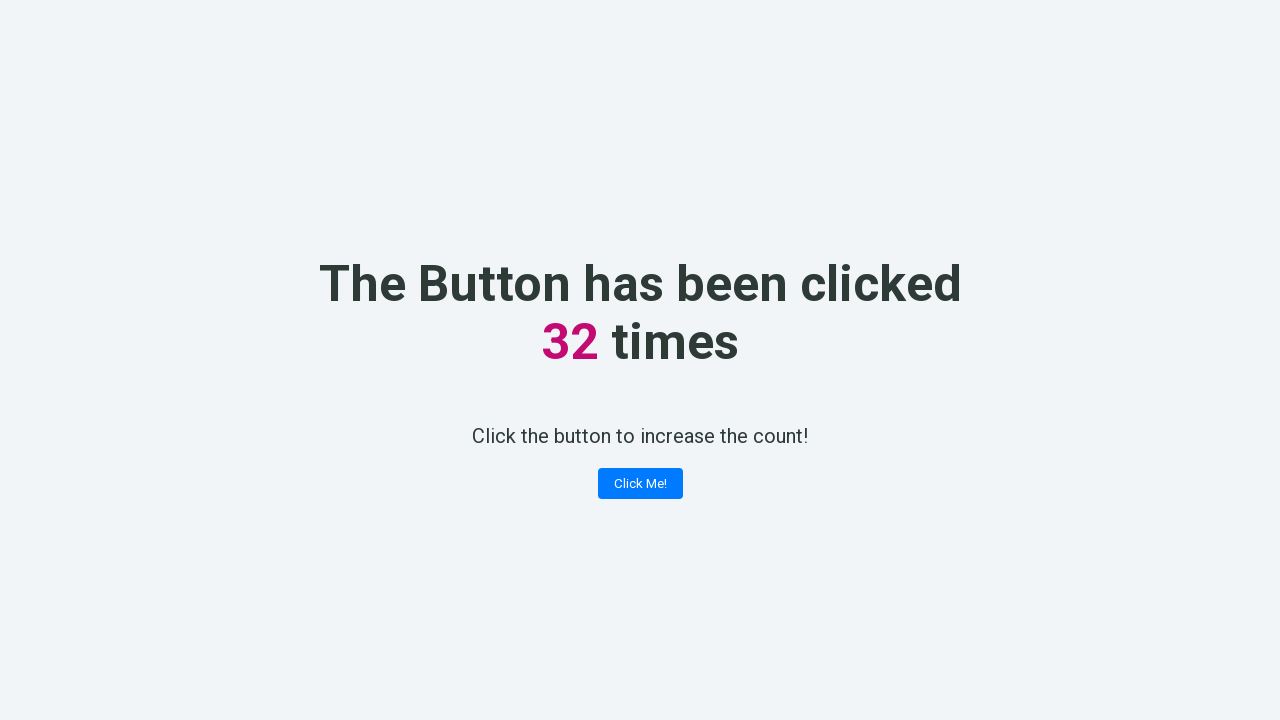

Counter element is visible after click 32
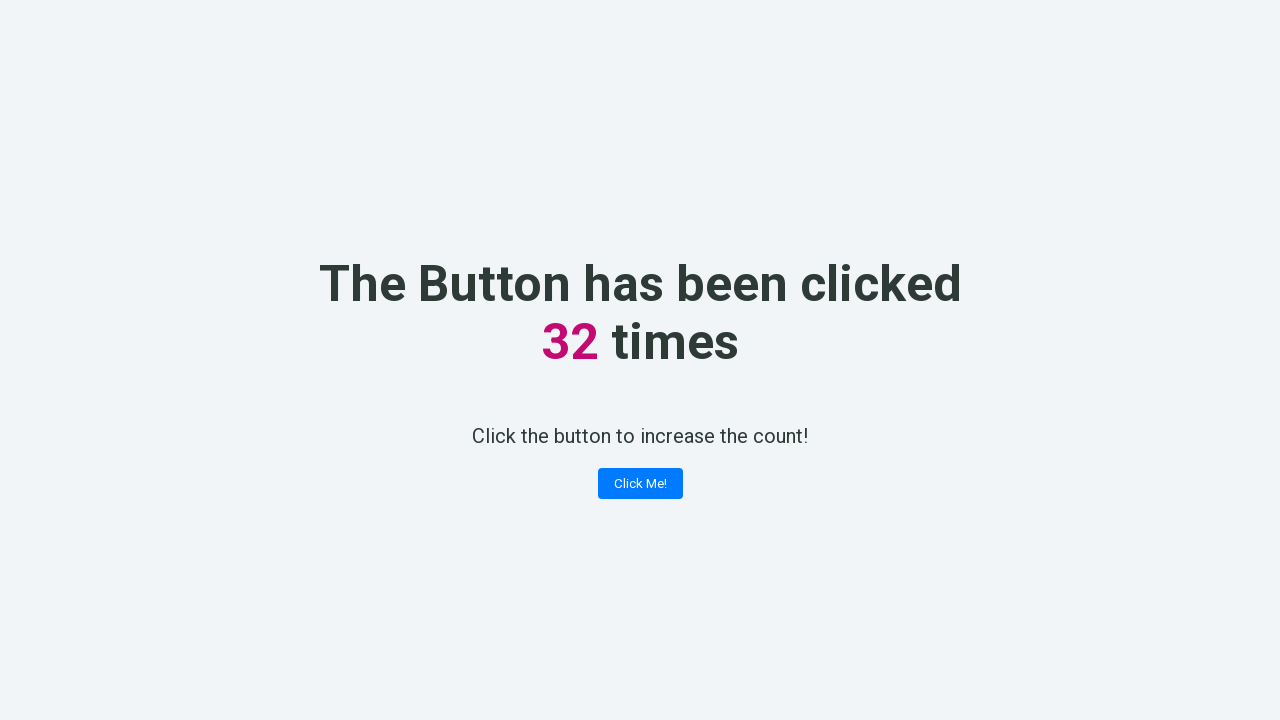

Verified counter displays 32 after click 32
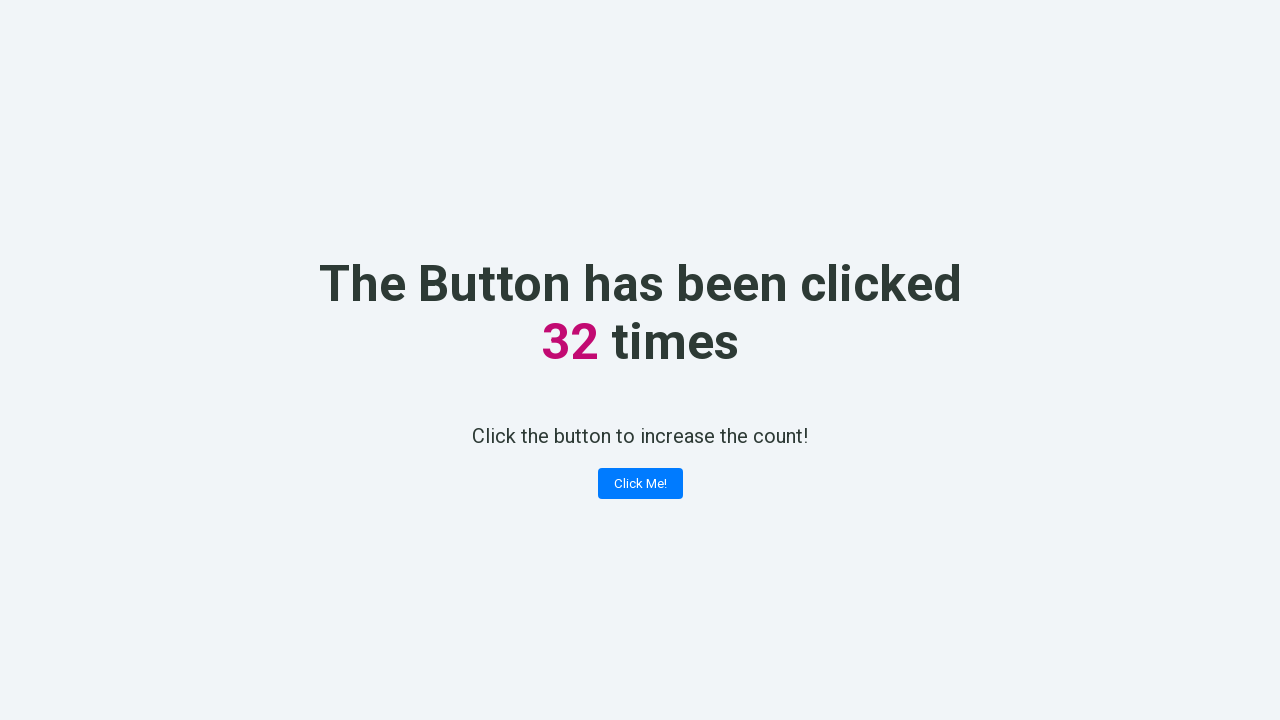

Clicked 'Click Me!' button (iteration 33) at (640, 484) on xpath=//button[contains(text(), 'Click Me!')]
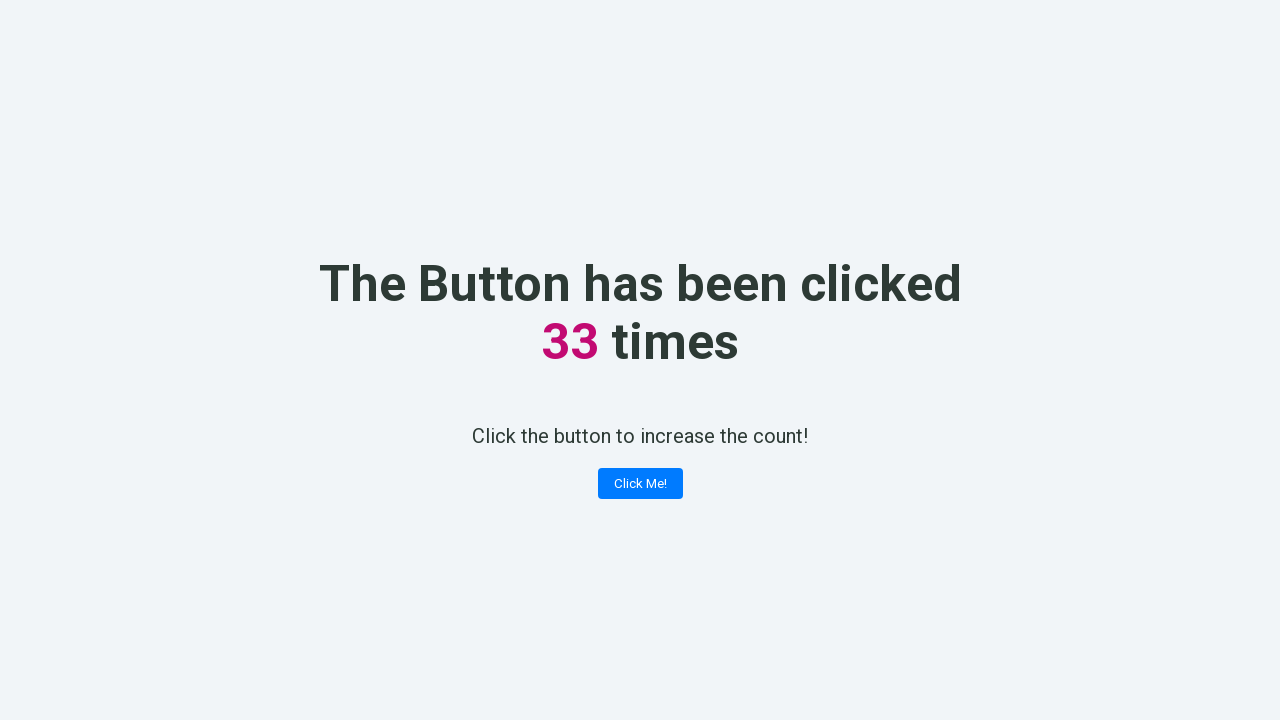

Counter element is visible after click 33
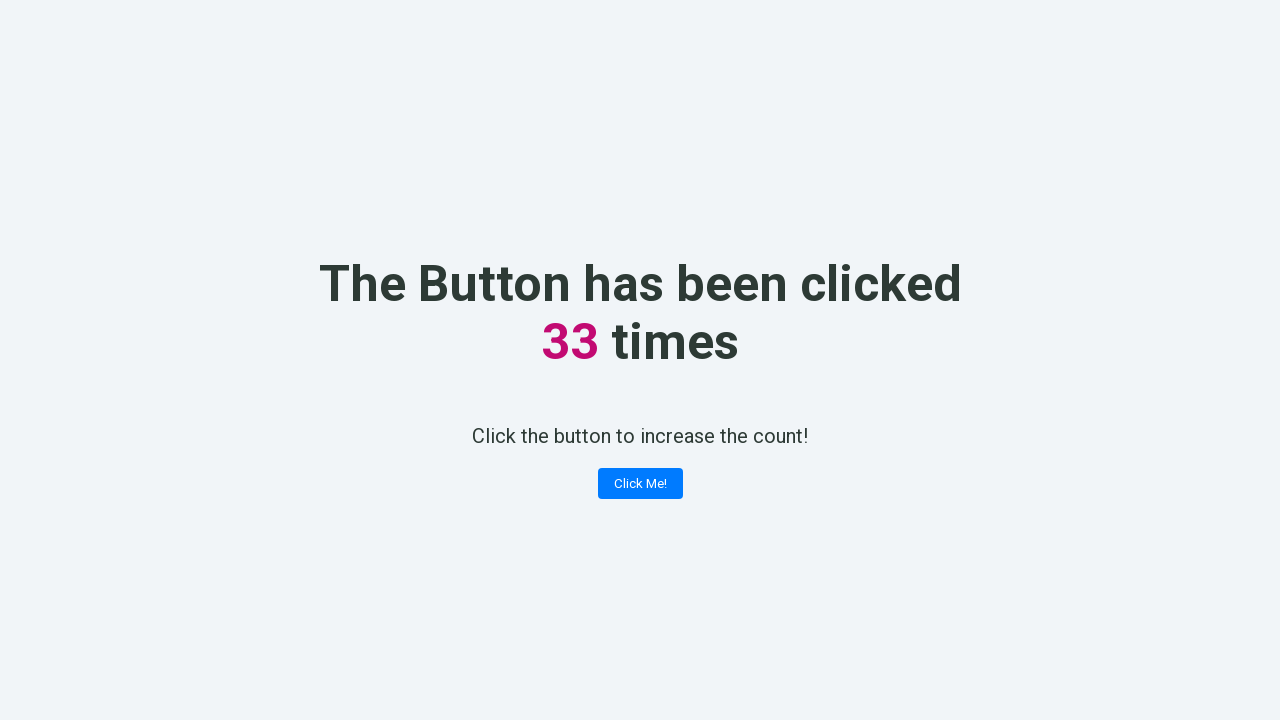

Verified counter displays 33 after click 33
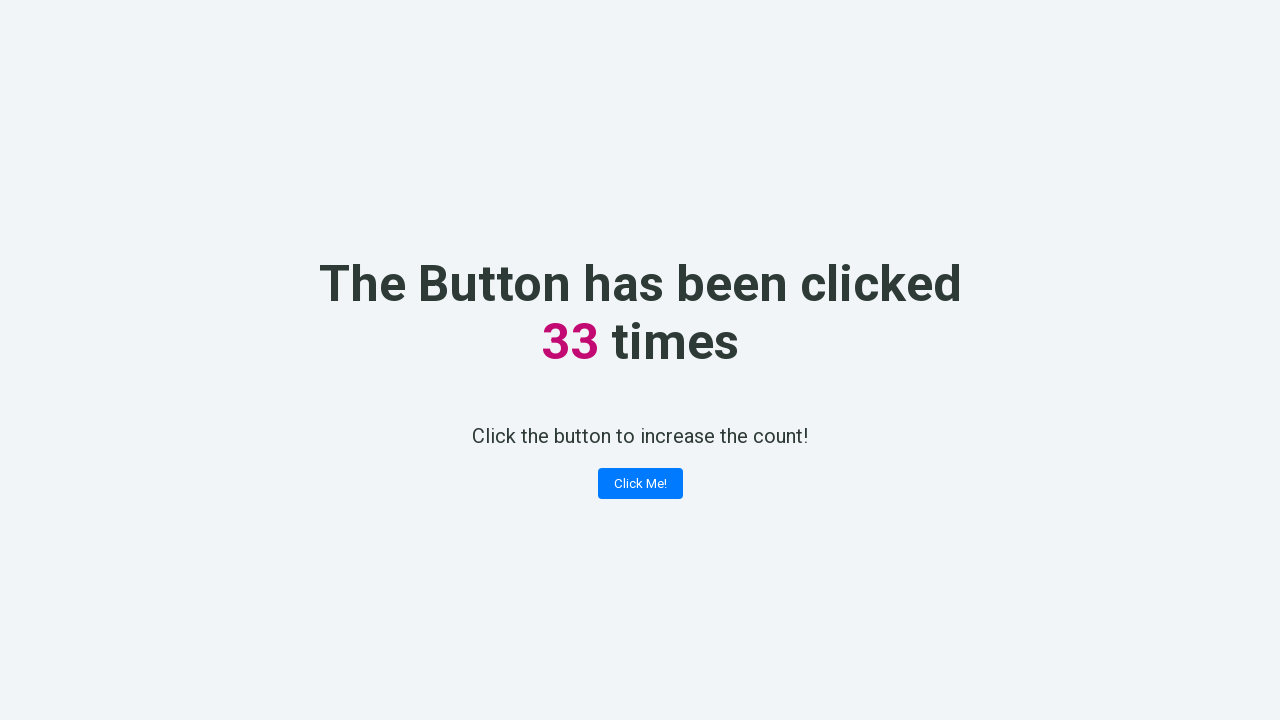

Clicked 'Click Me!' button (iteration 34) at (640, 484) on xpath=//button[contains(text(), 'Click Me!')]
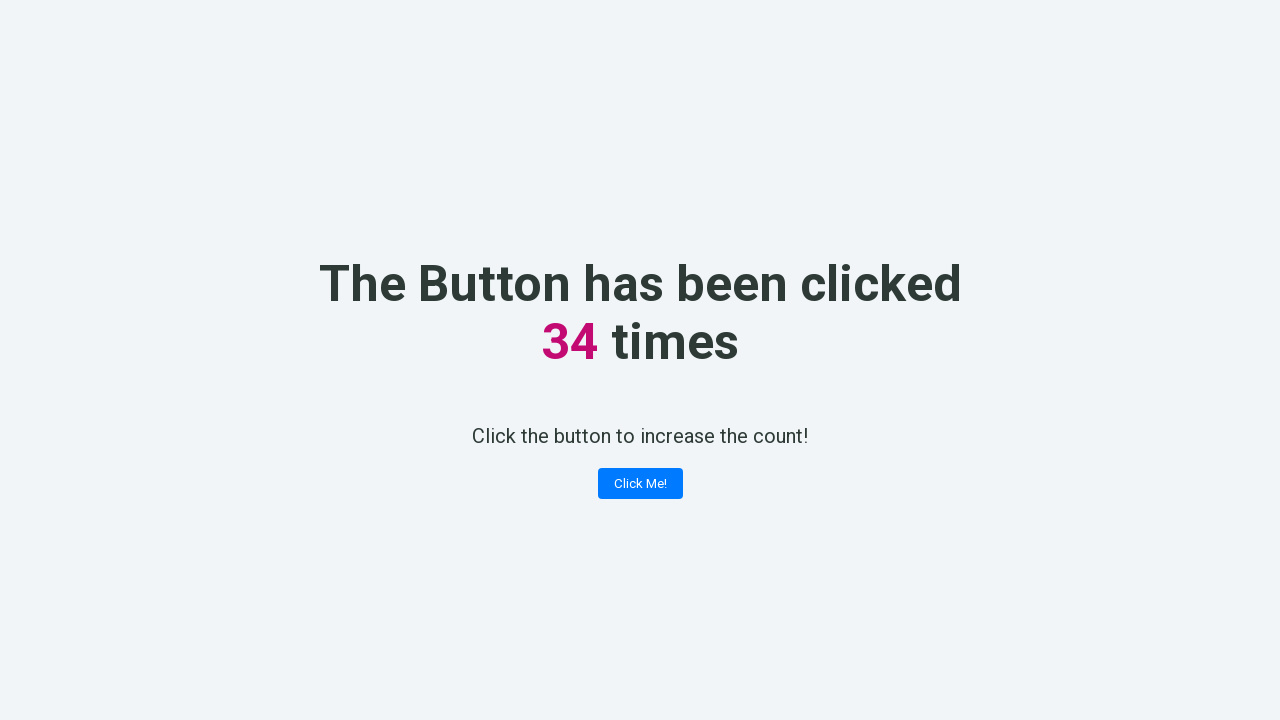

Counter element is visible after click 34
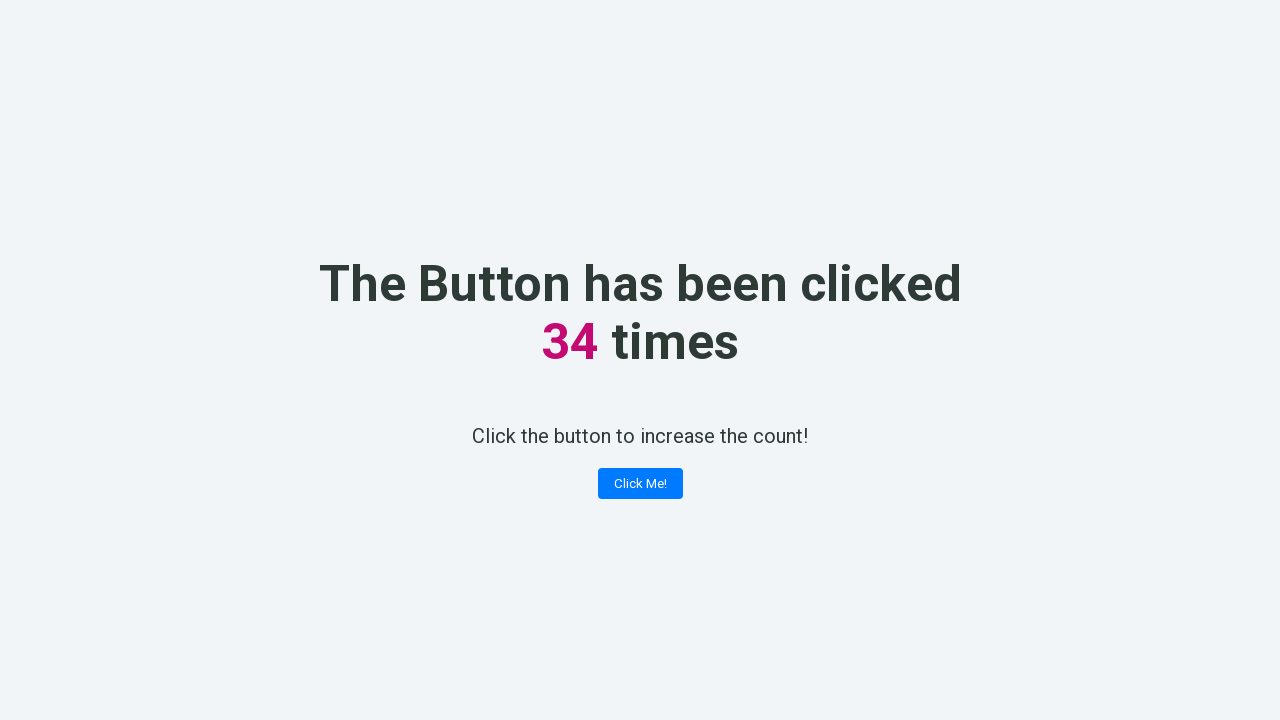

Verified counter displays 34 after click 34
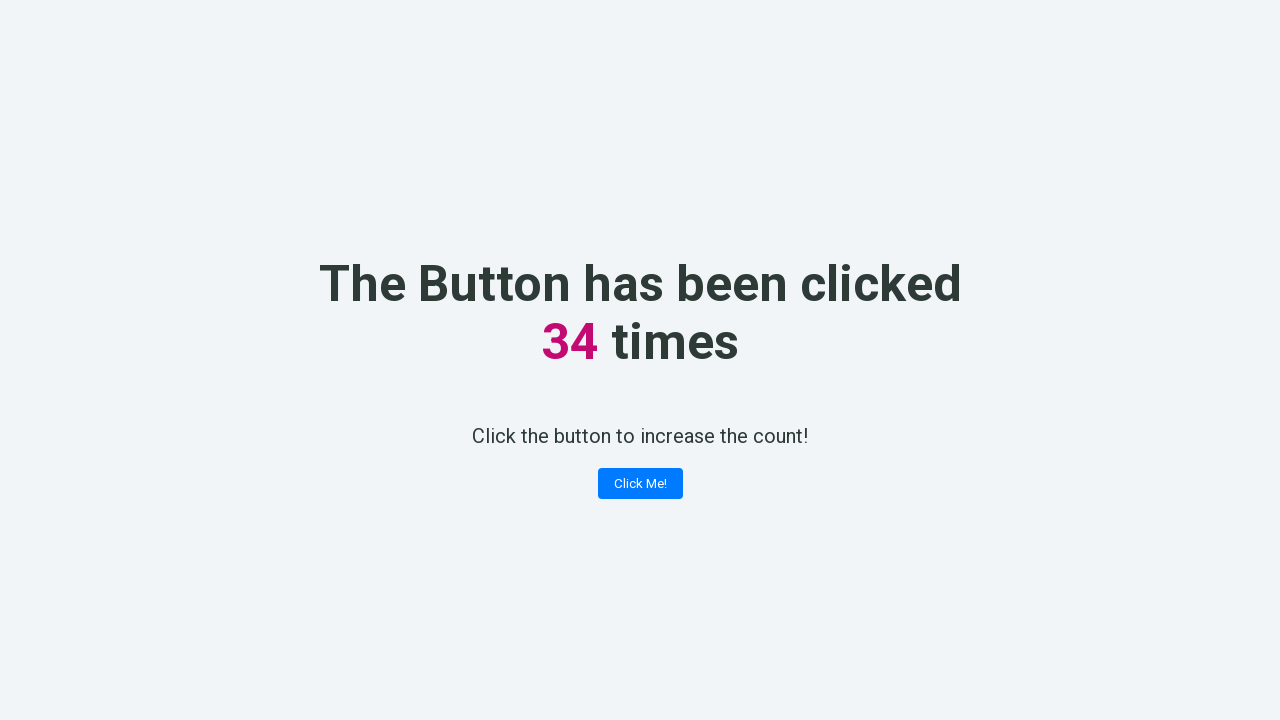

Clicked 'Click Me!' button (iteration 35) at (640, 484) on xpath=//button[contains(text(), 'Click Me!')]
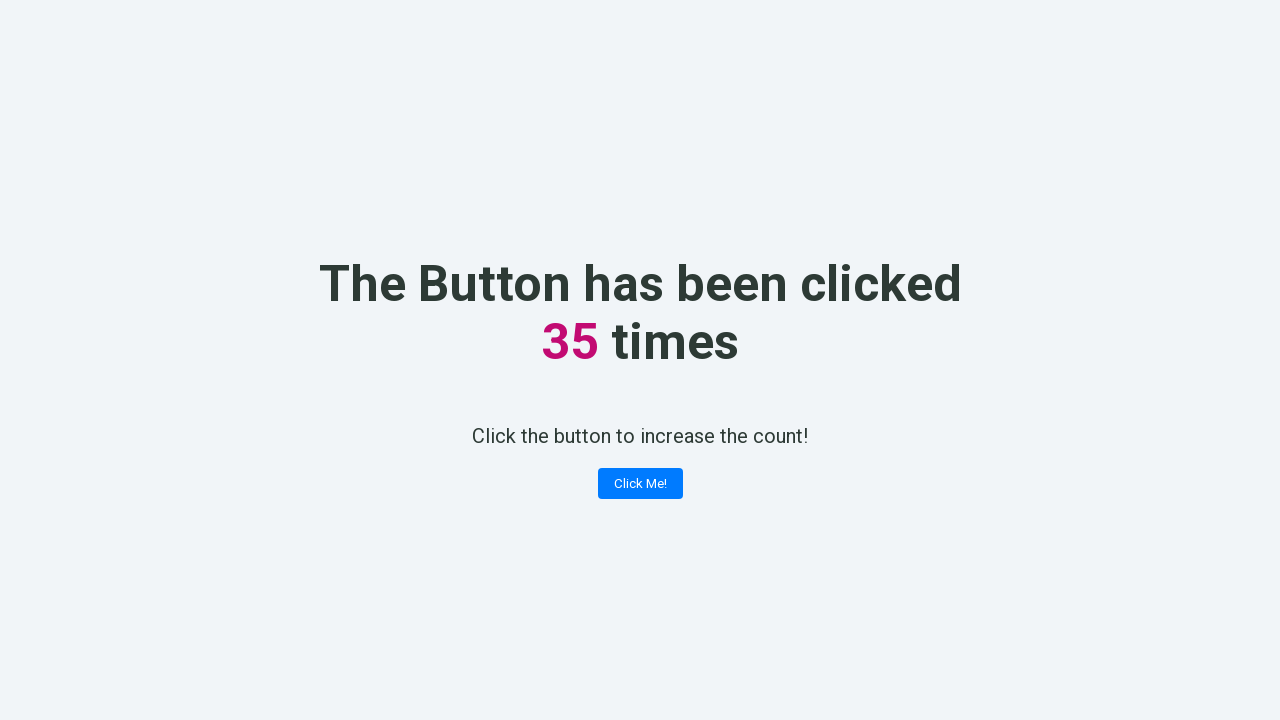

Counter element is visible after click 35
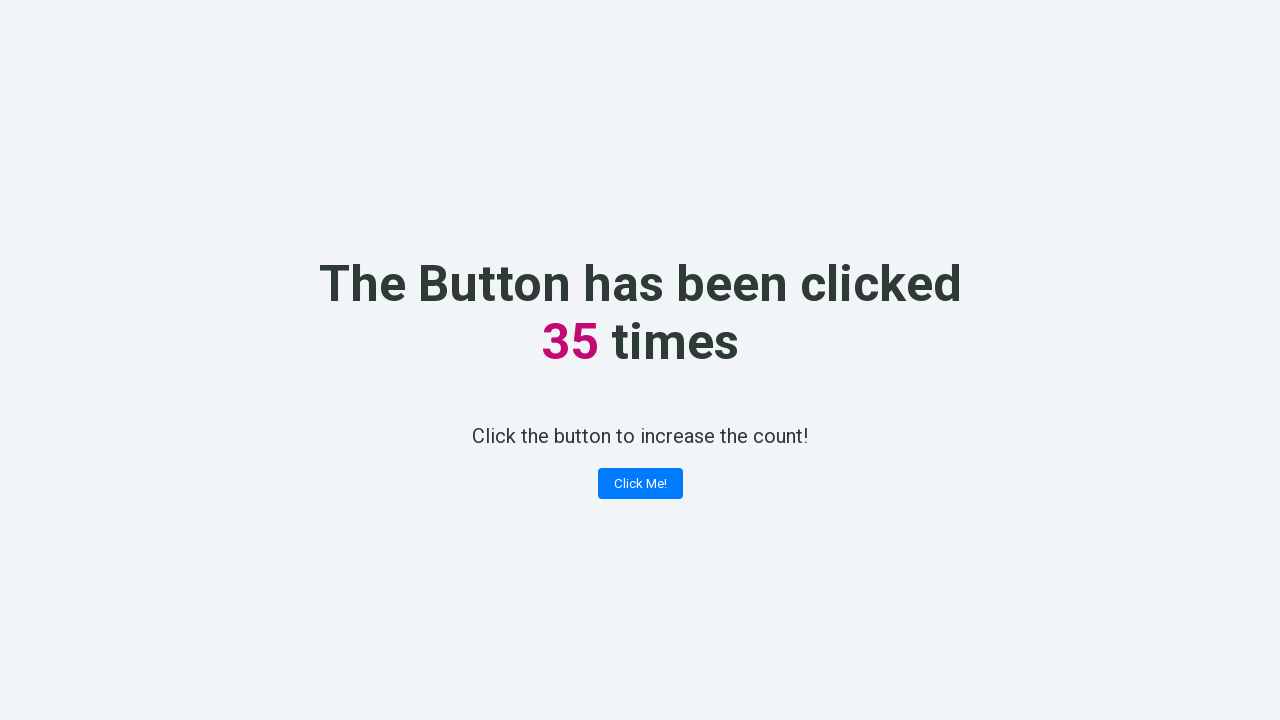

Verified counter displays 35 after click 35
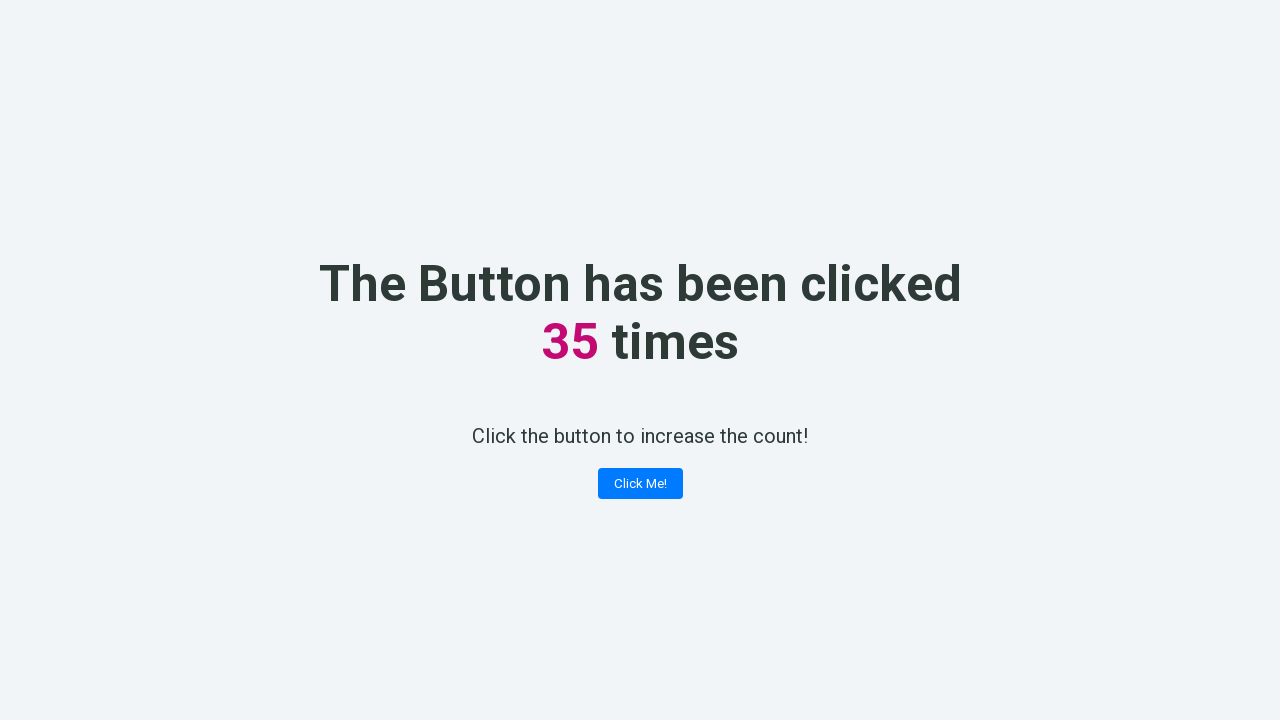

Clicked 'Click Me!' button (iteration 36) at (640, 484) on xpath=//button[contains(text(), 'Click Me!')]
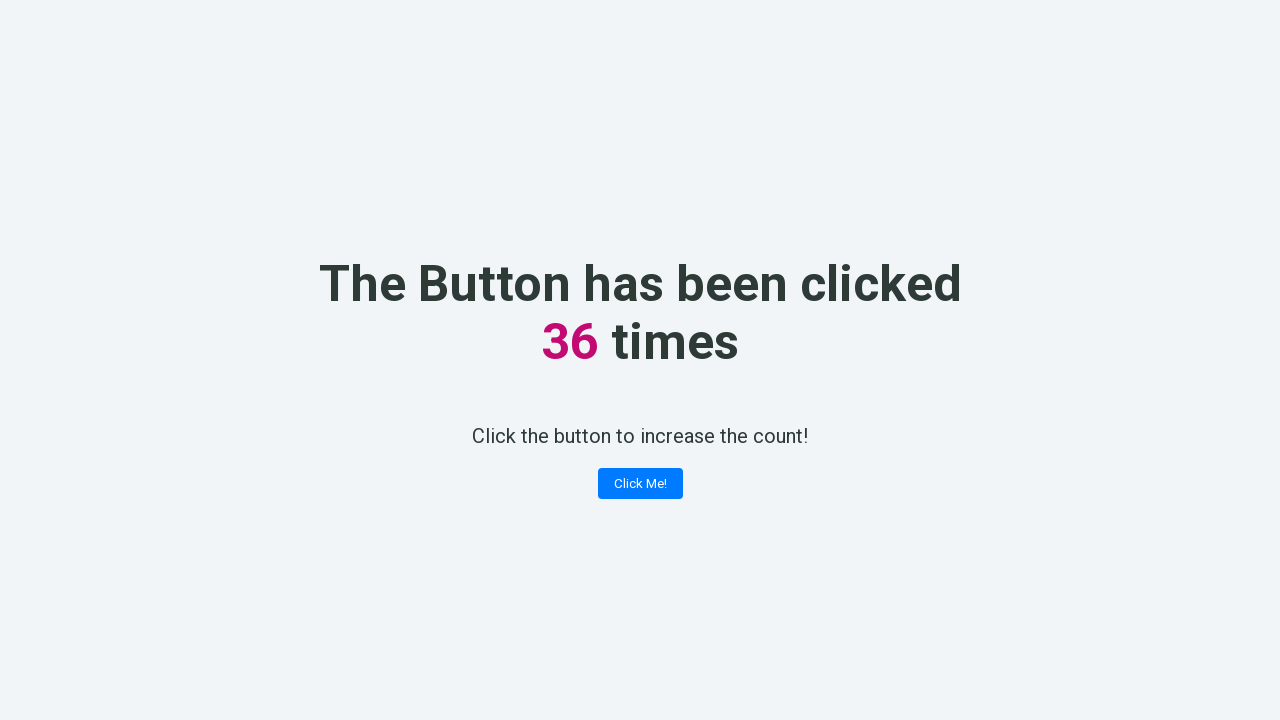

Counter element is visible after click 36
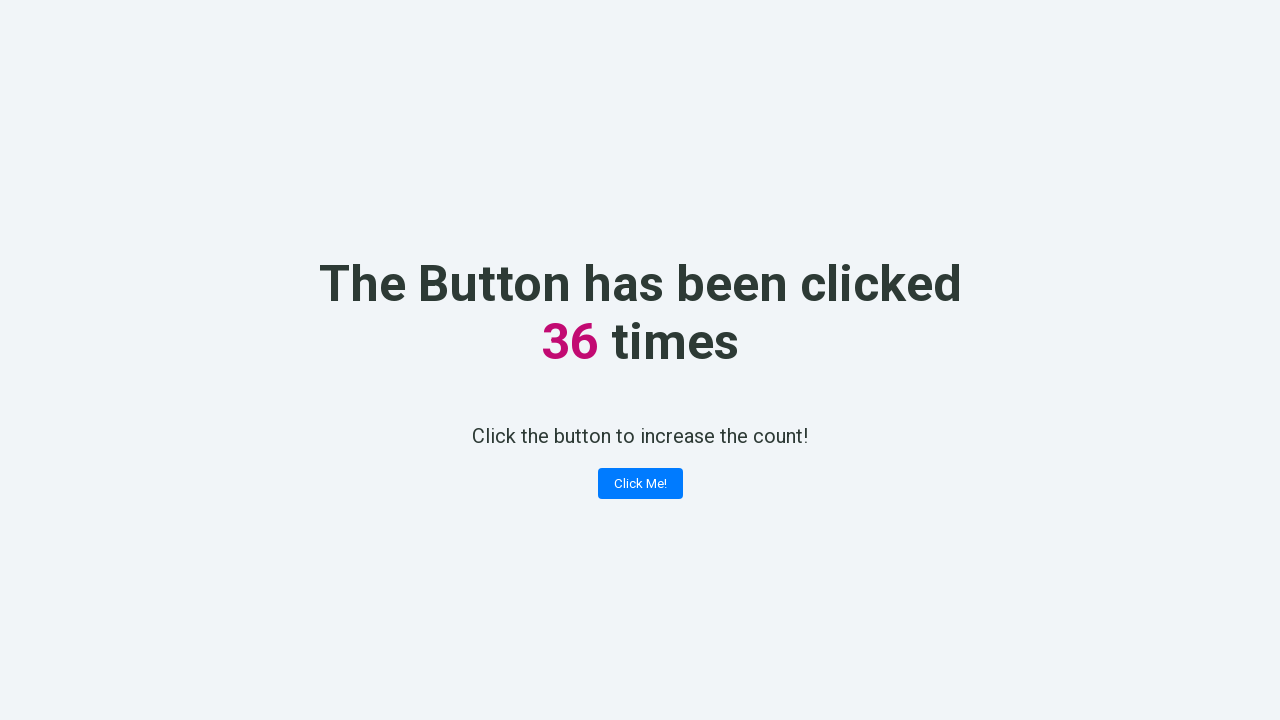

Verified counter displays 36 after click 36
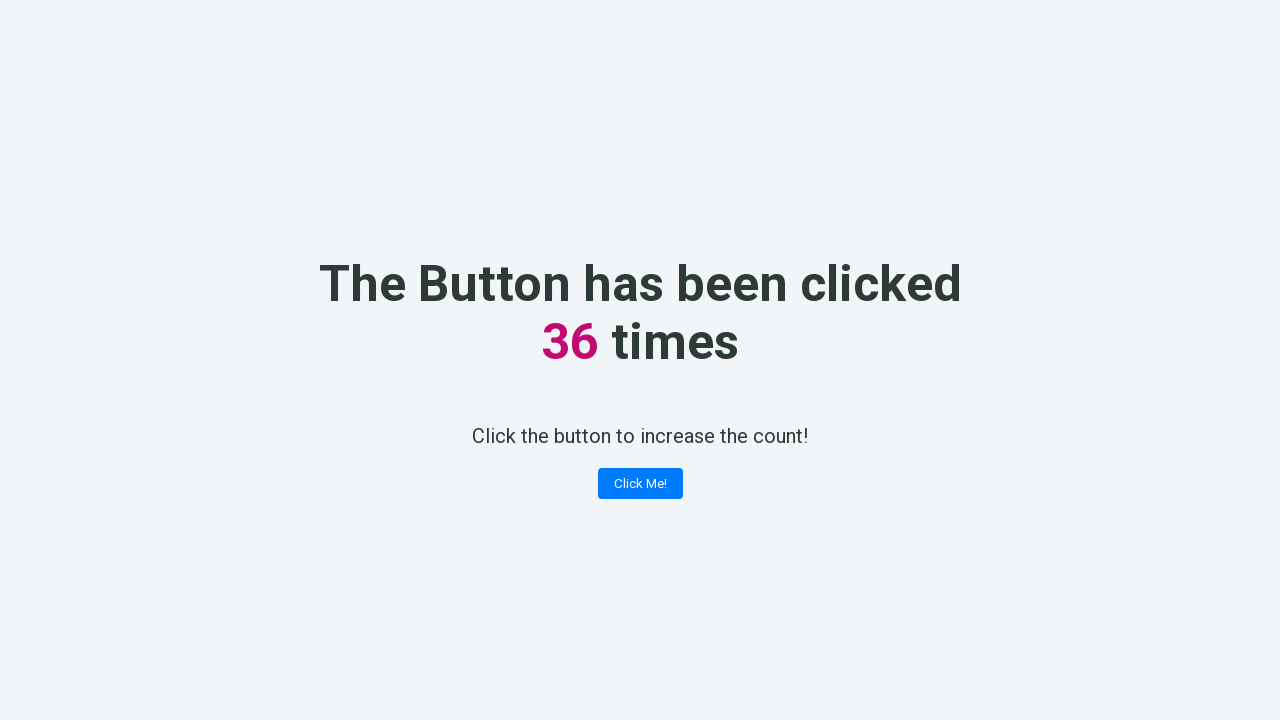

Clicked 'Click Me!' button (iteration 37) at (640, 484) on xpath=//button[contains(text(), 'Click Me!')]
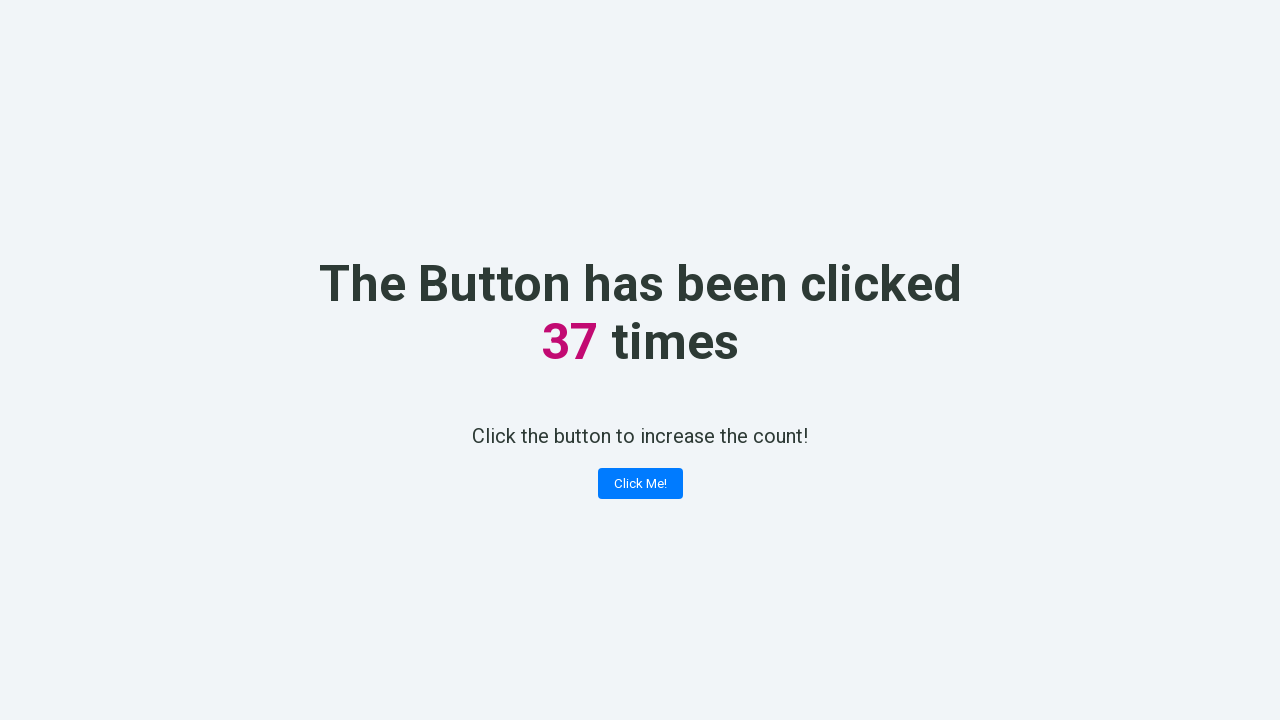

Counter element is visible after click 37
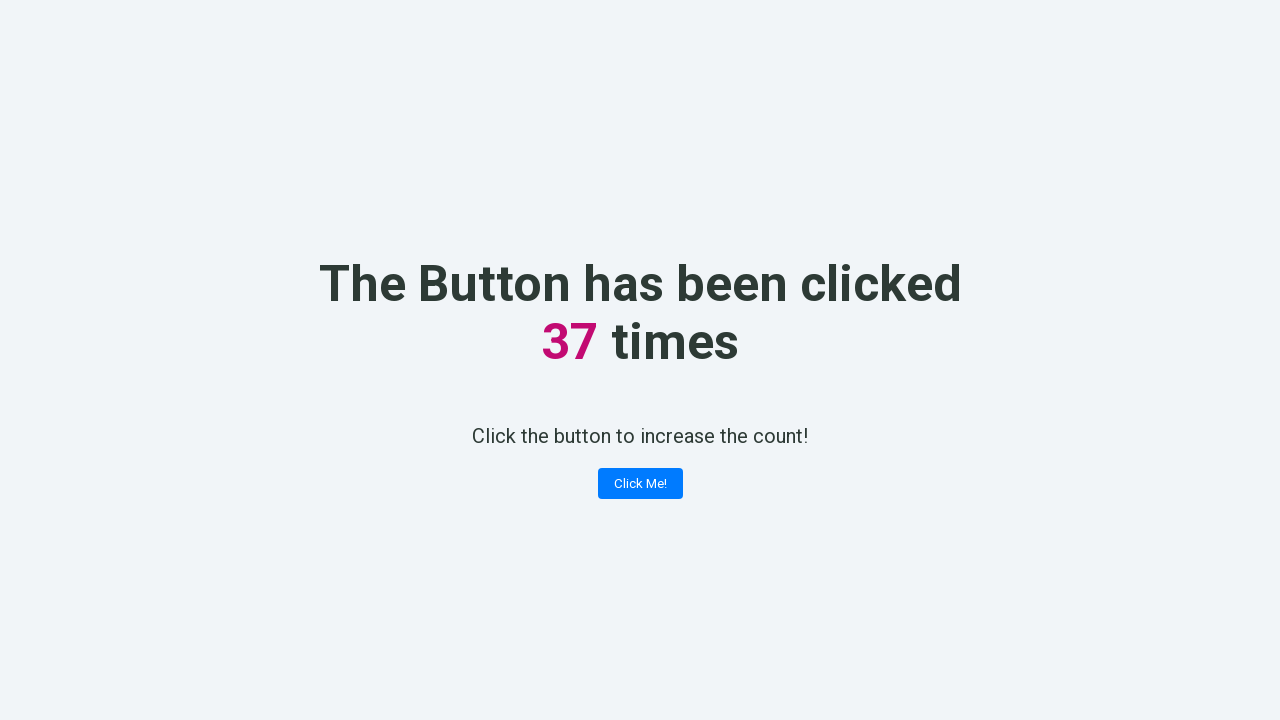

Verified counter displays 37 after click 37
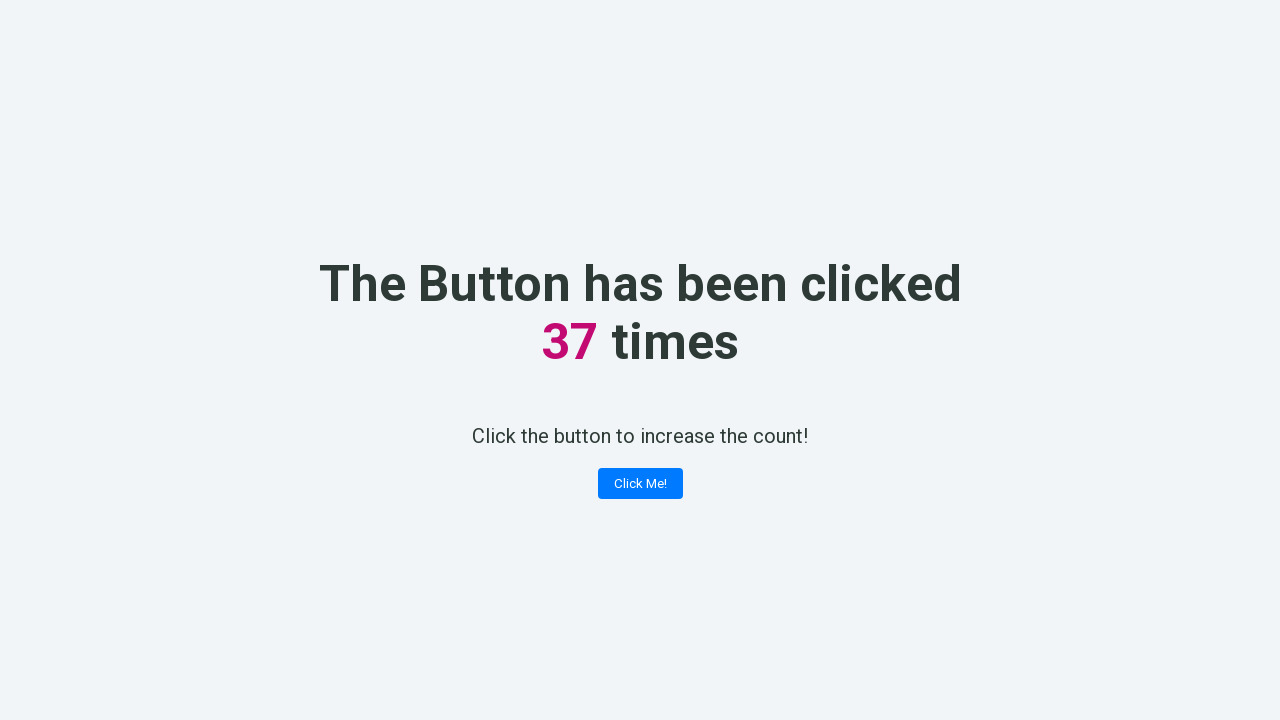

Clicked 'Click Me!' button (iteration 38) at (640, 484) on xpath=//button[contains(text(), 'Click Me!')]
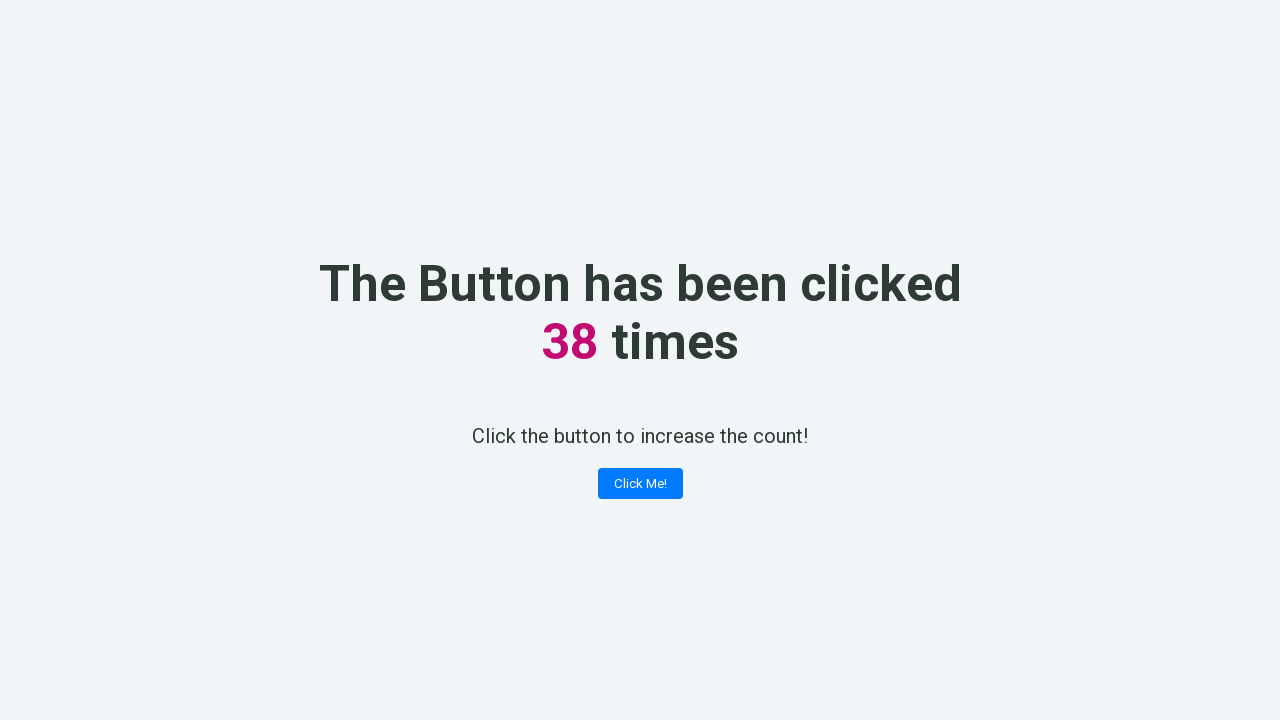

Counter element is visible after click 38
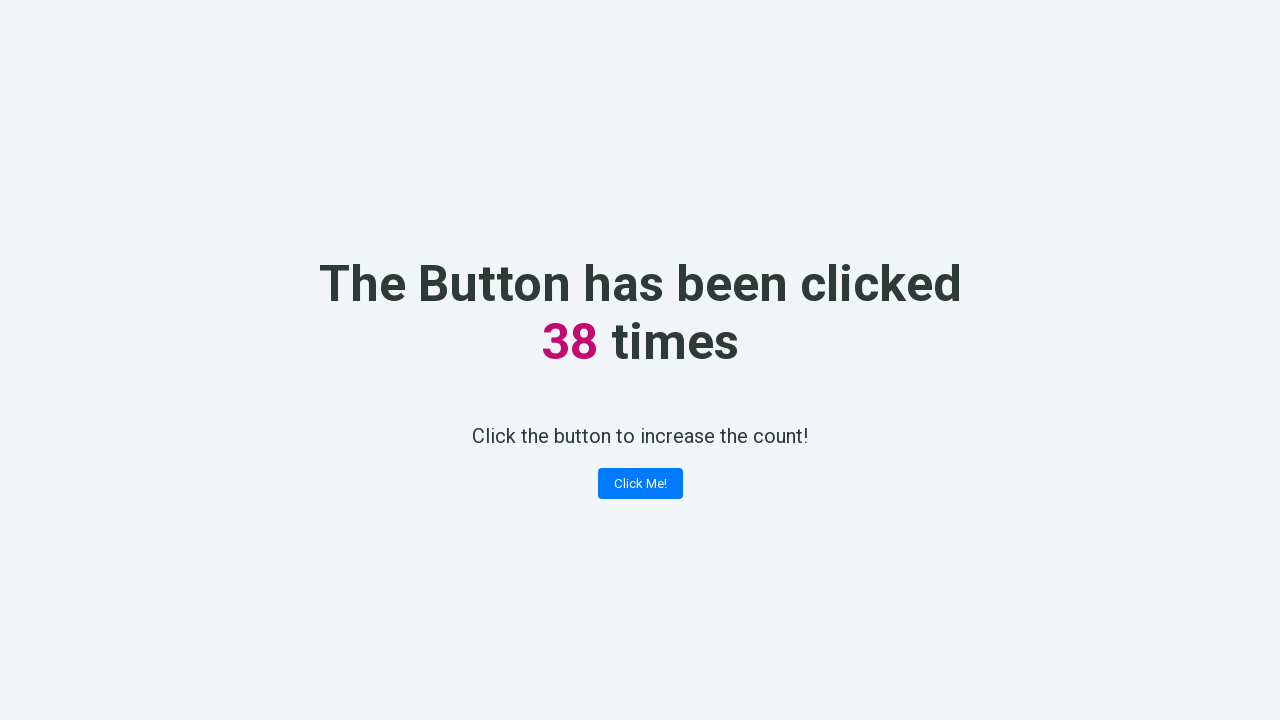

Verified counter displays 38 after click 38
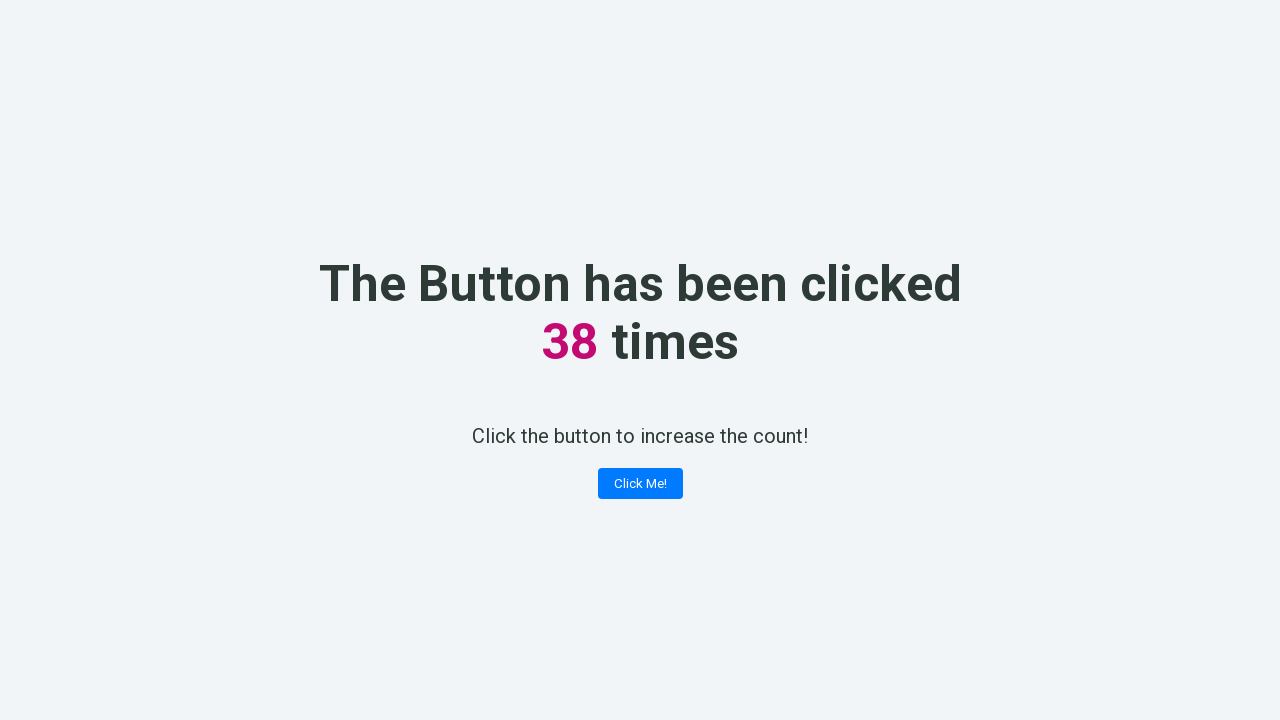

Clicked 'Click Me!' button (iteration 39) at (640, 484) on xpath=//button[contains(text(), 'Click Me!')]
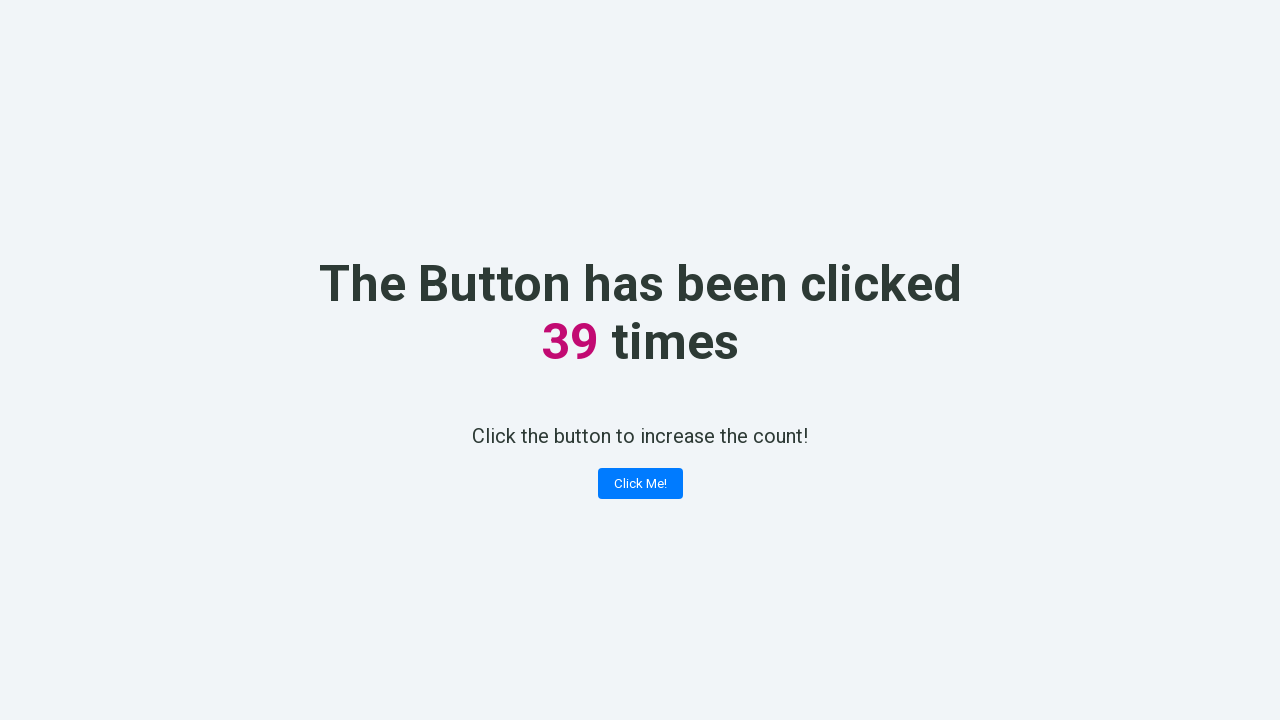

Counter element is visible after click 39
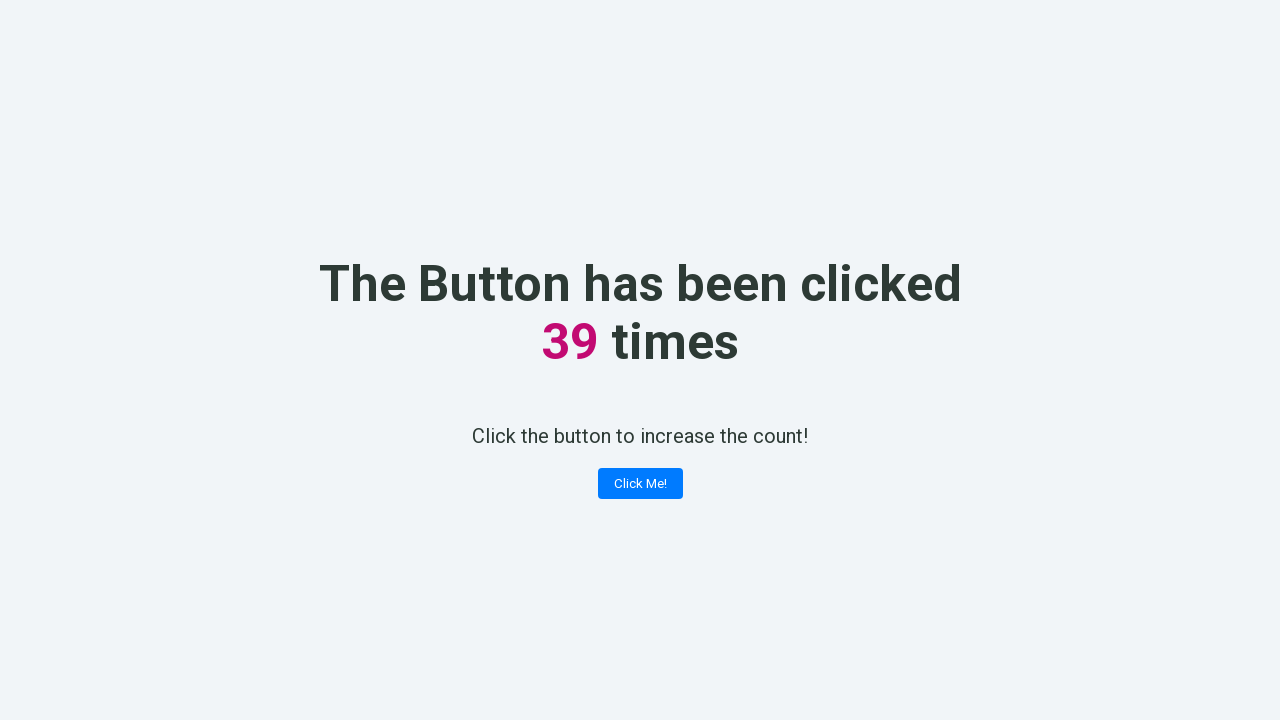

Verified counter displays 39 after click 39
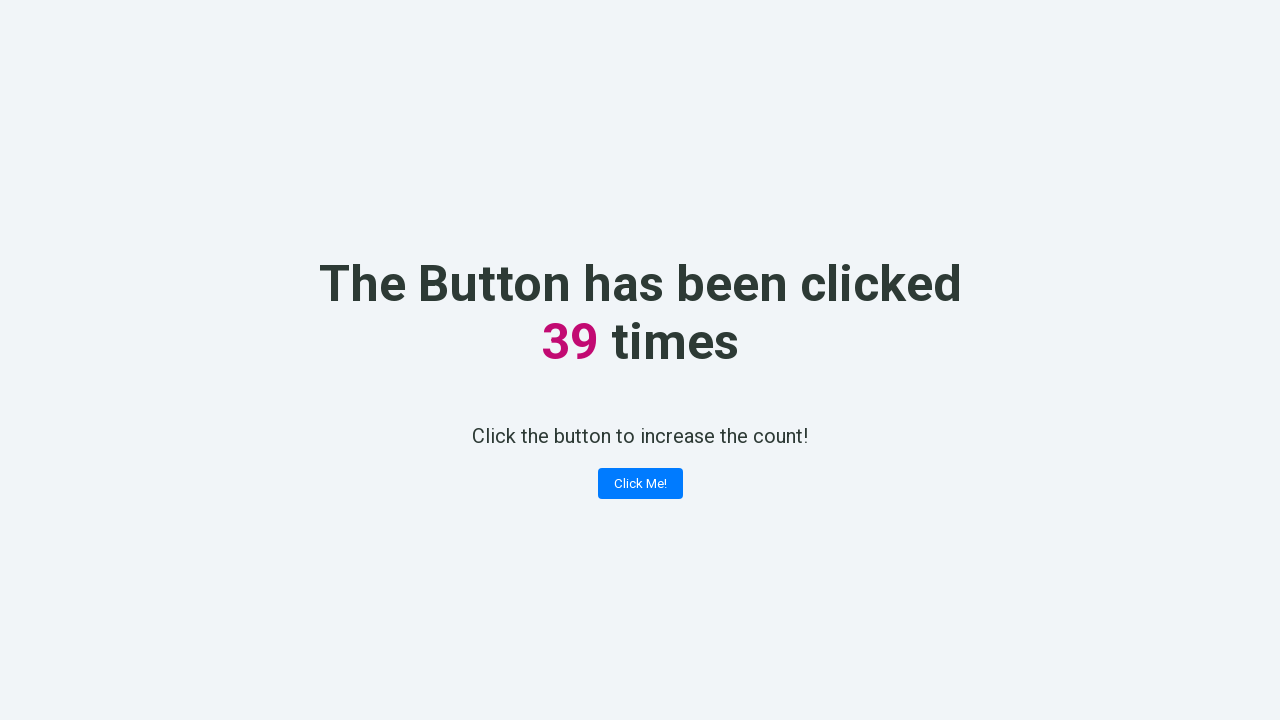

Clicked 'Click Me!' button (iteration 40) at (640, 484) on xpath=//button[contains(text(), 'Click Me!')]
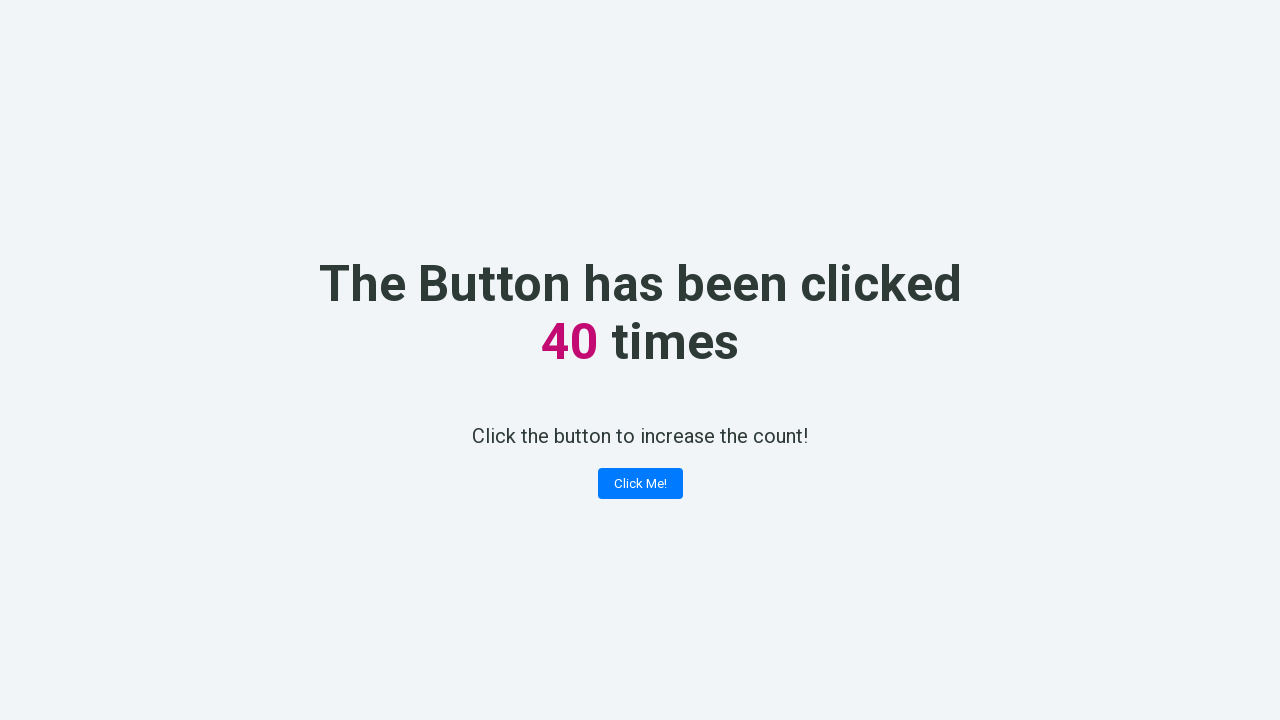

Counter element is visible after click 40
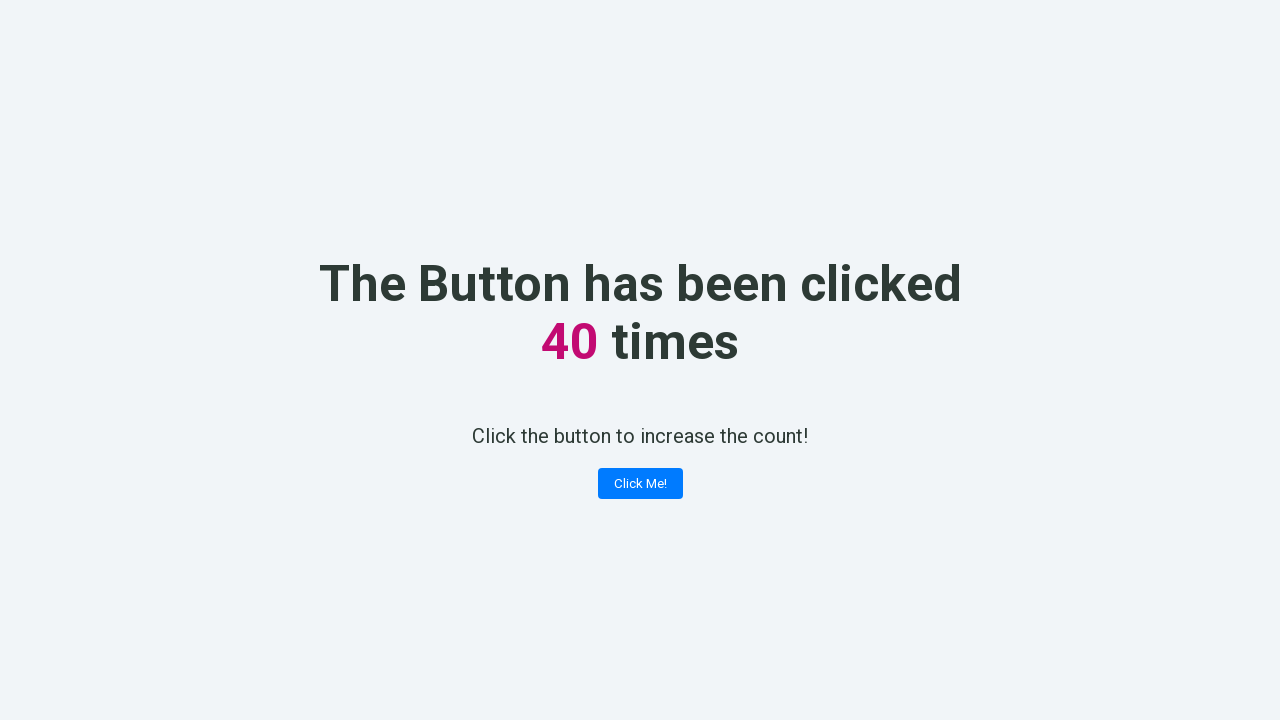

Verified counter displays 40 after click 40
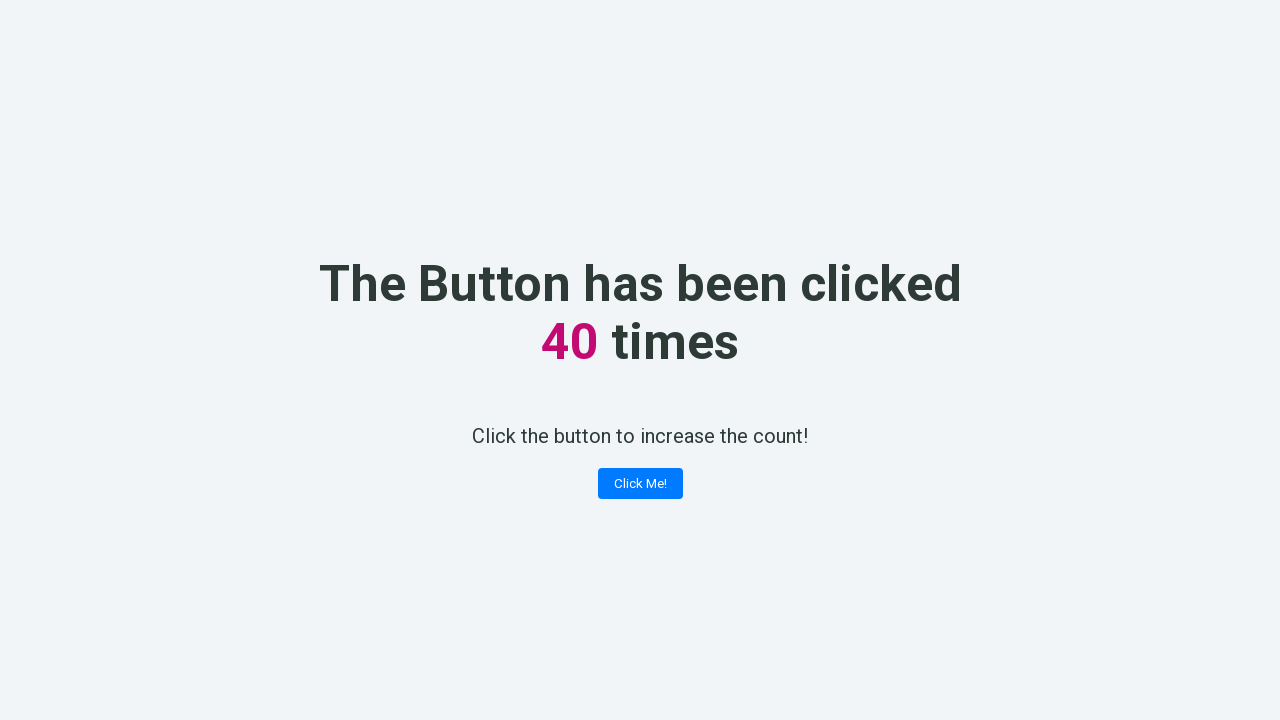

Clicked 'Click Me!' button (iteration 41) at (640, 484) on xpath=//button[contains(text(), 'Click Me!')]
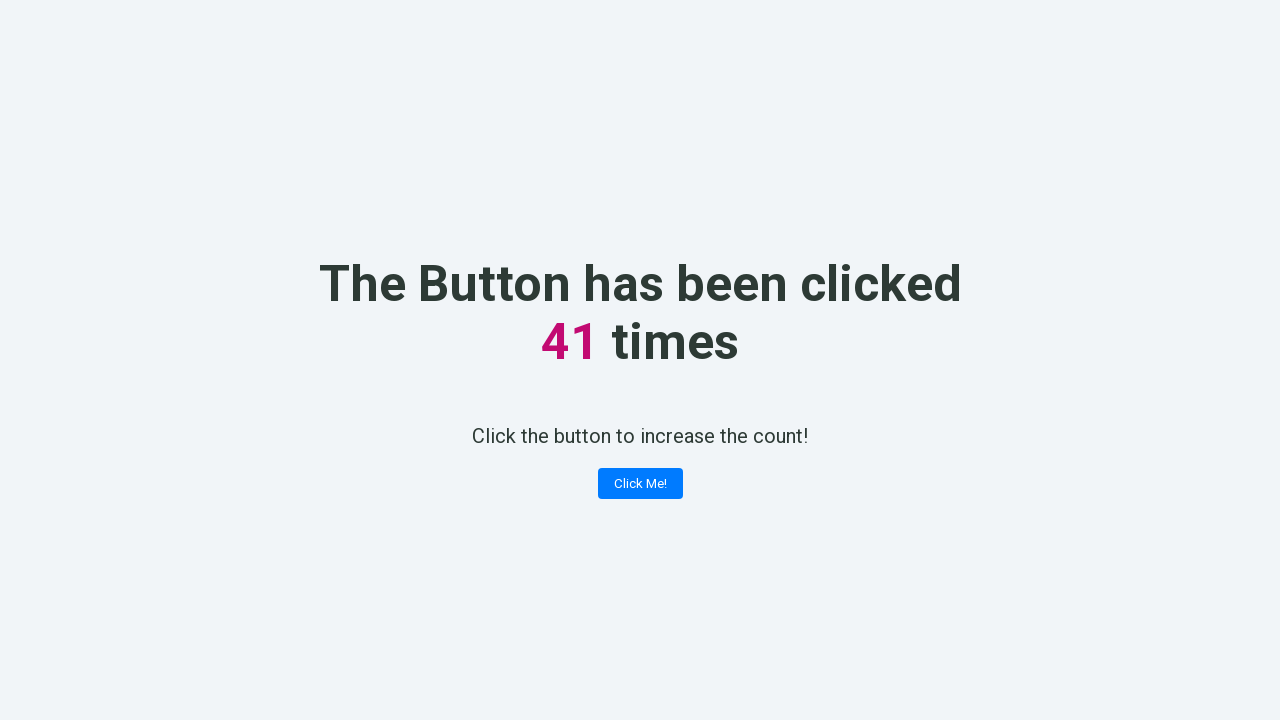

Counter element is visible after click 41
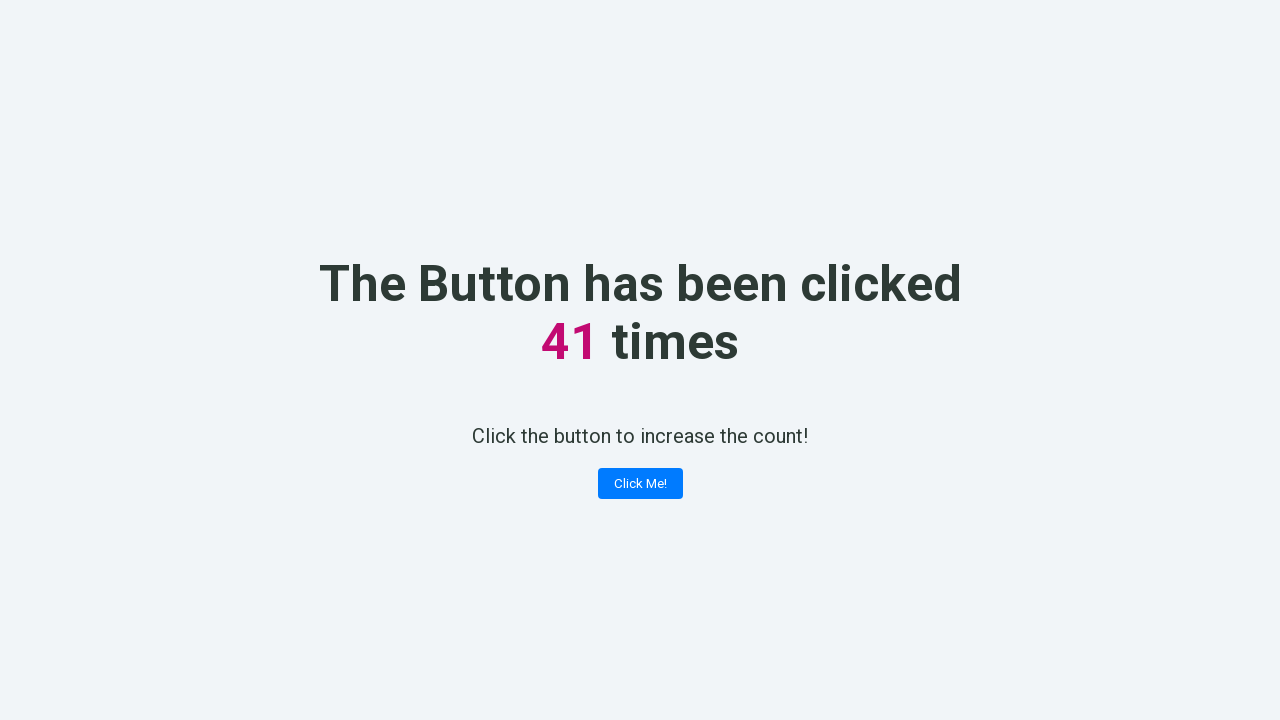

Verified counter displays 41 after click 41
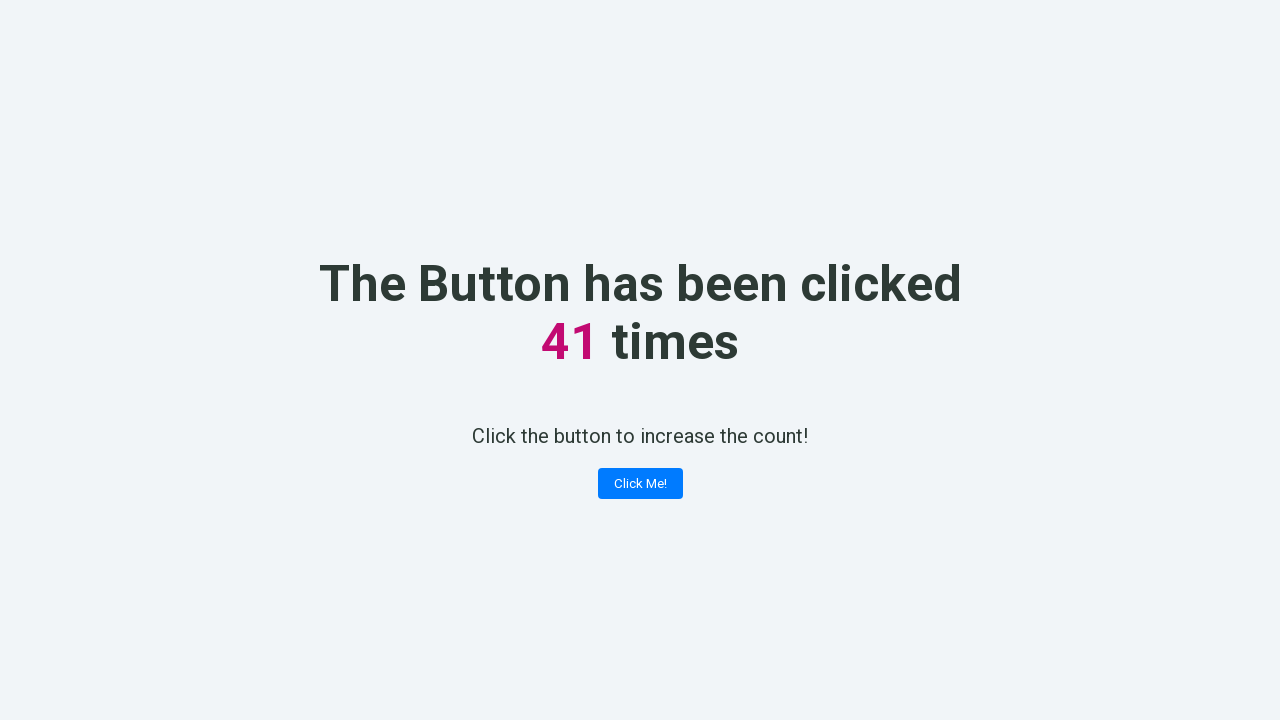

Clicked 'Click Me!' button (iteration 42) at (640, 484) on xpath=//button[contains(text(), 'Click Me!')]
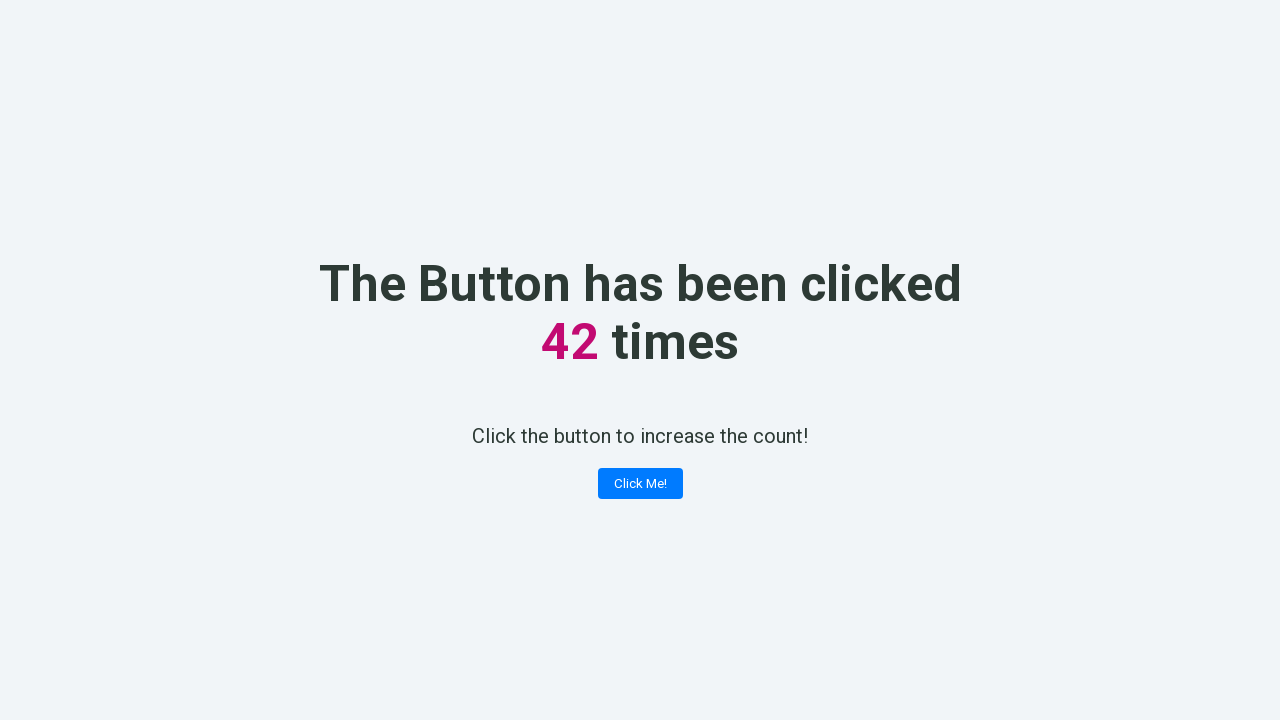

Counter element is visible after click 42
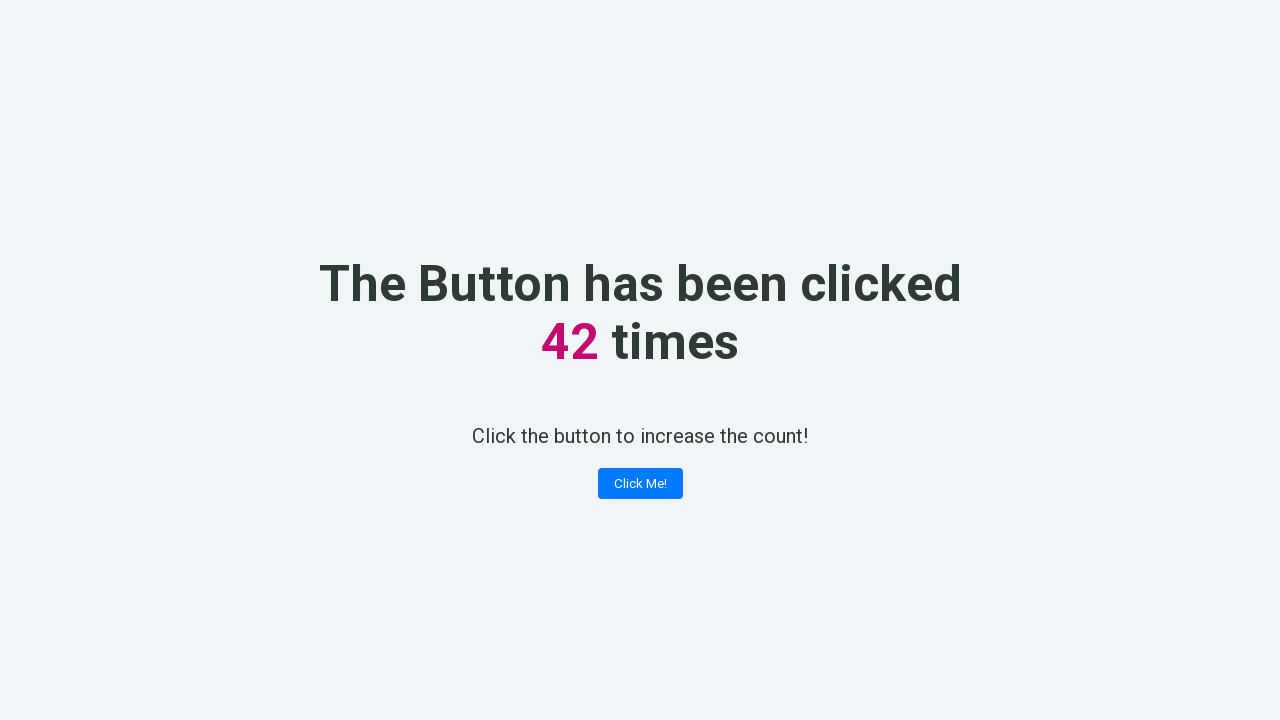

Verified counter displays 42 after click 42
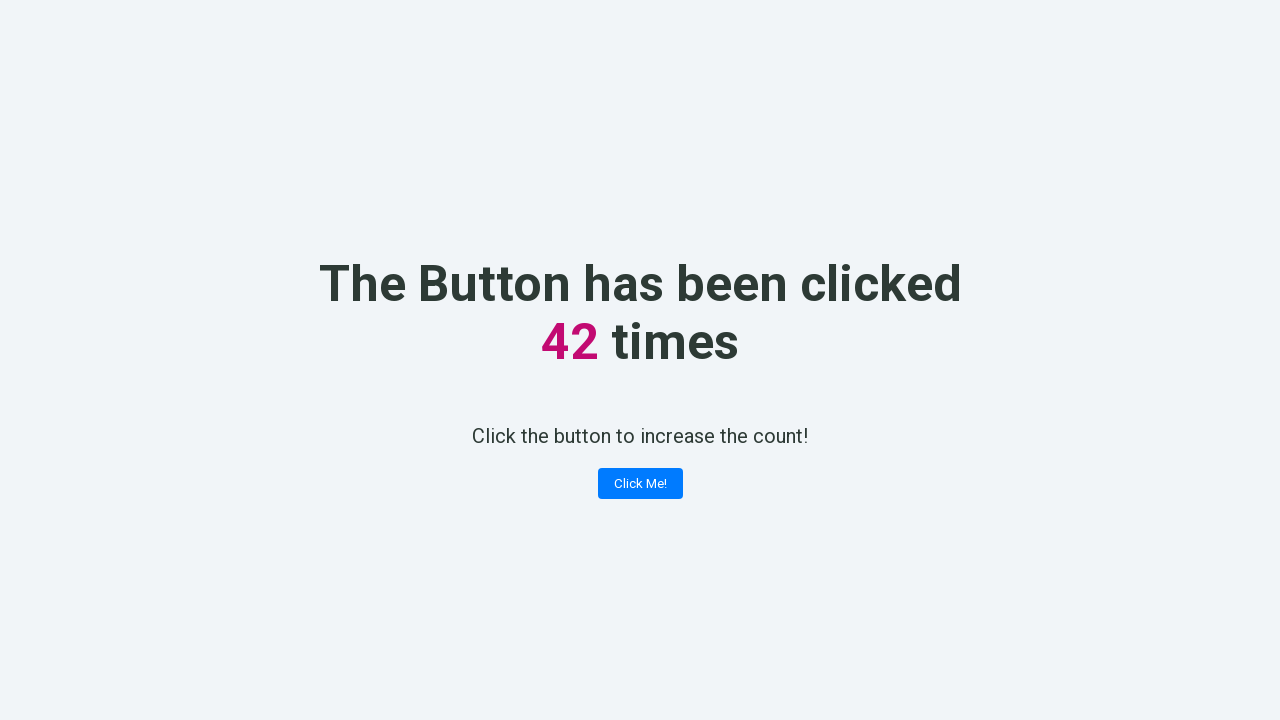

Clicked 'Click Me!' button (iteration 43) at (640, 484) on xpath=//button[contains(text(), 'Click Me!')]
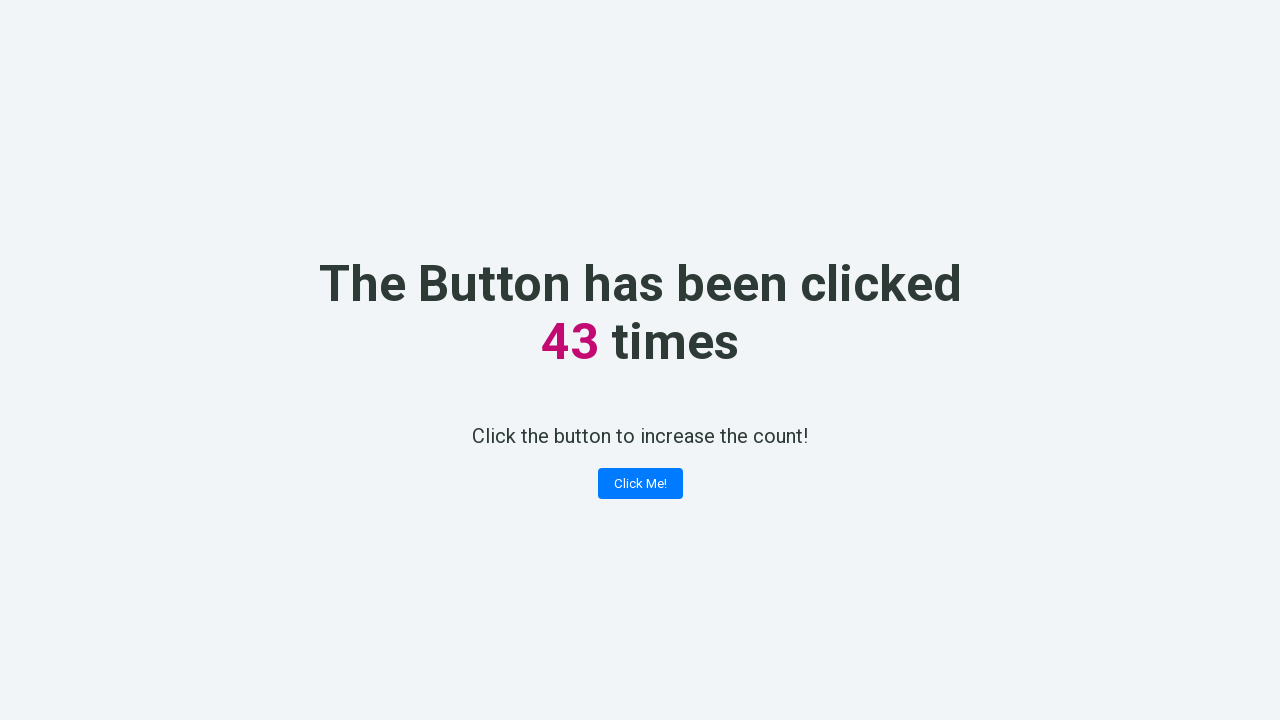

Counter element is visible after click 43
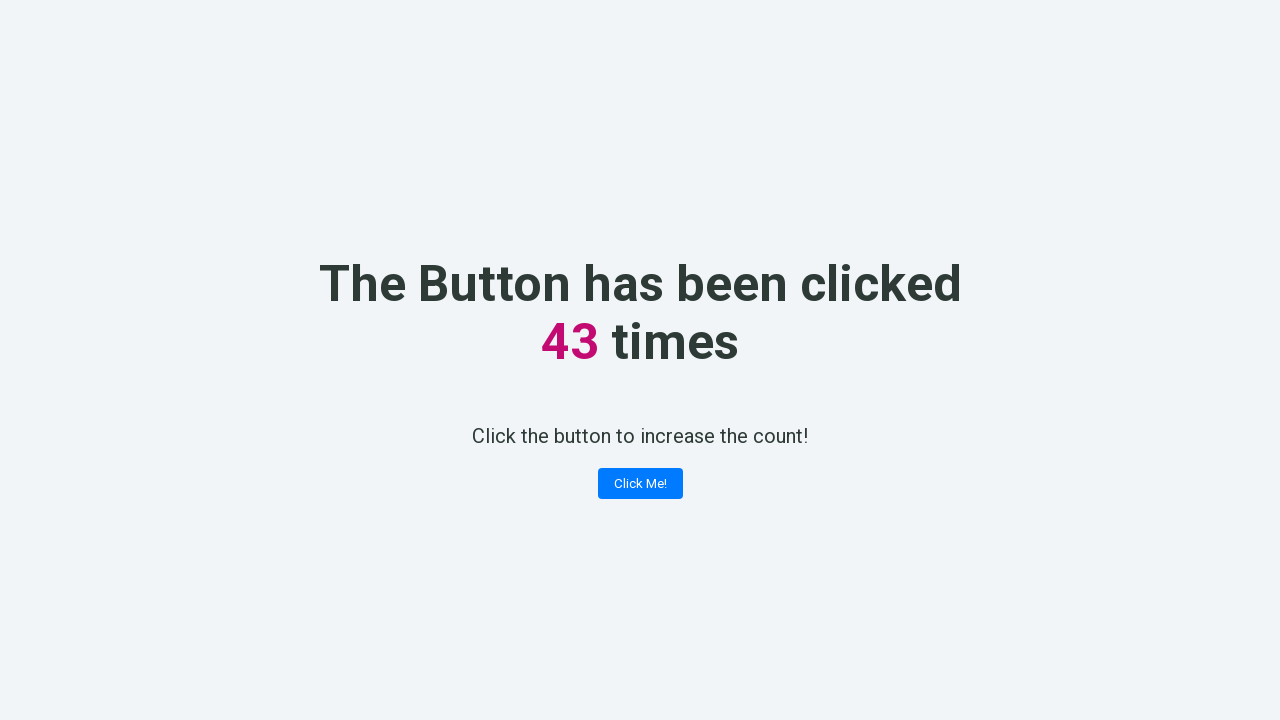

Verified counter displays 43 after click 43
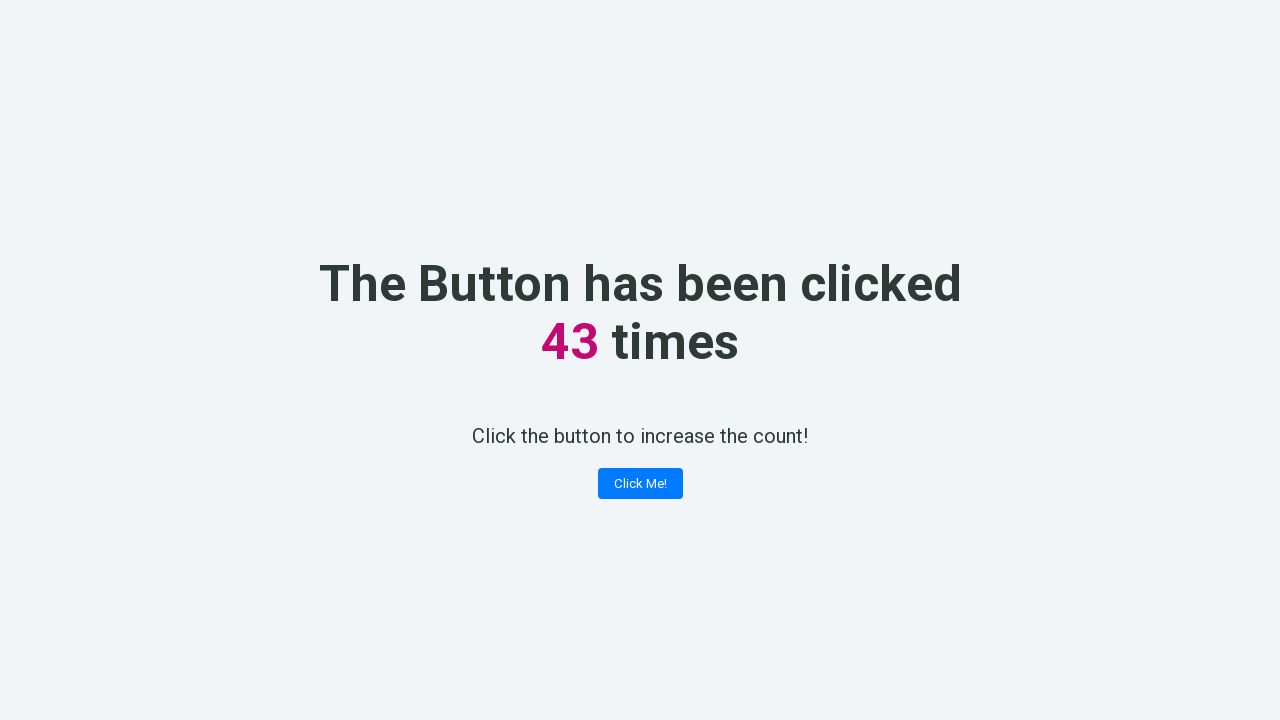

Clicked 'Click Me!' button (iteration 44) at (640, 484) on xpath=//button[contains(text(), 'Click Me!')]
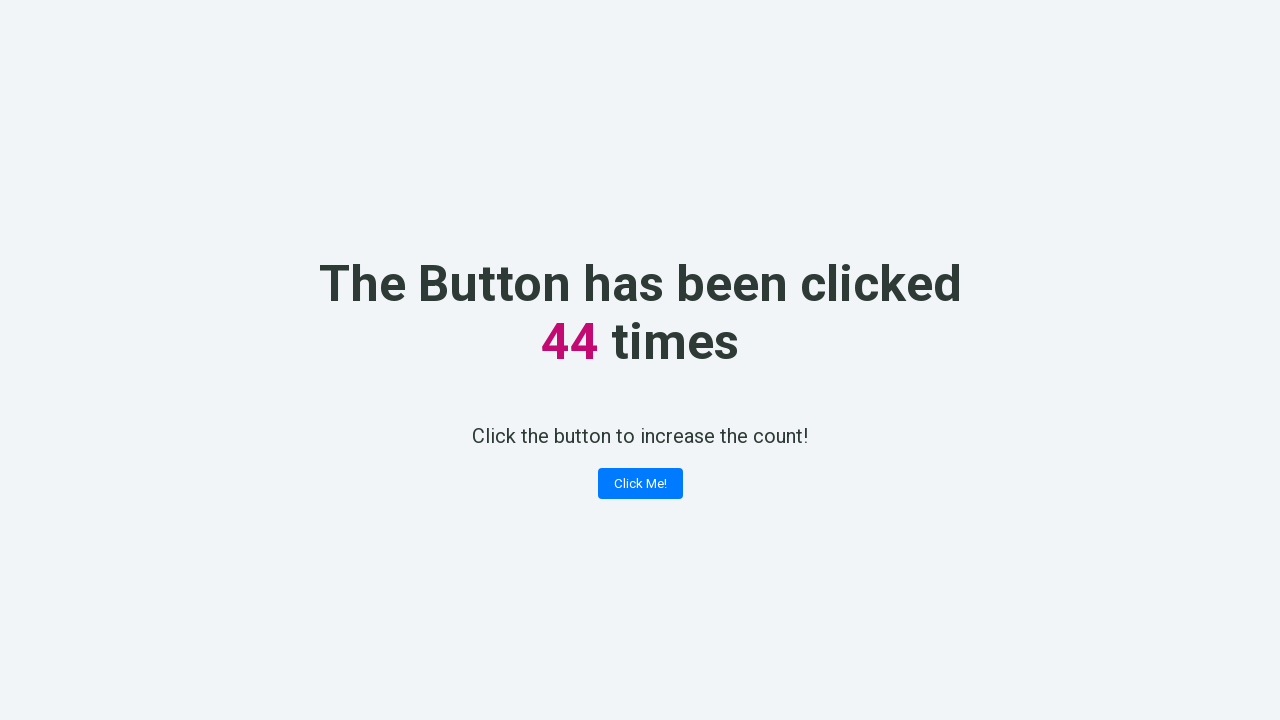

Counter element is visible after click 44
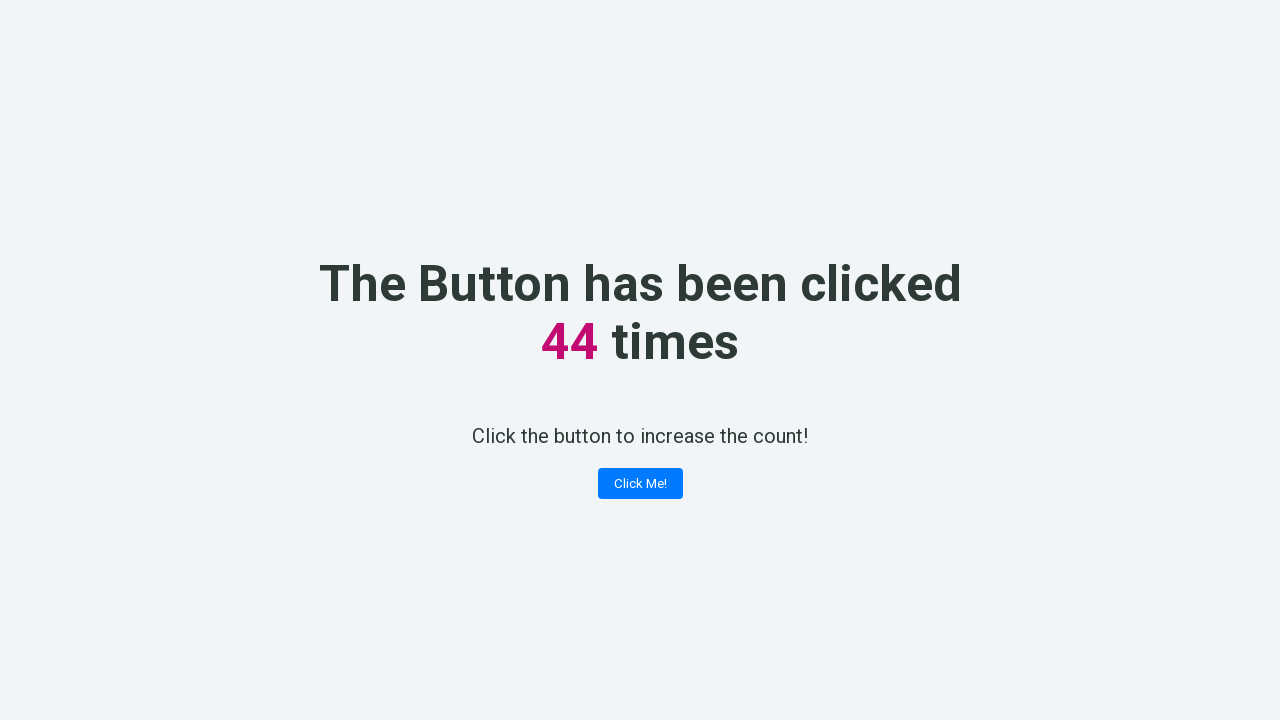

Verified counter displays 44 after click 44
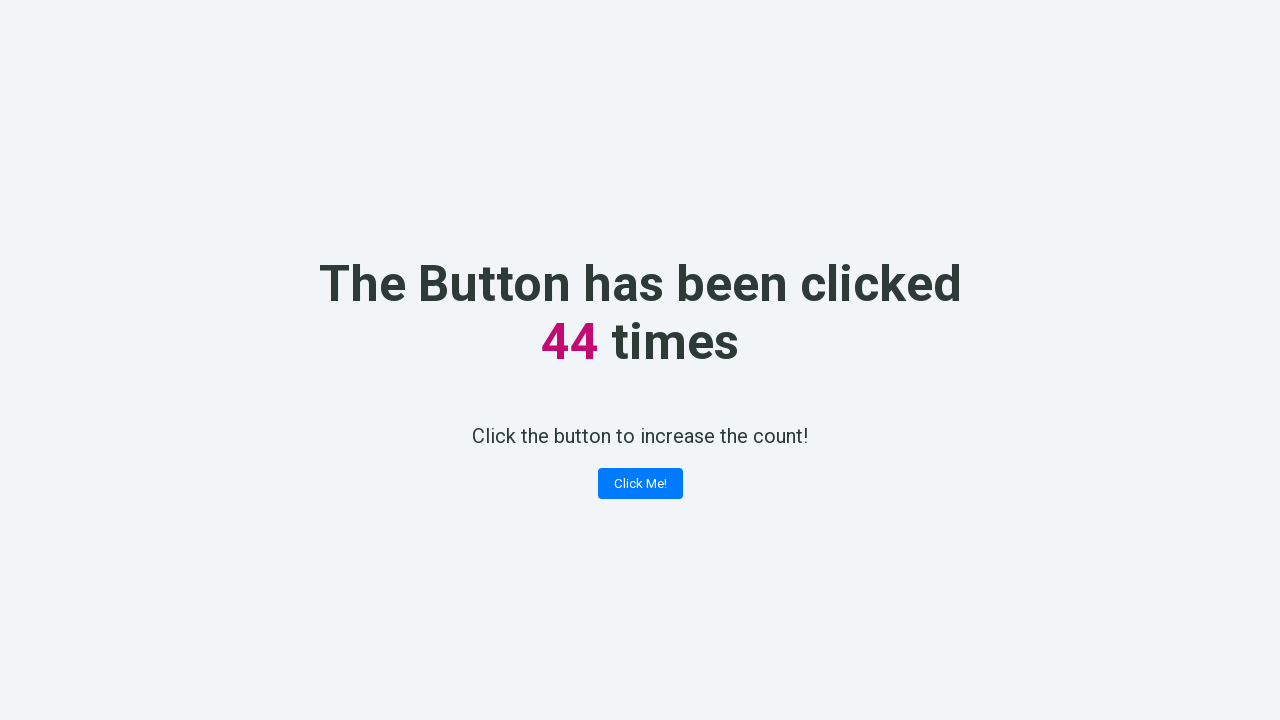

Clicked 'Click Me!' button (iteration 45) at (640, 484) on xpath=//button[contains(text(), 'Click Me!')]
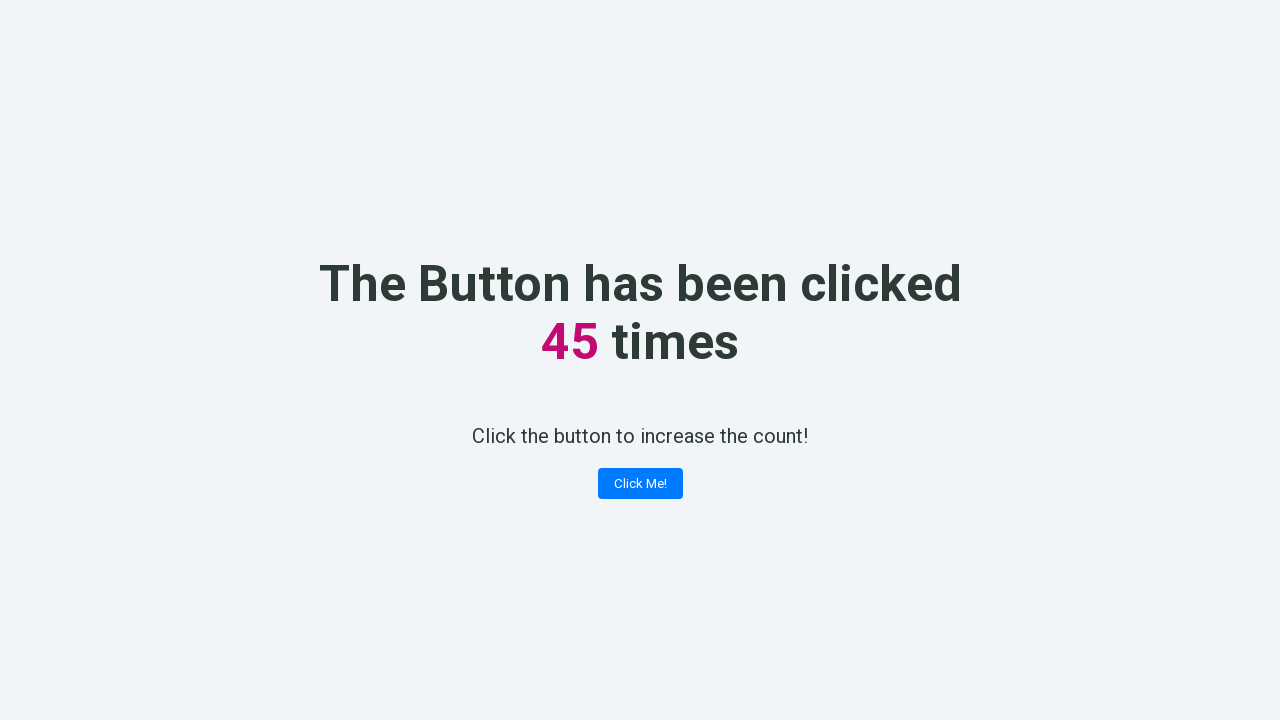

Counter element is visible after click 45
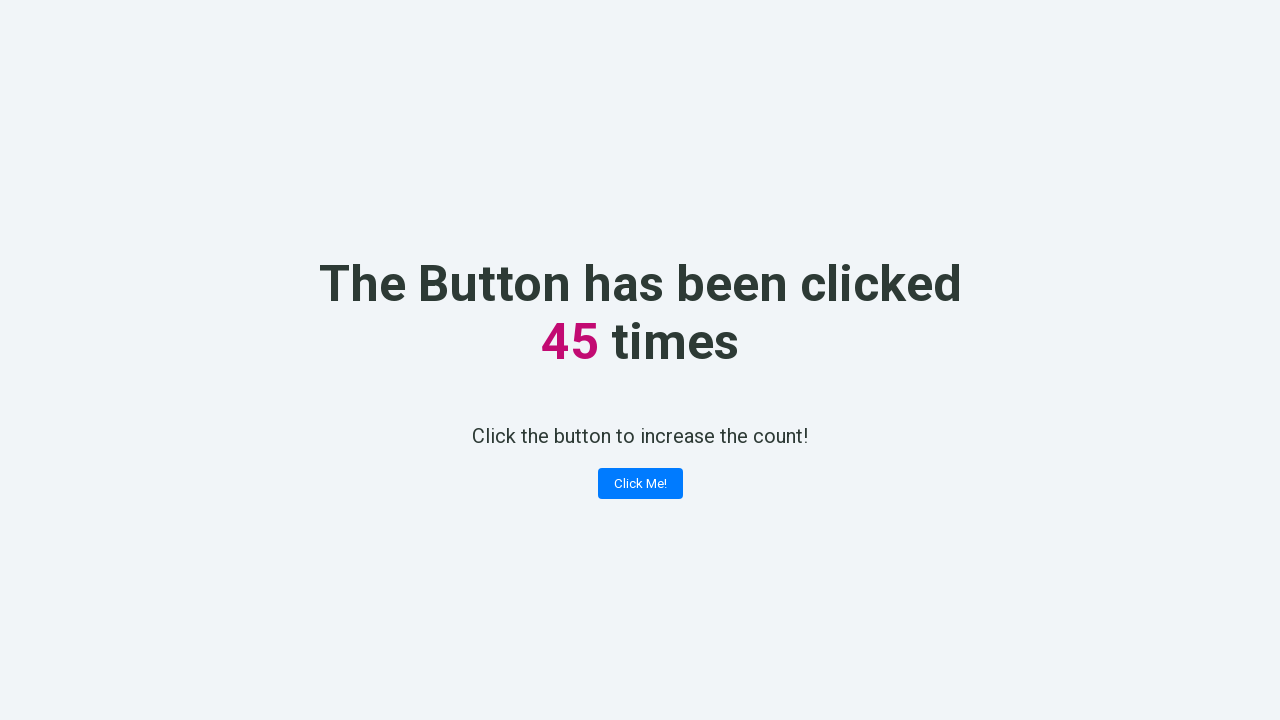

Verified counter displays 45 after click 45
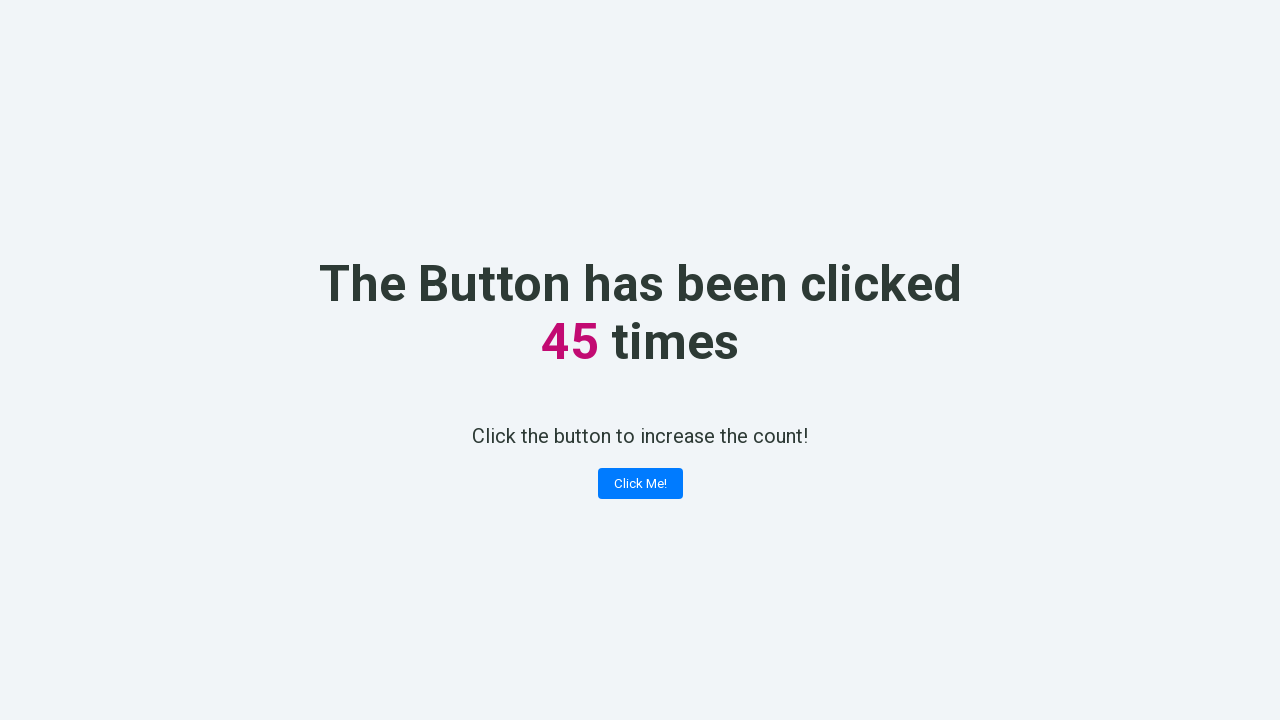

Clicked 'Click Me!' button (iteration 46) at (640, 484) on xpath=//button[contains(text(), 'Click Me!')]
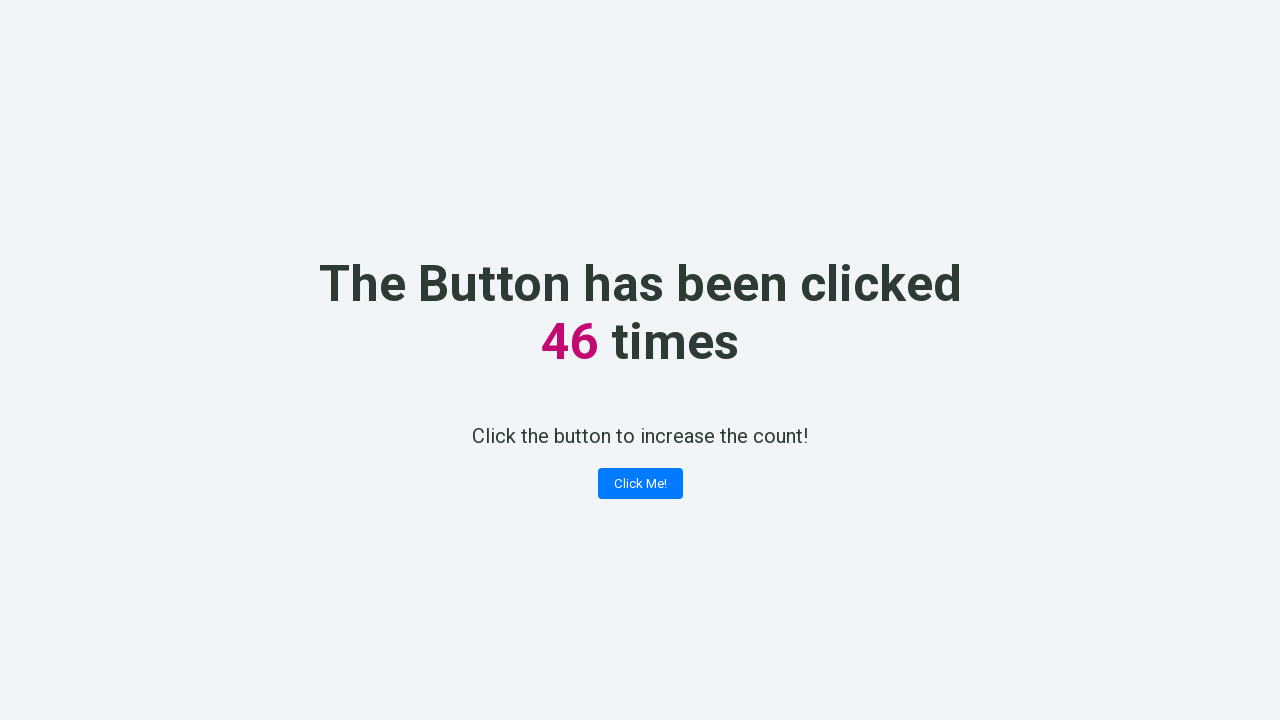

Counter element is visible after click 46
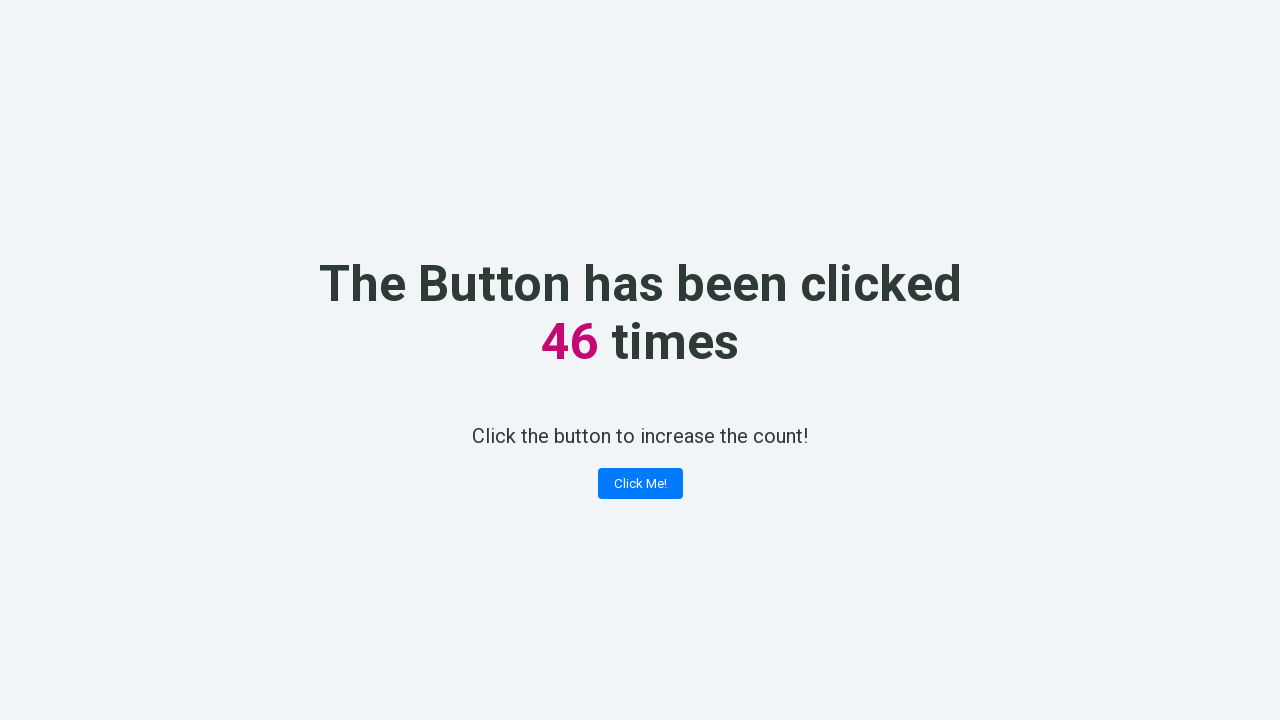

Verified counter displays 46 after click 46
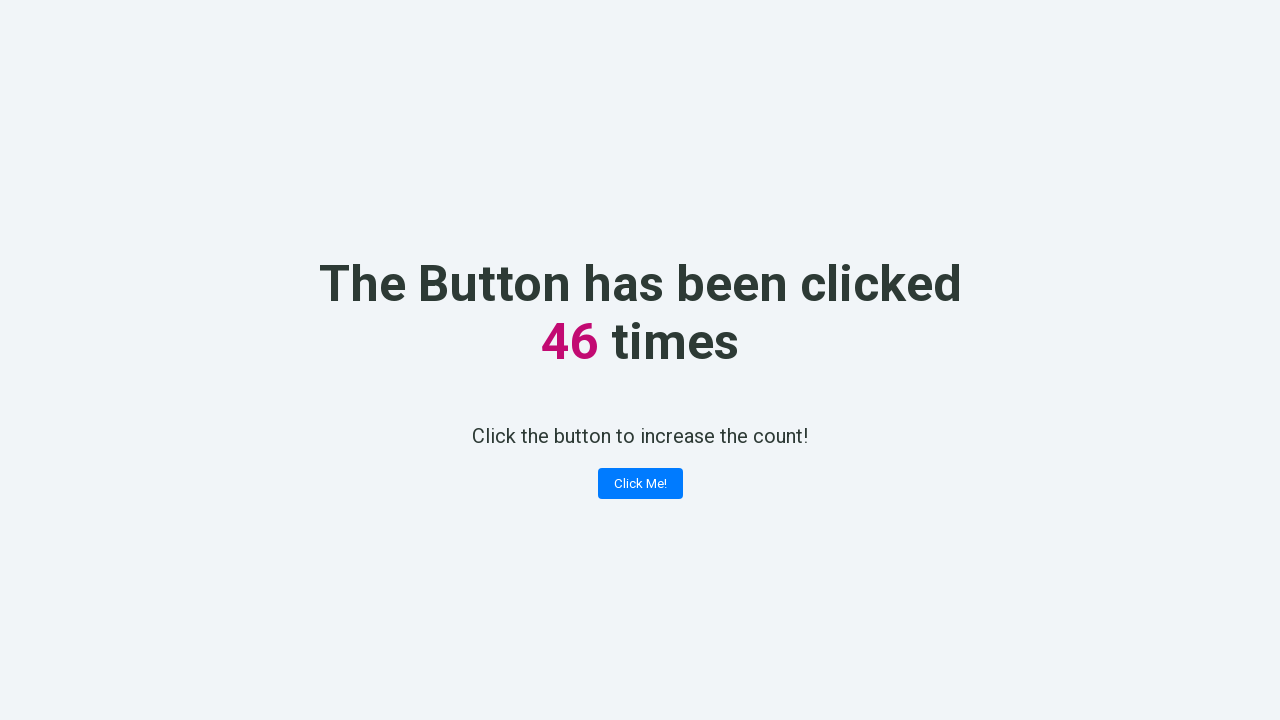

Clicked 'Click Me!' button (iteration 47) at (640, 484) on xpath=//button[contains(text(), 'Click Me!')]
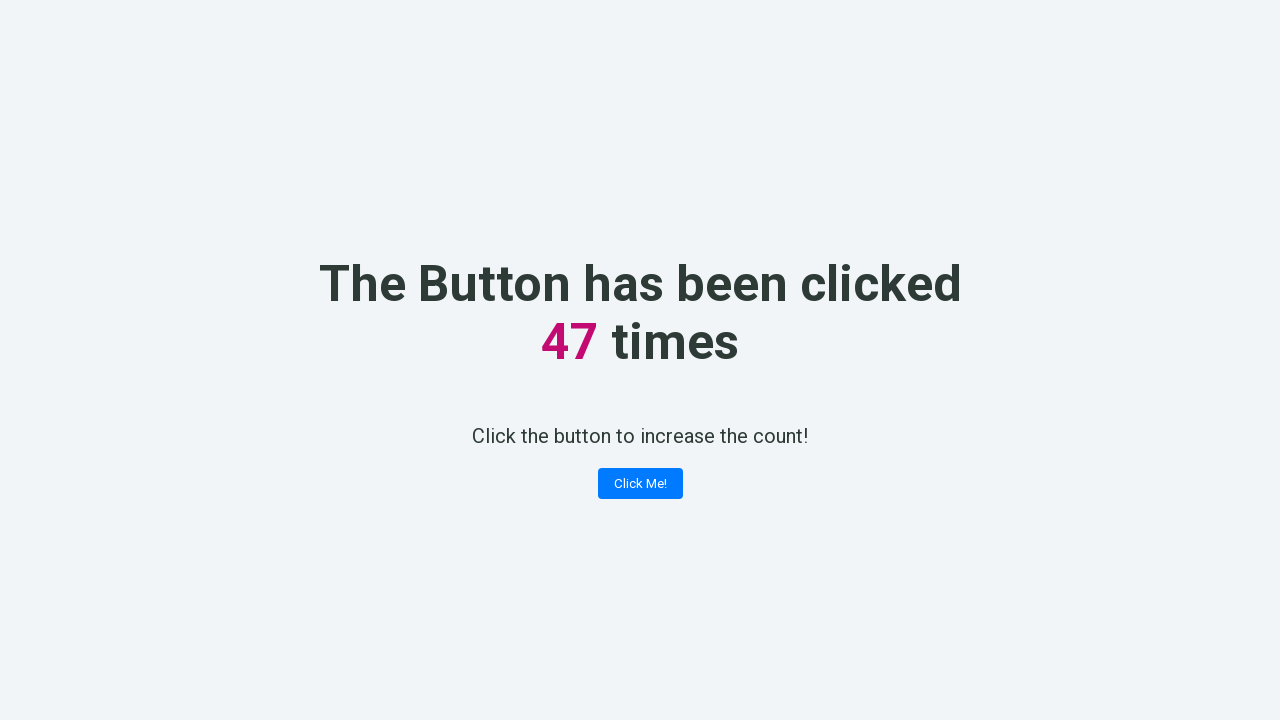

Counter element is visible after click 47
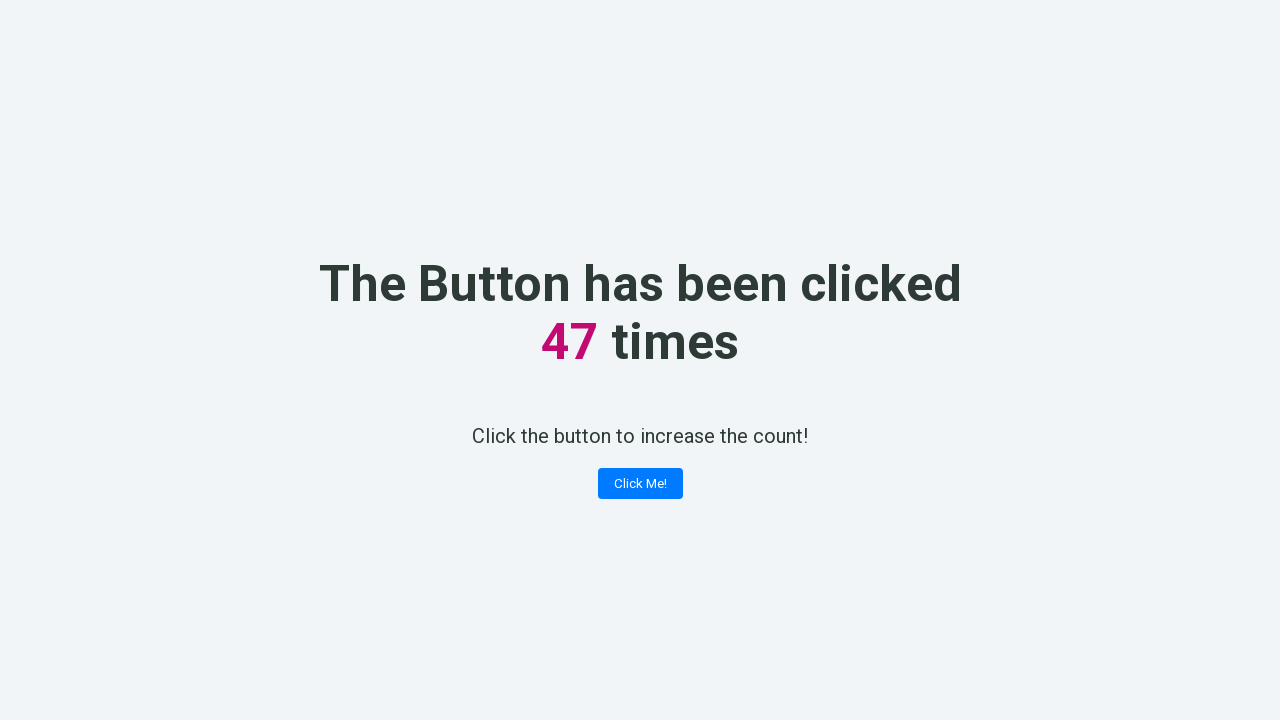

Verified counter displays 47 after click 47
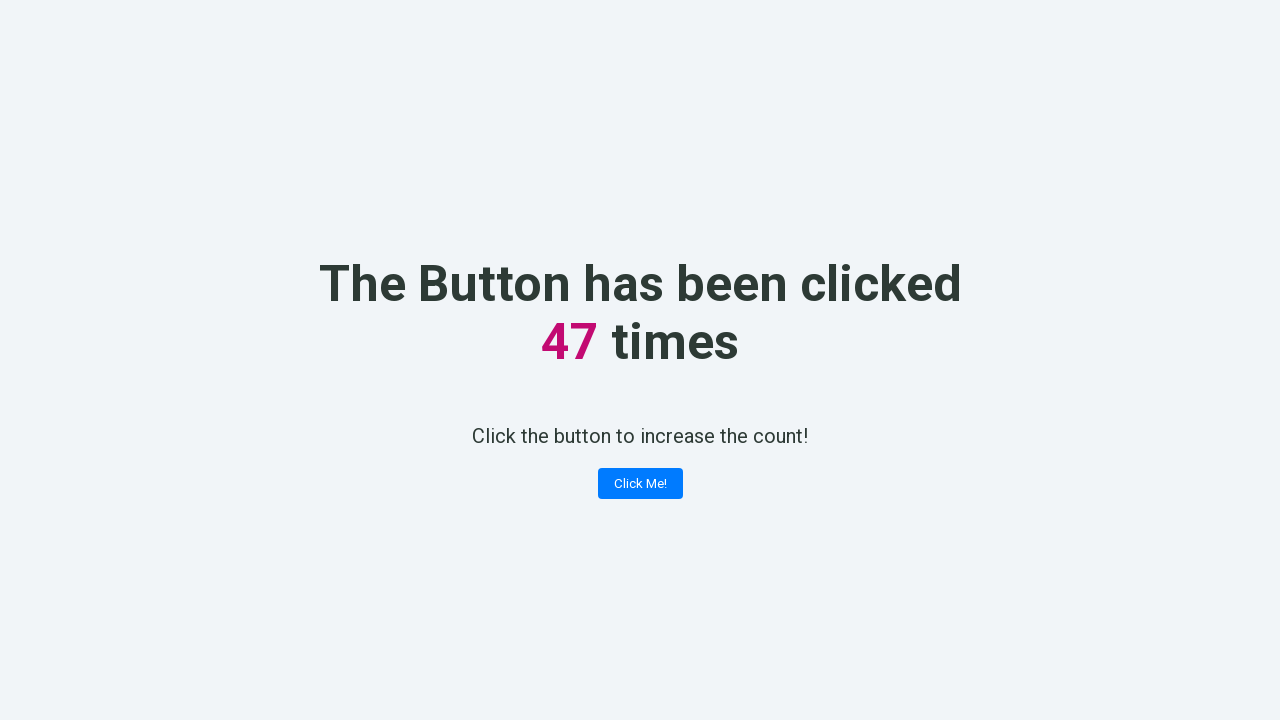

Clicked 'Click Me!' button (iteration 48) at (640, 484) on xpath=//button[contains(text(), 'Click Me!')]
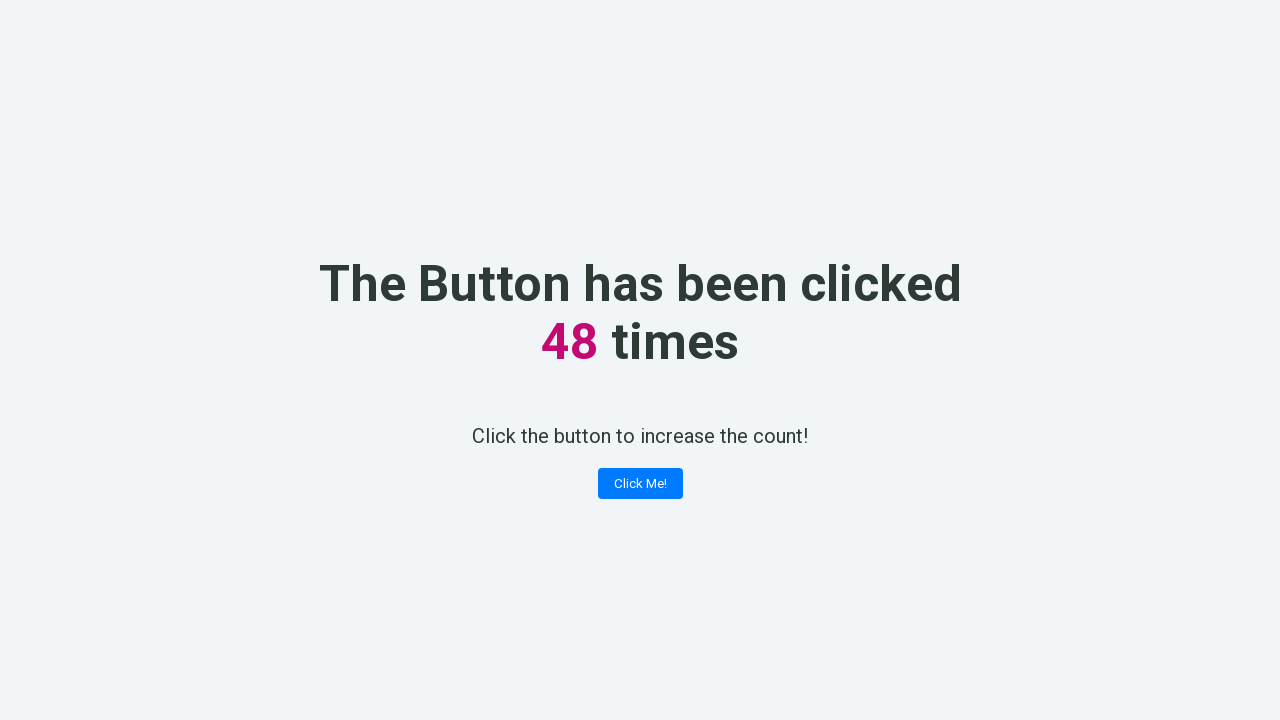

Counter element is visible after click 48
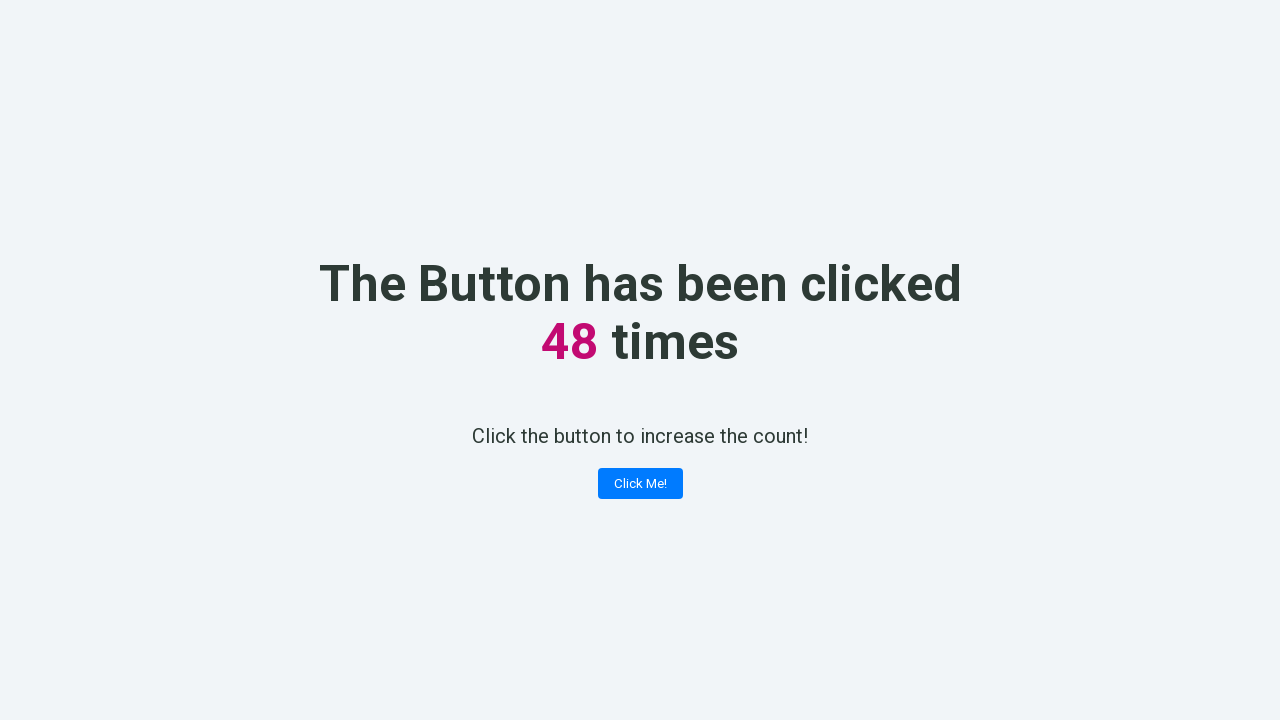

Verified counter displays 48 after click 48
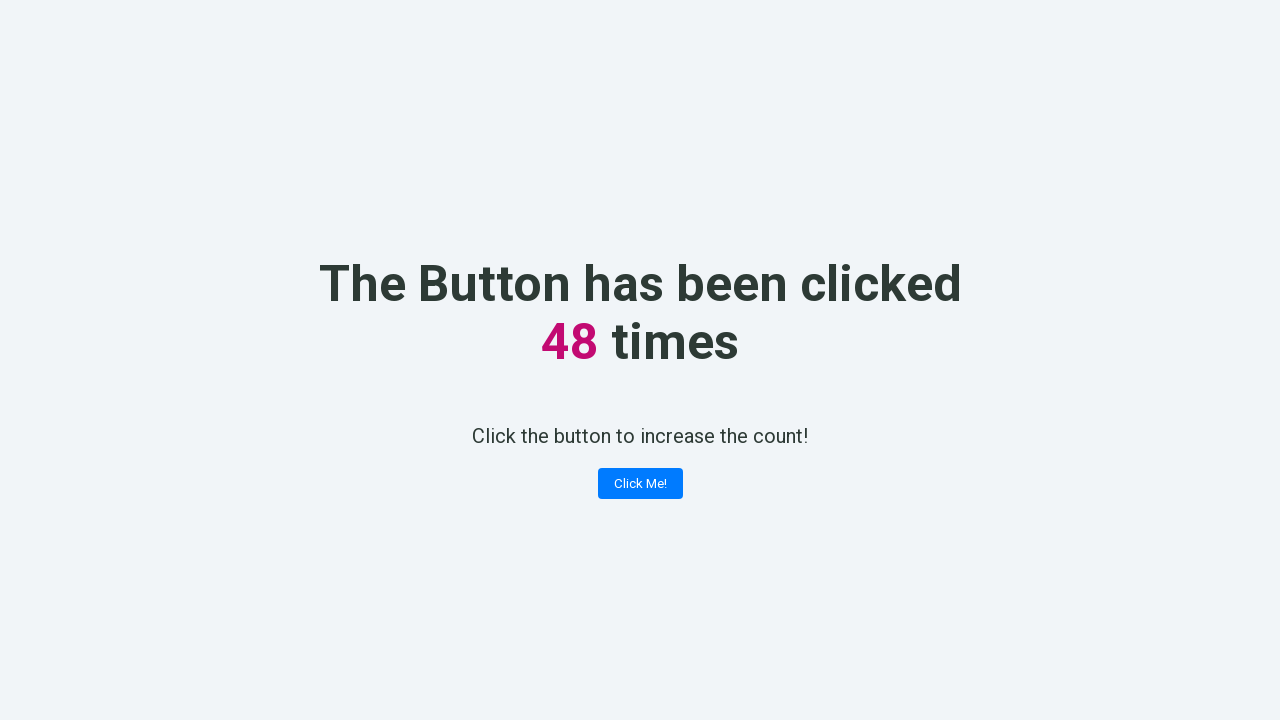

Clicked 'Click Me!' button (iteration 49) at (640, 484) on xpath=//button[contains(text(), 'Click Me!')]
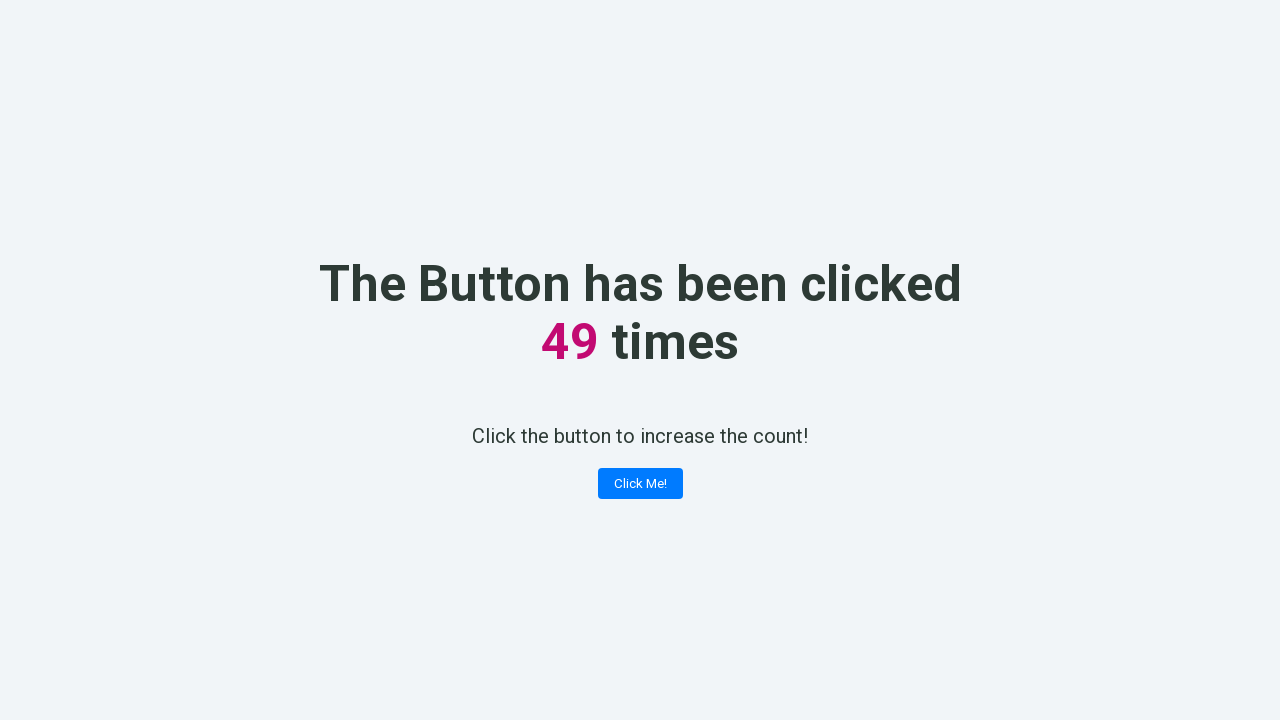

Counter element is visible after click 49
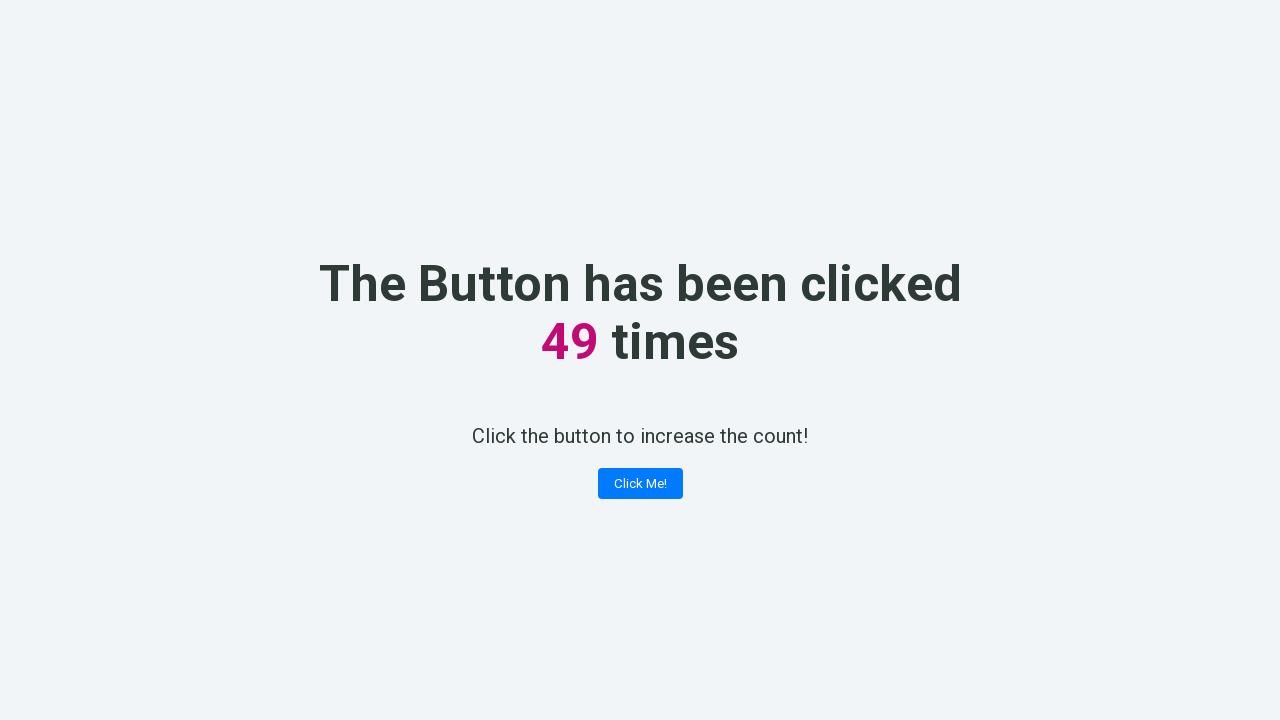

Verified counter displays 49 after click 49
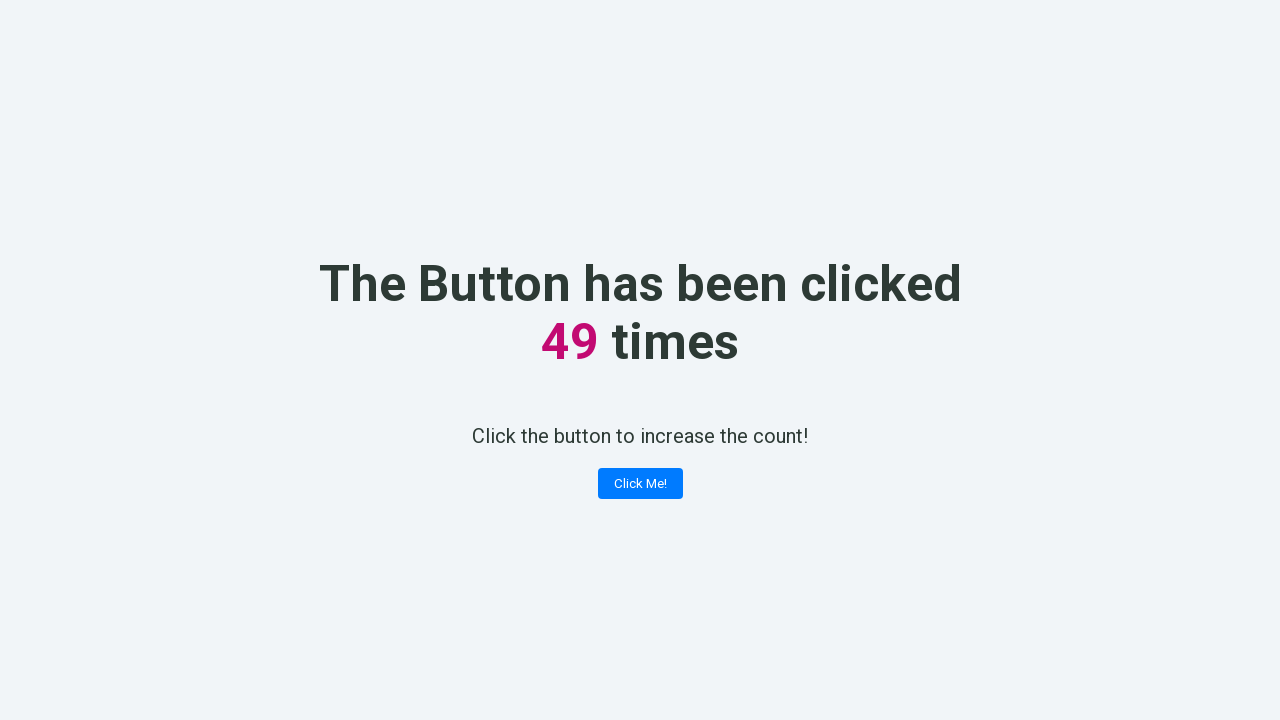

Clicked 'Click Me!' button (iteration 50) at (640, 484) on xpath=//button[contains(text(), 'Click Me!')]
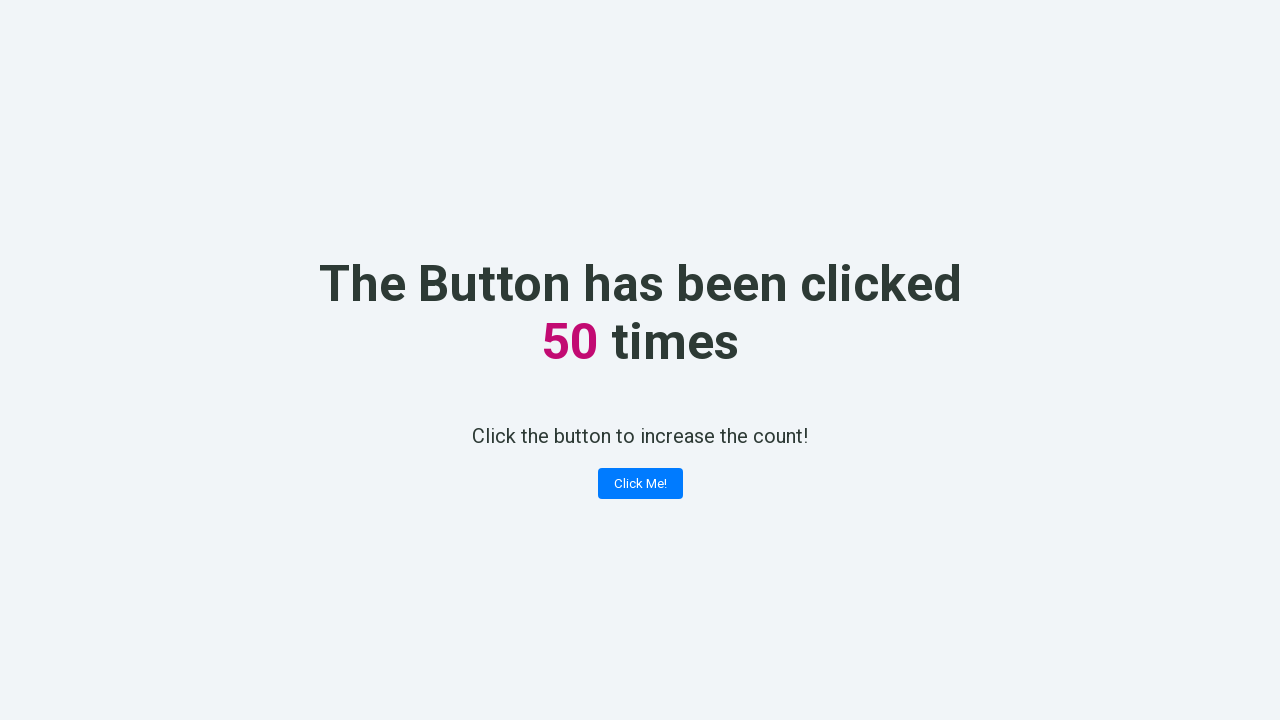

Counter element is visible after click 50
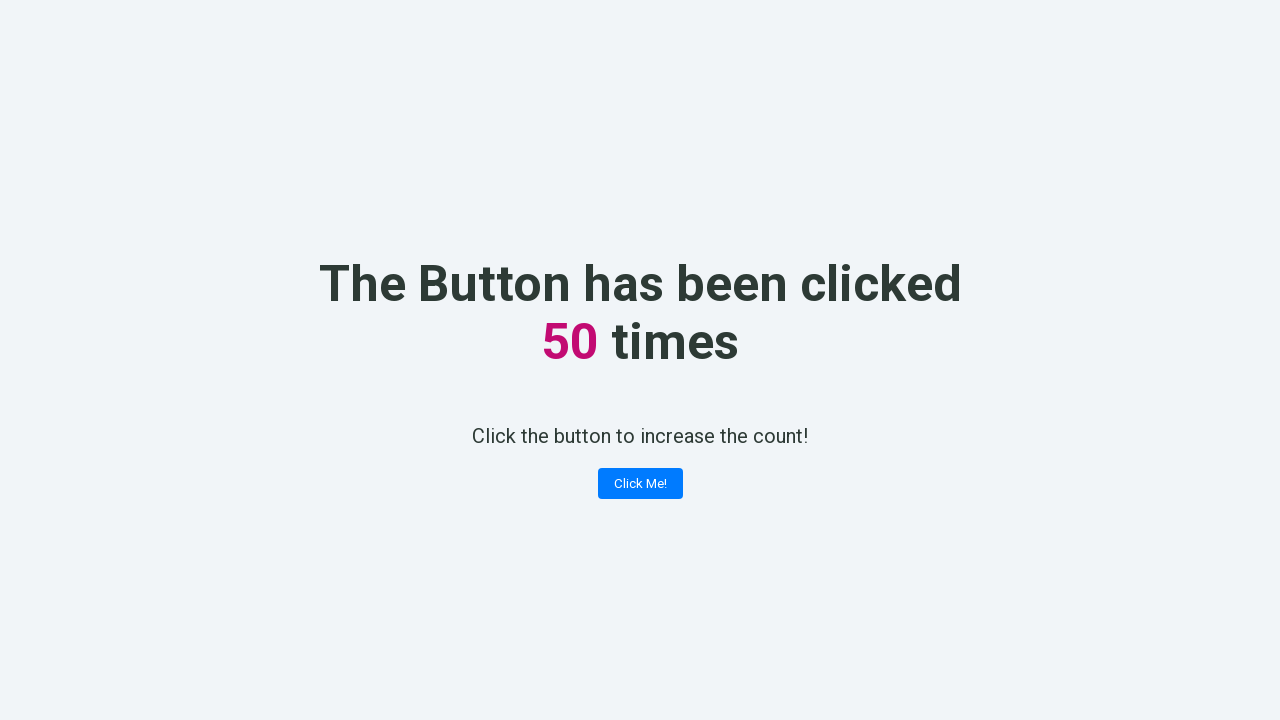

Verified counter displays 50 after click 50
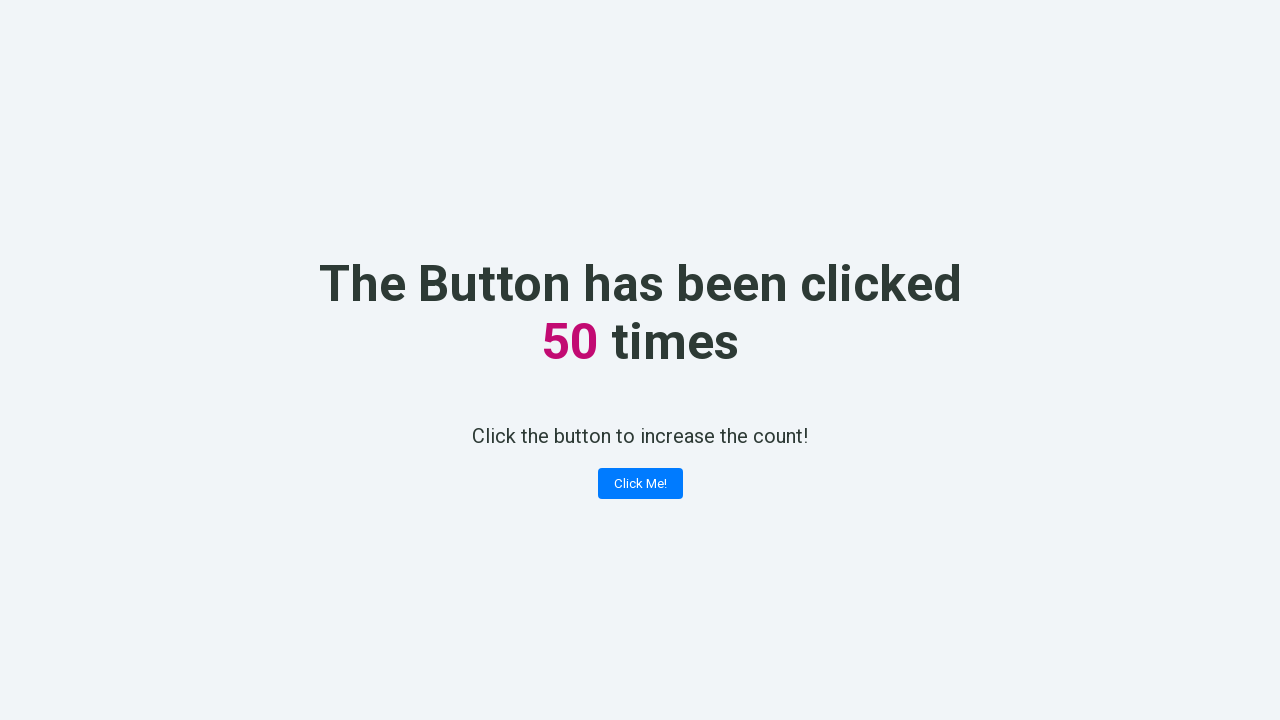

Clicked 'Click Me!' button (iteration 51) at (640, 484) on xpath=//button[contains(text(), 'Click Me!')]
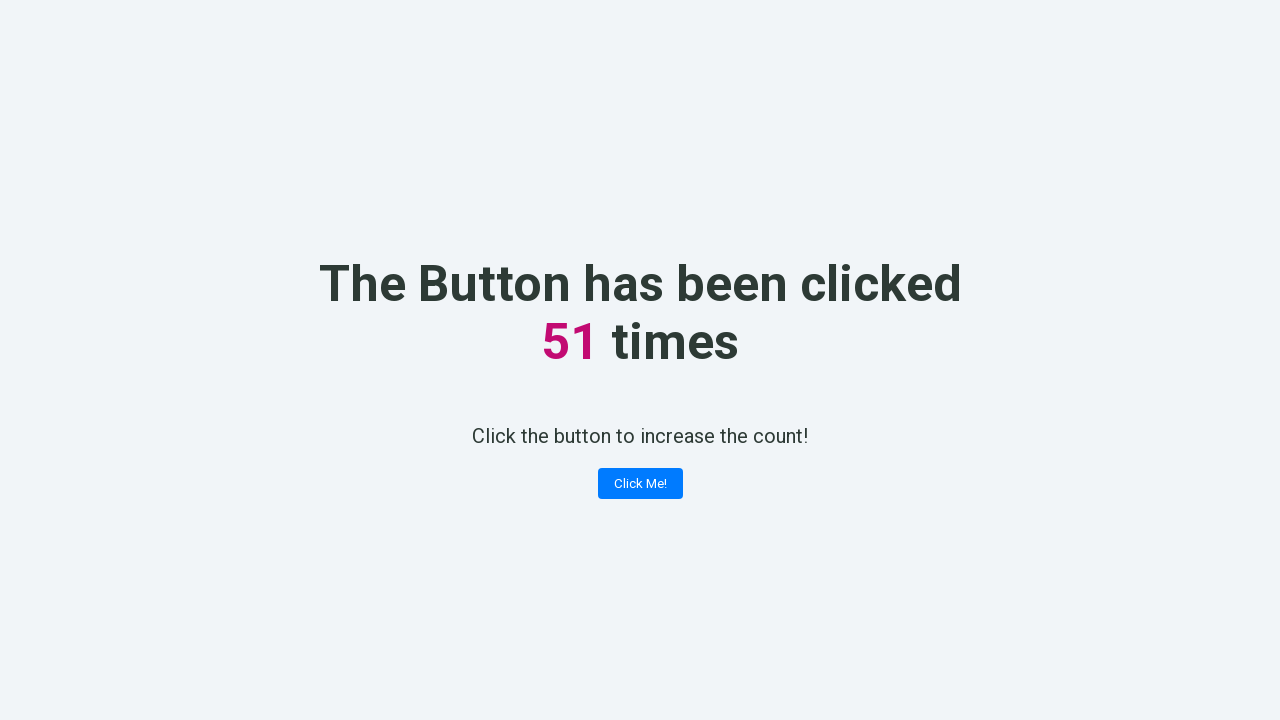

Counter element is visible after click 51
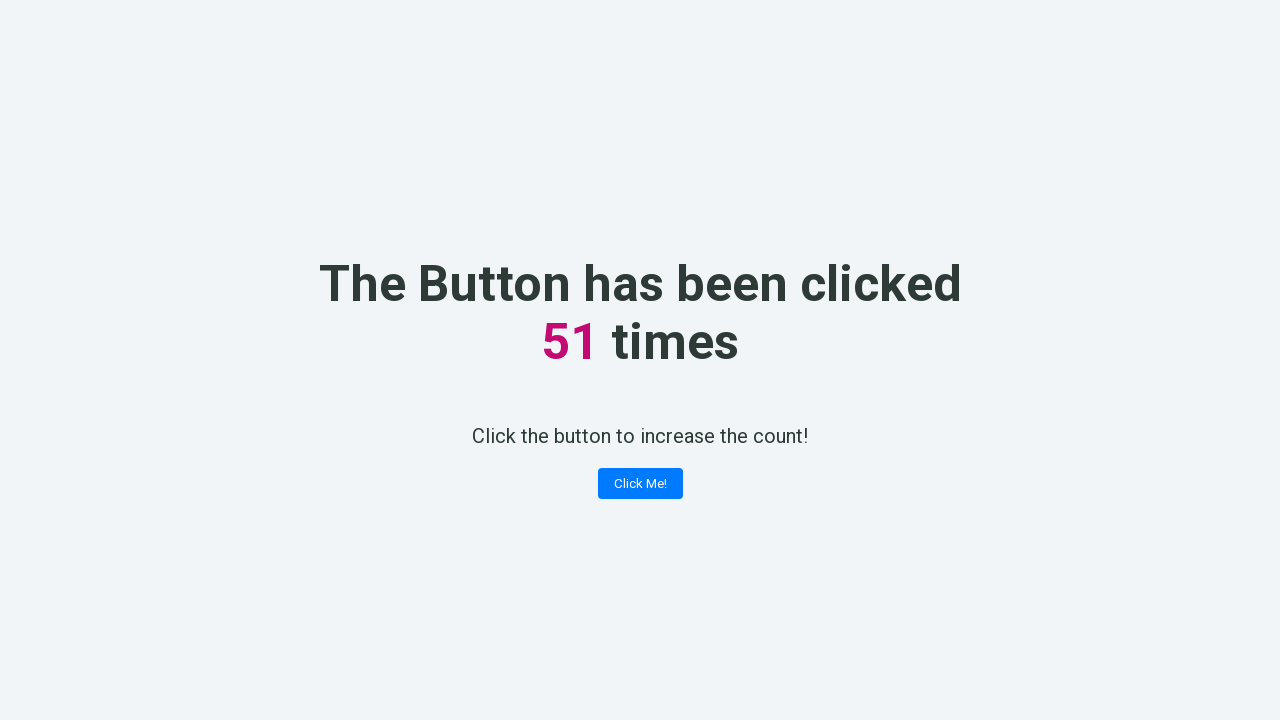

Verified counter displays 51 after click 51
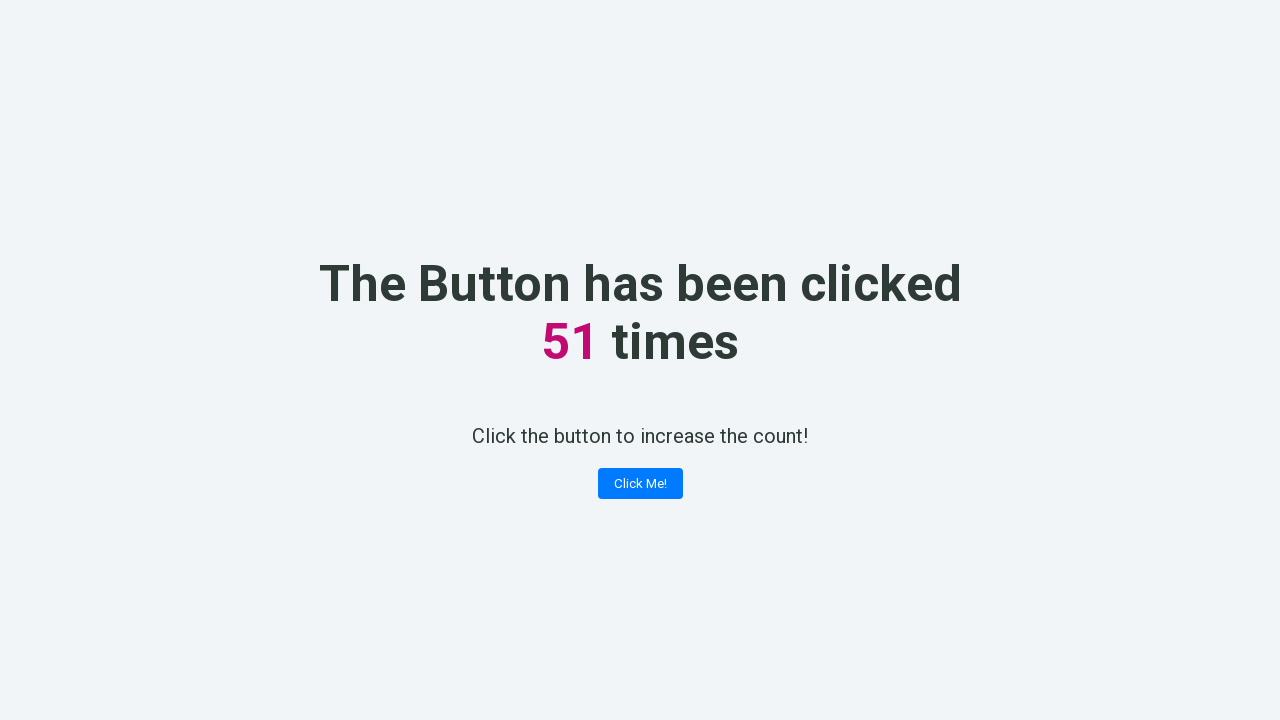

Clicked 'Click Me!' button (iteration 52) at (640, 484) on xpath=//button[contains(text(), 'Click Me!')]
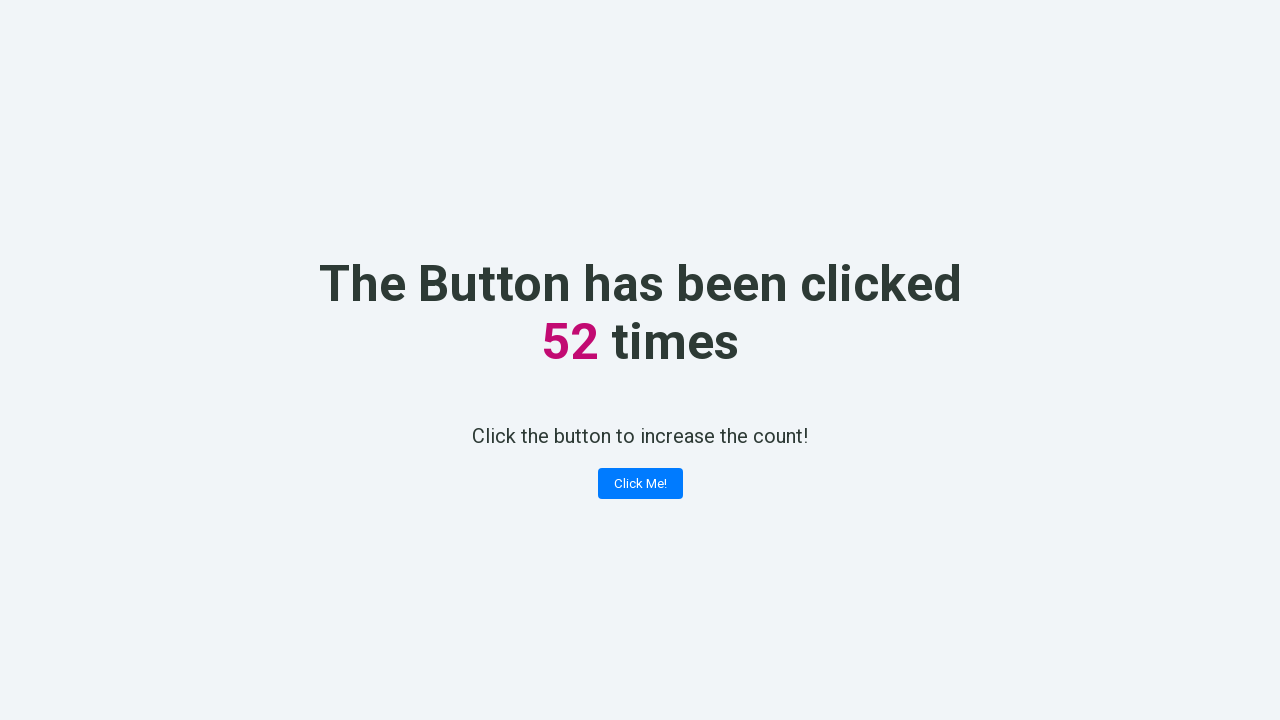

Counter element is visible after click 52
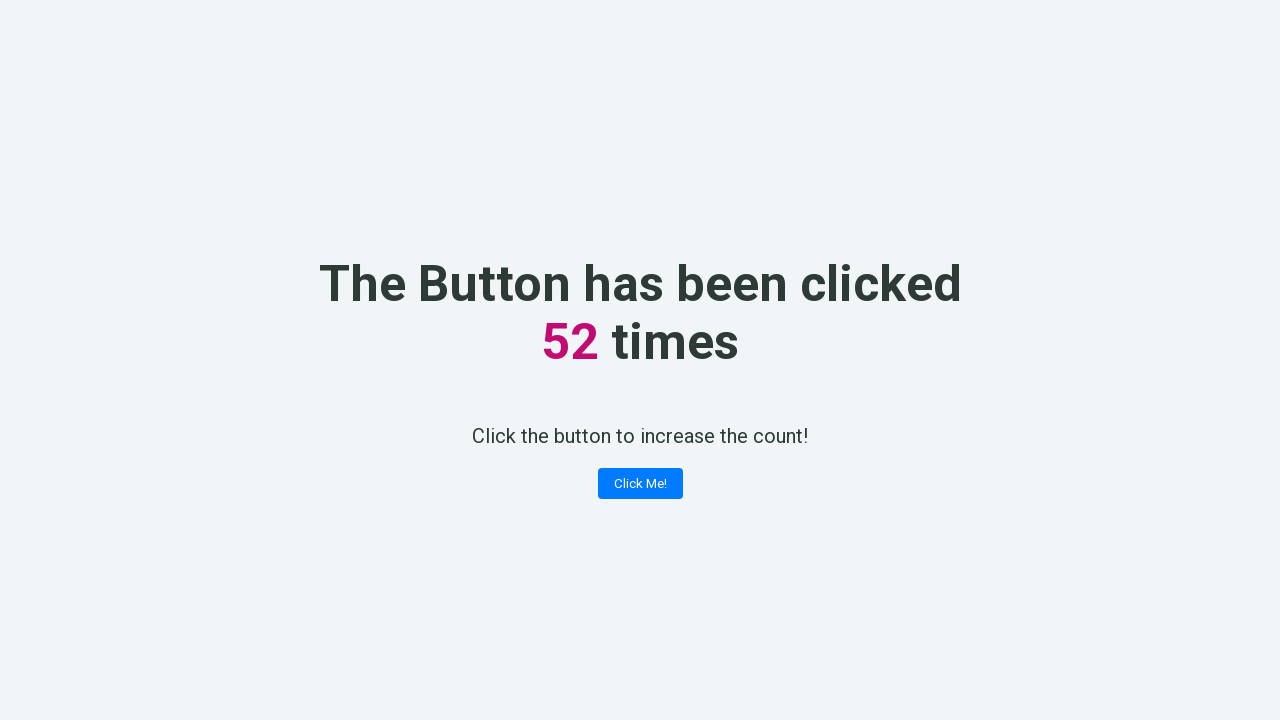

Verified counter displays 52 after click 52
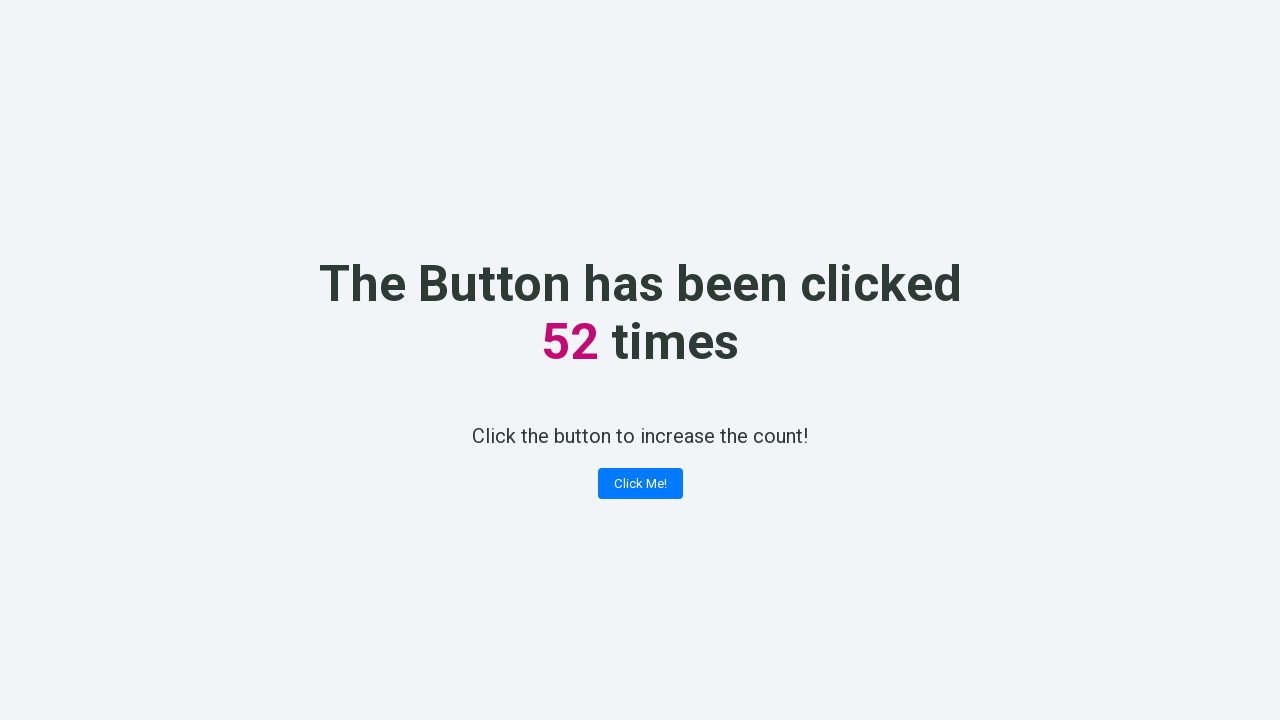

Clicked 'Click Me!' button (iteration 53) at (640, 484) on xpath=//button[contains(text(), 'Click Me!')]
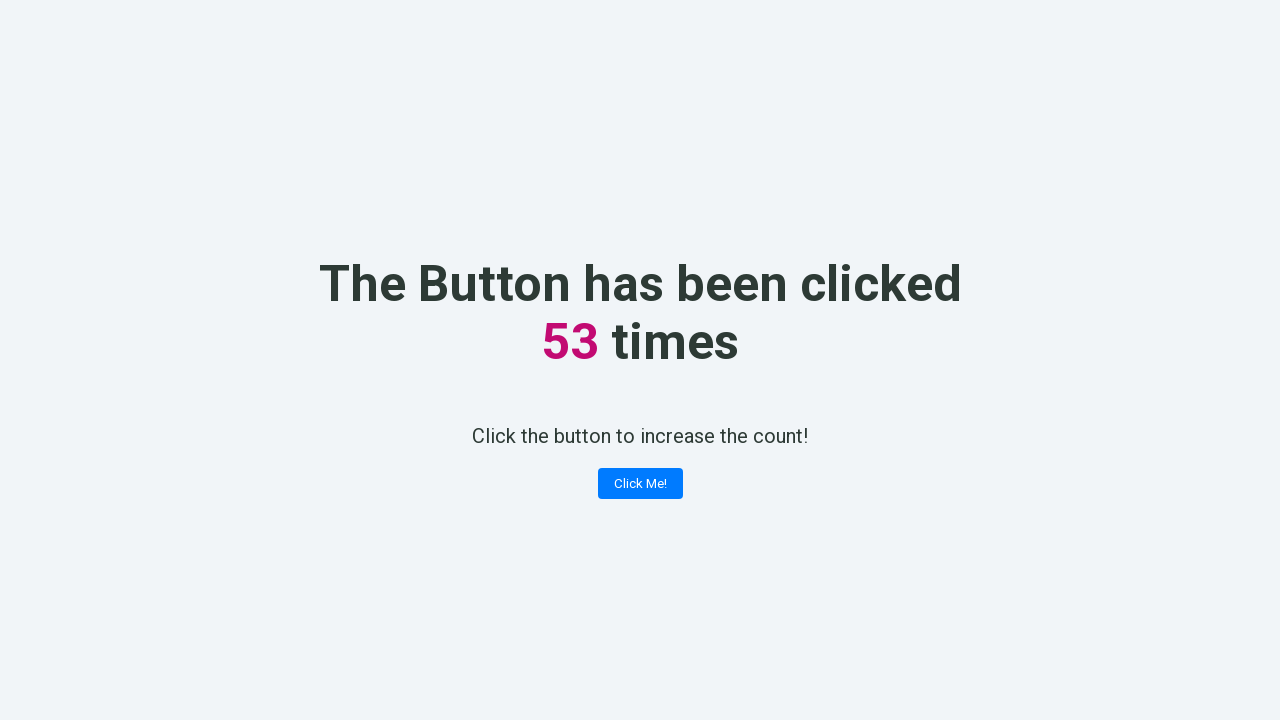

Counter element is visible after click 53
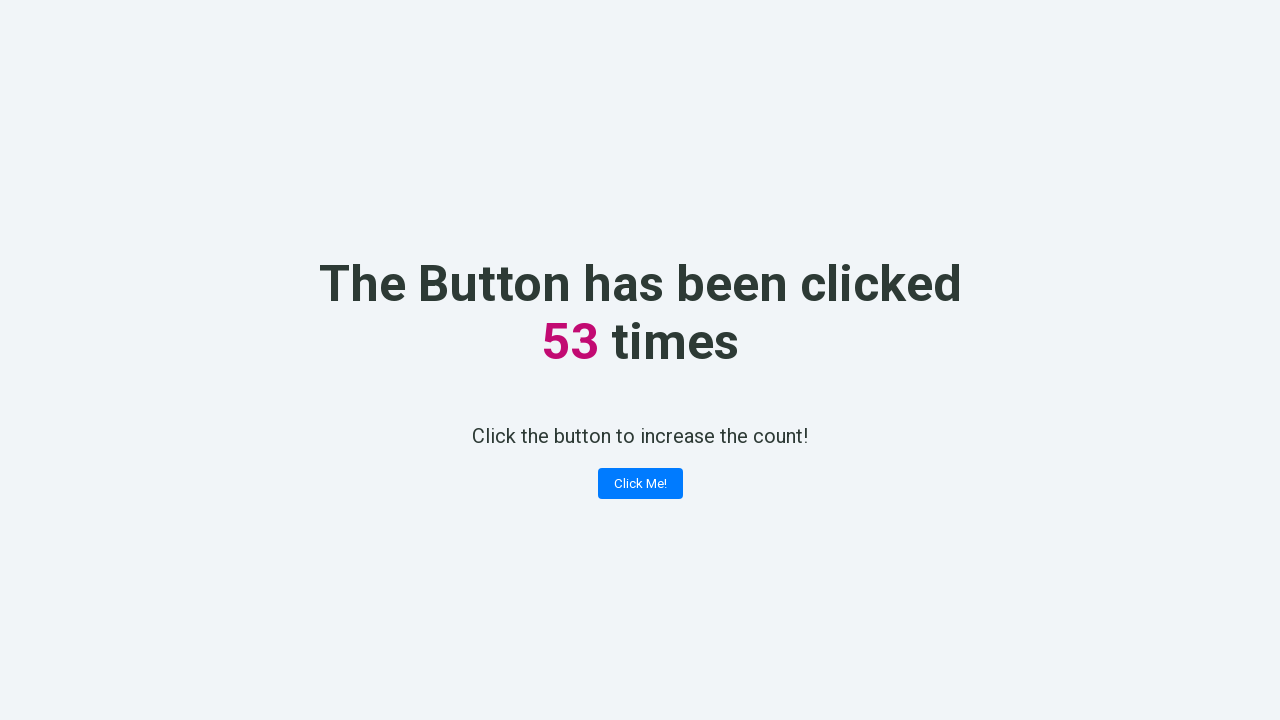

Verified counter displays 53 after click 53
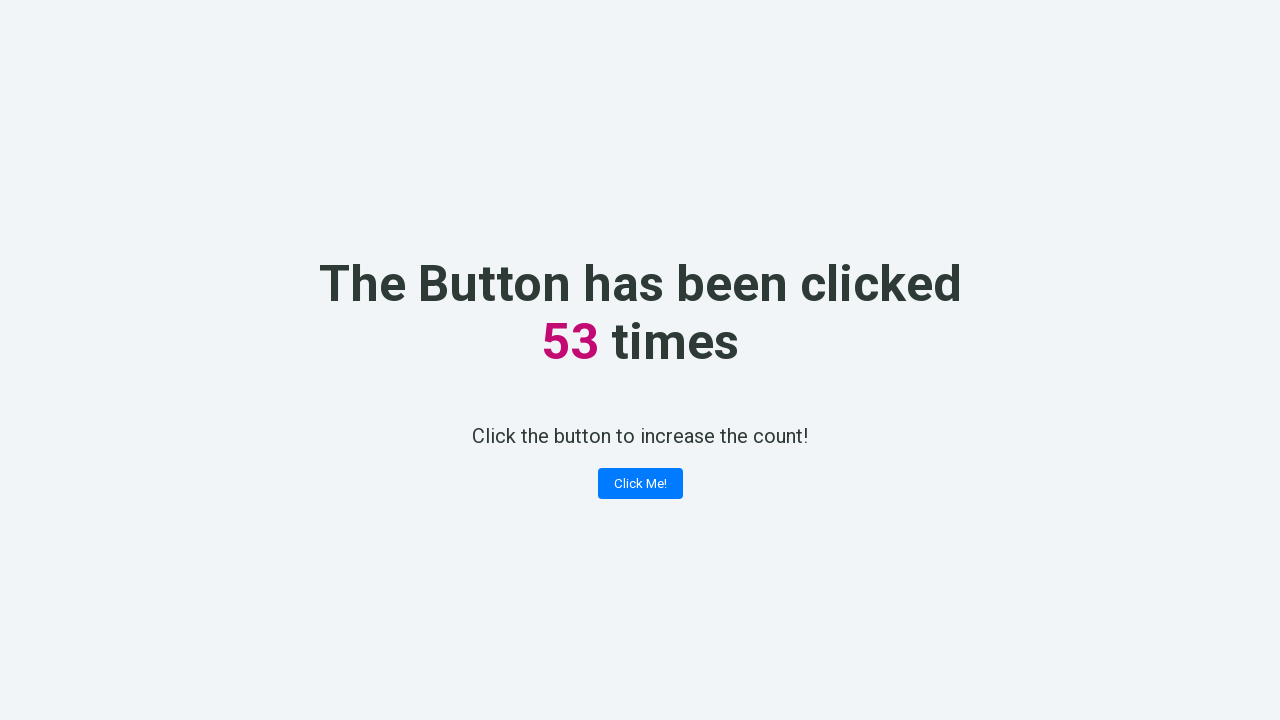

Clicked 'Click Me!' button (iteration 54) at (640, 484) on xpath=//button[contains(text(), 'Click Me!')]
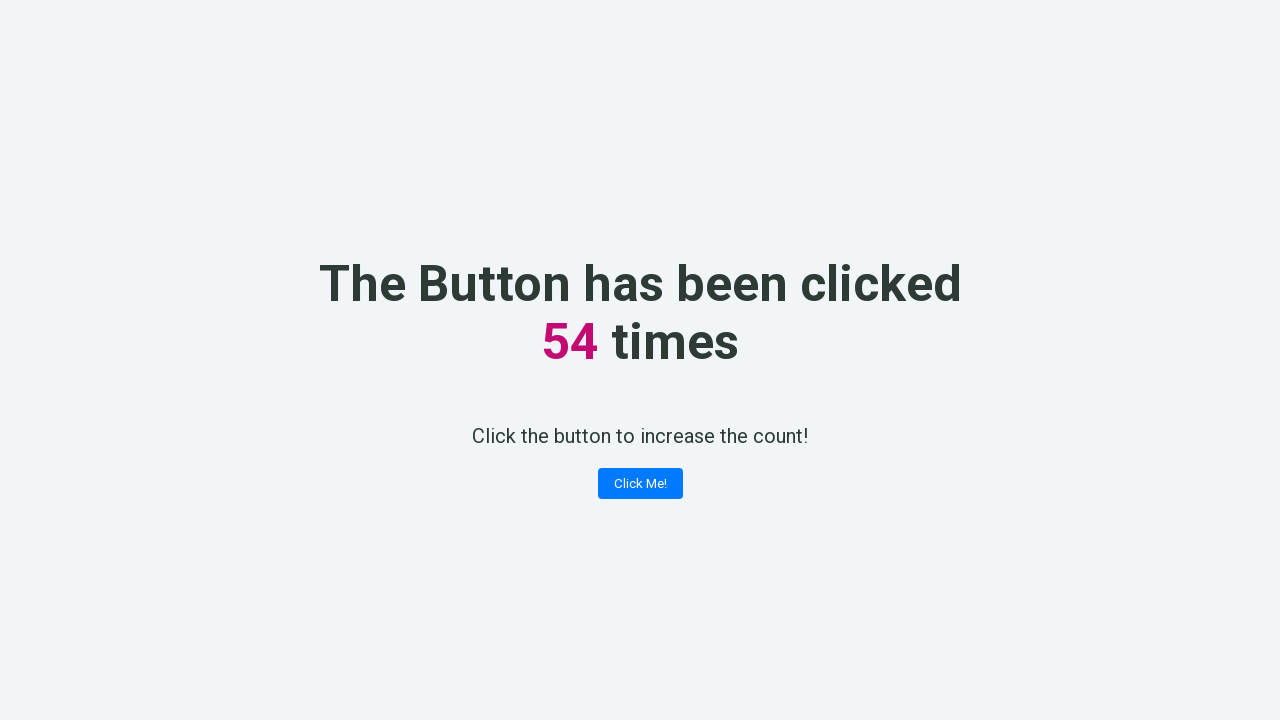

Counter element is visible after click 54
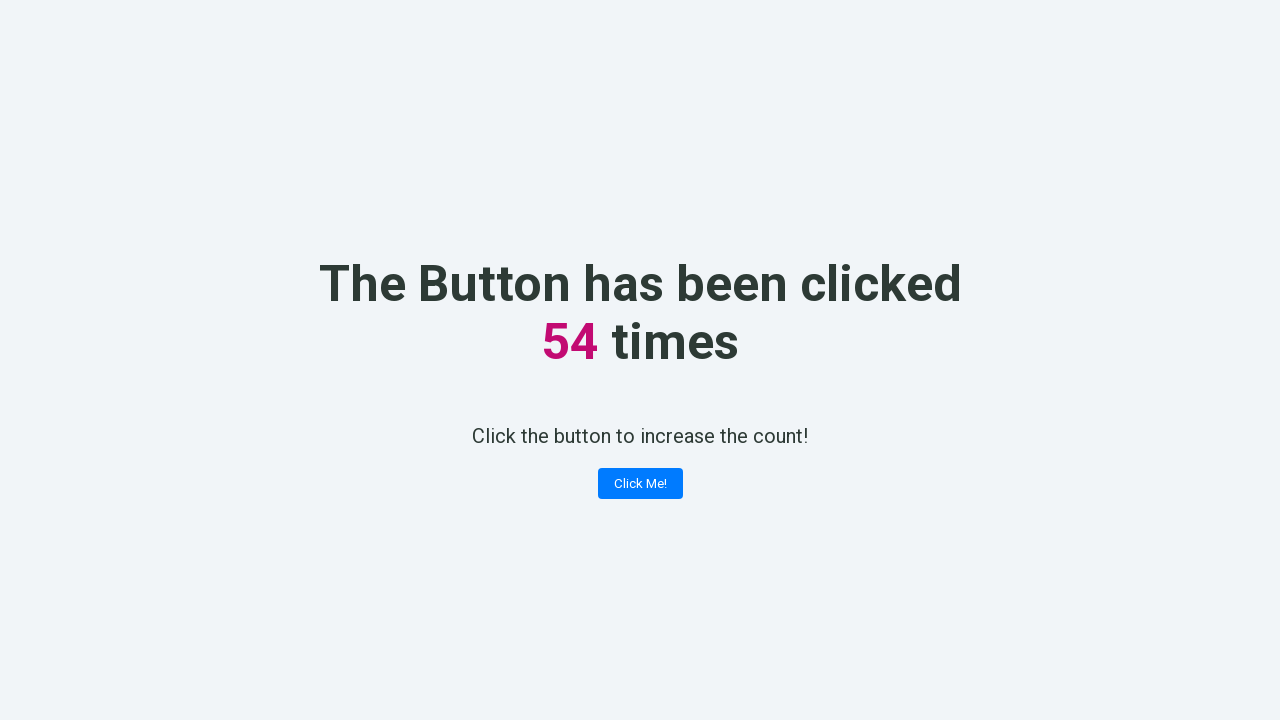

Verified counter displays 54 after click 54
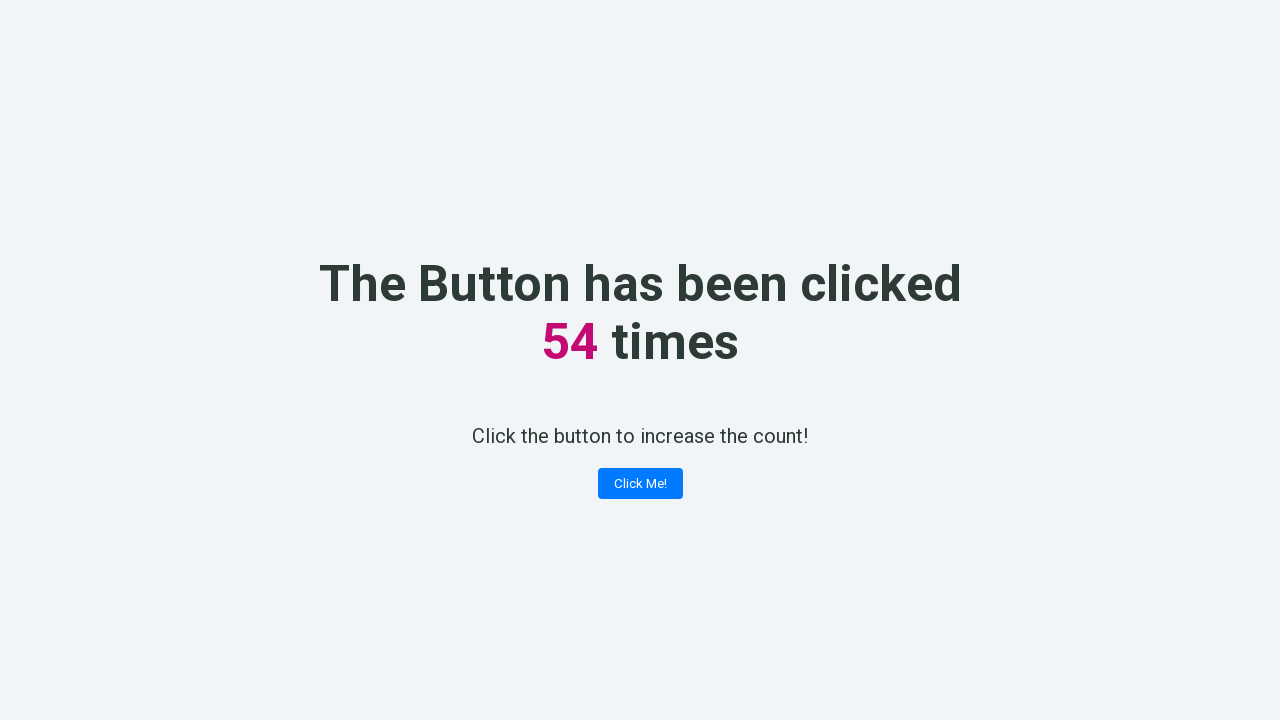

Clicked 'Click Me!' button (iteration 55) at (640, 484) on xpath=//button[contains(text(), 'Click Me!')]
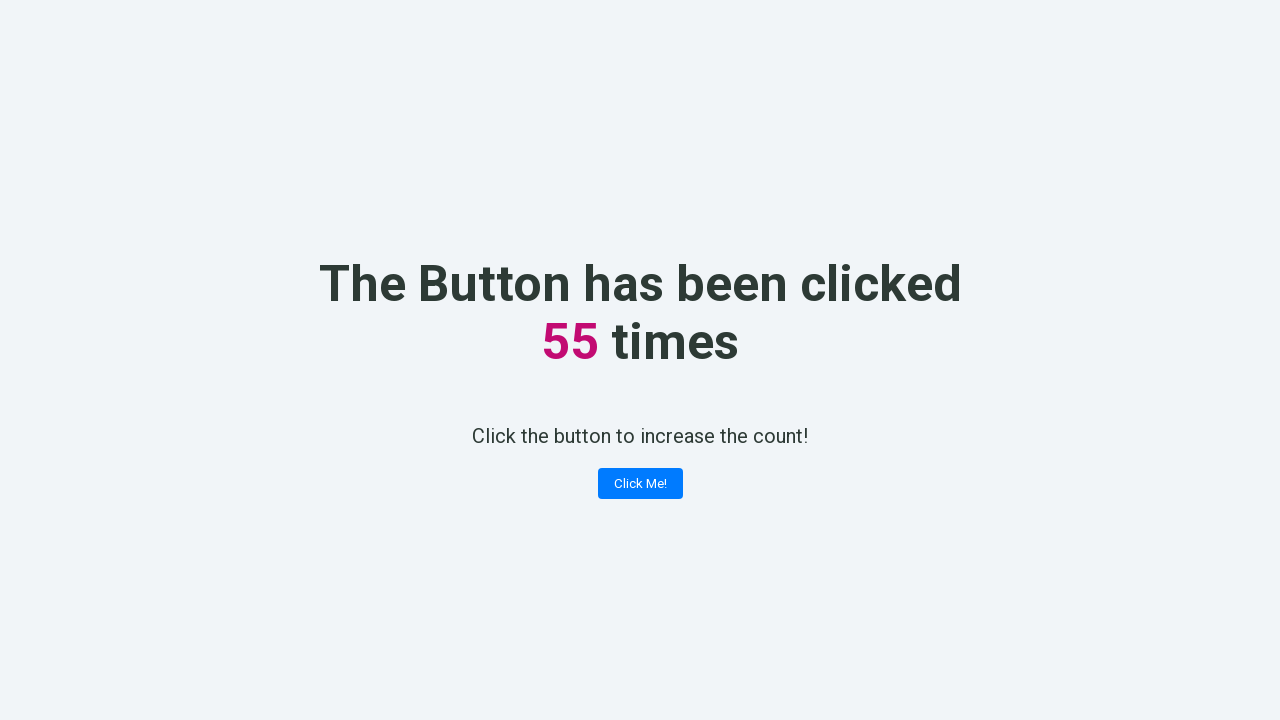

Counter element is visible after click 55
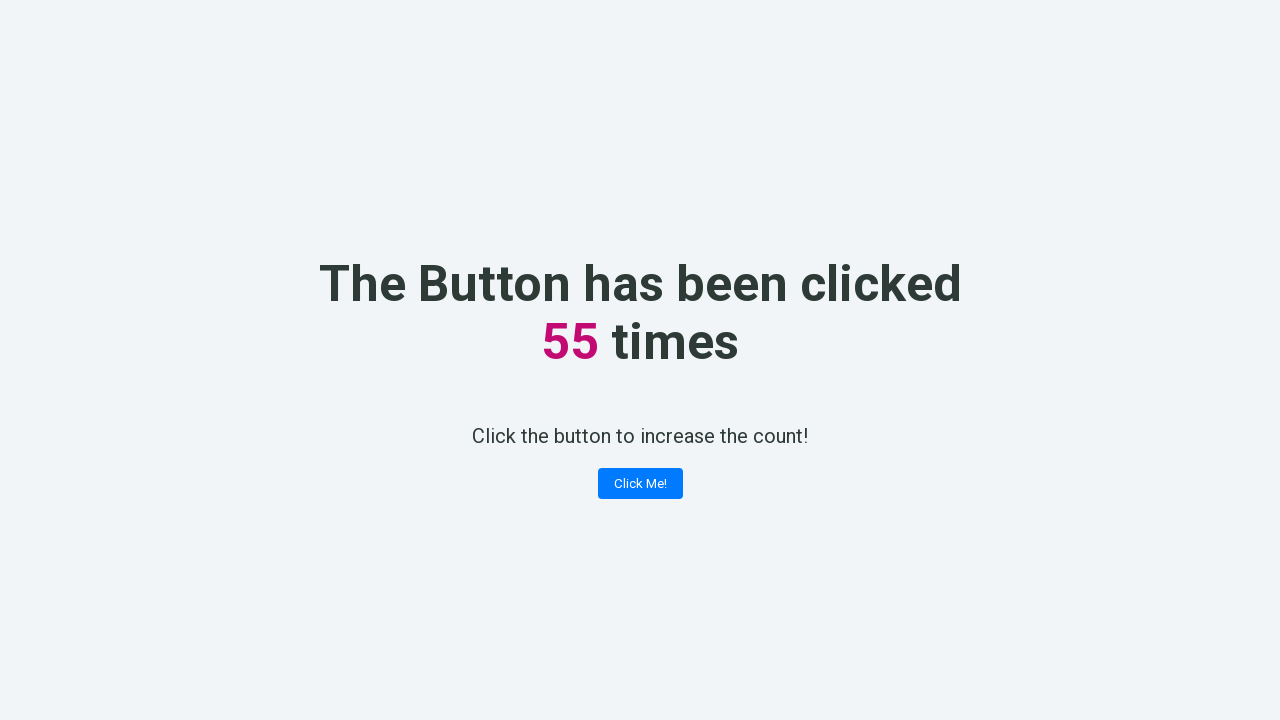

Verified counter displays 55 after click 55
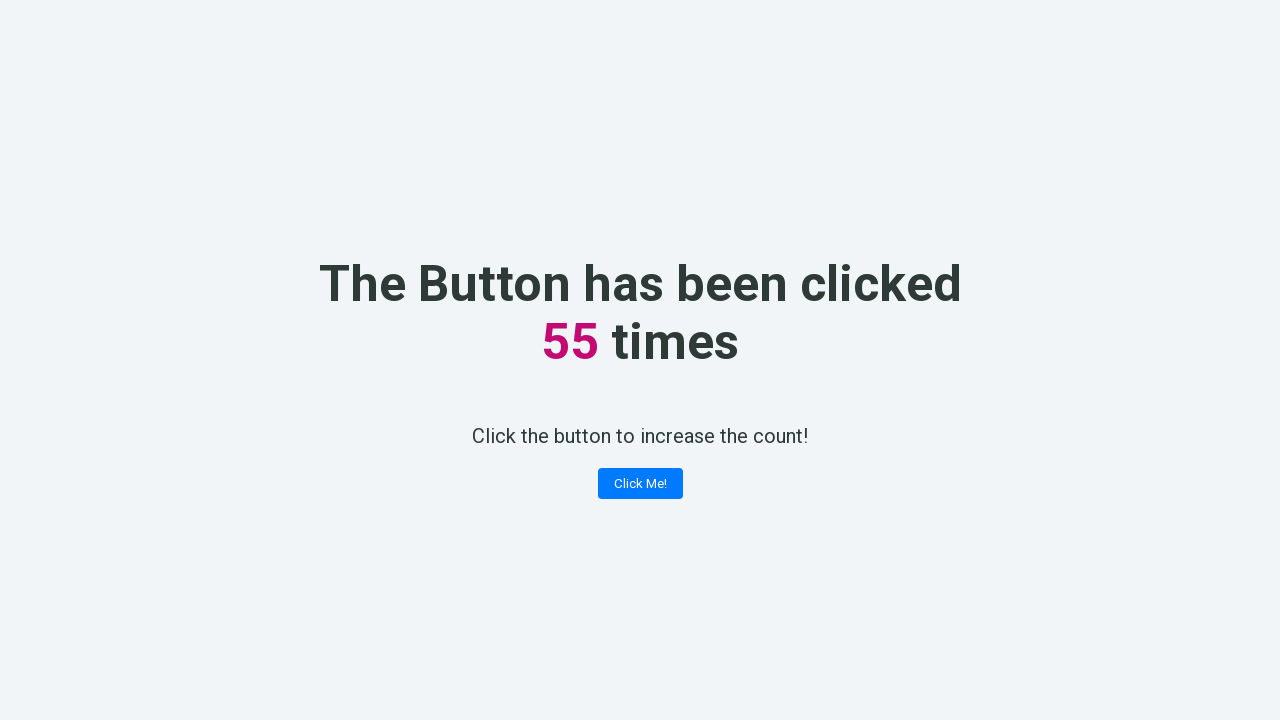

Clicked 'Click Me!' button (iteration 56) at (640, 484) on xpath=//button[contains(text(), 'Click Me!')]
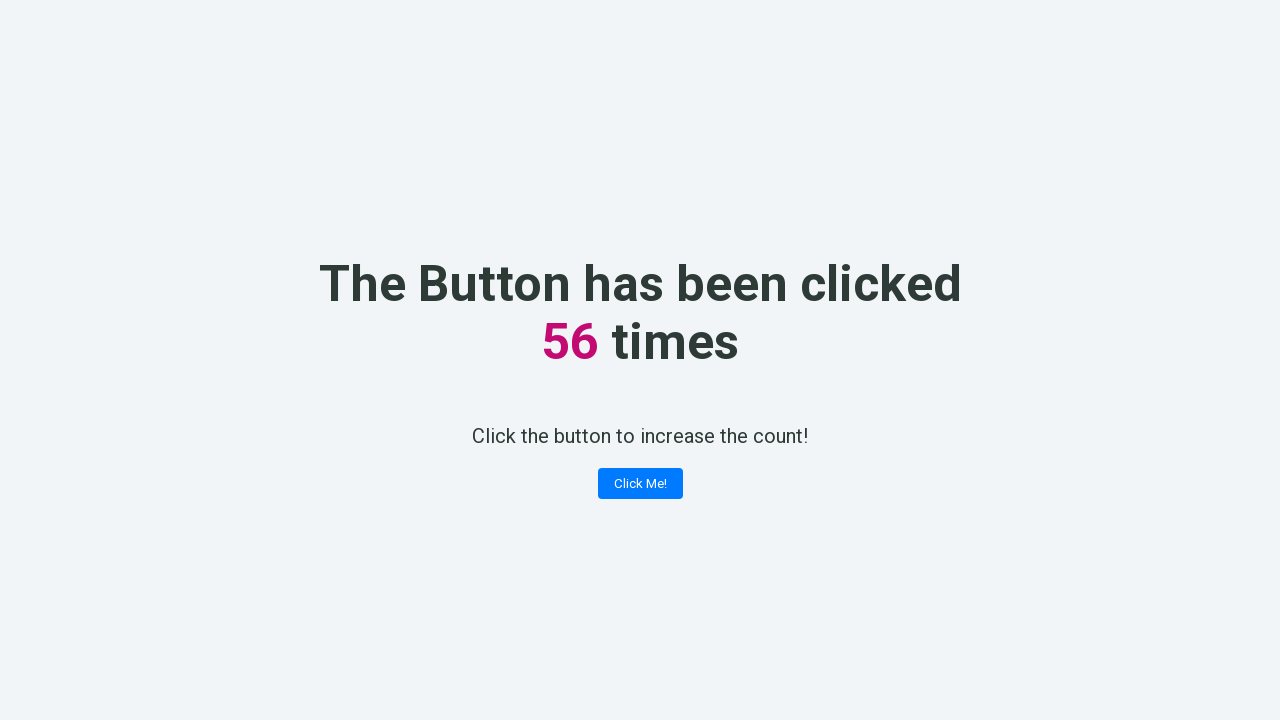

Counter element is visible after click 56
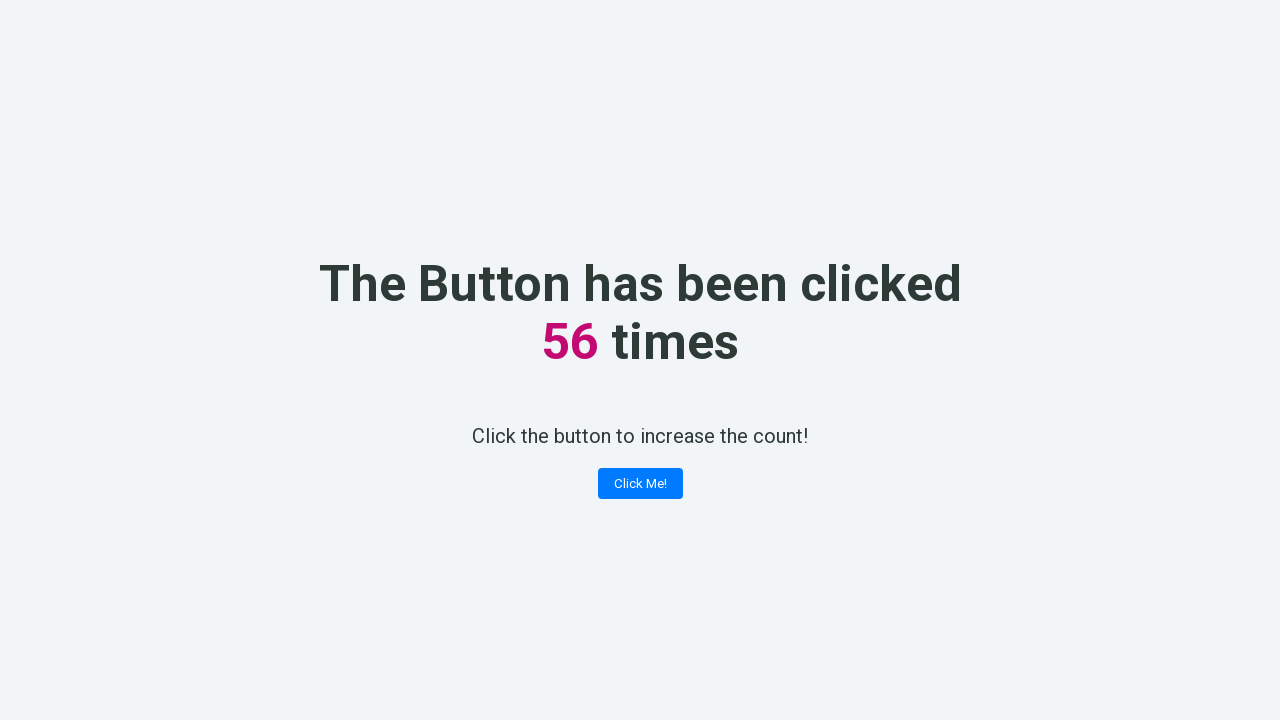

Verified counter displays 56 after click 56
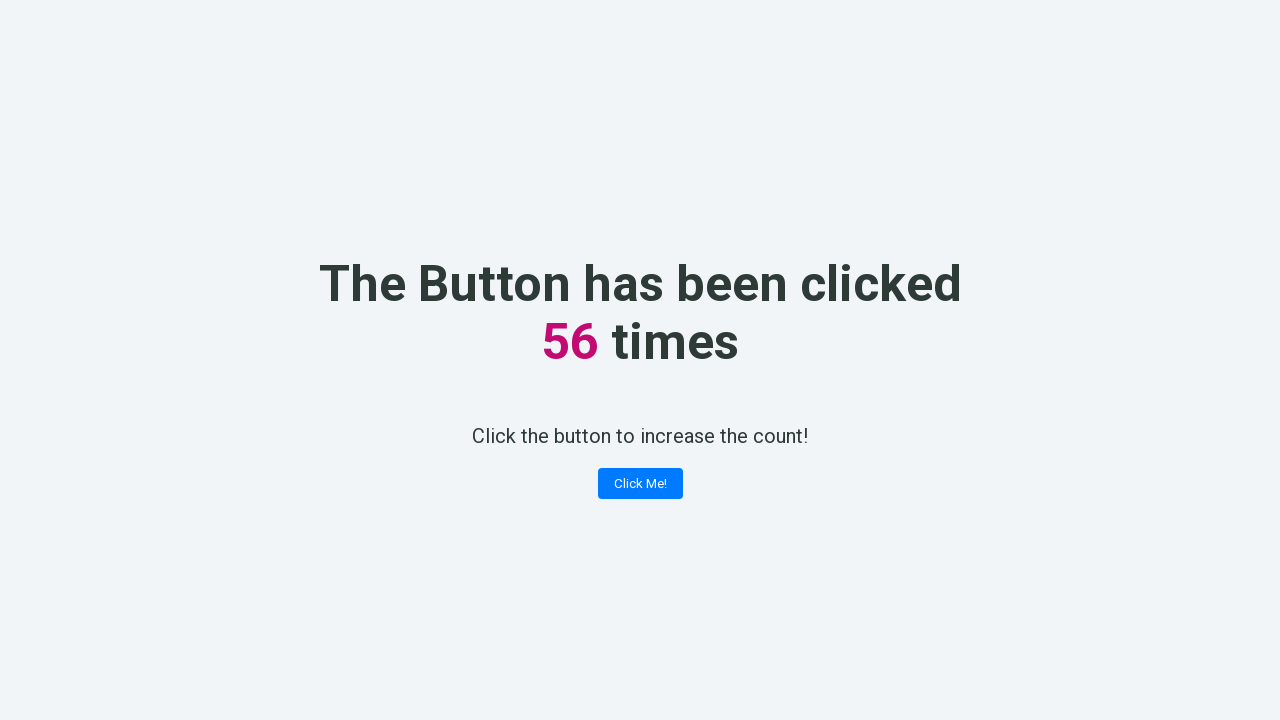

Clicked 'Click Me!' button (iteration 57) at (640, 484) on xpath=//button[contains(text(), 'Click Me!')]
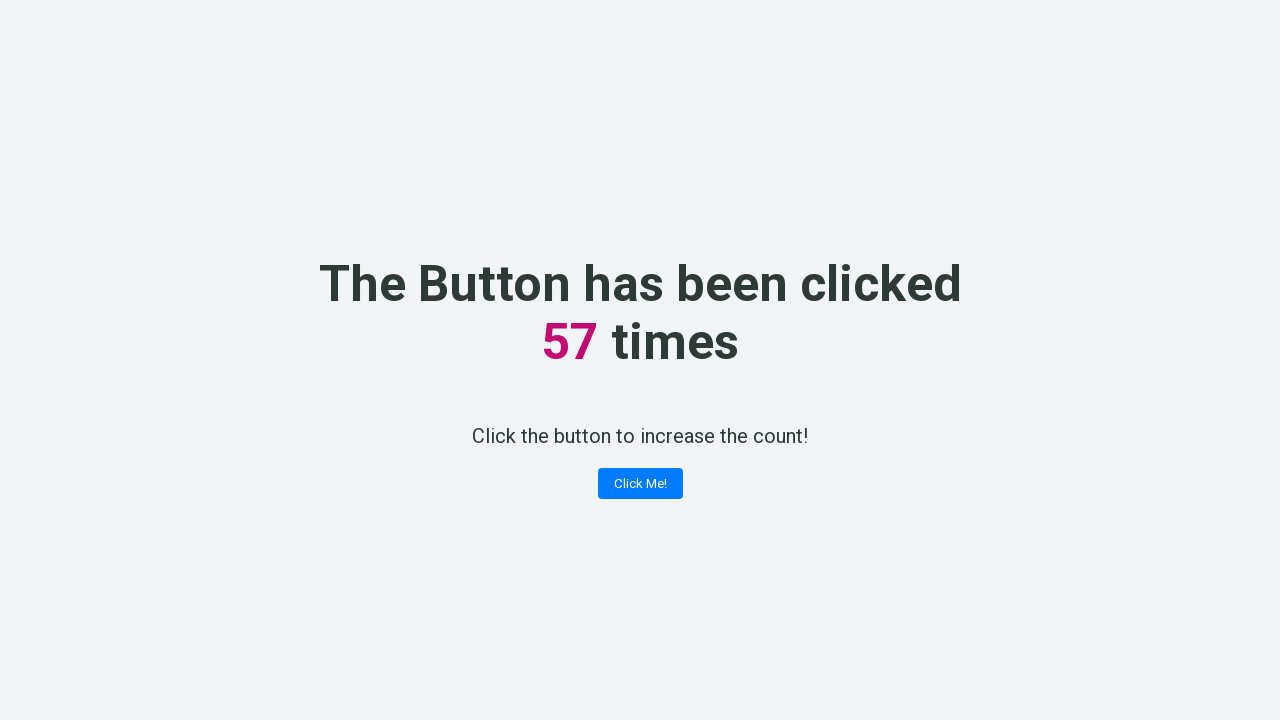

Counter element is visible after click 57
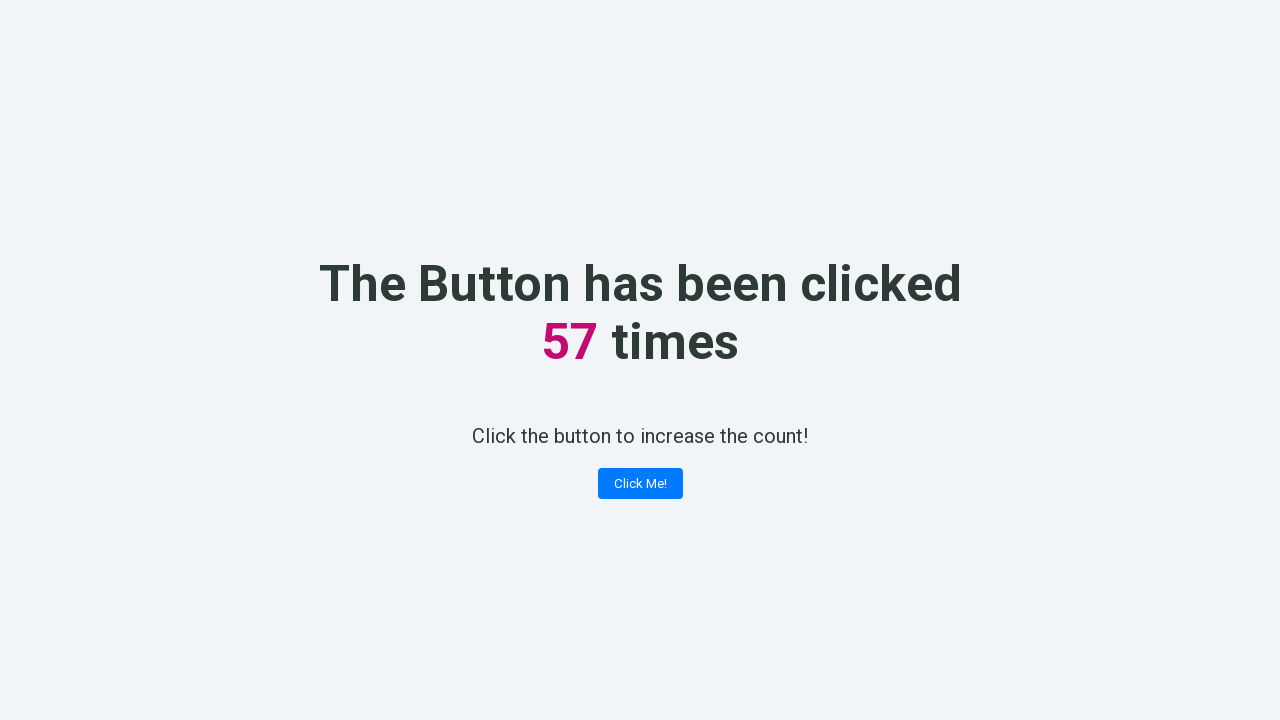

Verified counter displays 57 after click 57
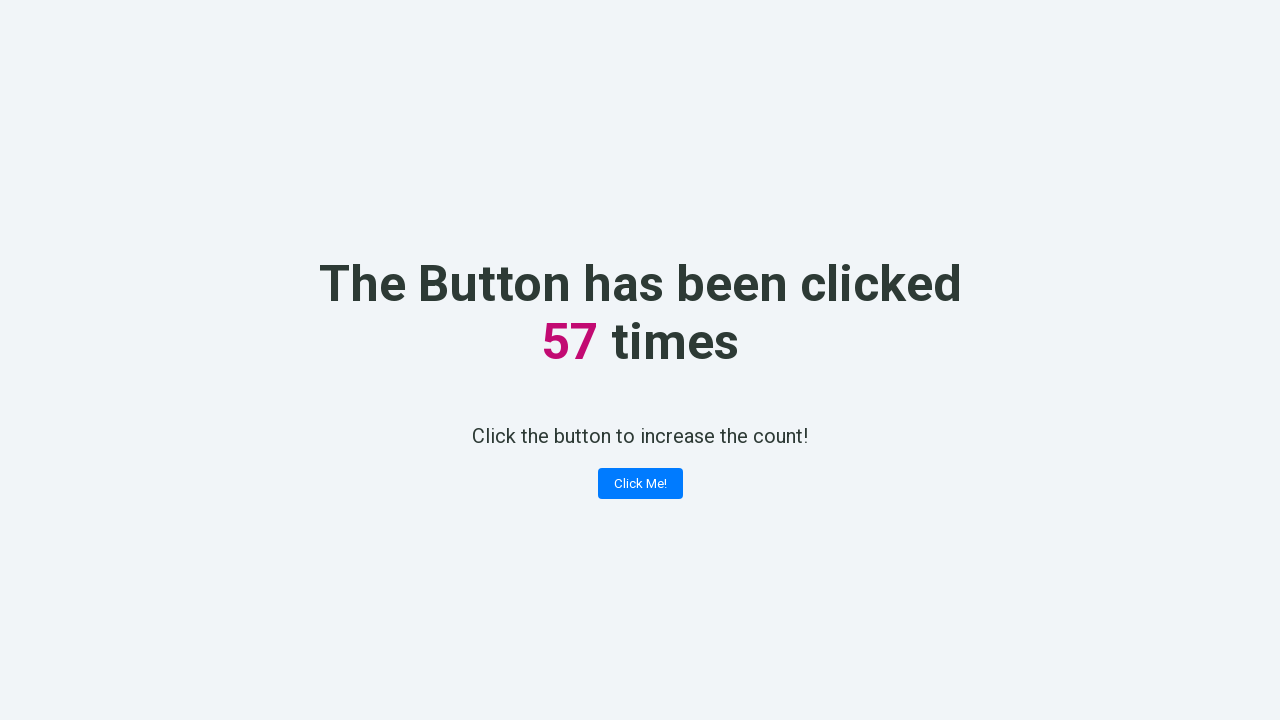

Clicked 'Click Me!' button (iteration 58) at (640, 484) on xpath=//button[contains(text(), 'Click Me!')]
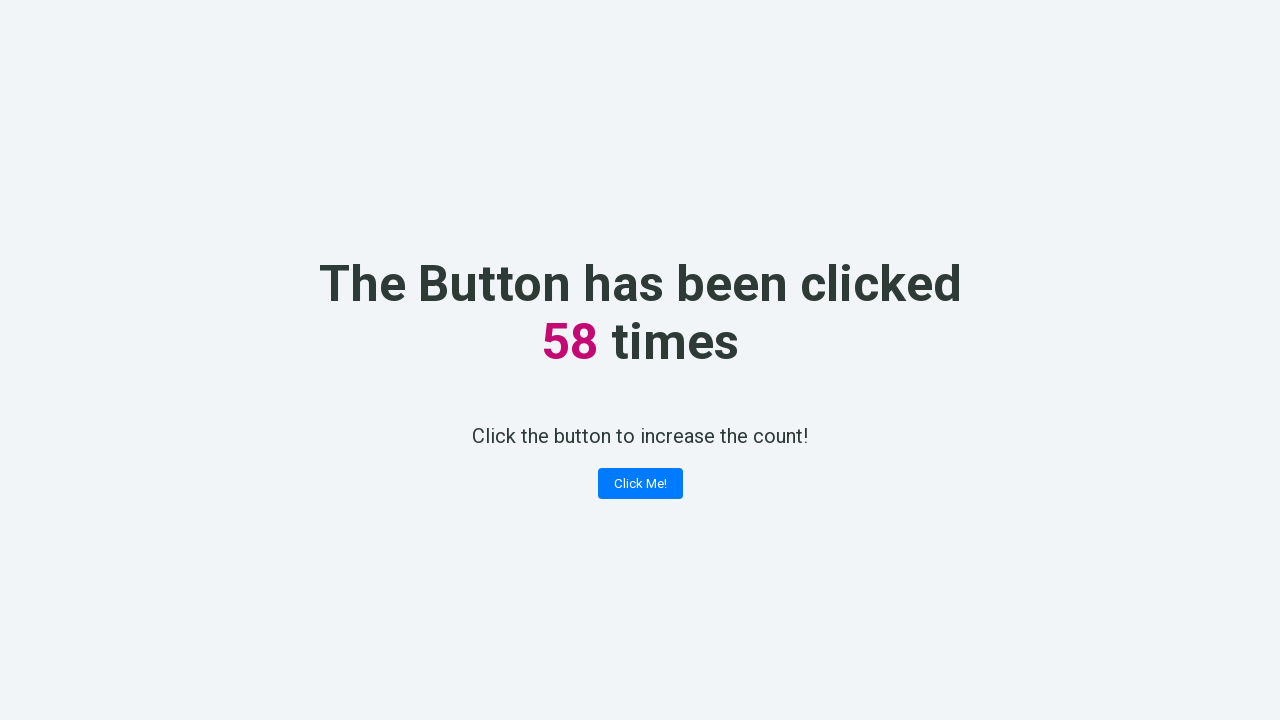

Counter element is visible after click 58
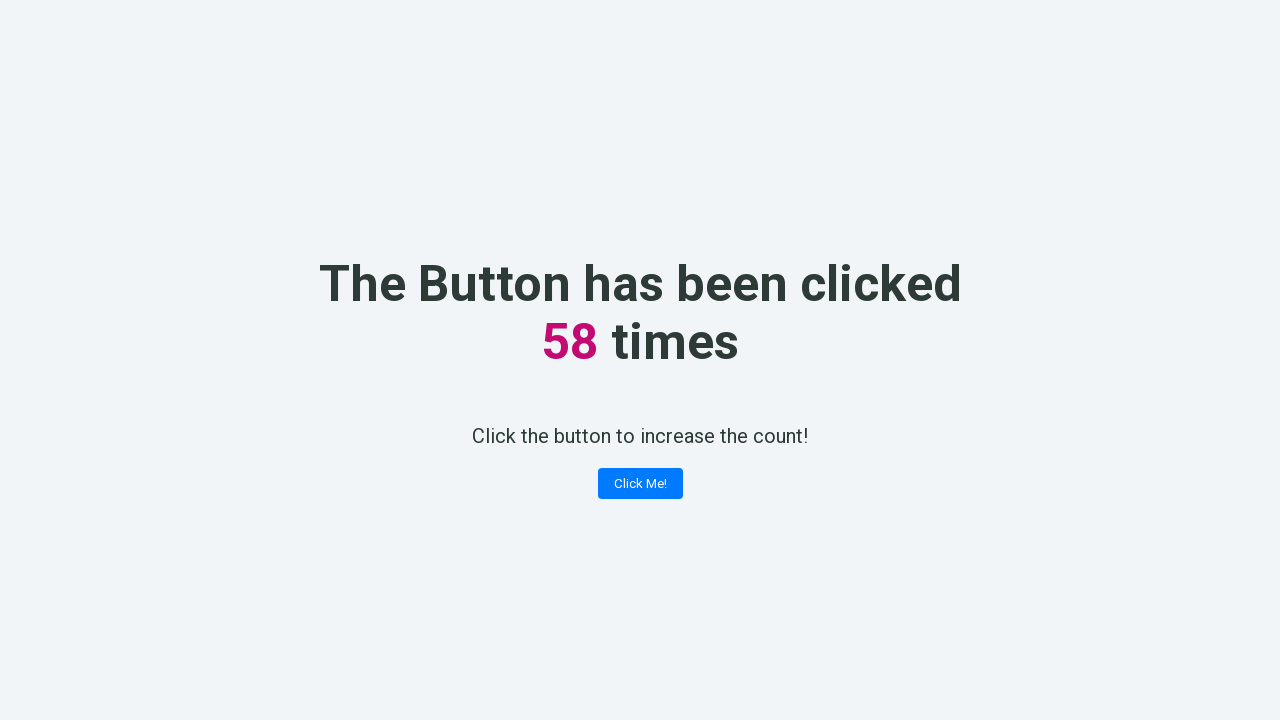

Verified counter displays 58 after click 58
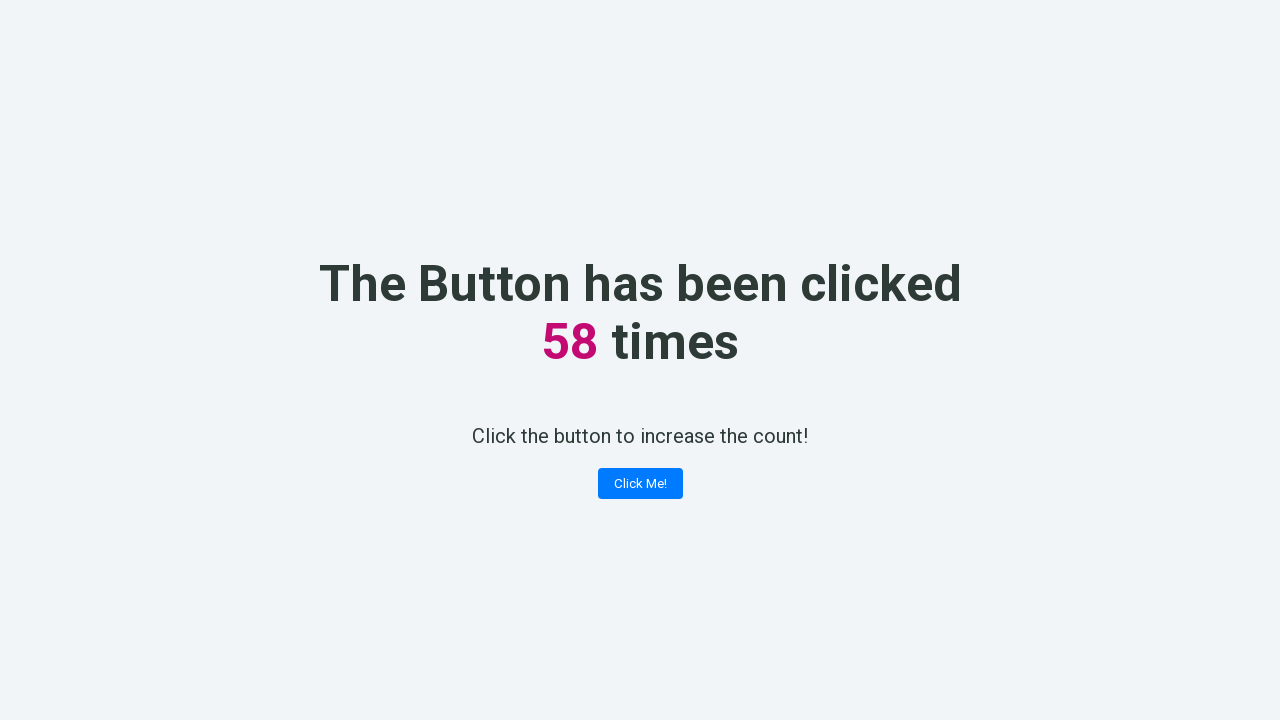

Clicked 'Click Me!' button (iteration 59) at (640, 484) on xpath=//button[contains(text(), 'Click Me!')]
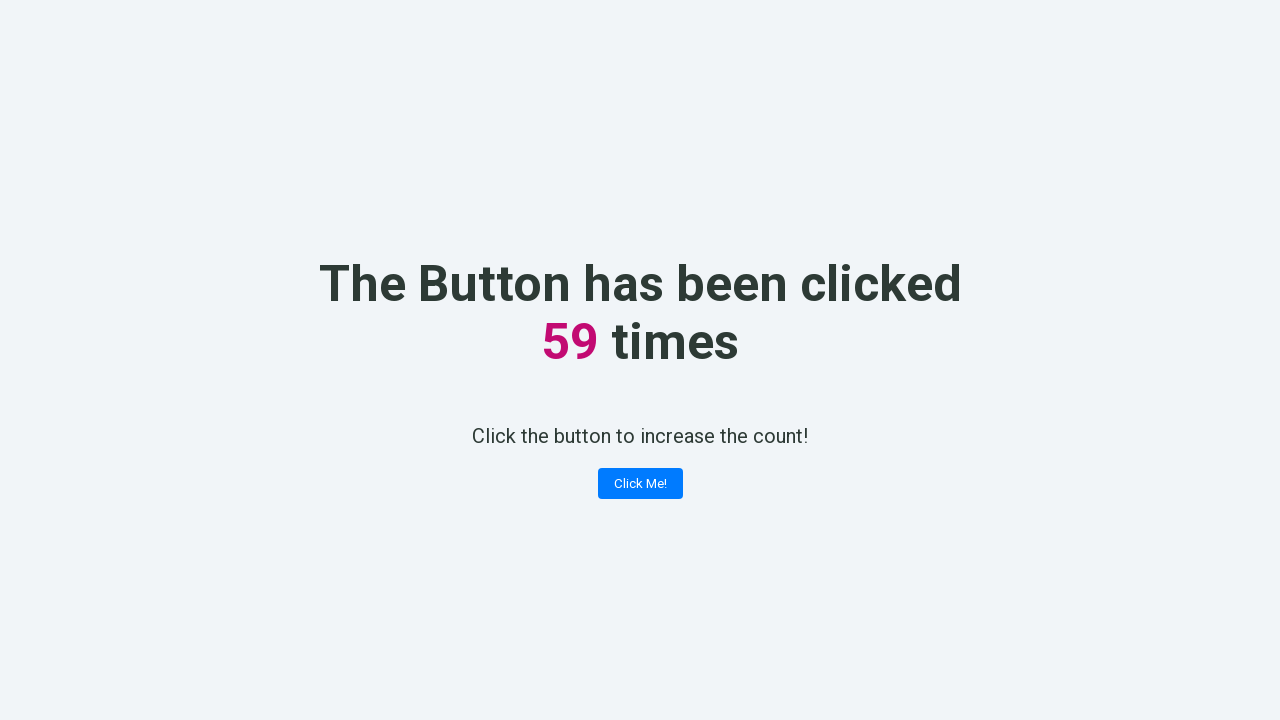

Counter element is visible after click 59
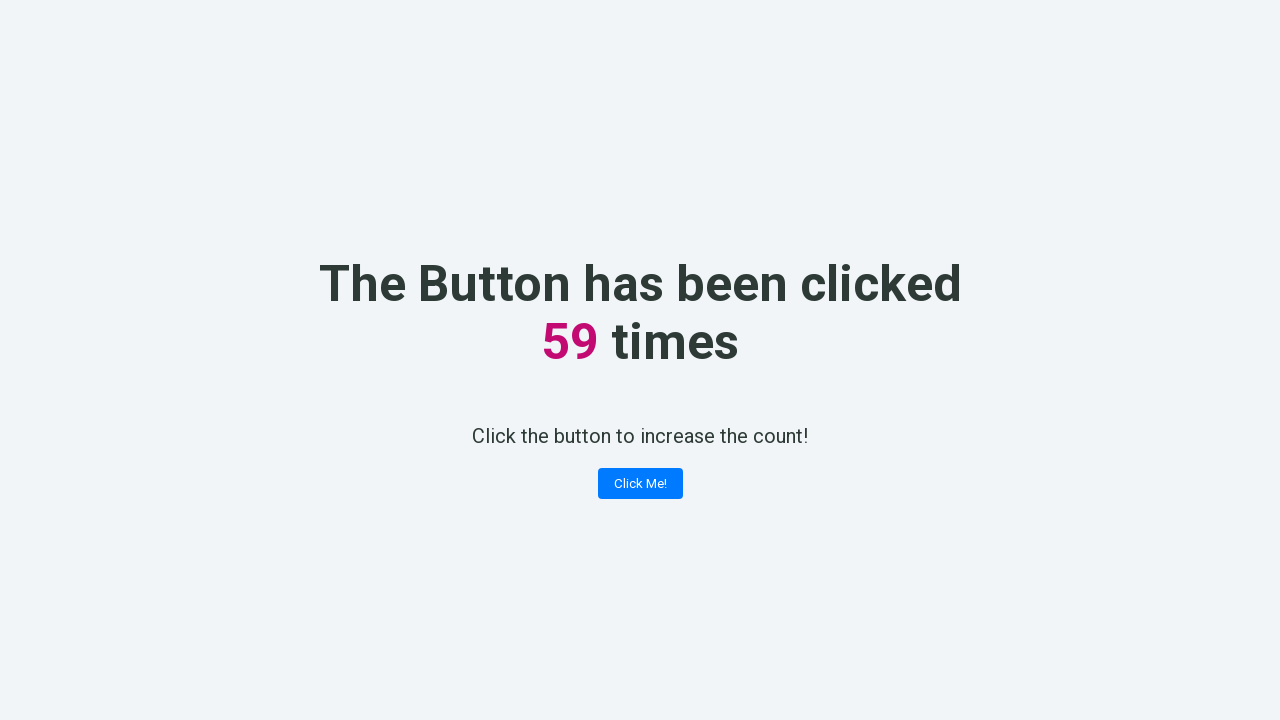

Verified counter displays 59 after click 59
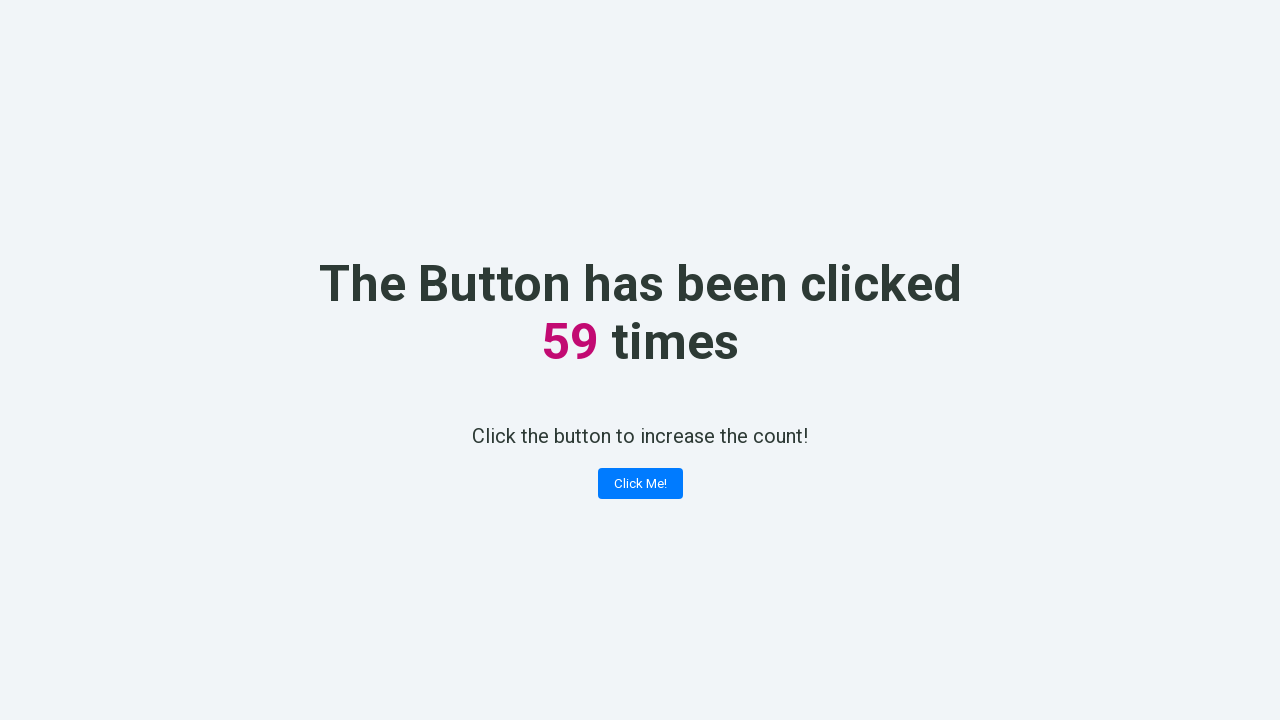

Clicked 'Click Me!' button (iteration 60) at (640, 484) on xpath=//button[contains(text(), 'Click Me!')]
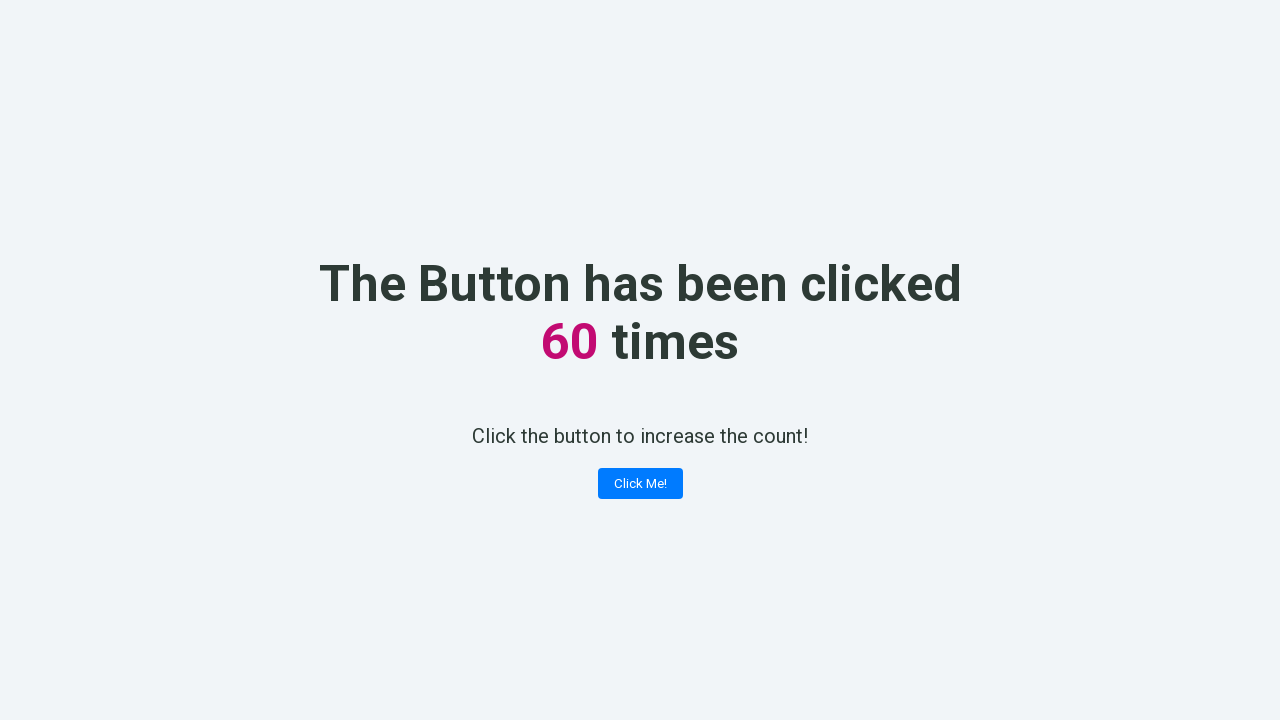

Counter element is visible after click 60
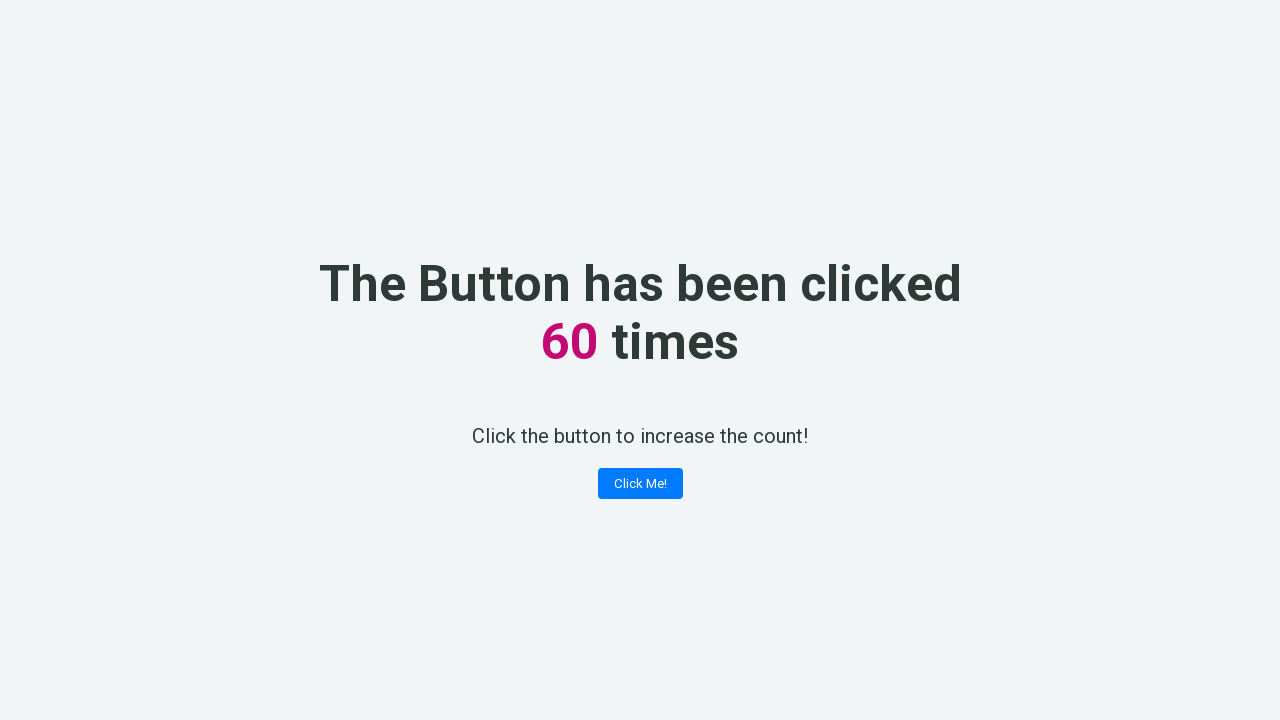

Verified counter displays 60 after click 60
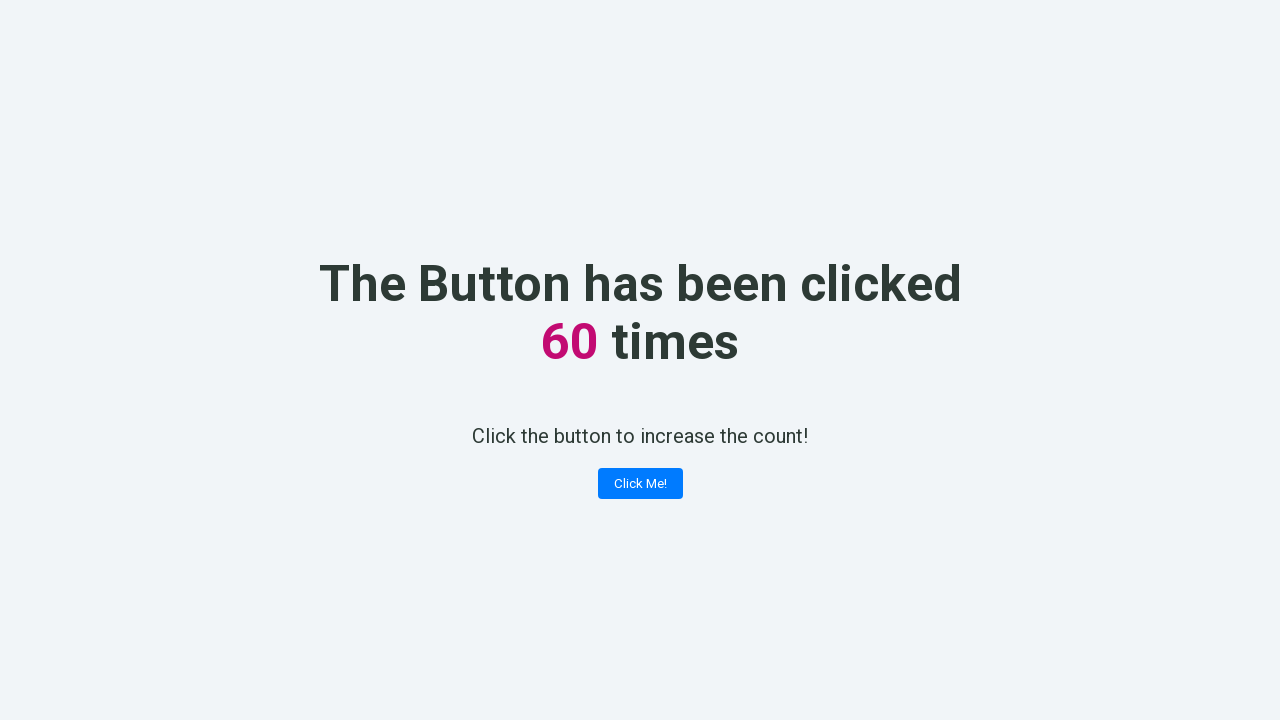

Clicked 'Click Me!' button (iteration 61) at (640, 484) on xpath=//button[contains(text(), 'Click Me!')]
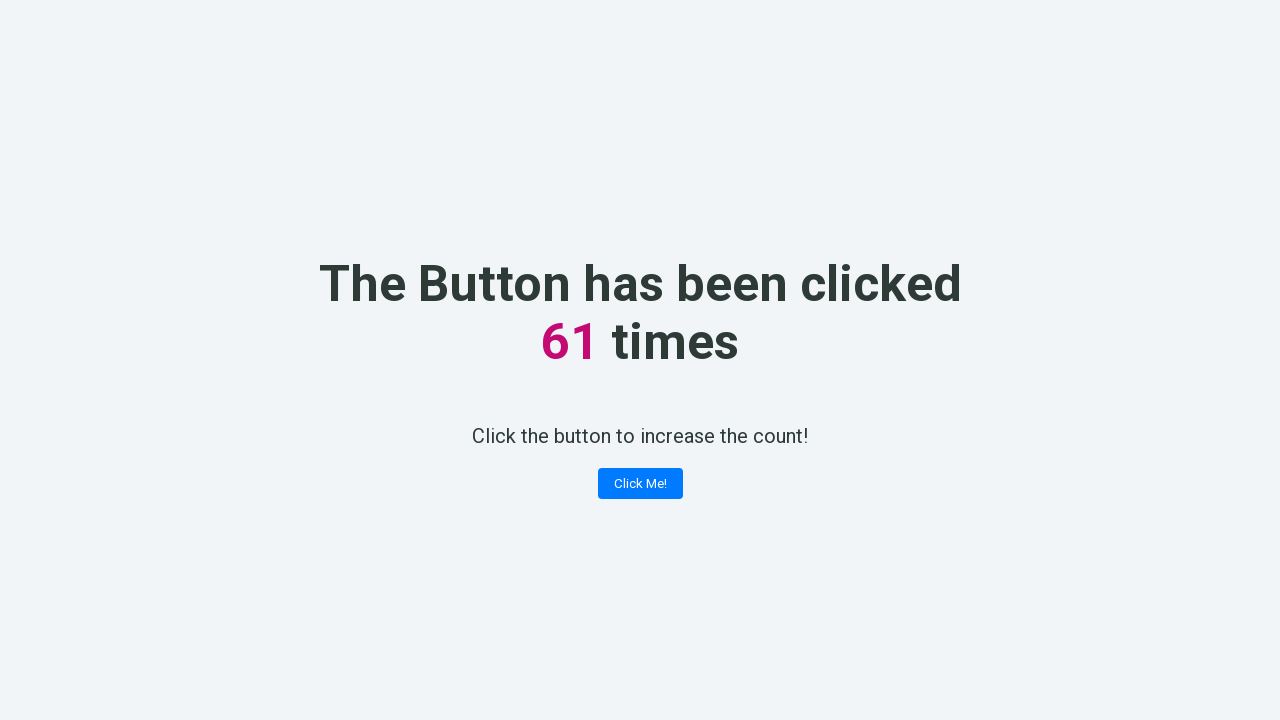

Counter element is visible after click 61
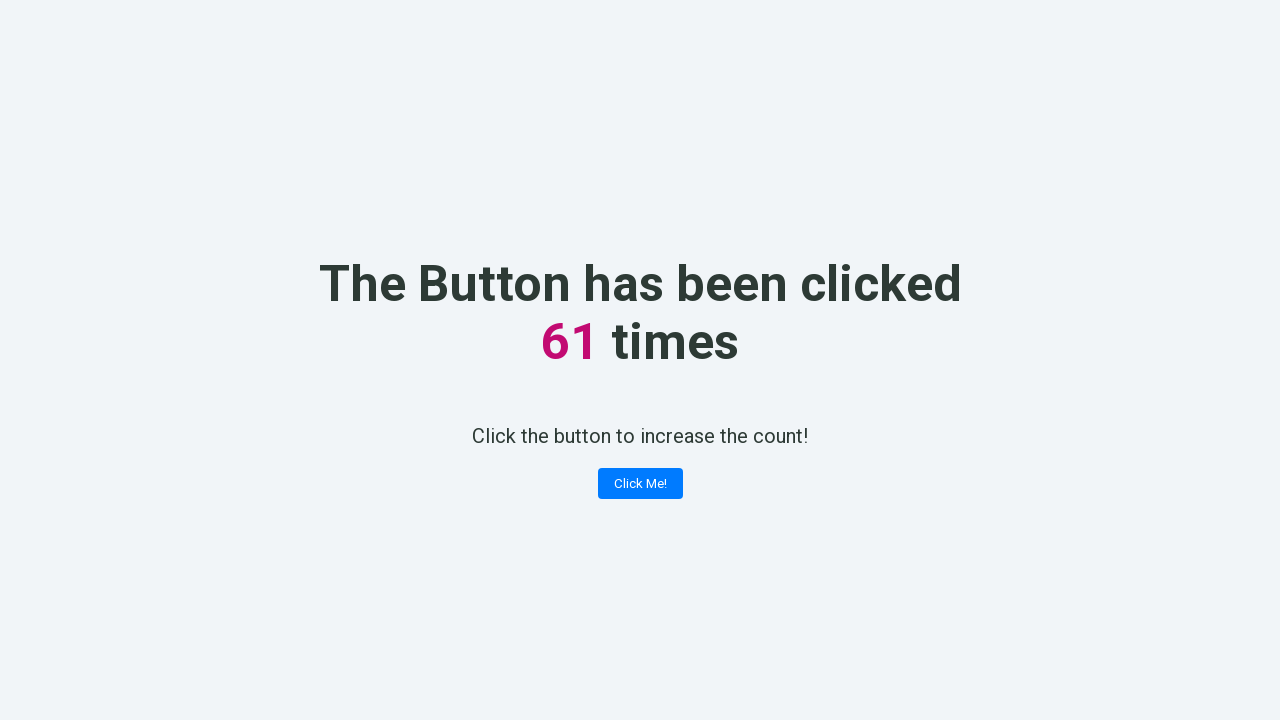

Verified counter displays 61 after click 61
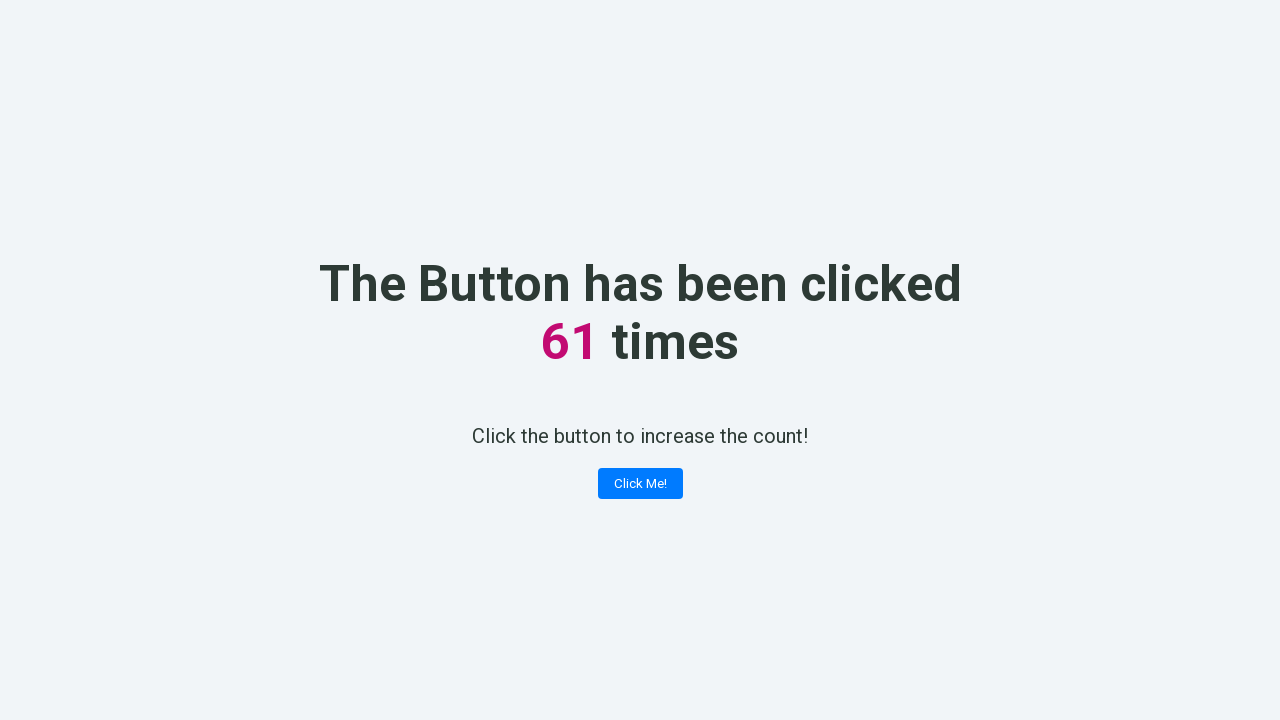

Clicked 'Click Me!' button (iteration 62) at (640, 484) on xpath=//button[contains(text(), 'Click Me!')]
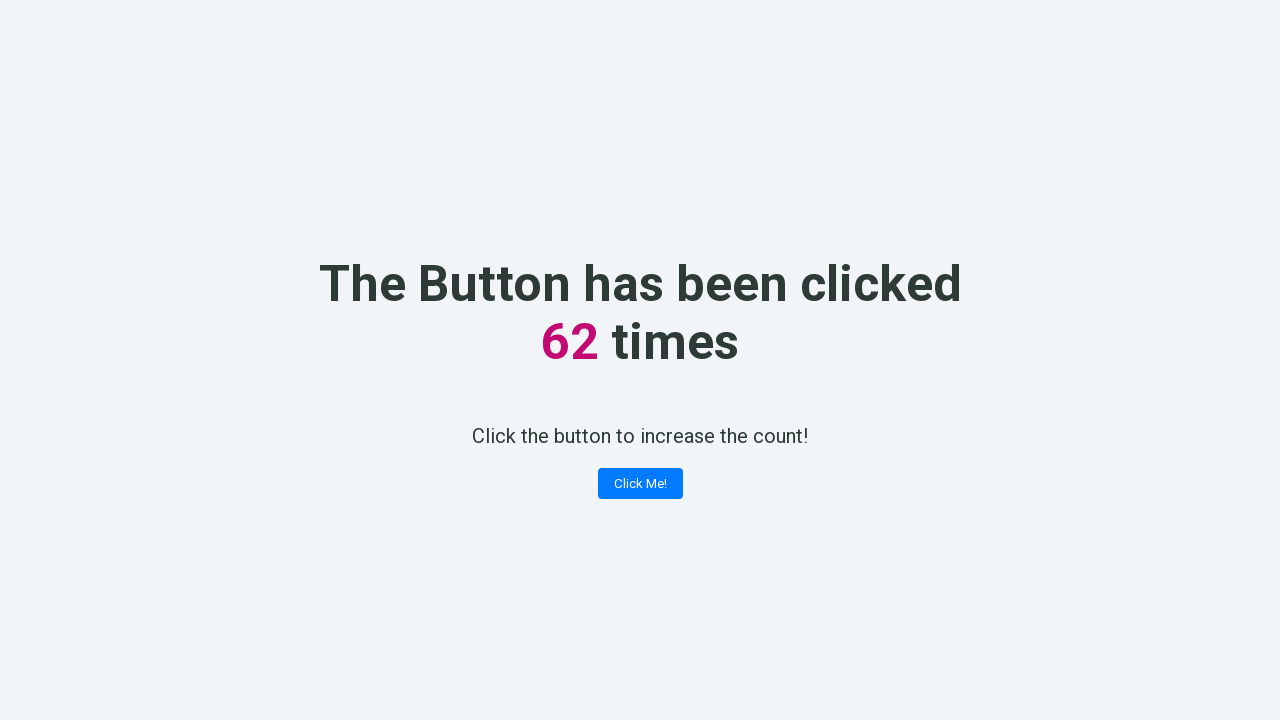

Counter element is visible after click 62
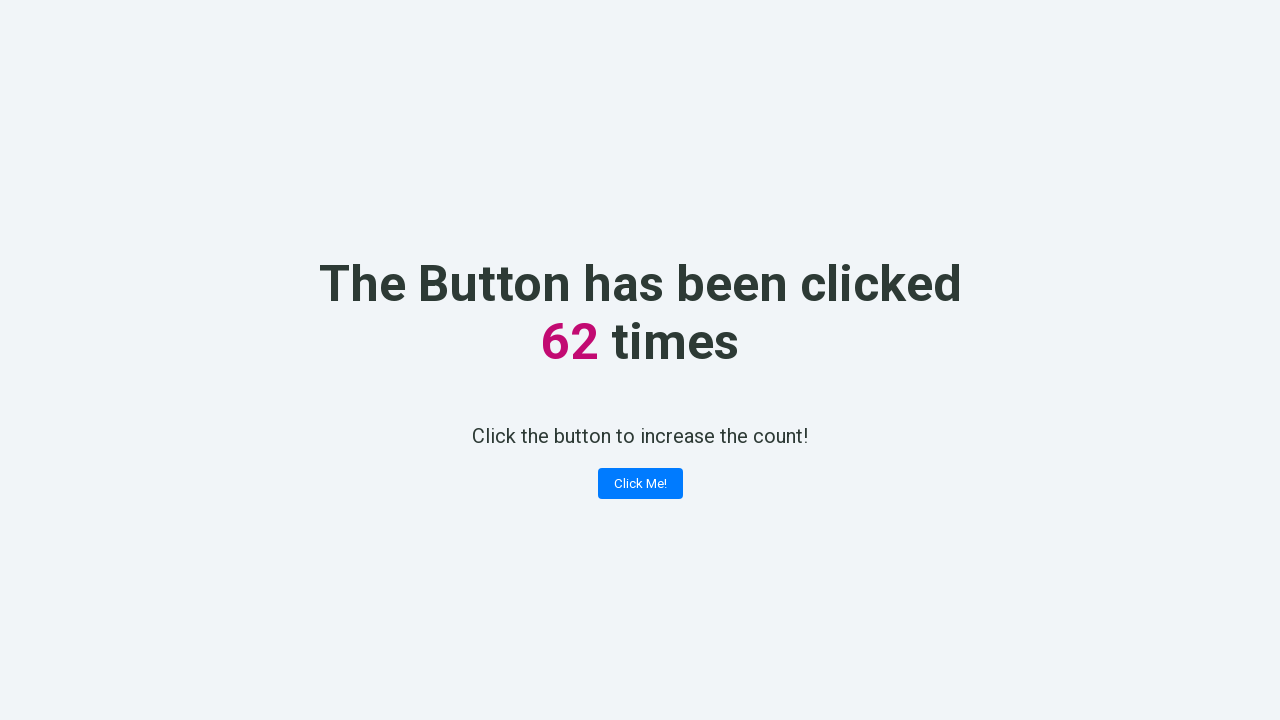

Verified counter displays 62 after click 62
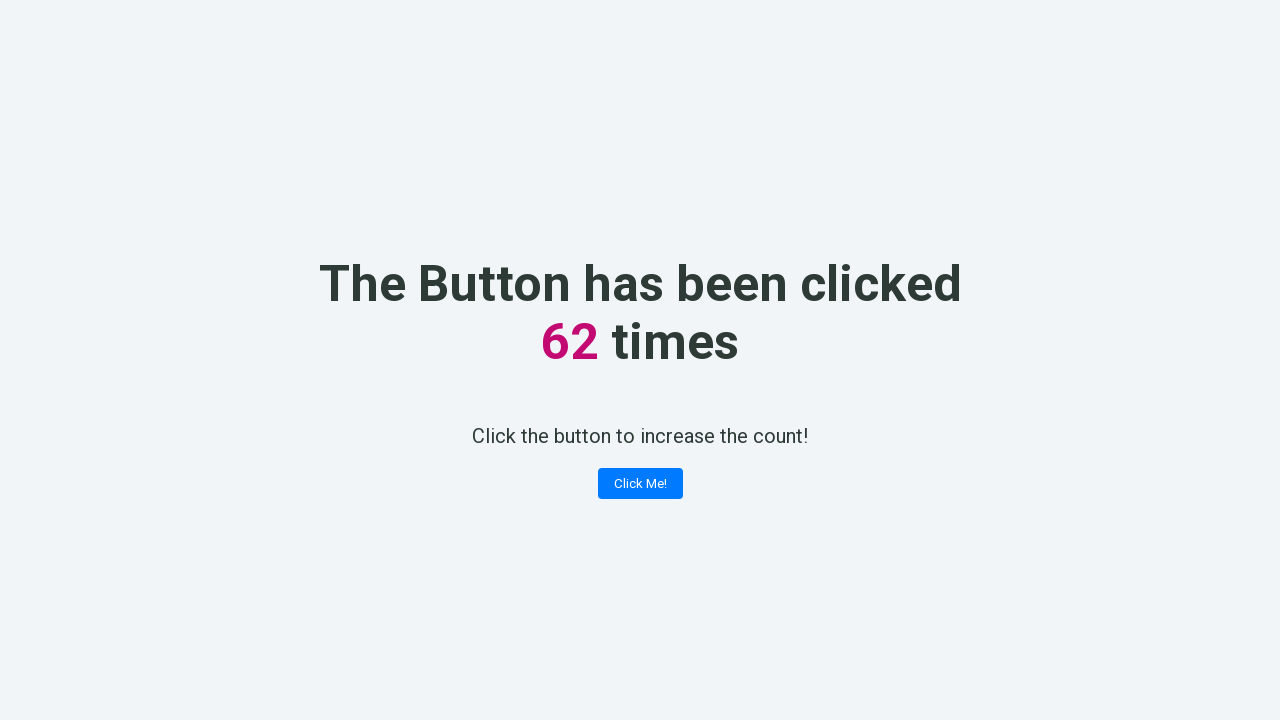

Clicked 'Click Me!' button (iteration 63) at (640, 484) on xpath=//button[contains(text(), 'Click Me!')]
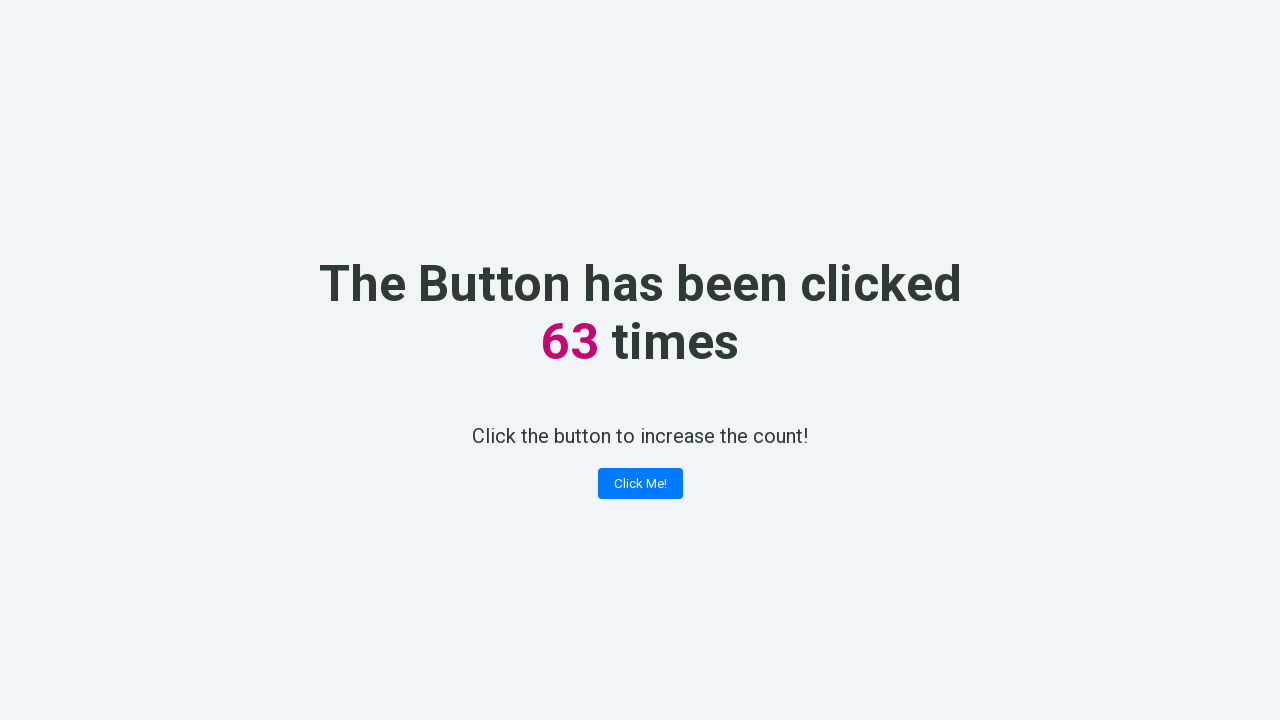

Counter element is visible after click 63
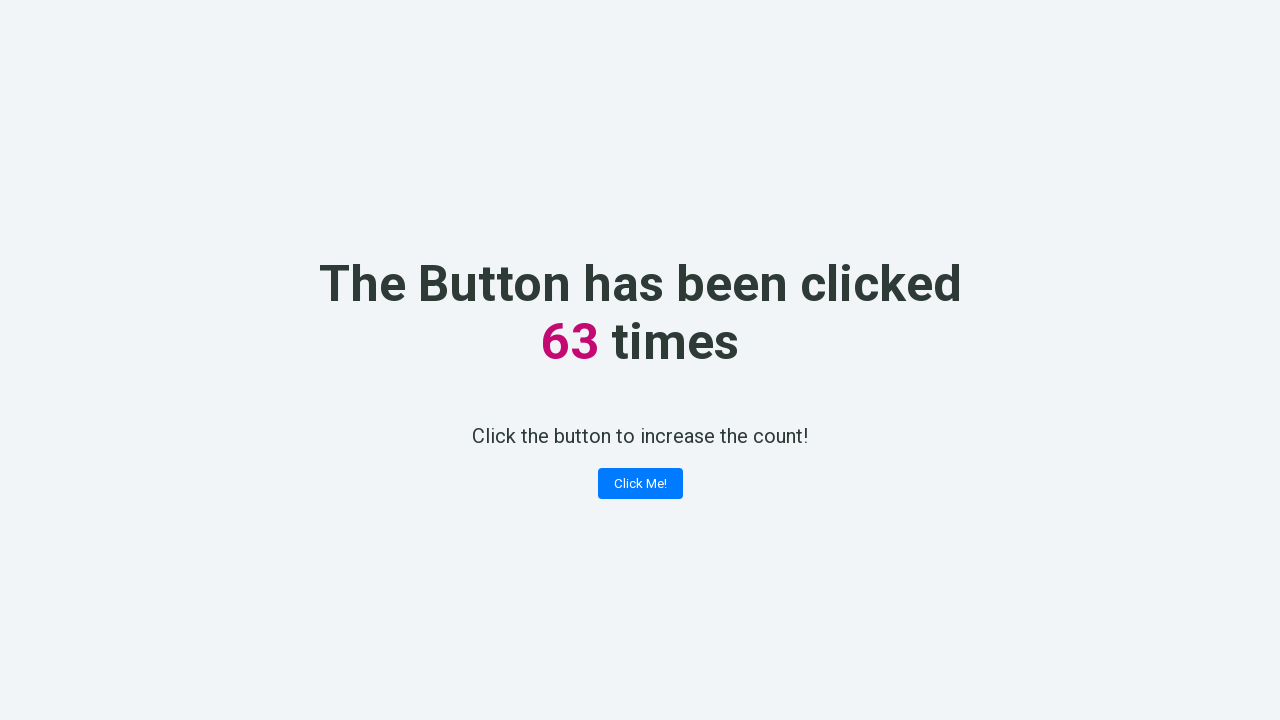

Verified counter displays 63 after click 63
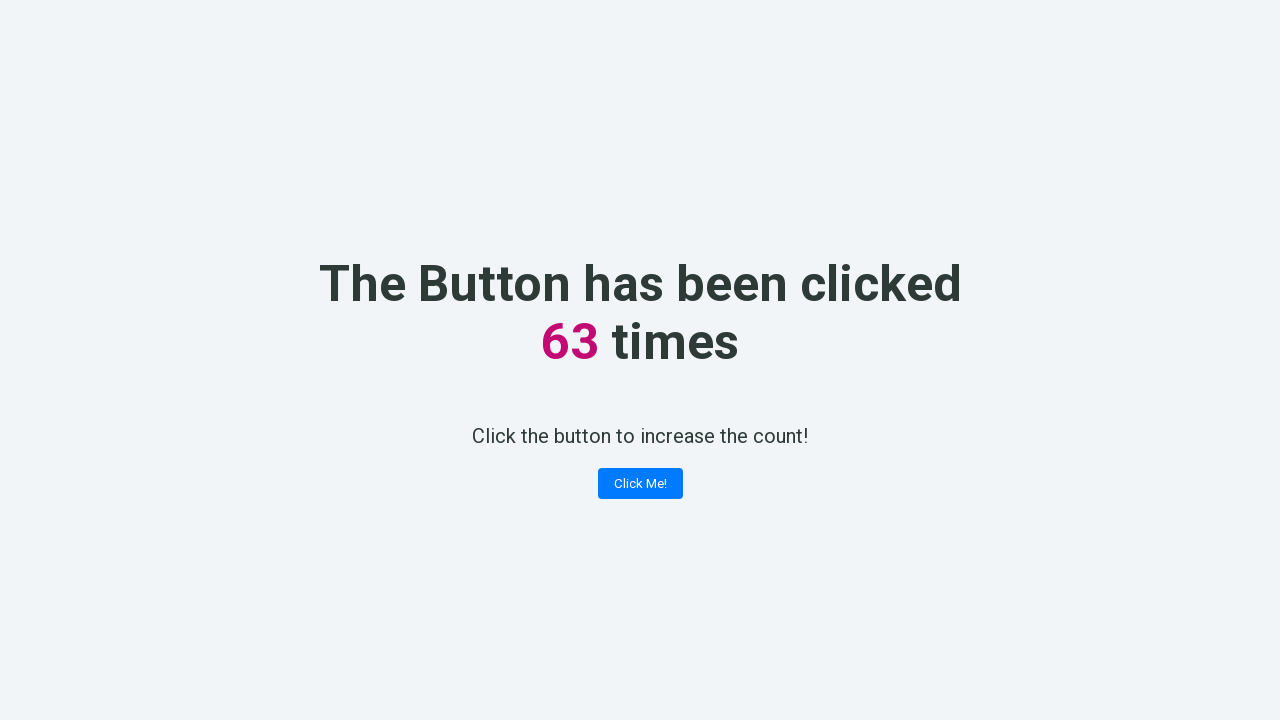

Clicked 'Click Me!' button (iteration 64) at (640, 484) on xpath=//button[contains(text(), 'Click Me!')]
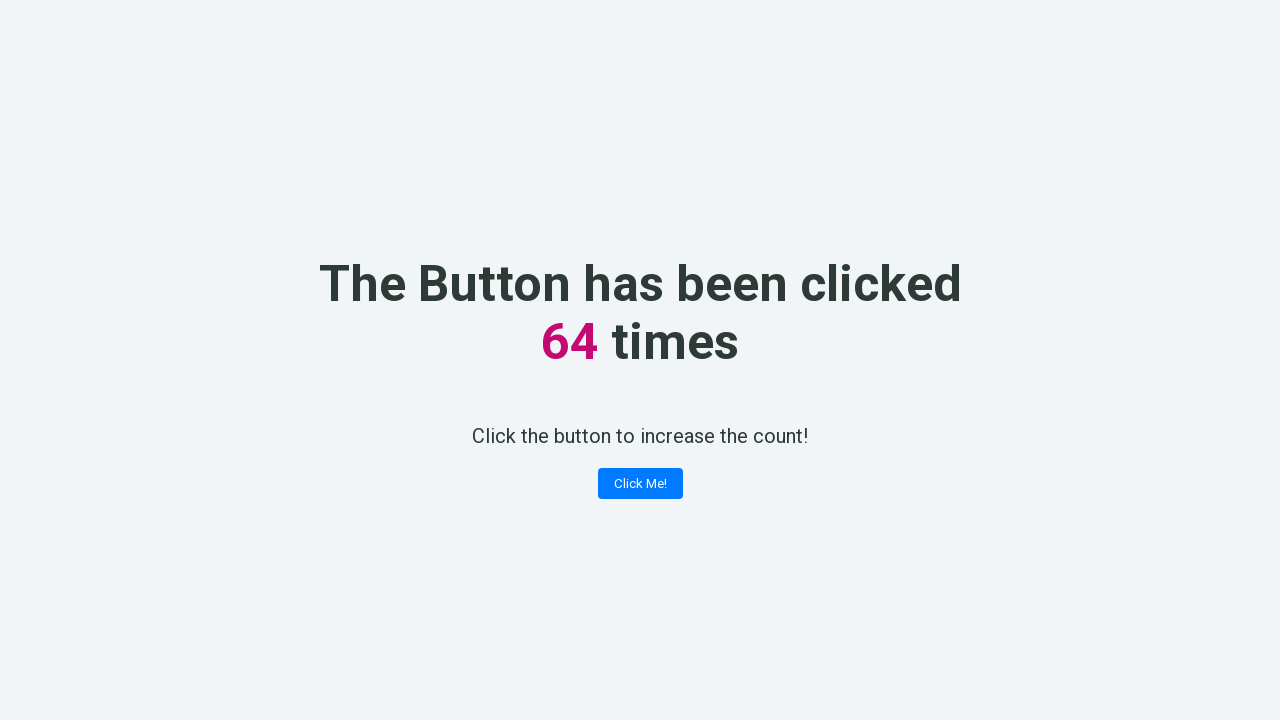

Counter element is visible after click 64
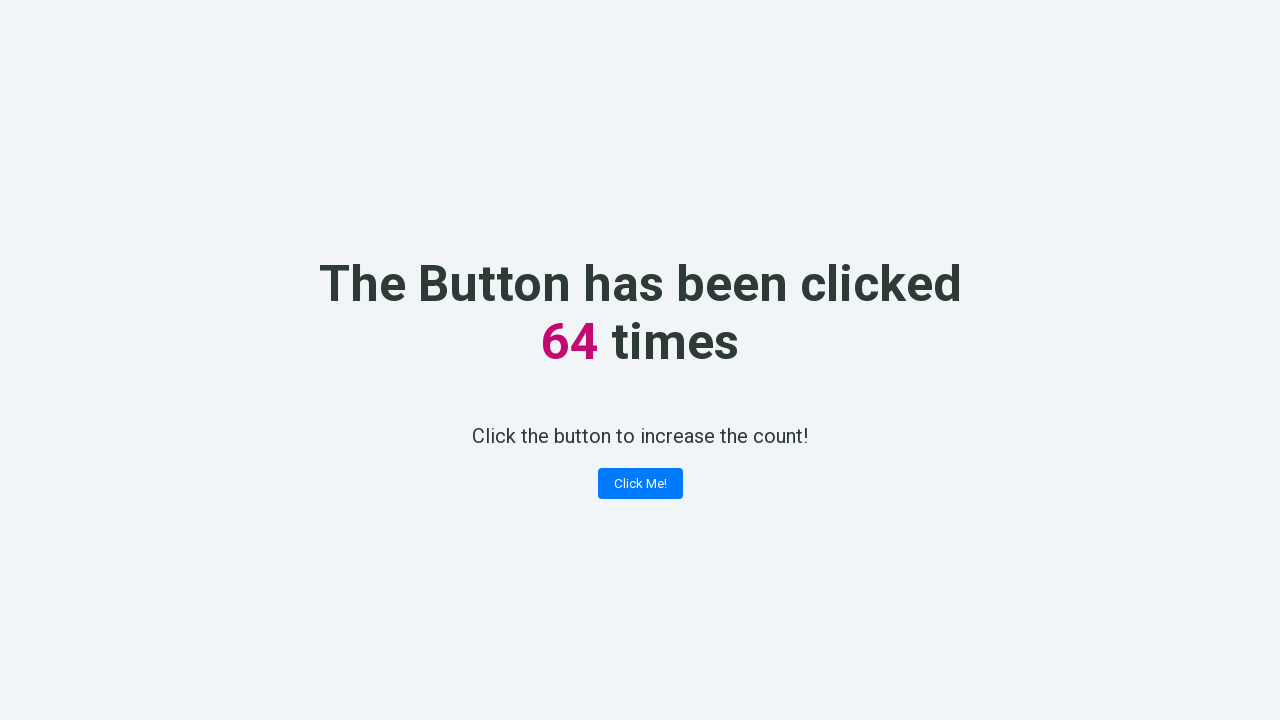

Verified counter displays 64 after click 64
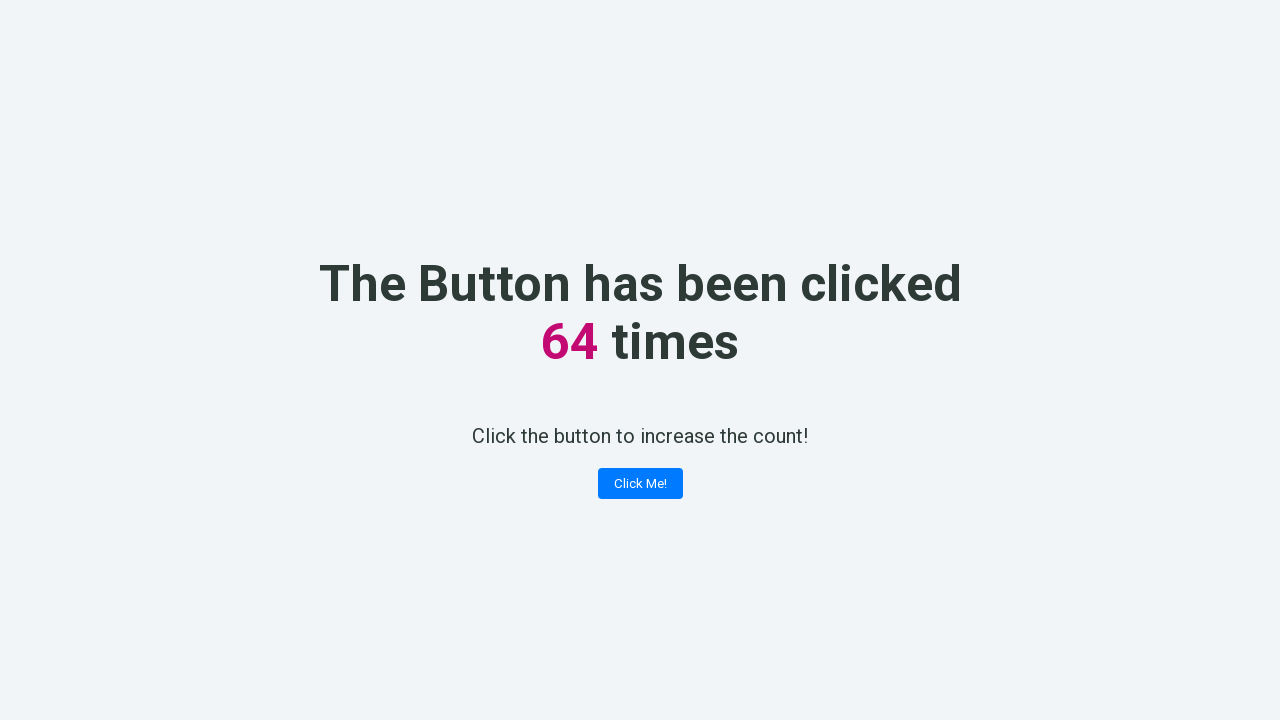

Clicked 'Click Me!' button (iteration 65) at (640, 484) on xpath=//button[contains(text(), 'Click Me!')]
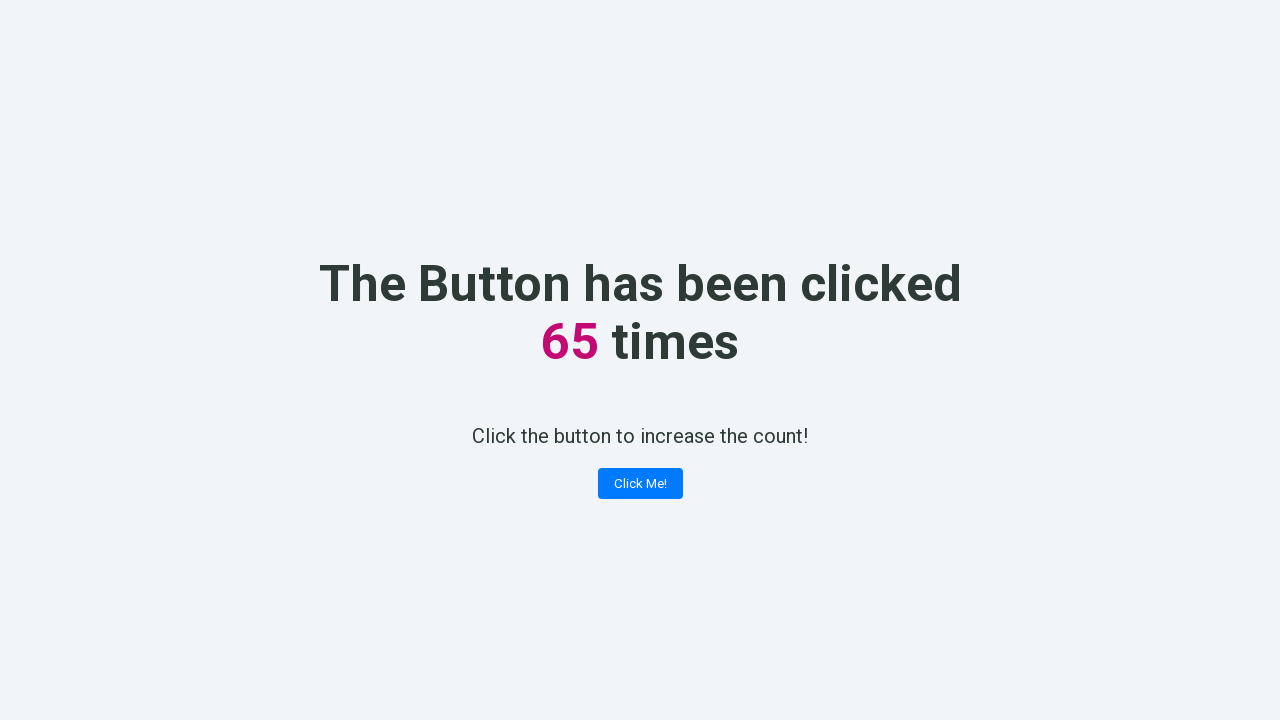

Counter element is visible after click 65
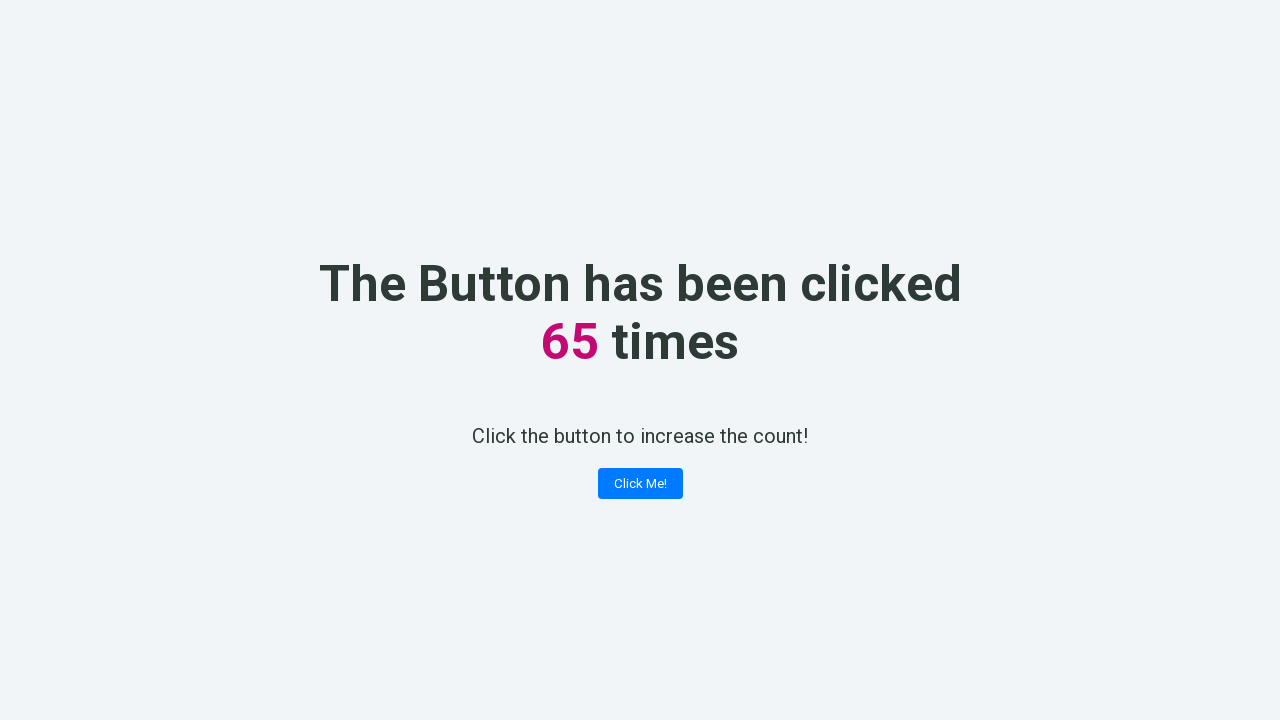

Verified counter displays 65 after click 65
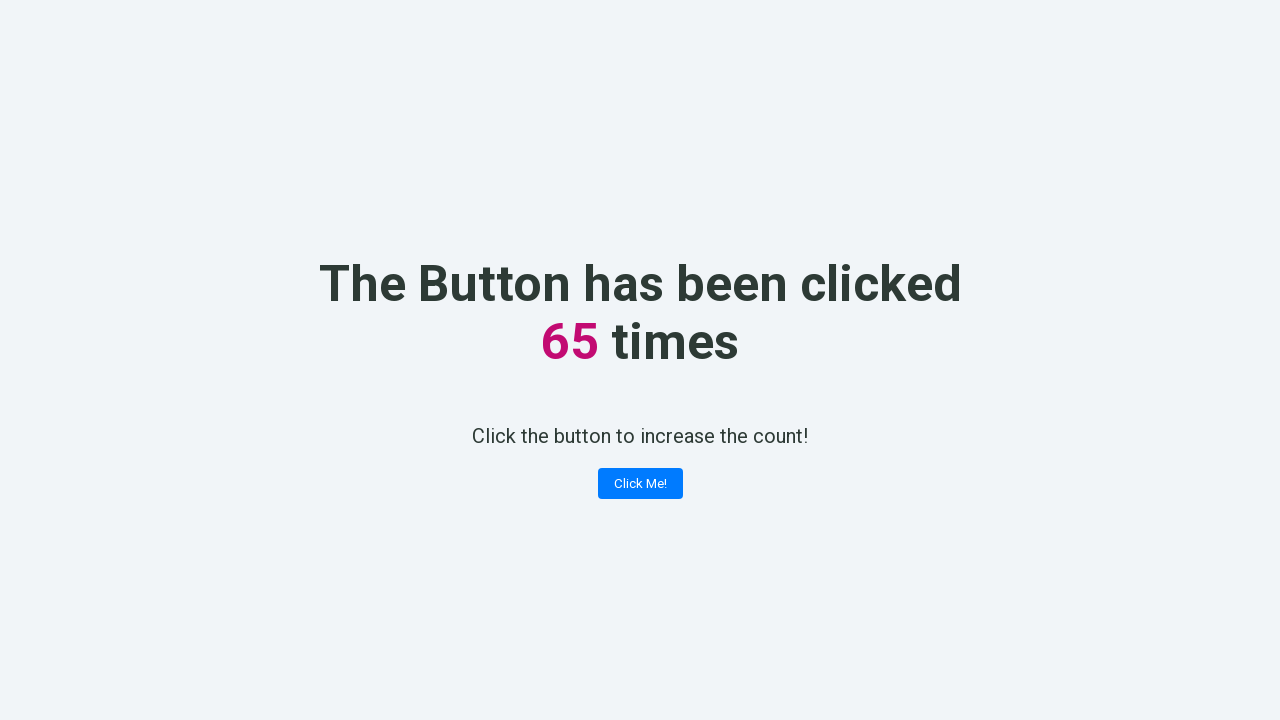

Clicked 'Click Me!' button (iteration 66) at (640, 484) on xpath=//button[contains(text(), 'Click Me!')]
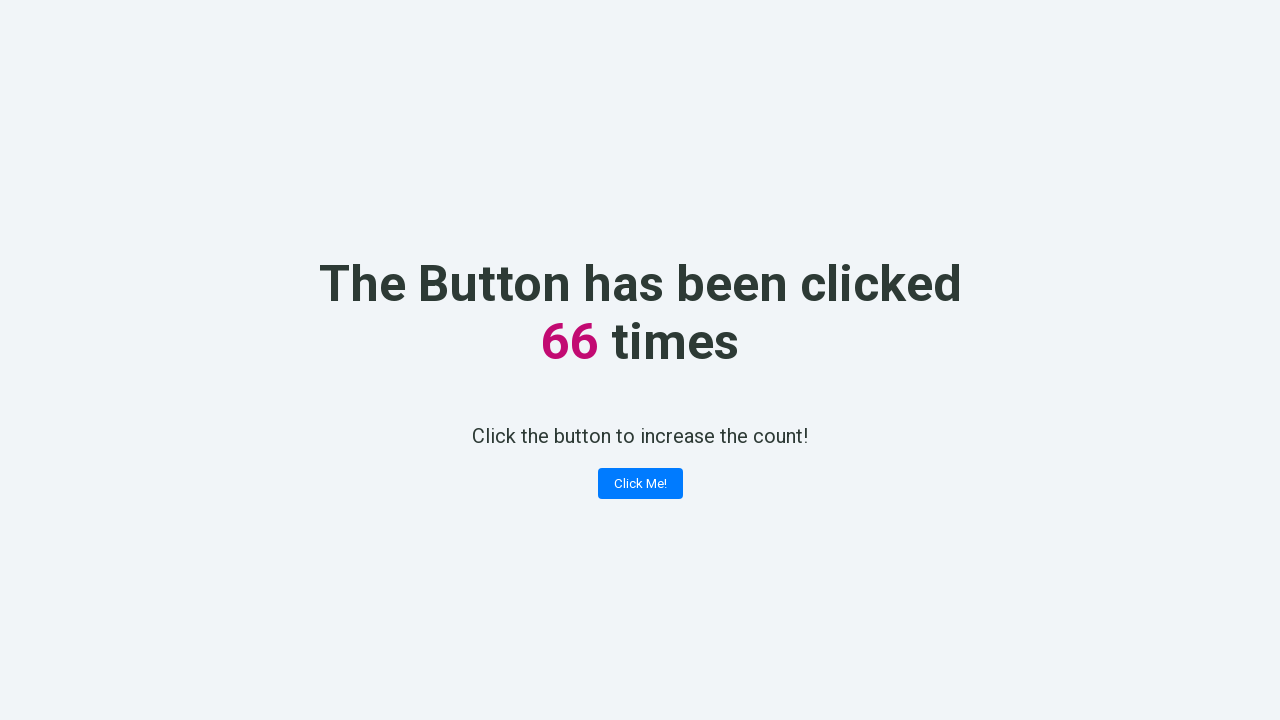

Counter element is visible after click 66
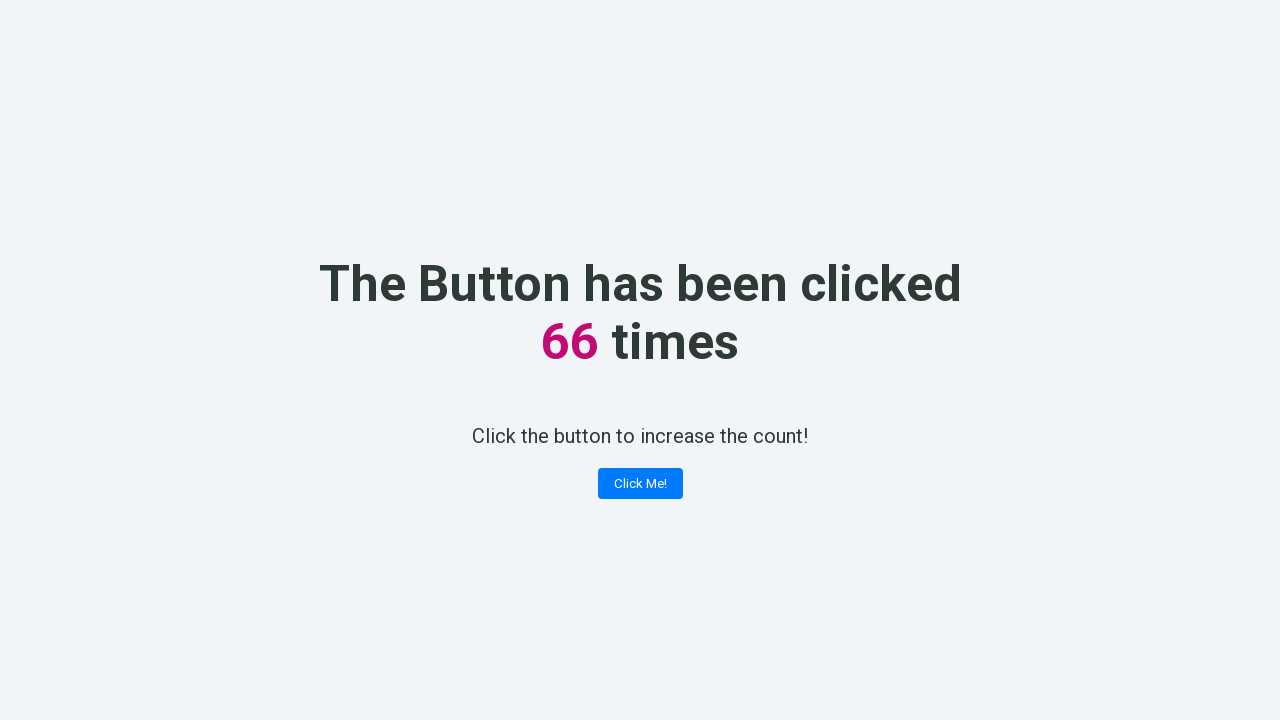

Verified counter displays 66 after click 66
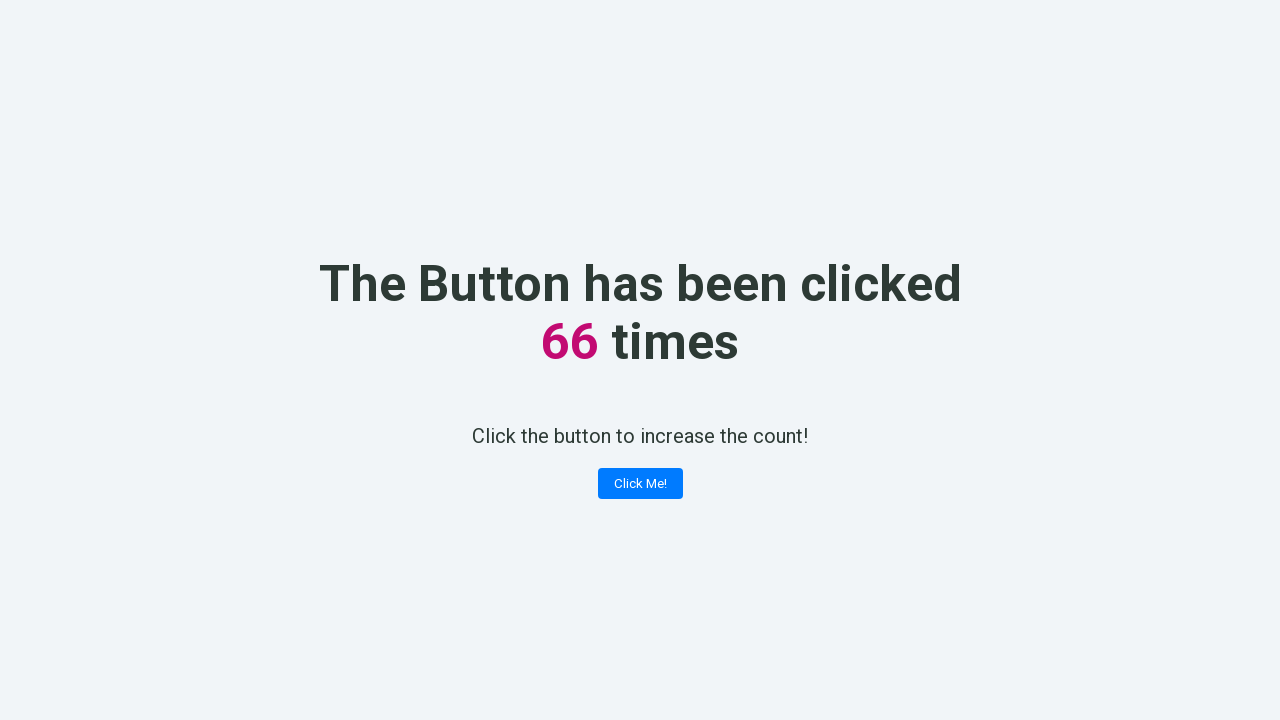

Clicked 'Click Me!' button (iteration 67) at (640, 484) on xpath=//button[contains(text(), 'Click Me!')]
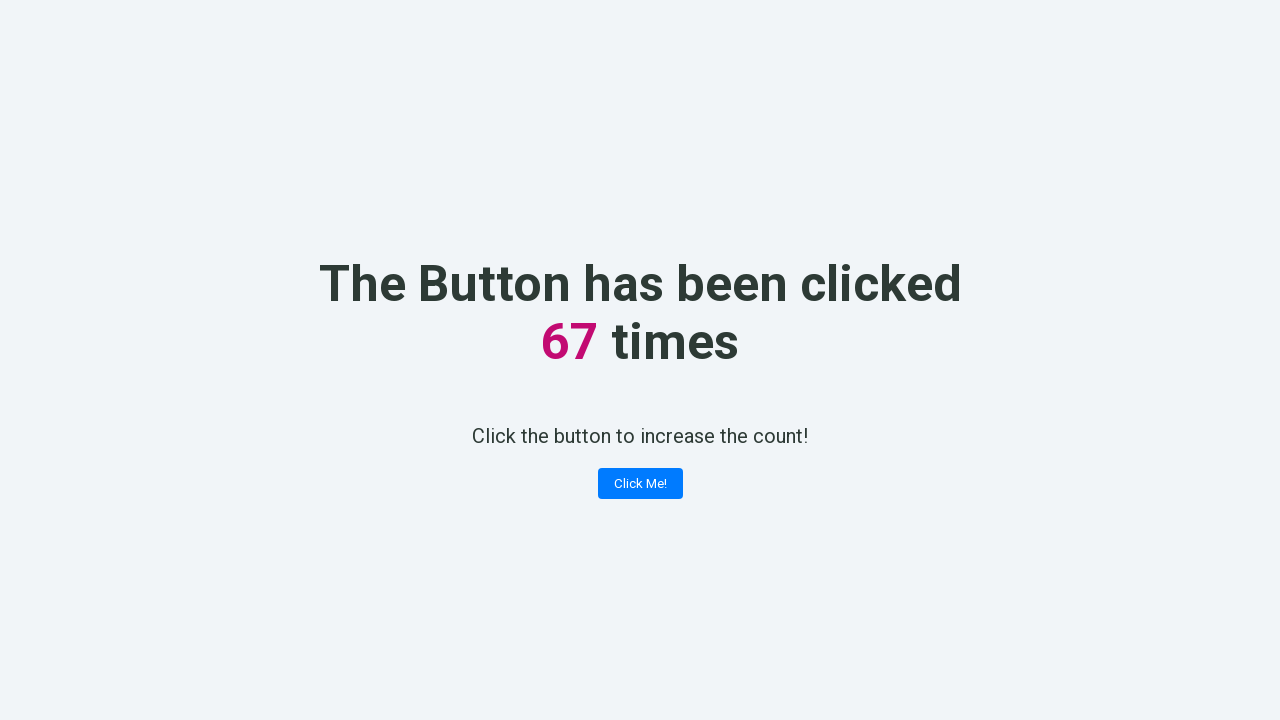

Counter element is visible after click 67
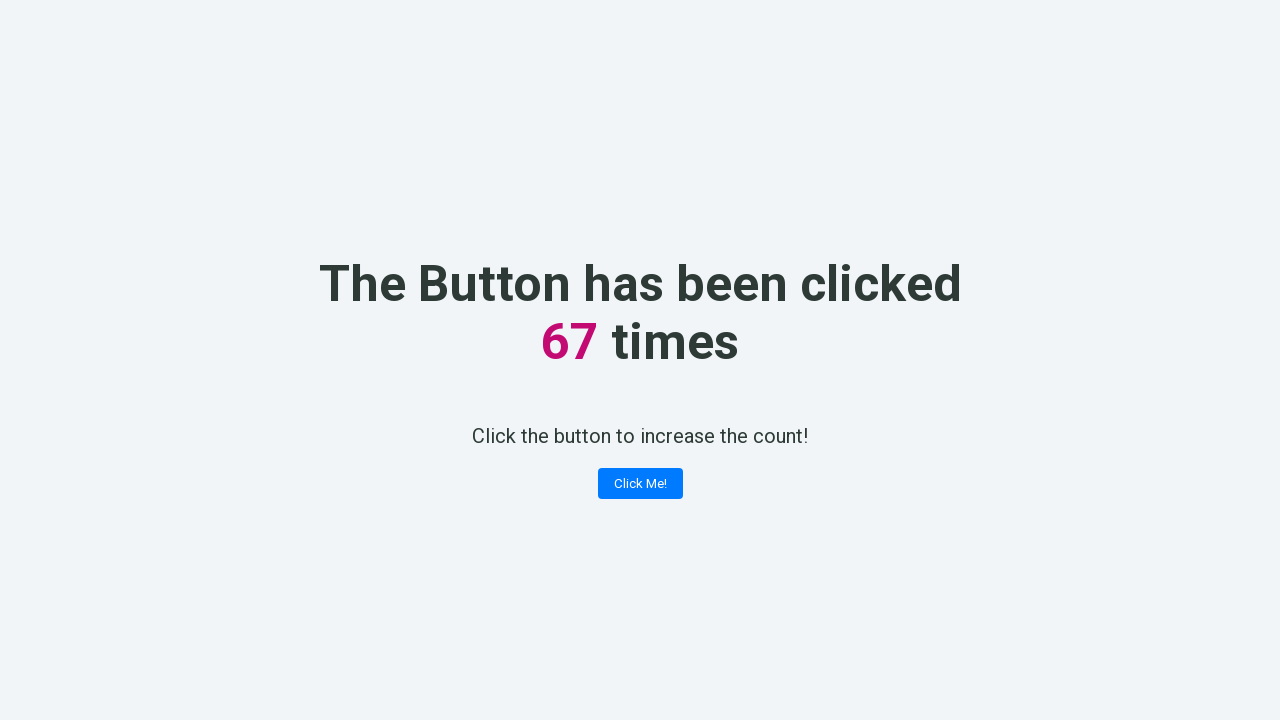

Verified counter displays 67 after click 67
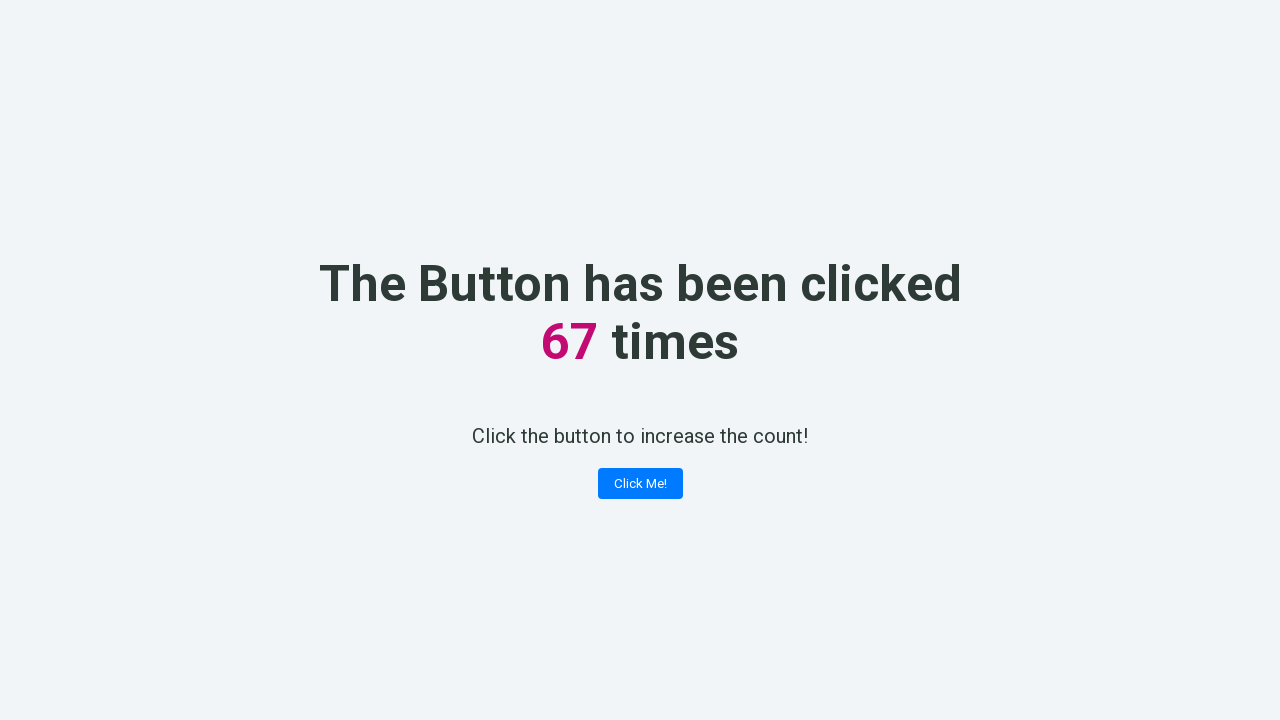

Clicked 'Click Me!' button (iteration 68) at (640, 484) on xpath=//button[contains(text(), 'Click Me!')]
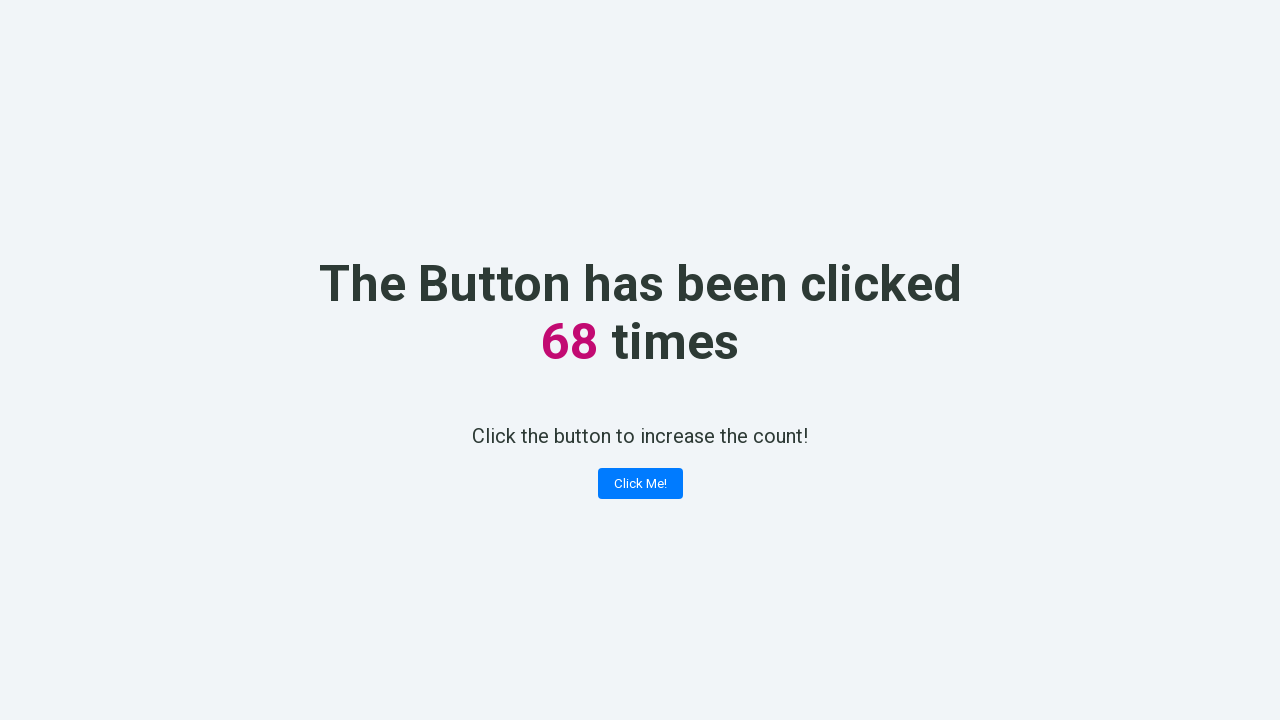

Counter element is visible after click 68
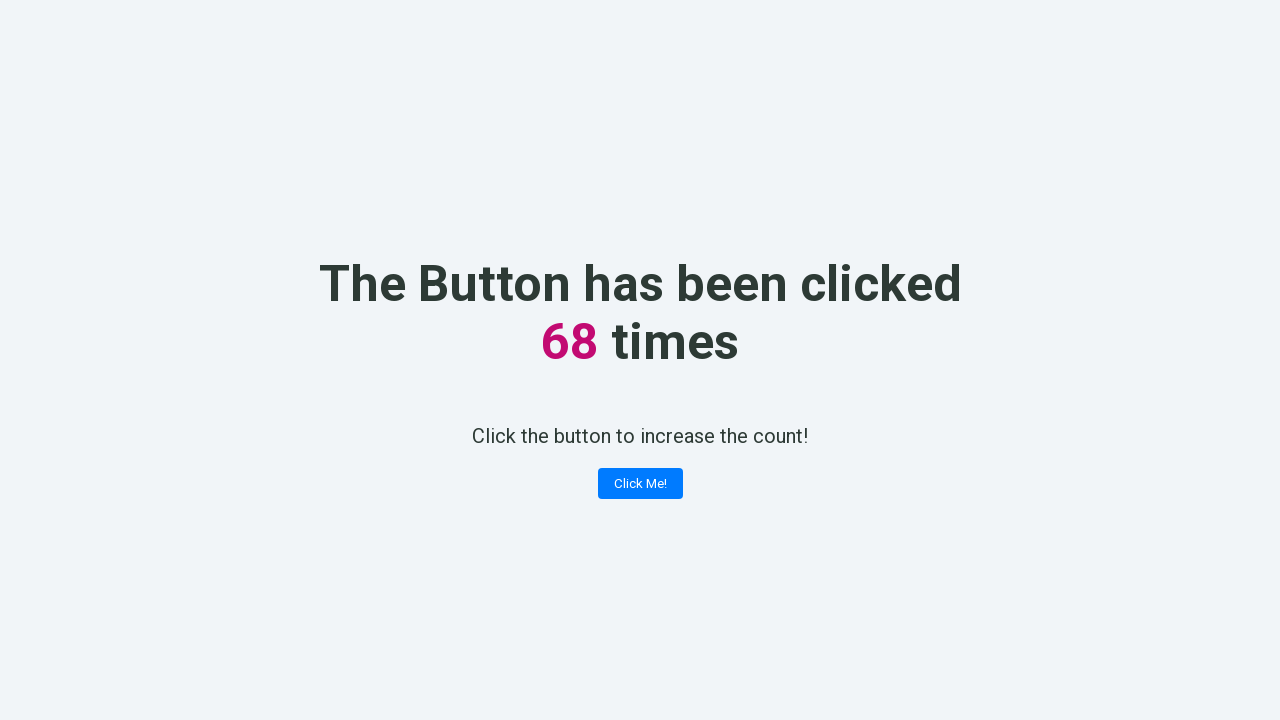

Verified counter displays 68 after click 68
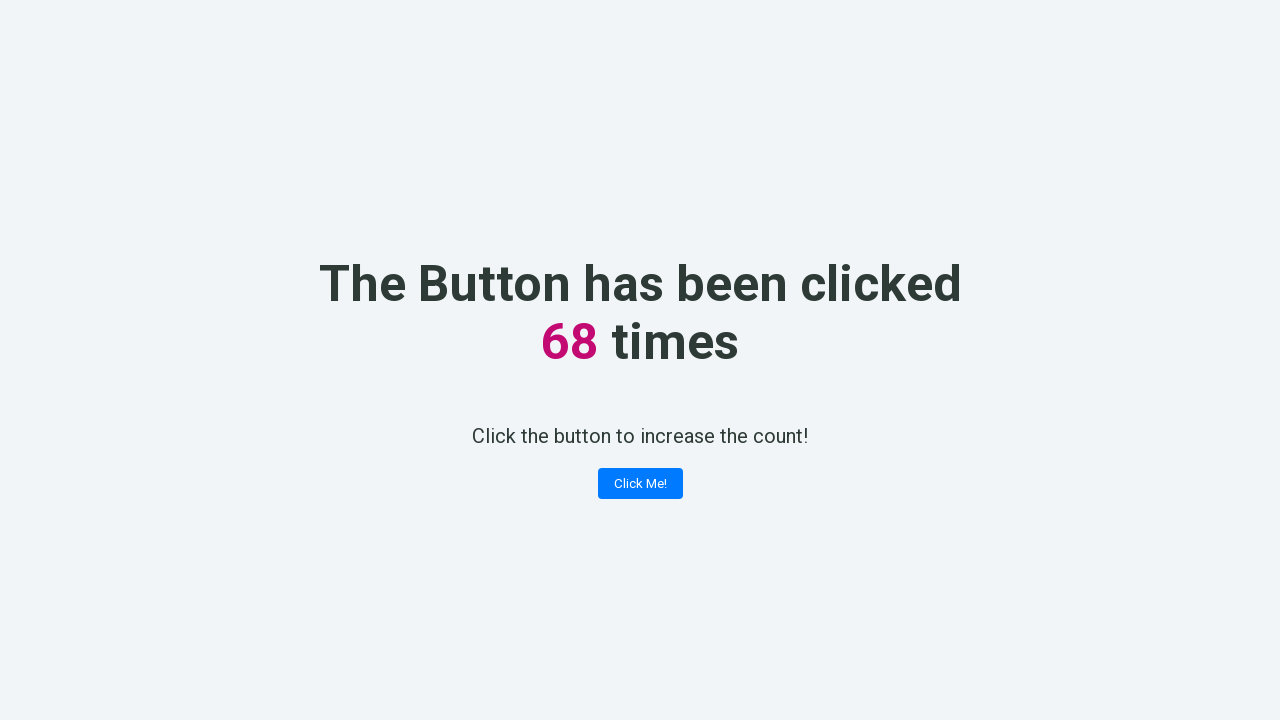

Clicked 'Click Me!' button (iteration 69) at (640, 484) on xpath=//button[contains(text(), 'Click Me!')]
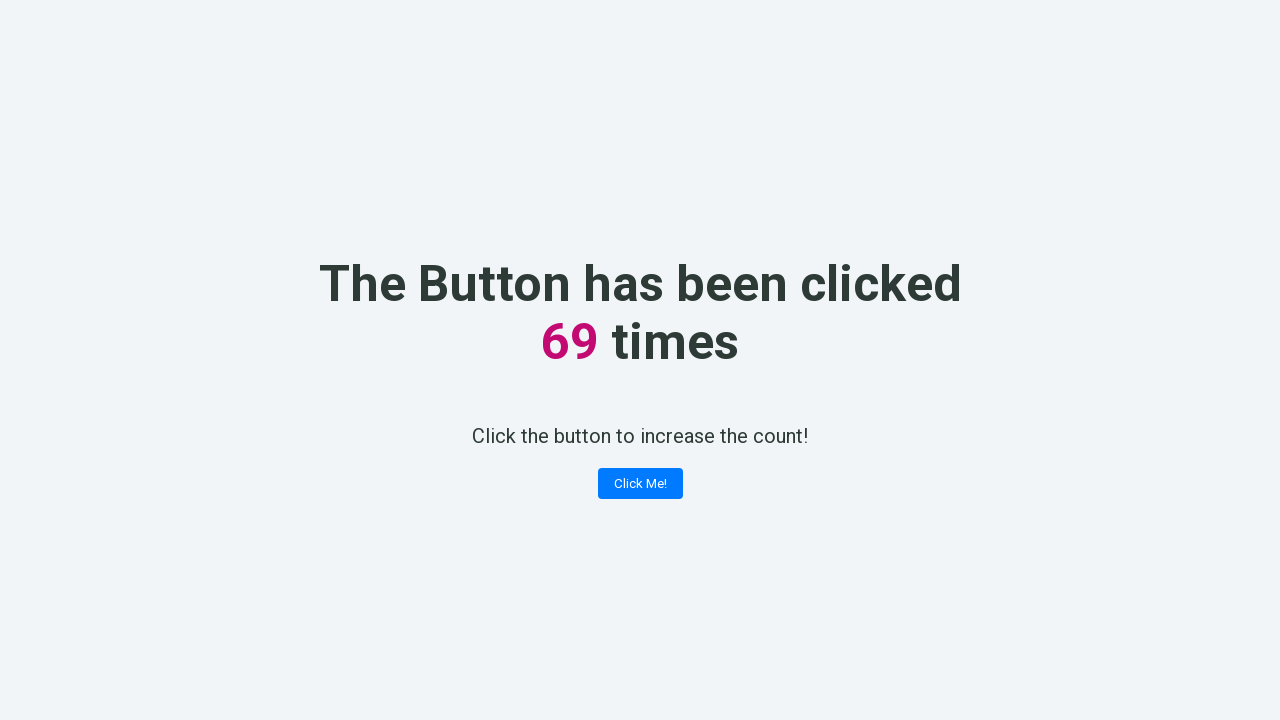

Counter element is visible after click 69
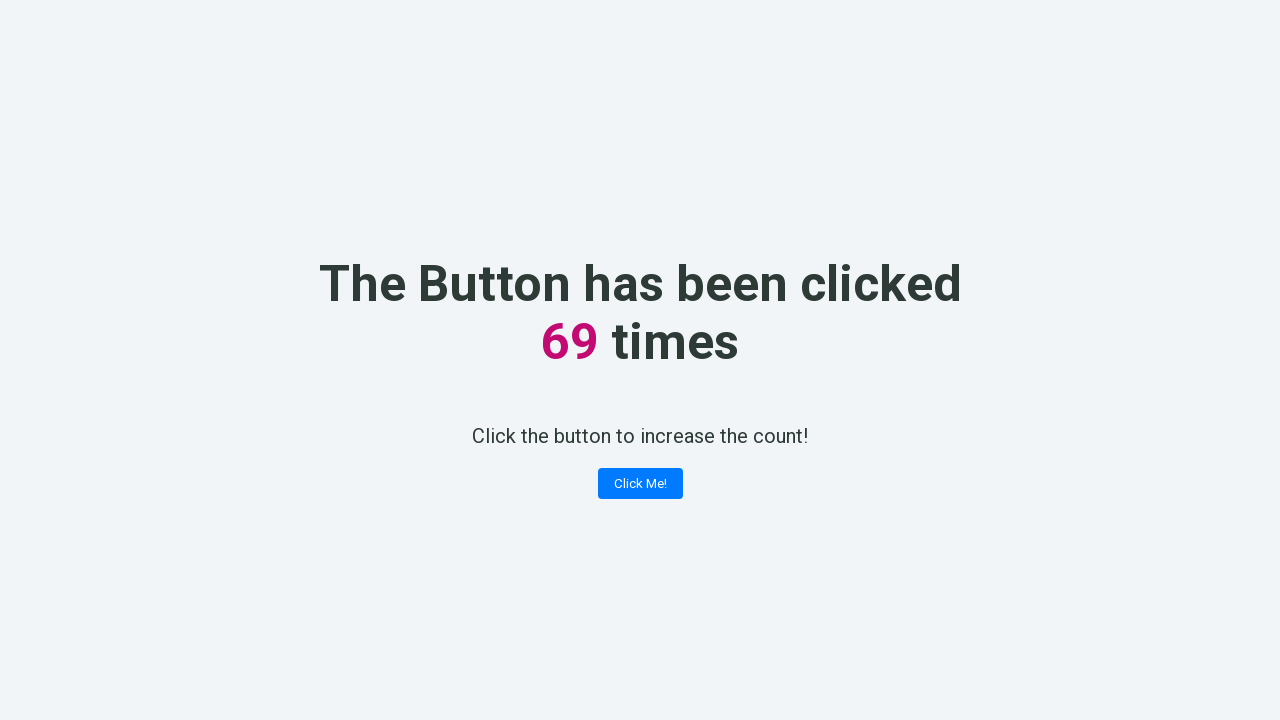

Verified counter displays 69 after click 69
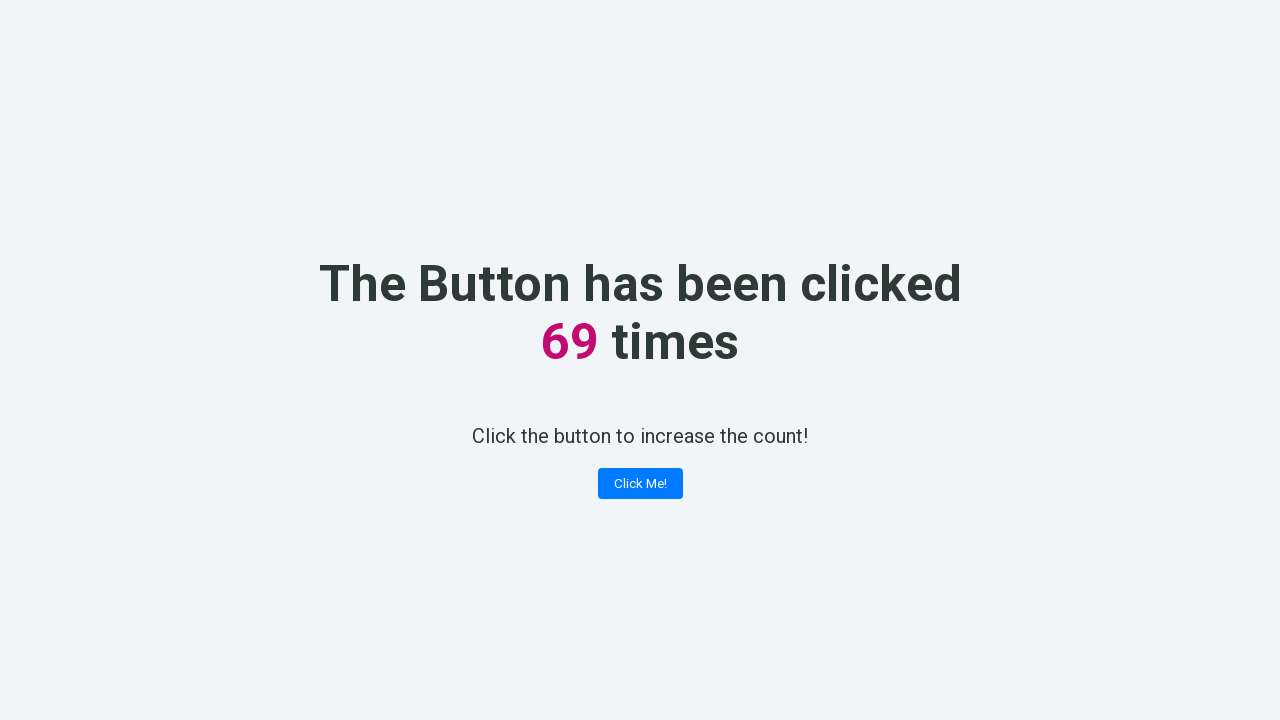

Clicked 'Click Me!' button (iteration 70) at (640, 484) on xpath=//button[contains(text(), 'Click Me!')]
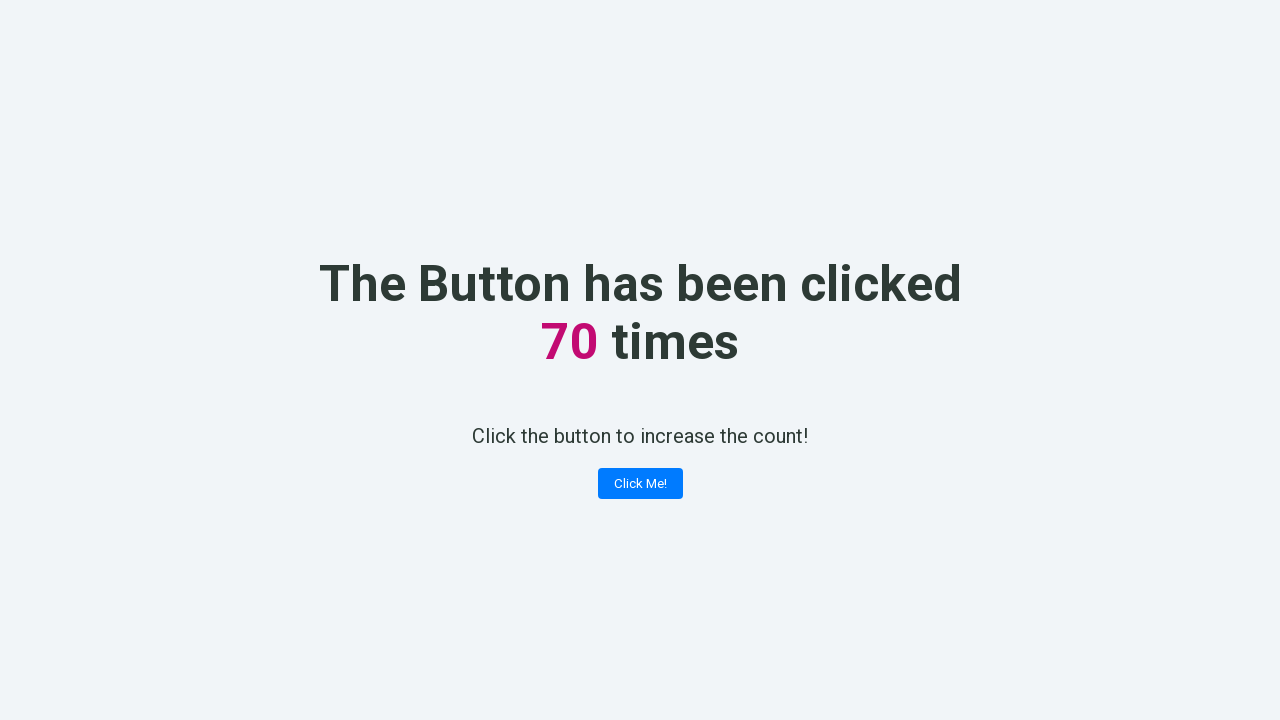

Counter element is visible after click 70
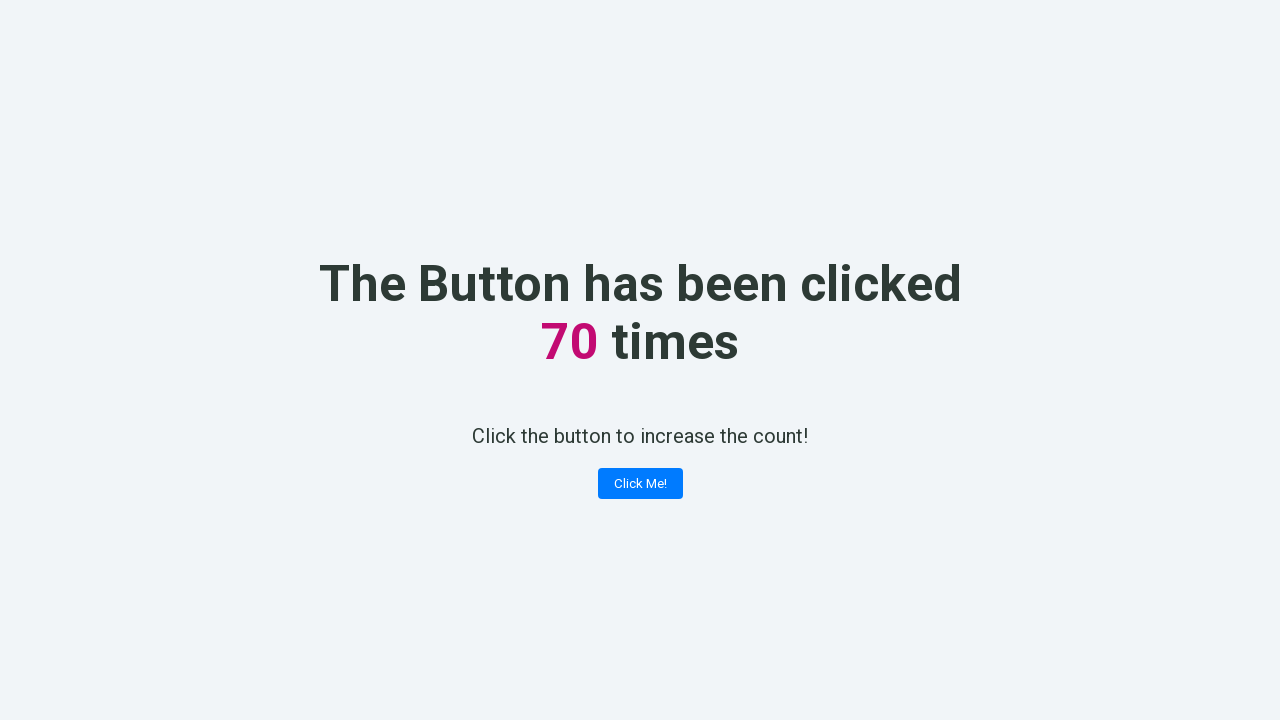

Verified counter displays 70 after click 70
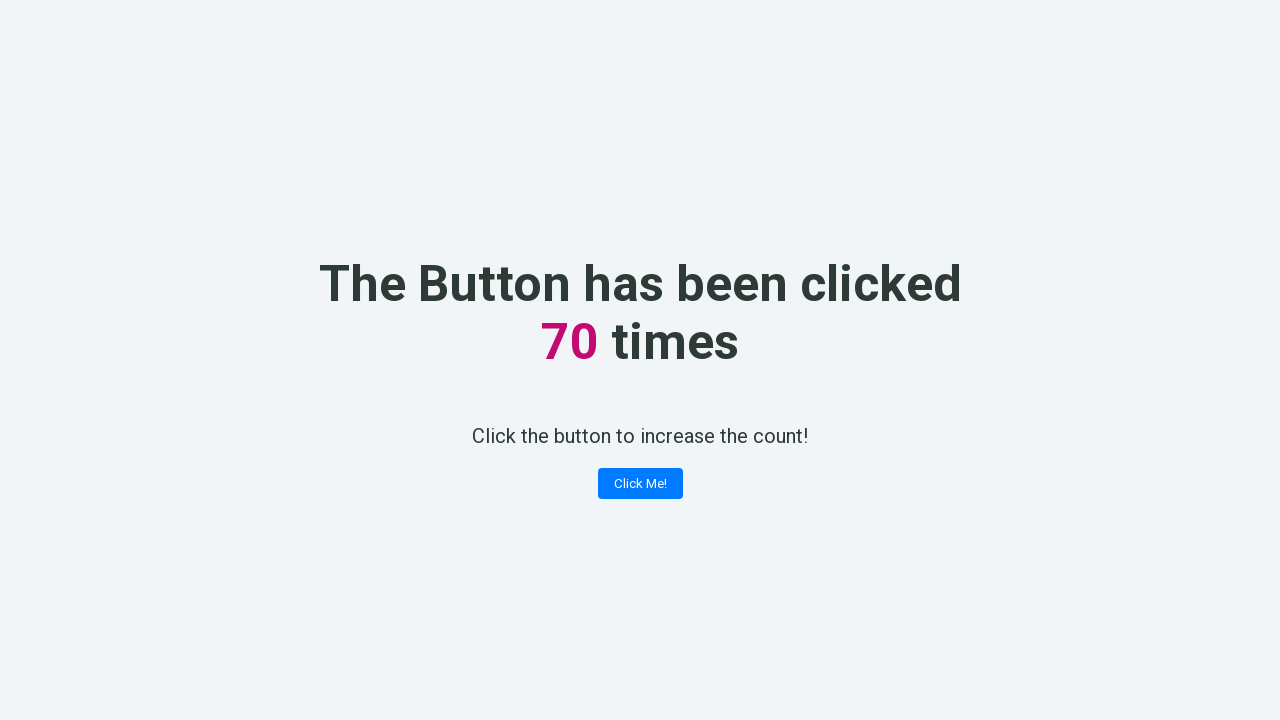

Clicked 'Click Me!' button (iteration 71) at (640, 484) on xpath=//button[contains(text(), 'Click Me!')]
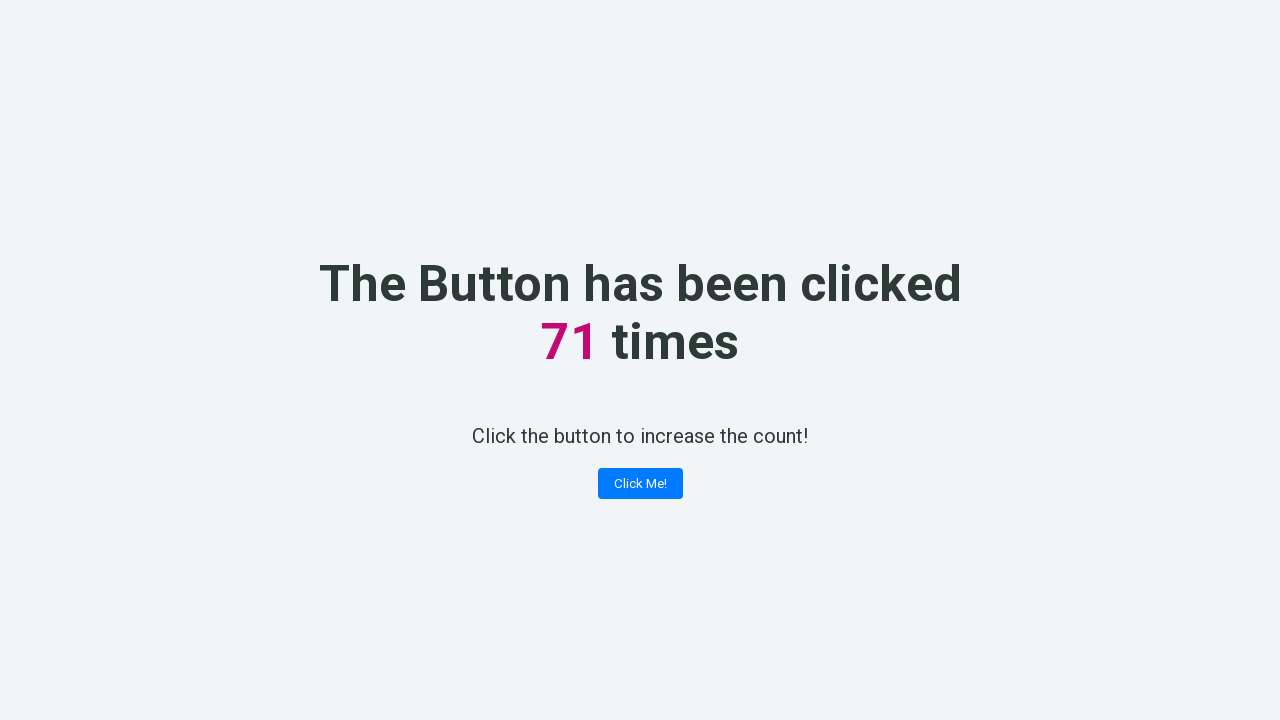

Counter element is visible after click 71
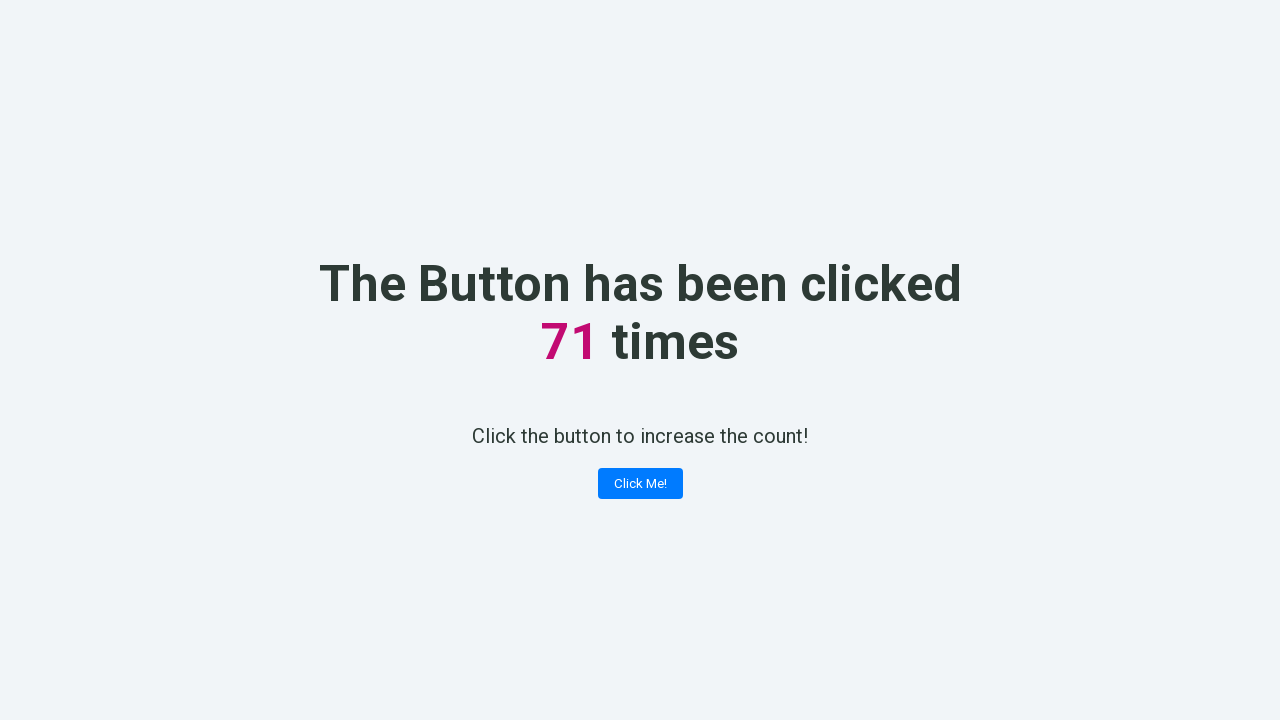

Verified counter displays 71 after click 71
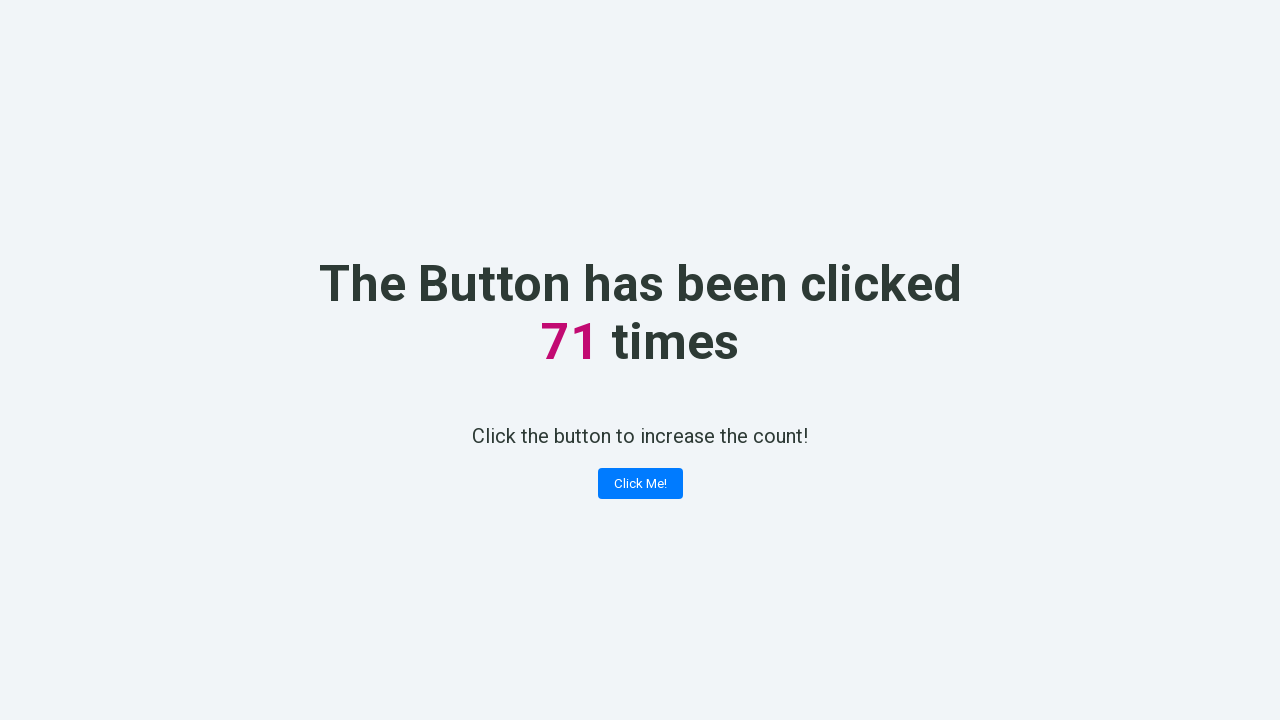

Clicked 'Click Me!' button (iteration 72) at (640, 484) on xpath=//button[contains(text(), 'Click Me!')]
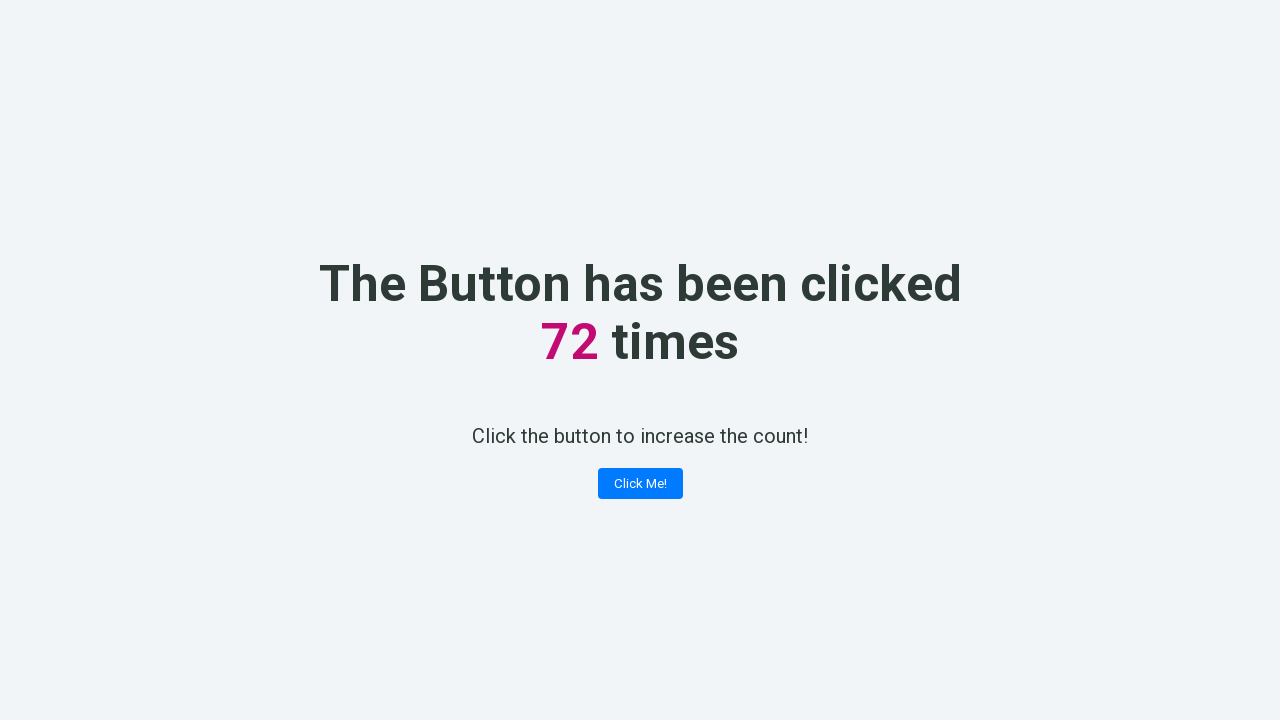

Counter element is visible after click 72
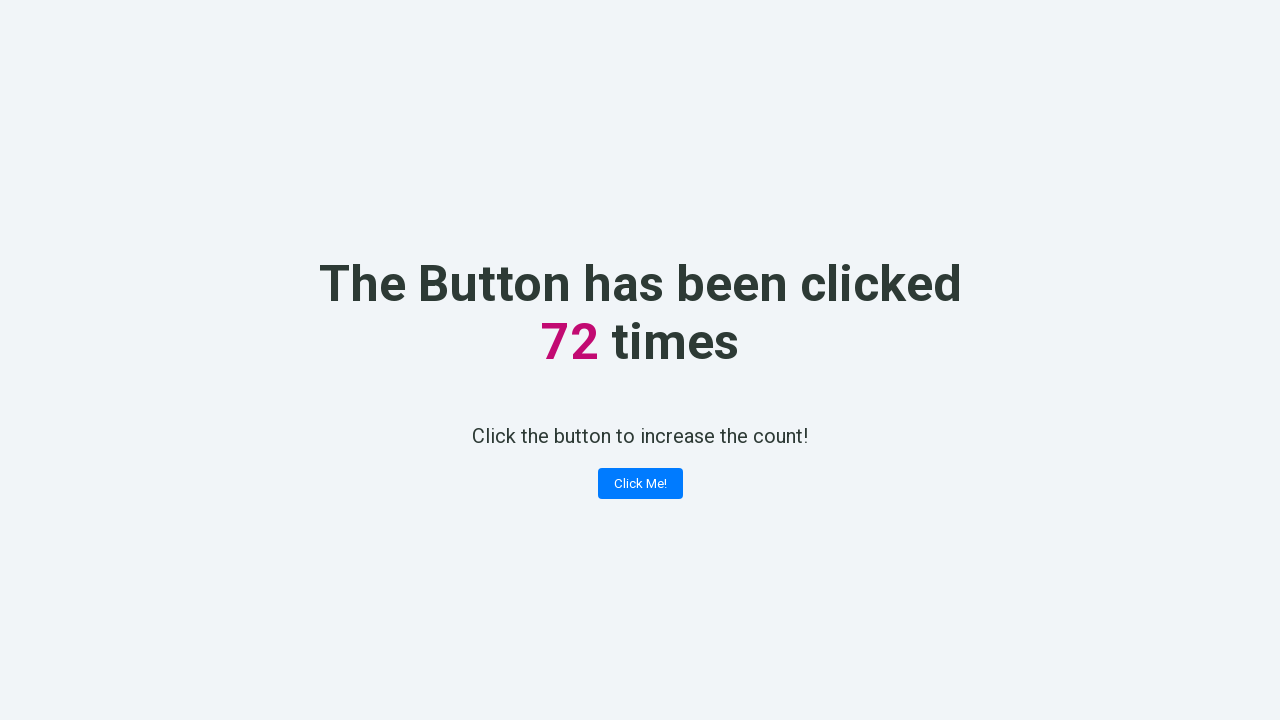

Verified counter displays 72 after click 72
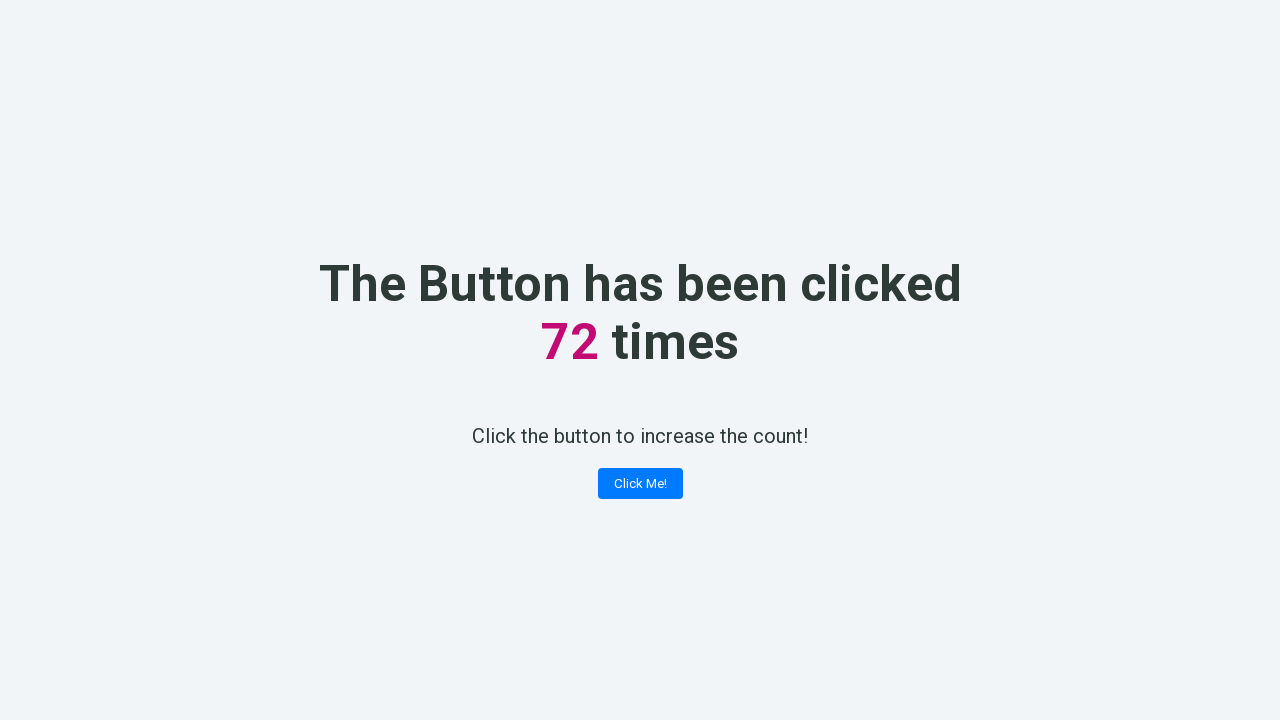

Clicked 'Click Me!' button (iteration 73) at (640, 484) on xpath=//button[contains(text(), 'Click Me!')]
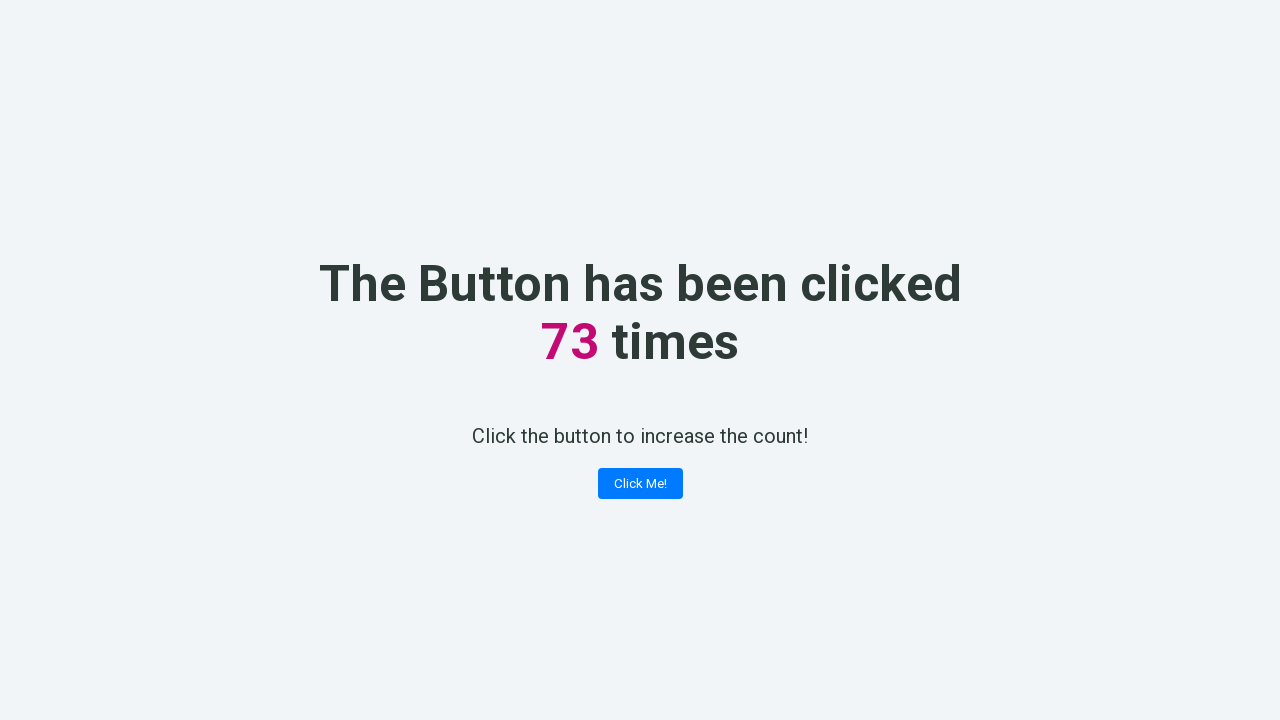

Counter element is visible after click 73
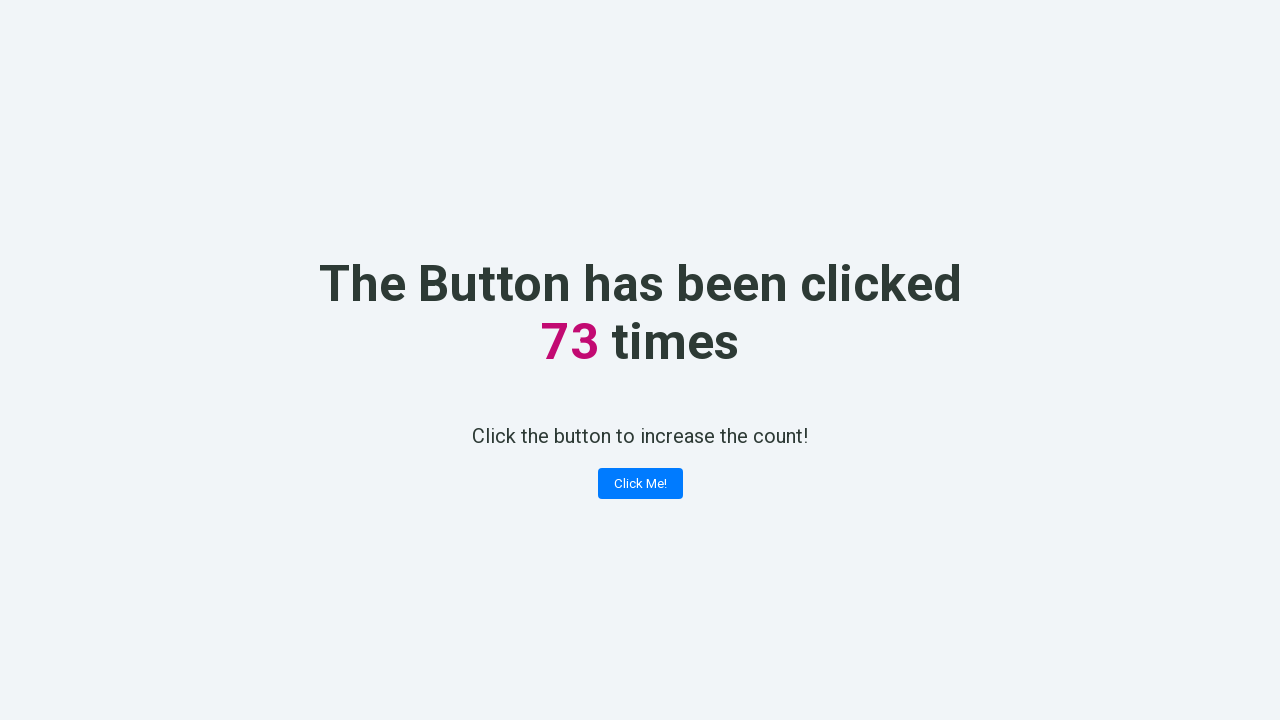

Verified counter displays 73 after click 73
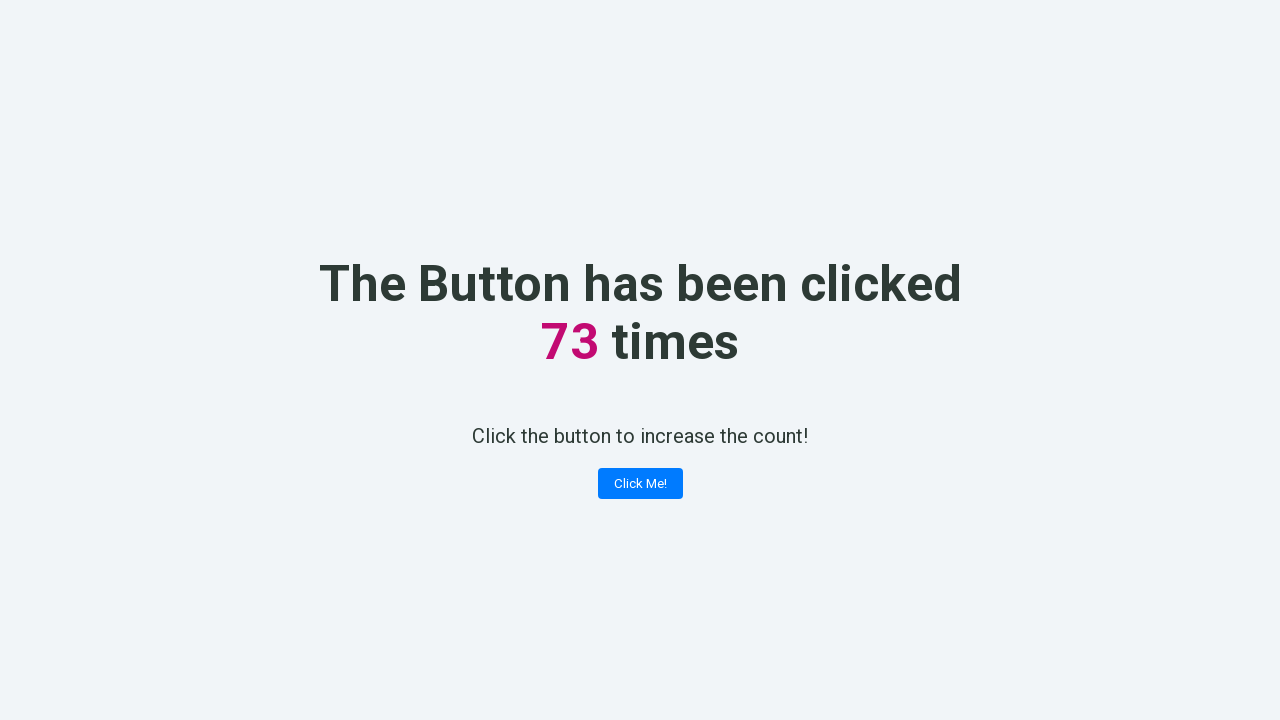

Clicked 'Click Me!' button (iteration 74) at (640, 484) on xpath=//button[contains(text(), 'Click Me!')]
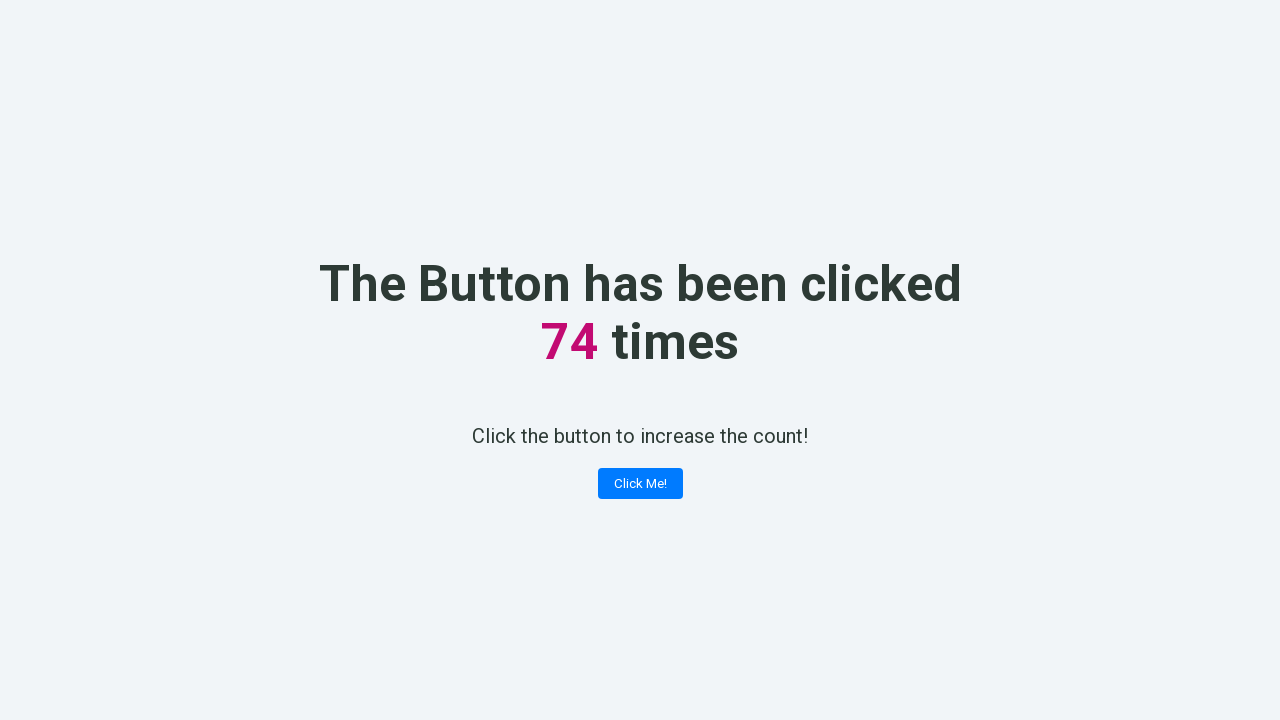

Counter element is visible after click 74
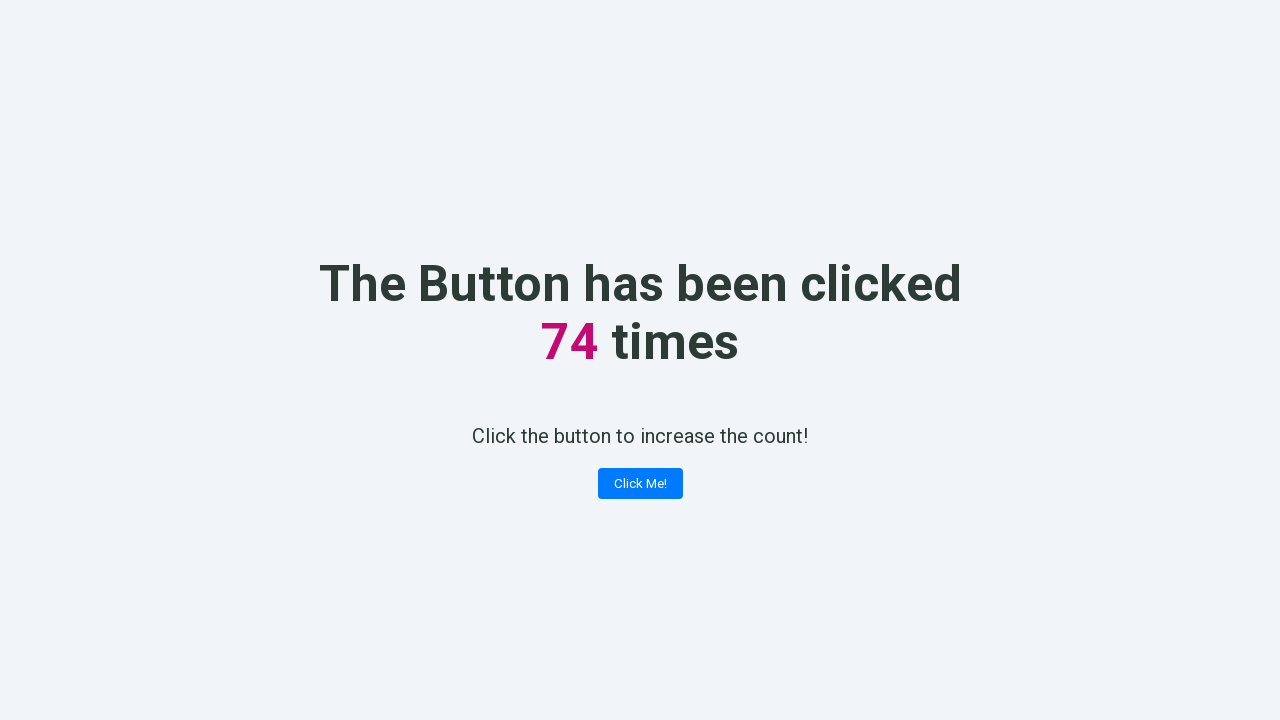

Verified counter displays 74 after click 74
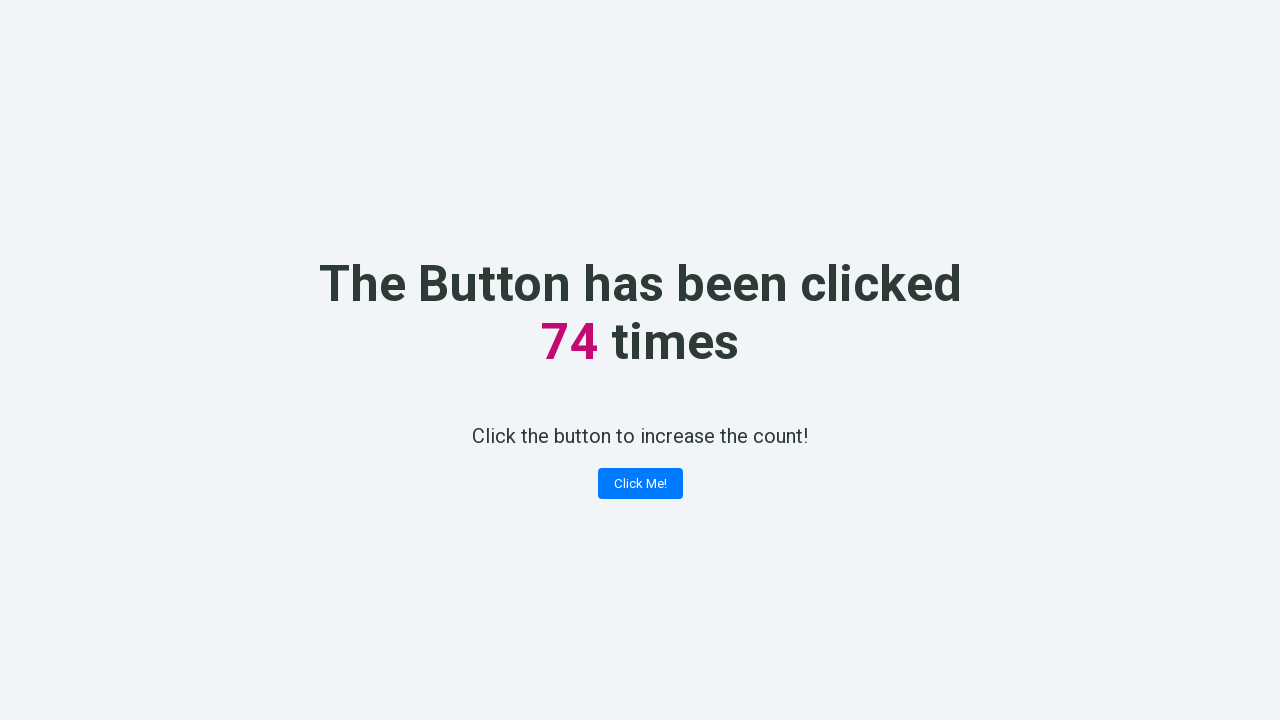

Clicked 'Click Me!' button (iteration 75) at (640, 484) on xpath=//button[contains(text(), 'Click Me!')]
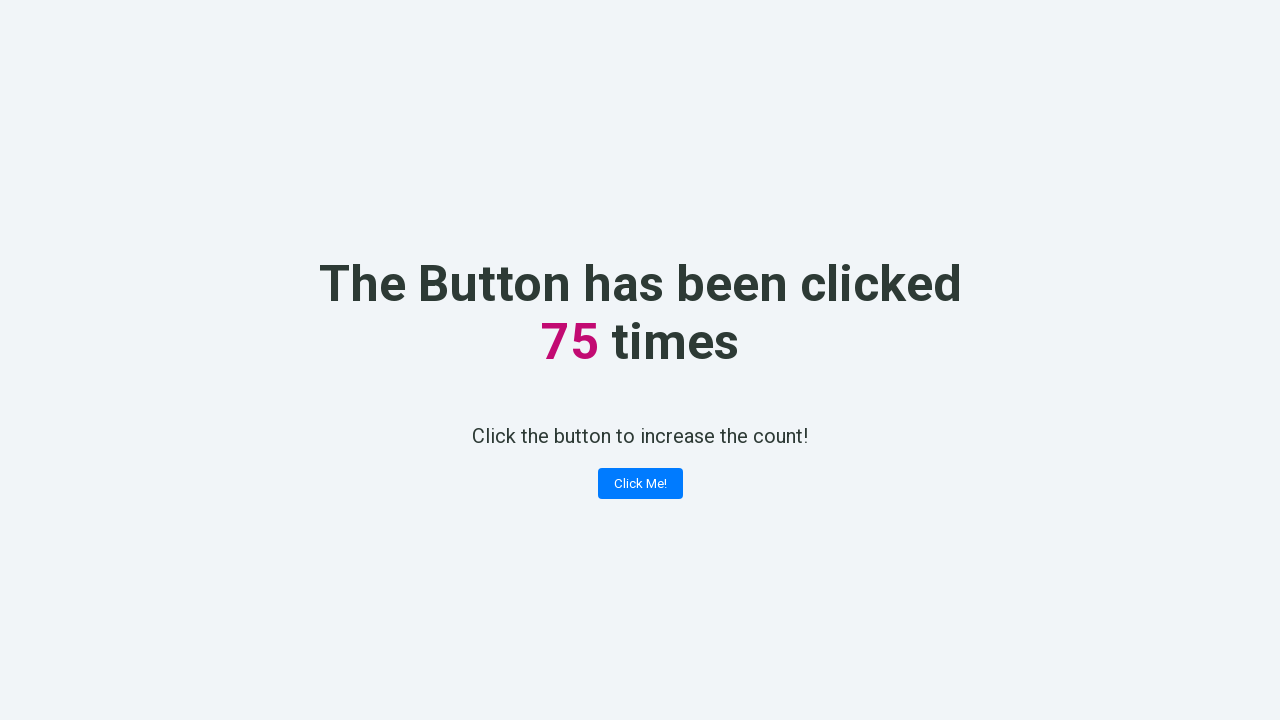

Counter element is visible after click 75
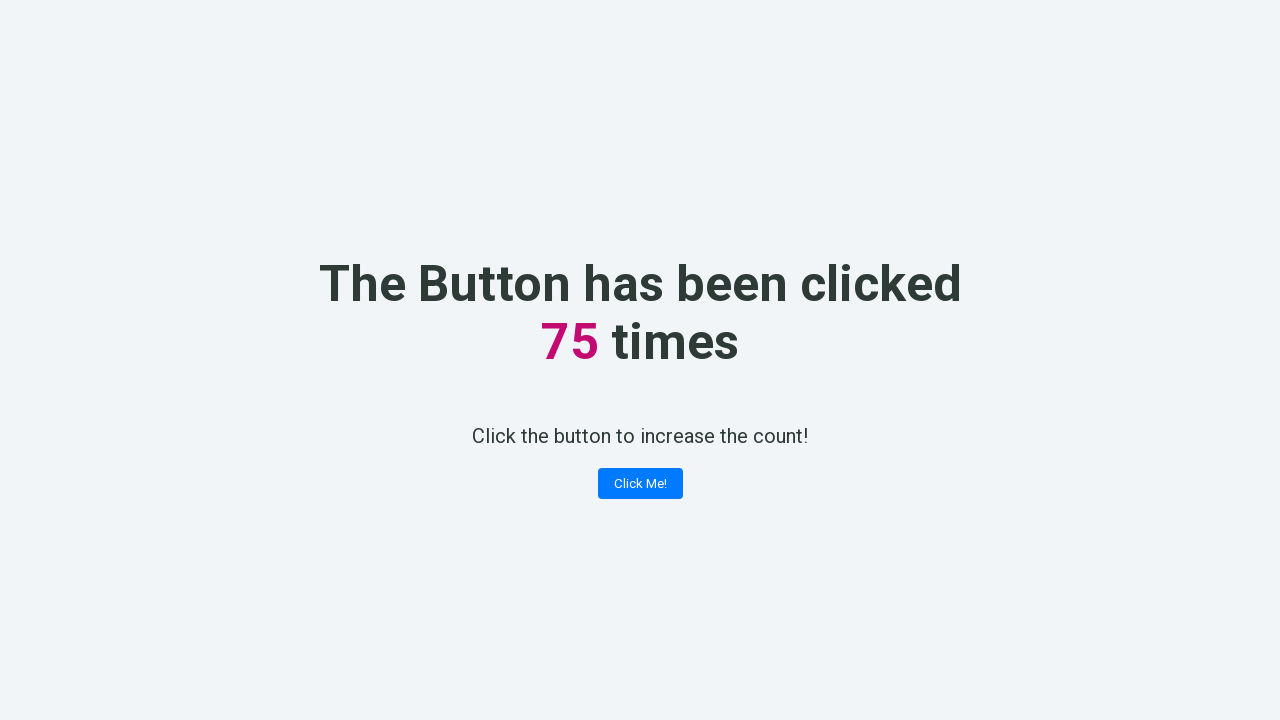

Verified counter displays 75 after click 75
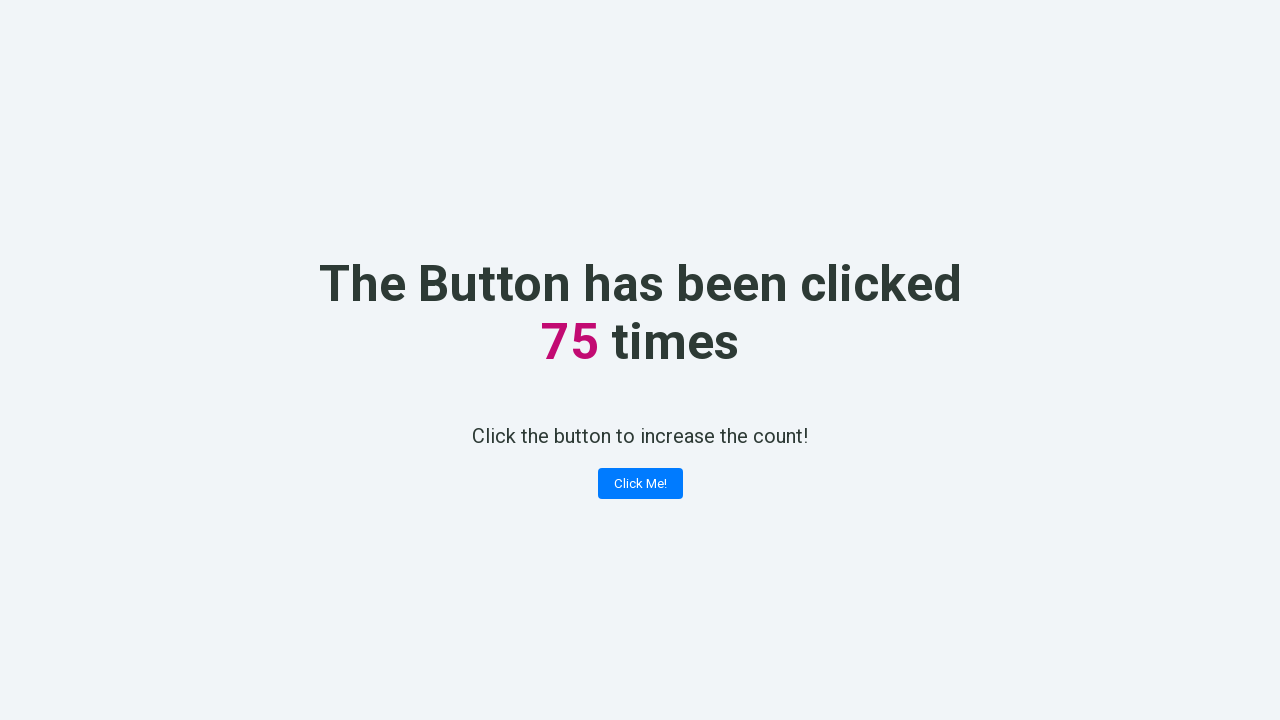

Clicked 'Click Me!' button (iteration 76) at (640, 484) on xpath=//button[contains(text(), 'Click Me!')]
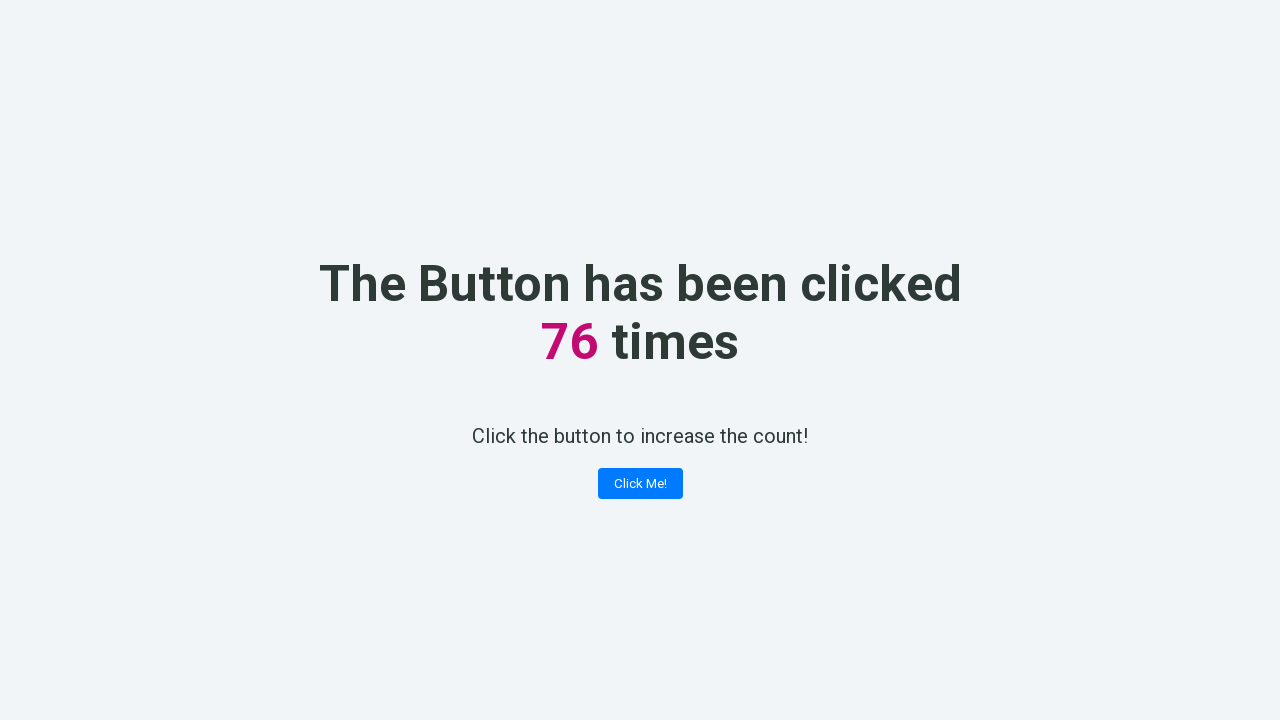

Counter element is visible after click 76
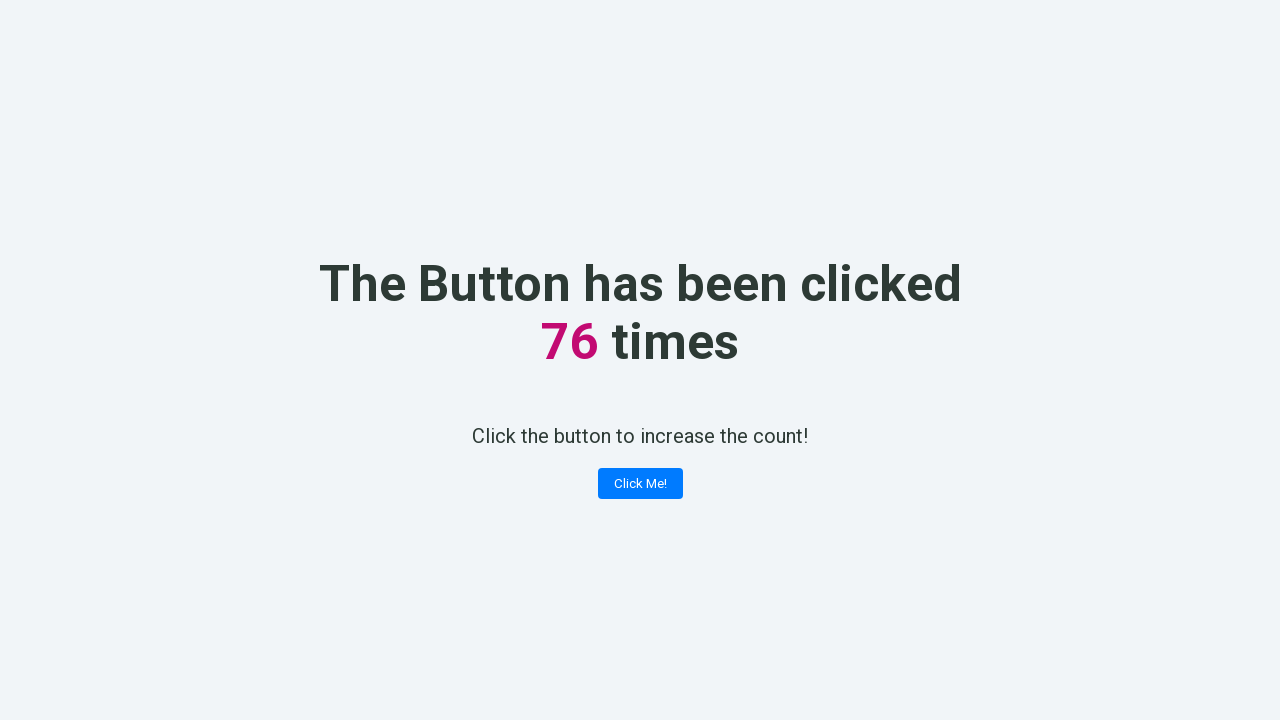

Verified counter displays 76 after click 76
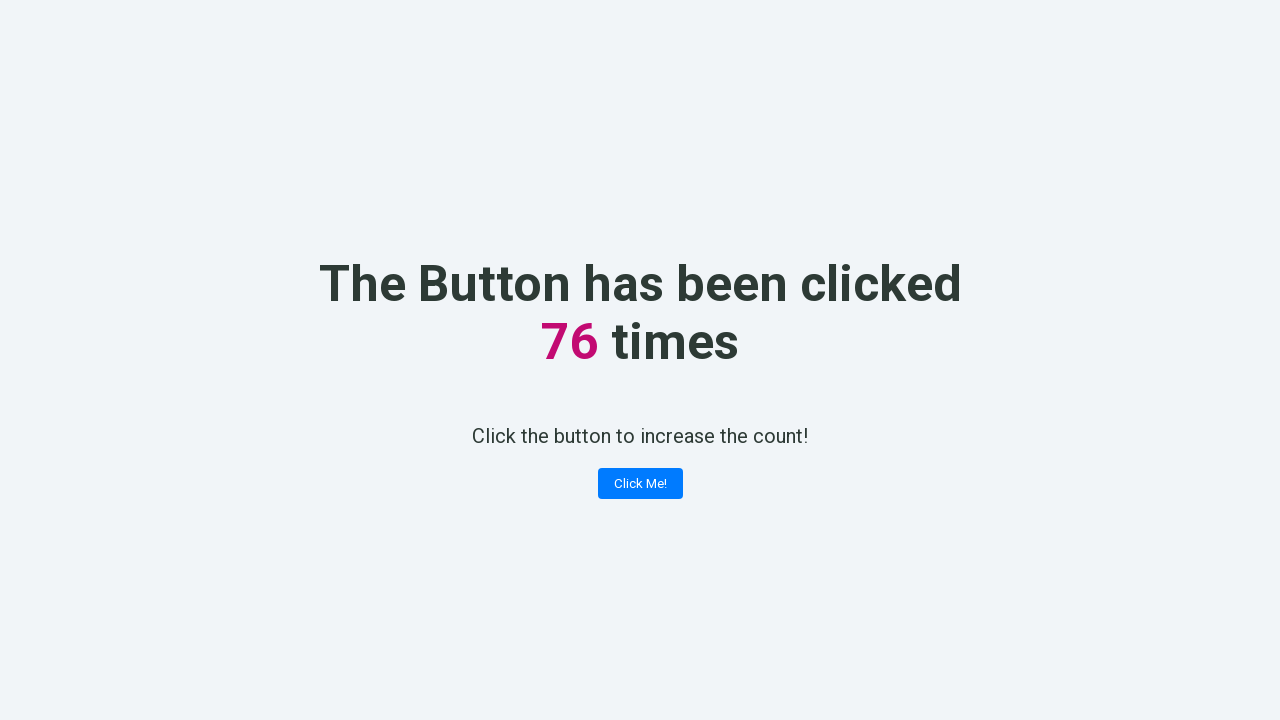

Clicked 'Click Me!' button (iteration 77) at (640, 484) on xpath=//button[contains(text(), 'Click Me!')]
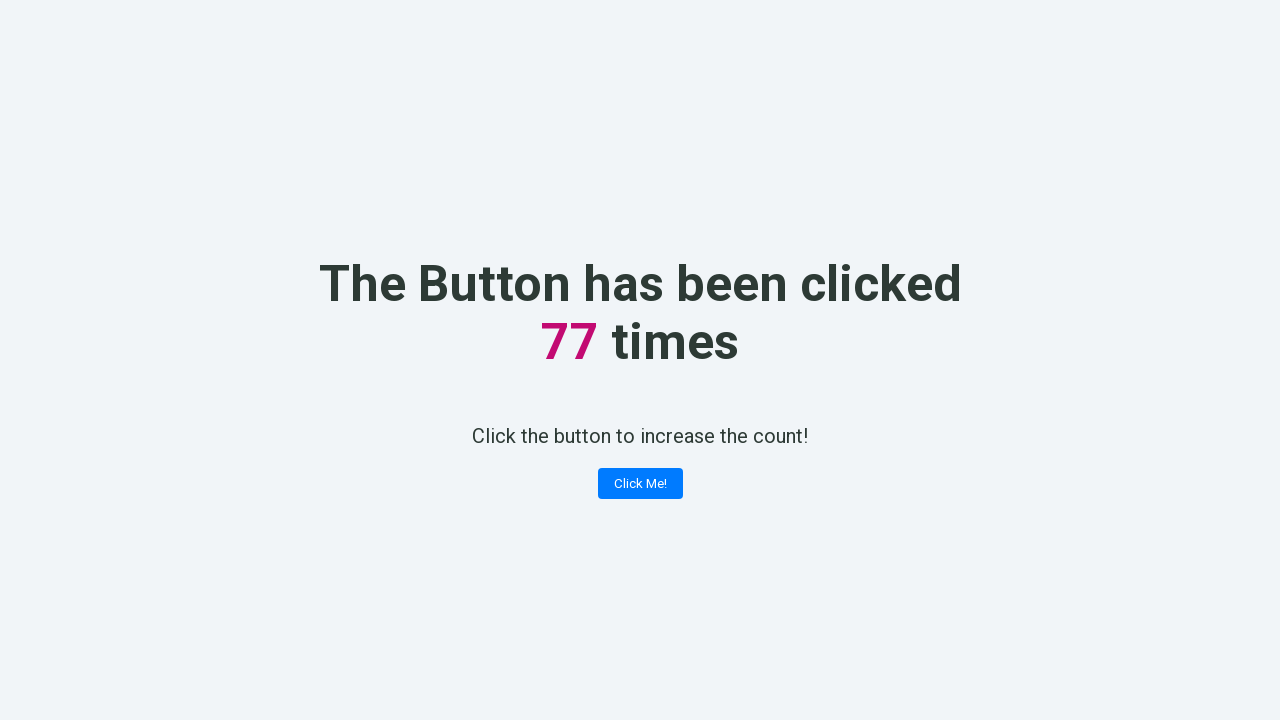

Counter element is visible after click 77
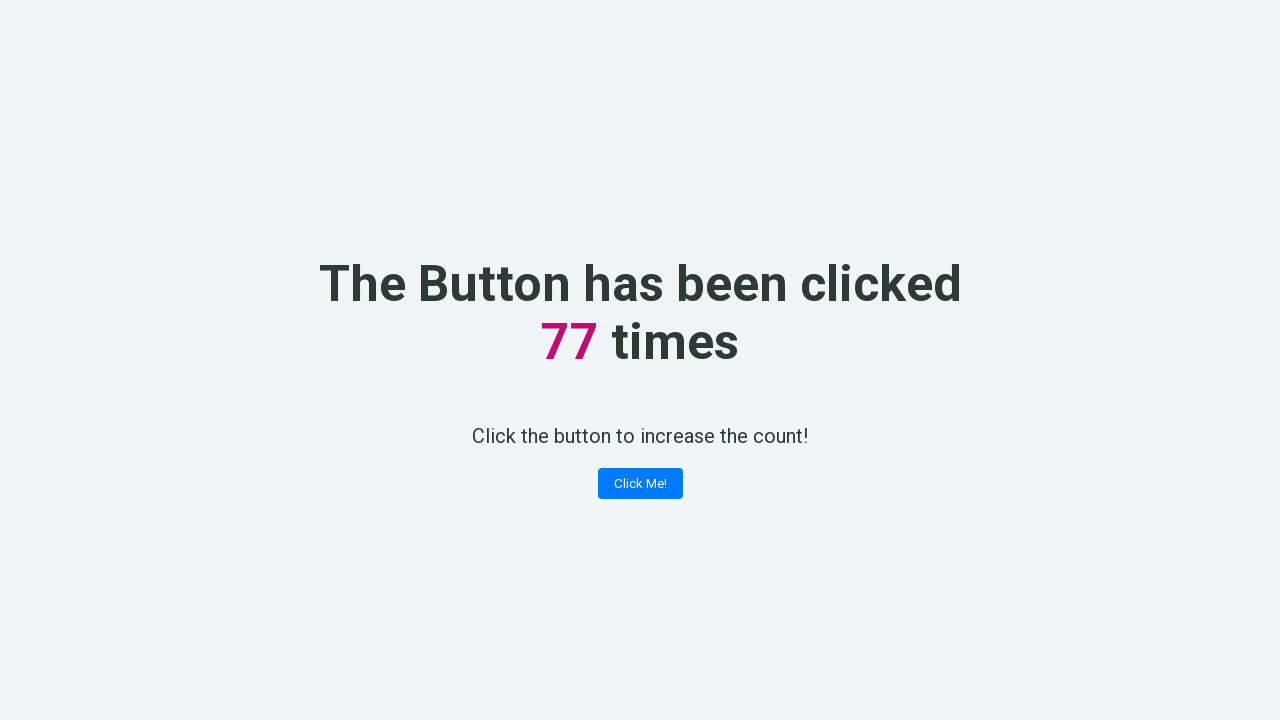

Verified counter displays 77 after click 77
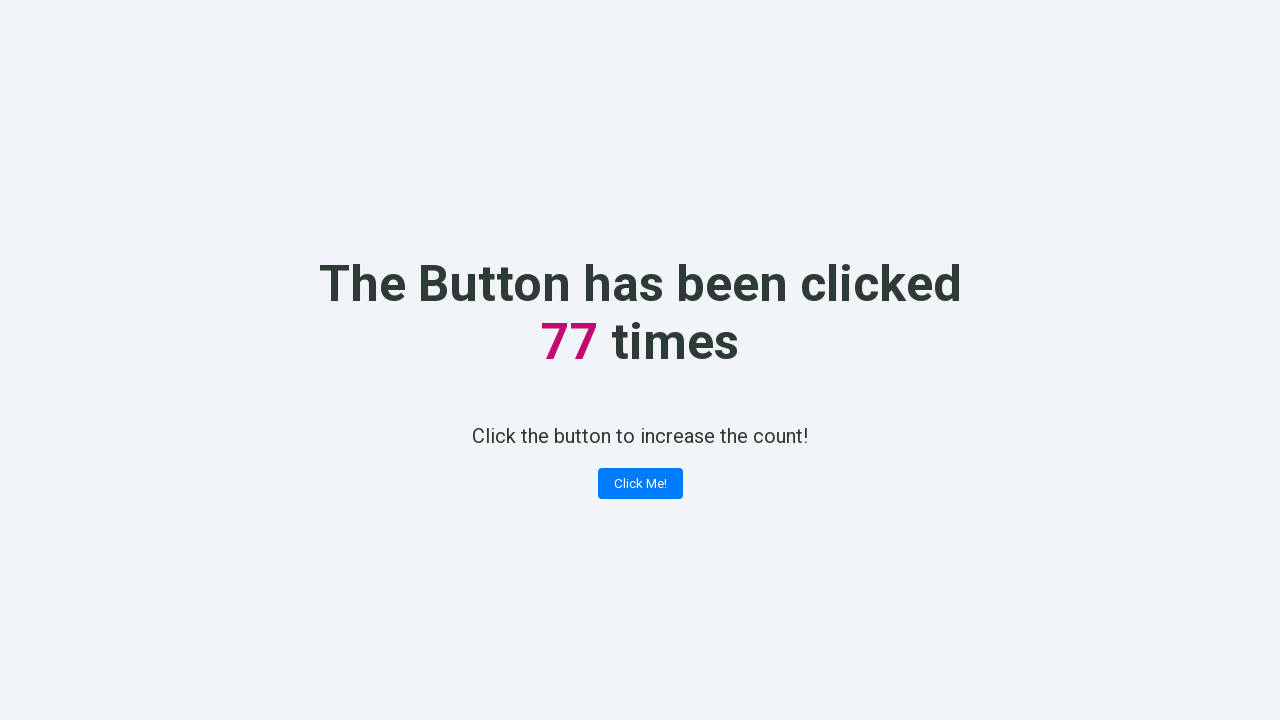

Clicked 'Click Me!' button (iteration 78) at (640, 484) on xpath=//button[contains(text(), 'Click Me!')]
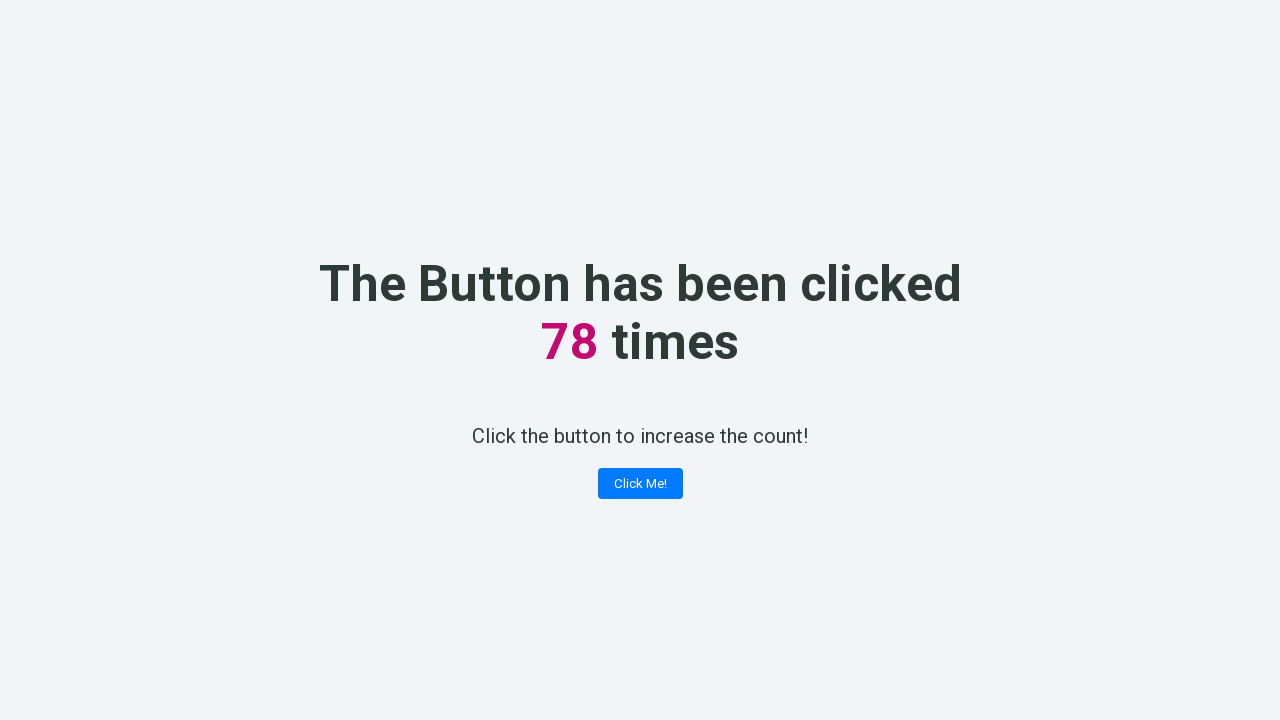

Counter element is visible after click 78
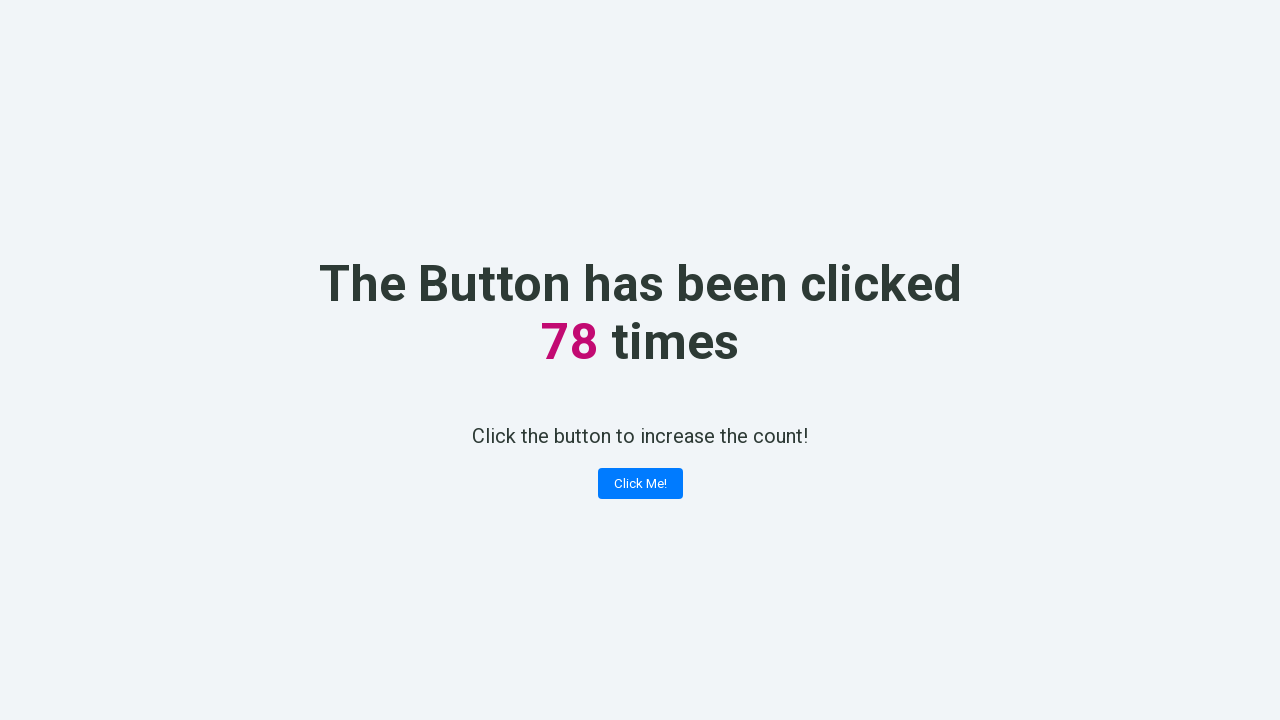

Verified counter displays 78 after click 78
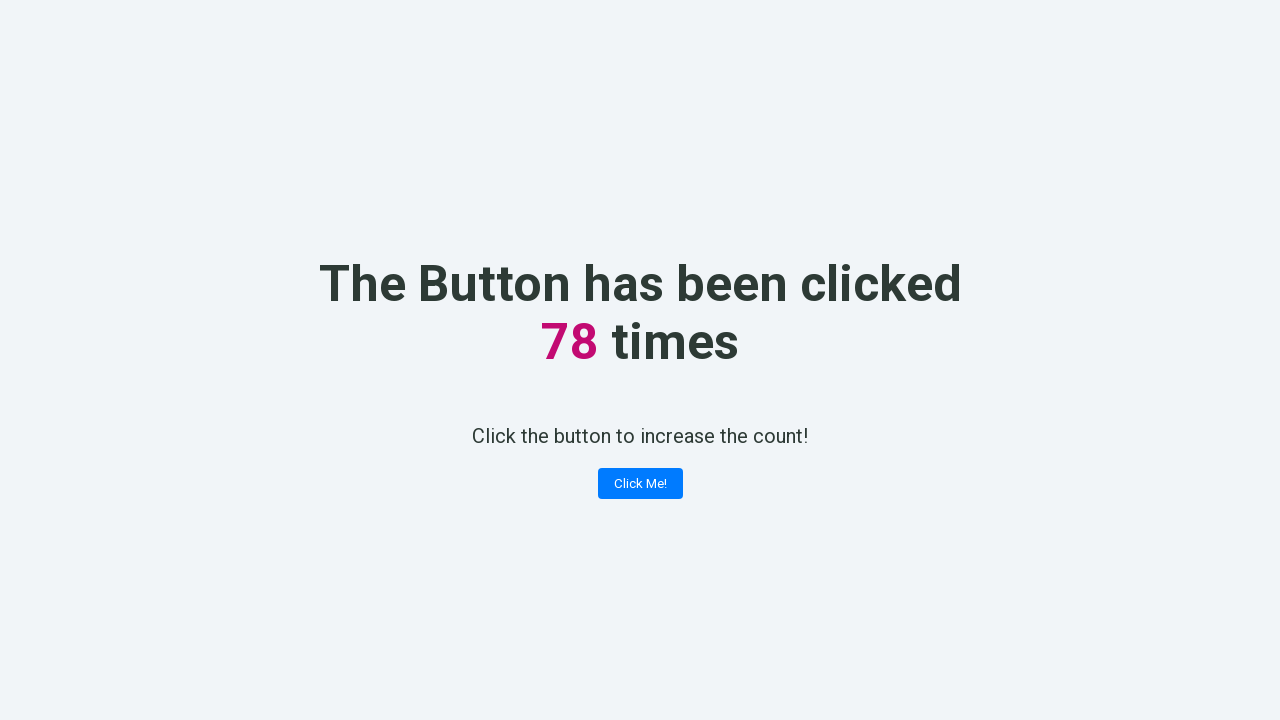

Clicked 'Click Me!' button (iteration 79) at (640, 484) on xpath=//button[contains(text(), 'Click Me!')]
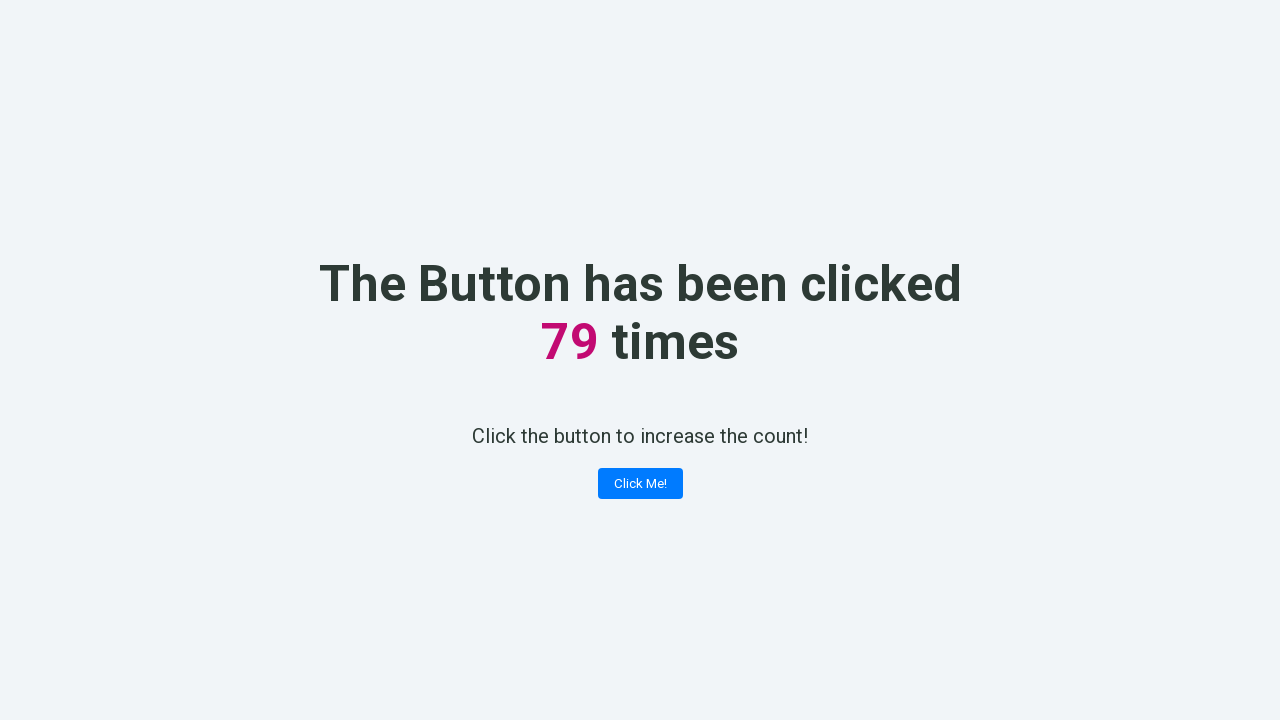

Counter element is visible after click 79
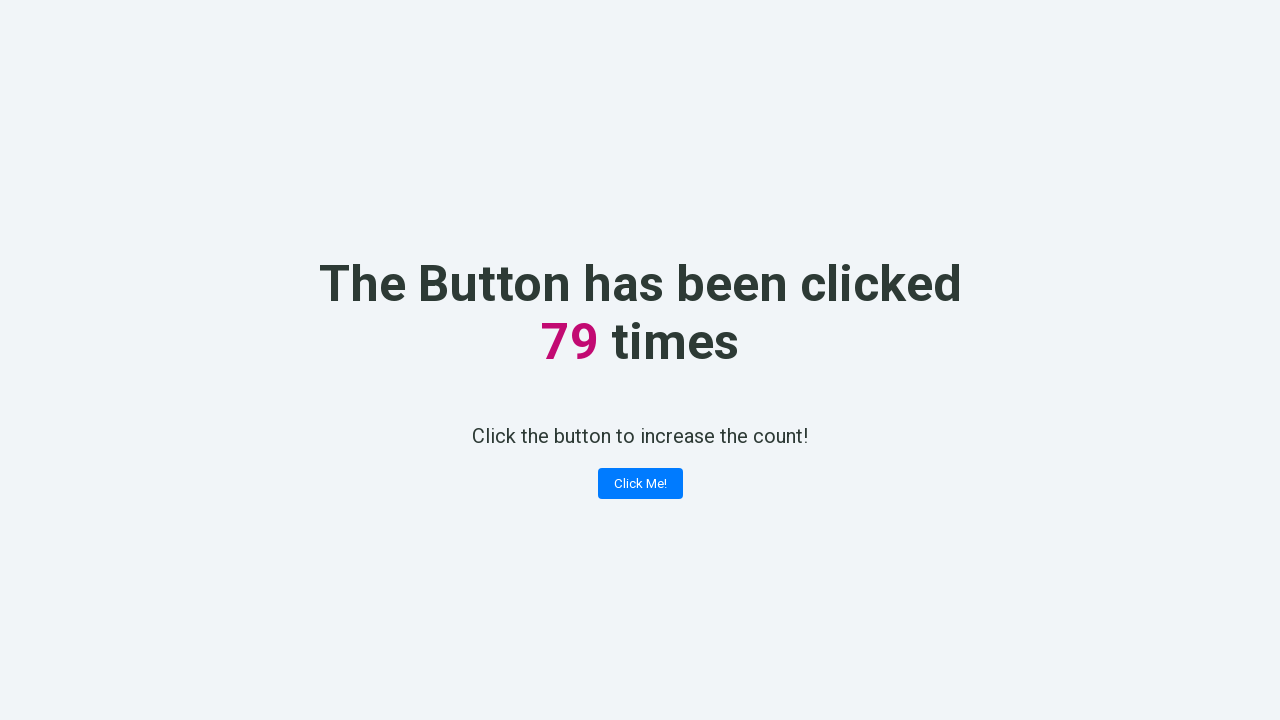

Verified counter displays 79 after click 79
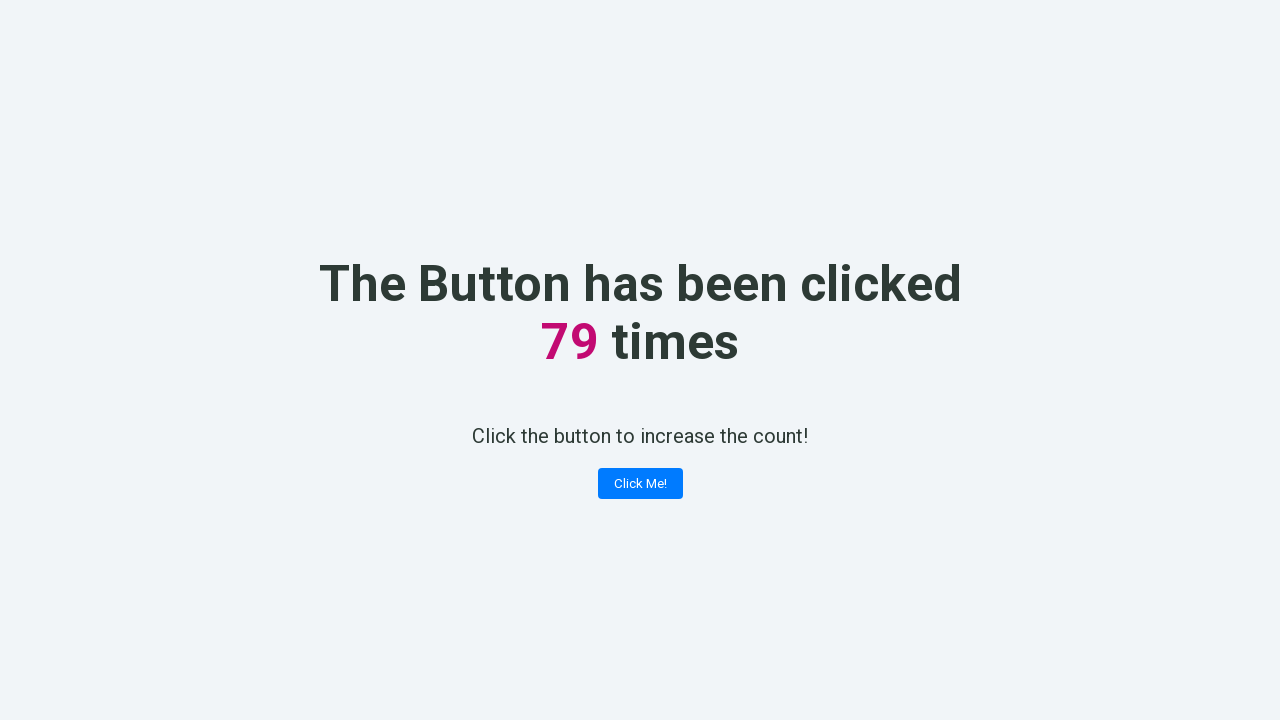

Clicked 'Click Me!' button (iteration 80) at (640, 484) on xpath=//button[contains(text(), 'Click Me!')]
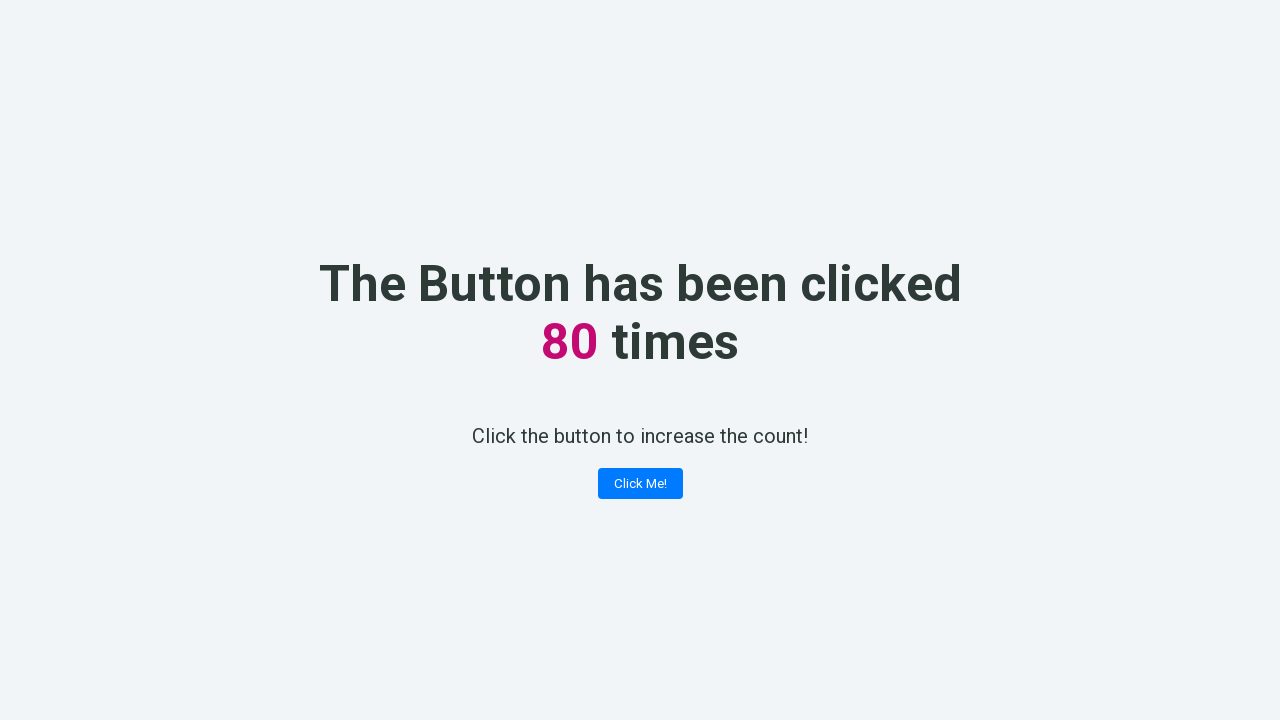

Counter element is visible after click 80
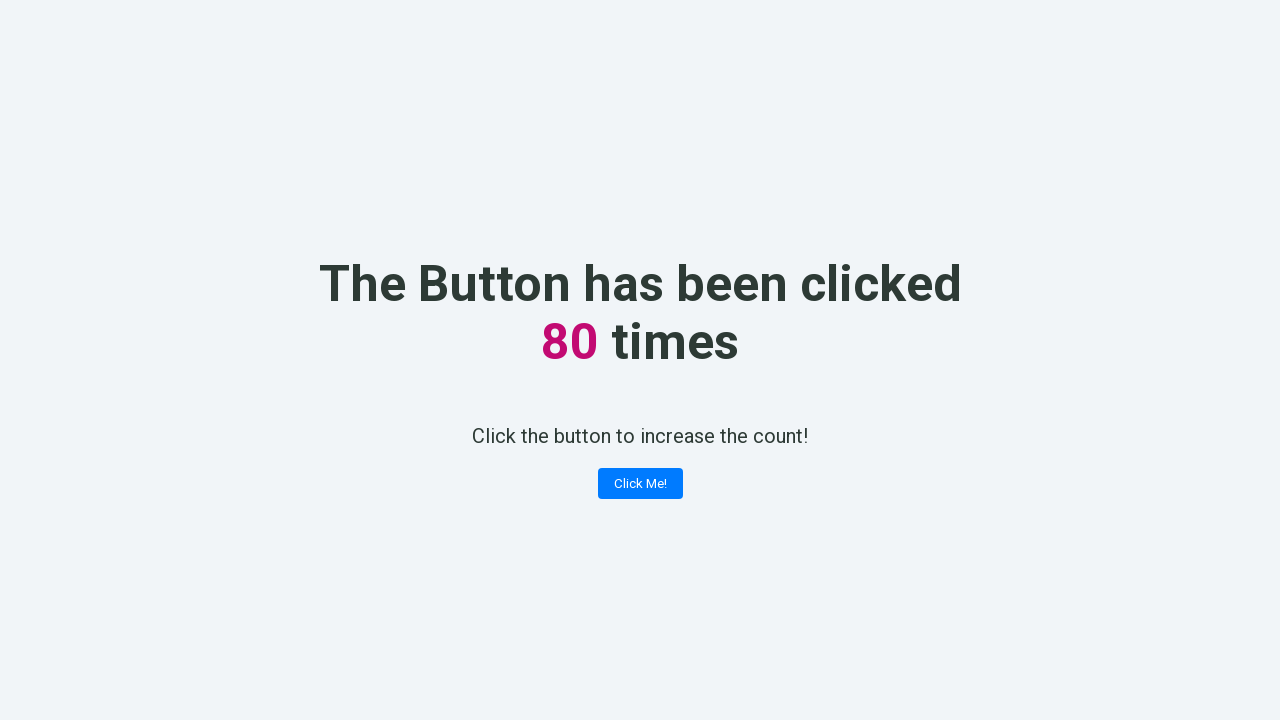

Verified counter displays 80 after click 80
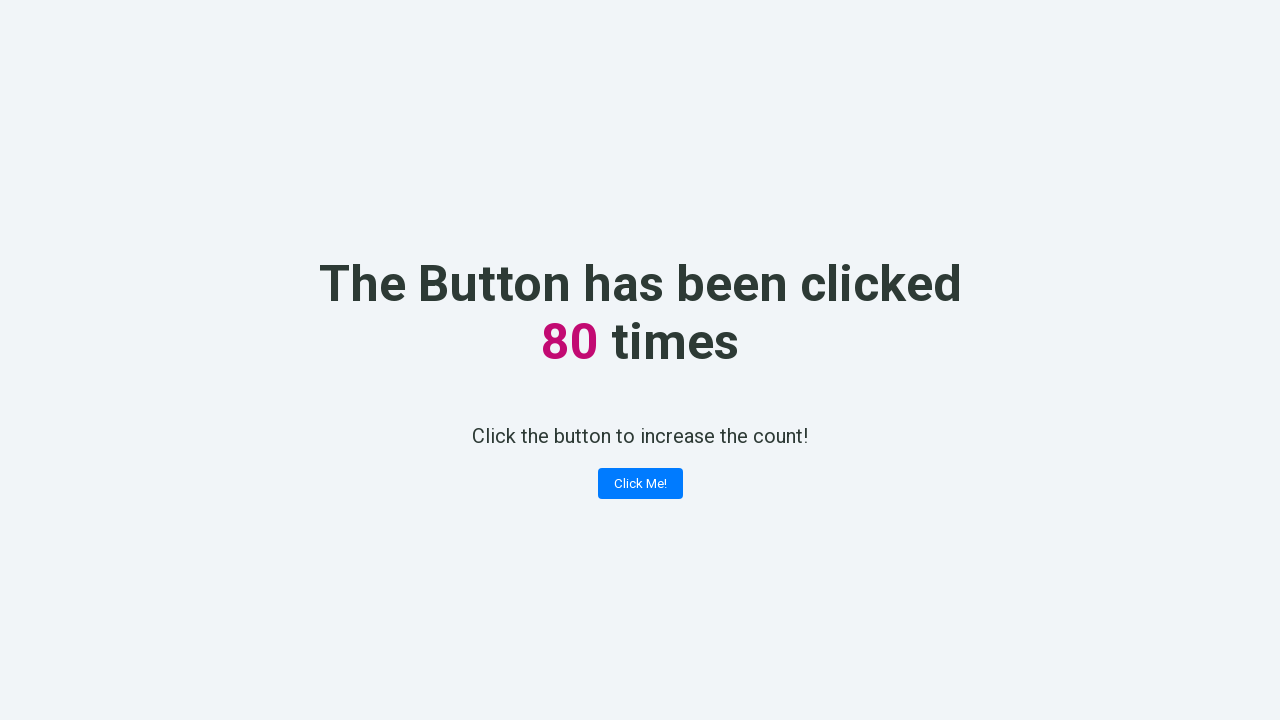

Clicked 'Click Me!' button (iteration 81) at (640, 484) on xpath=//button[contains(text(), 'Click Me!')]
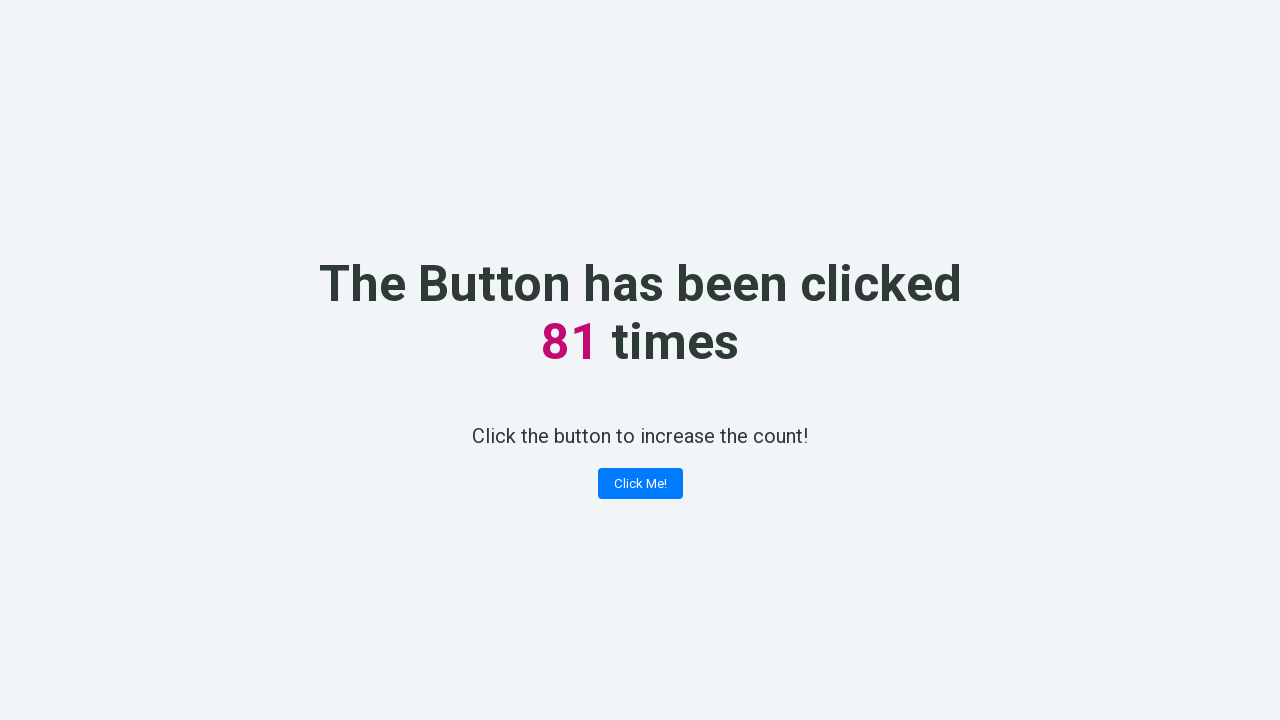

Counter element is visible after click 81
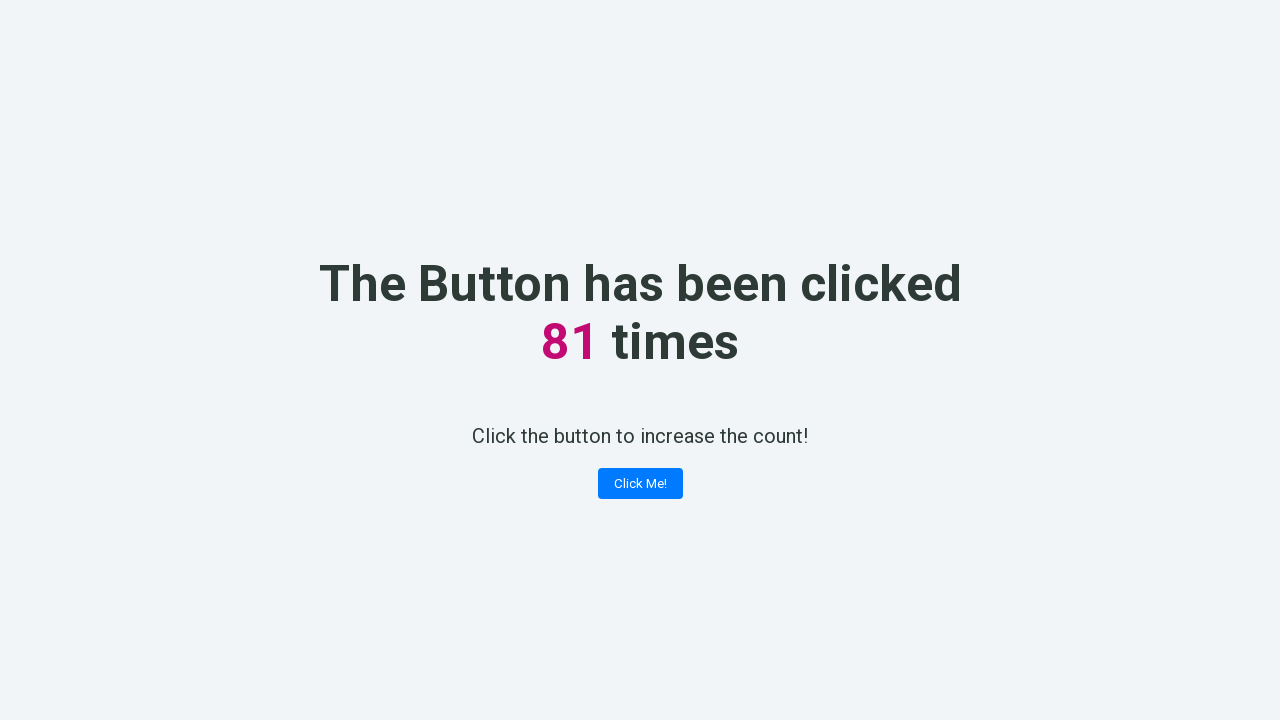

Verified counter displays 81 after click 81
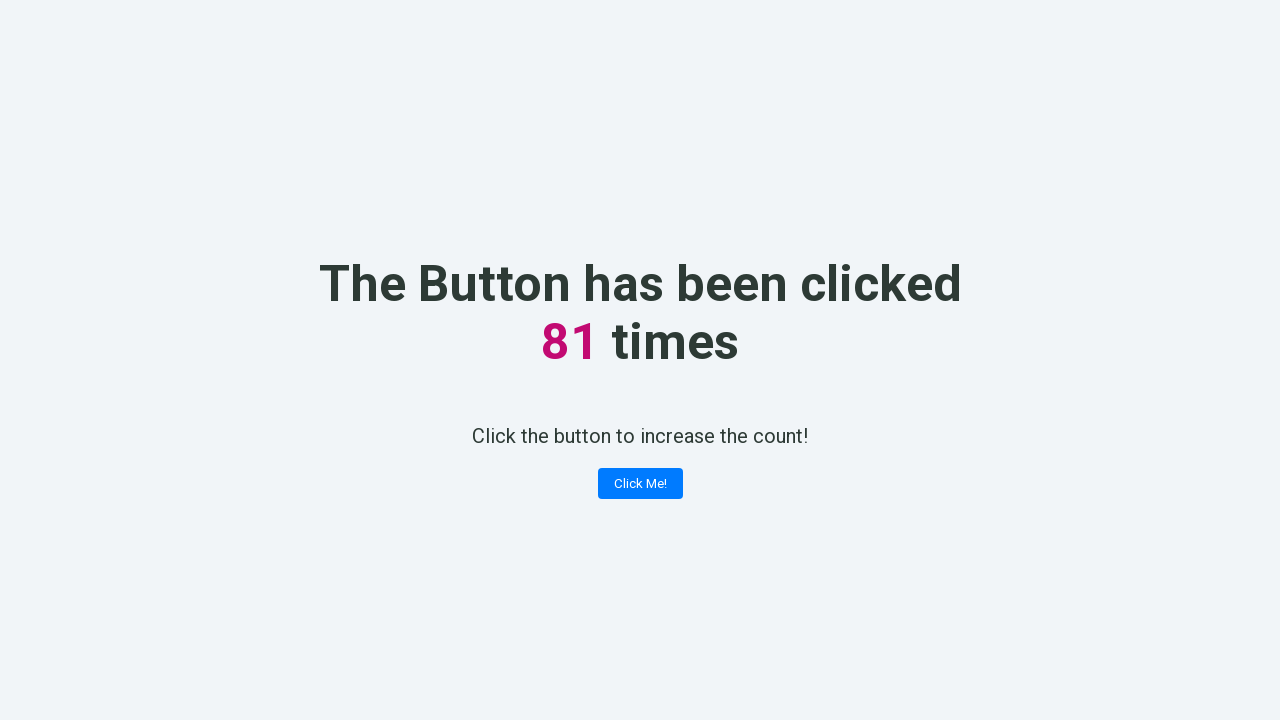

Clicked 'Click Me!' button (iteration 82) at (640, 484) on xpath=//button[contains(text(), 'Click Me!')]
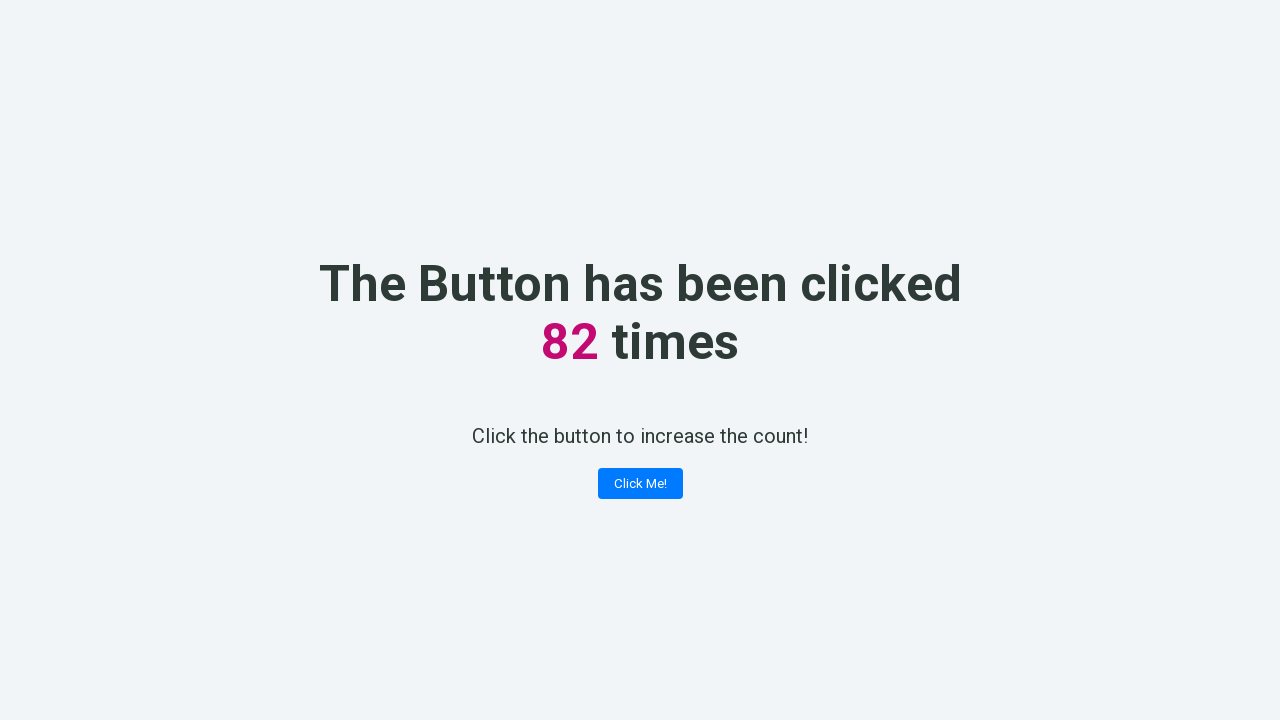

Counter element is visible after click 82
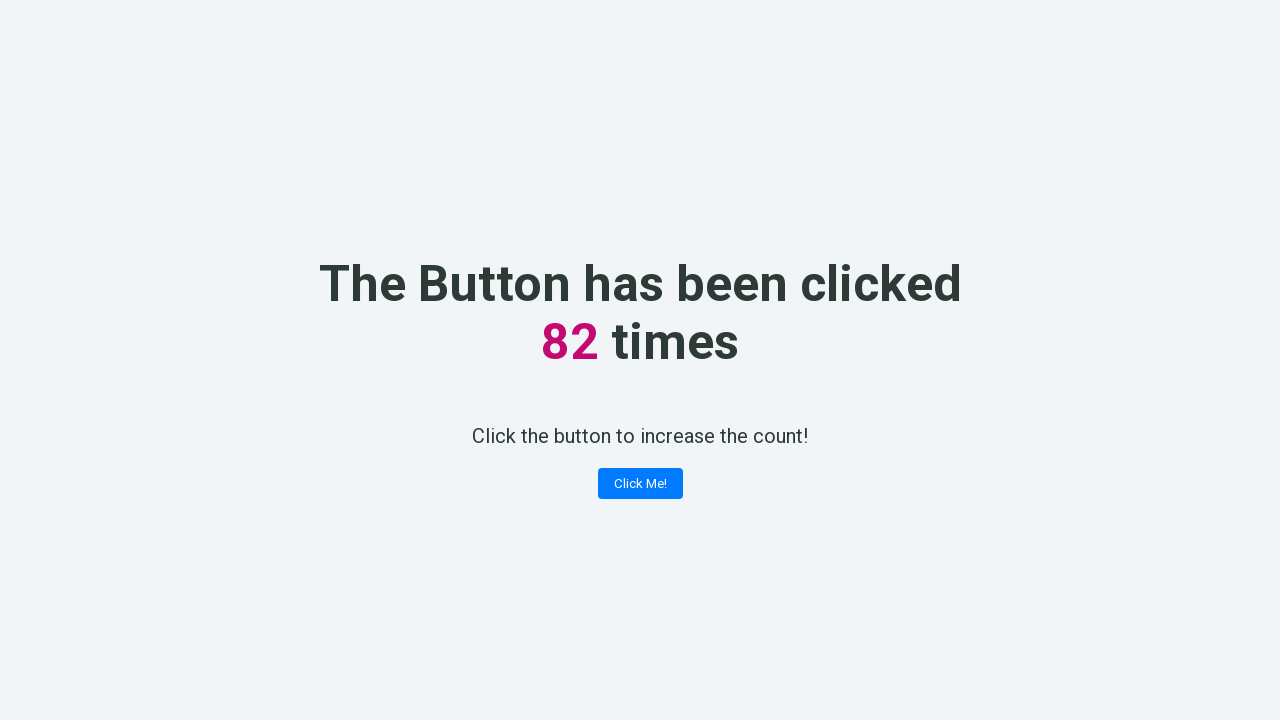

Verified counter displays 82 after click 82
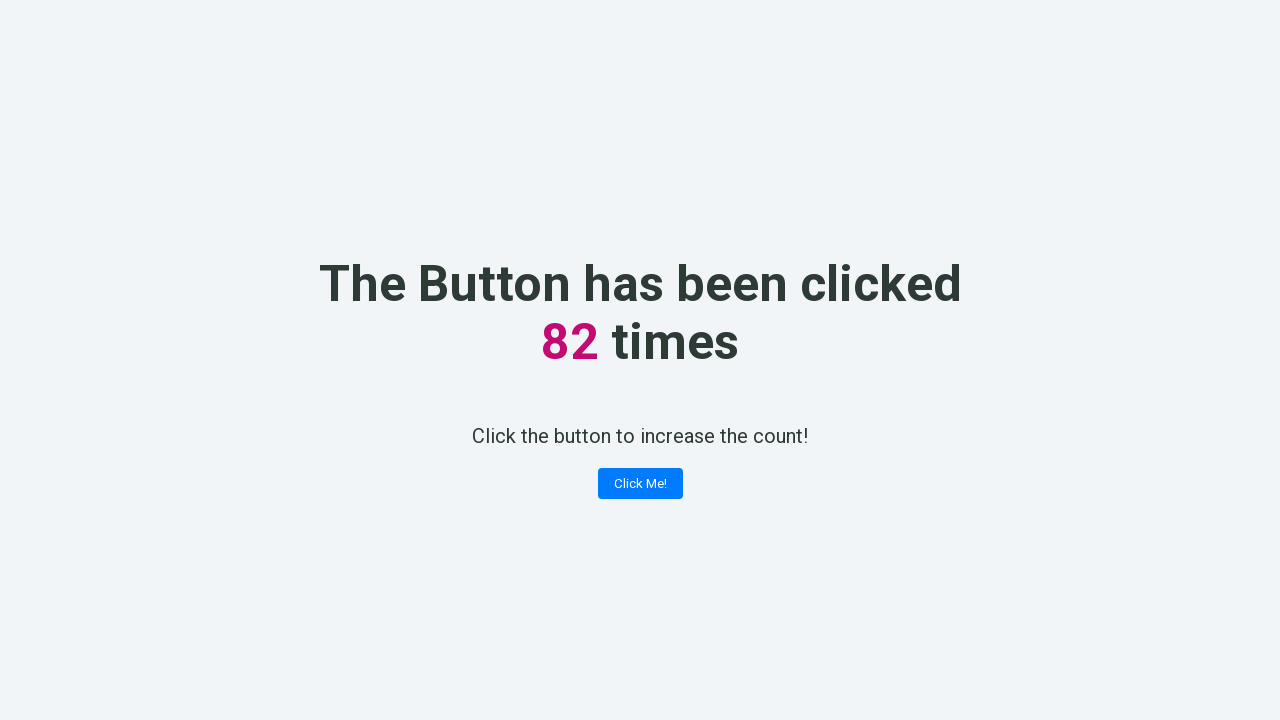

Clicked 'Click Me!' button (iteration 83) at (640, 484) on xpath=//button[contains(text(), 'Click Me!')]
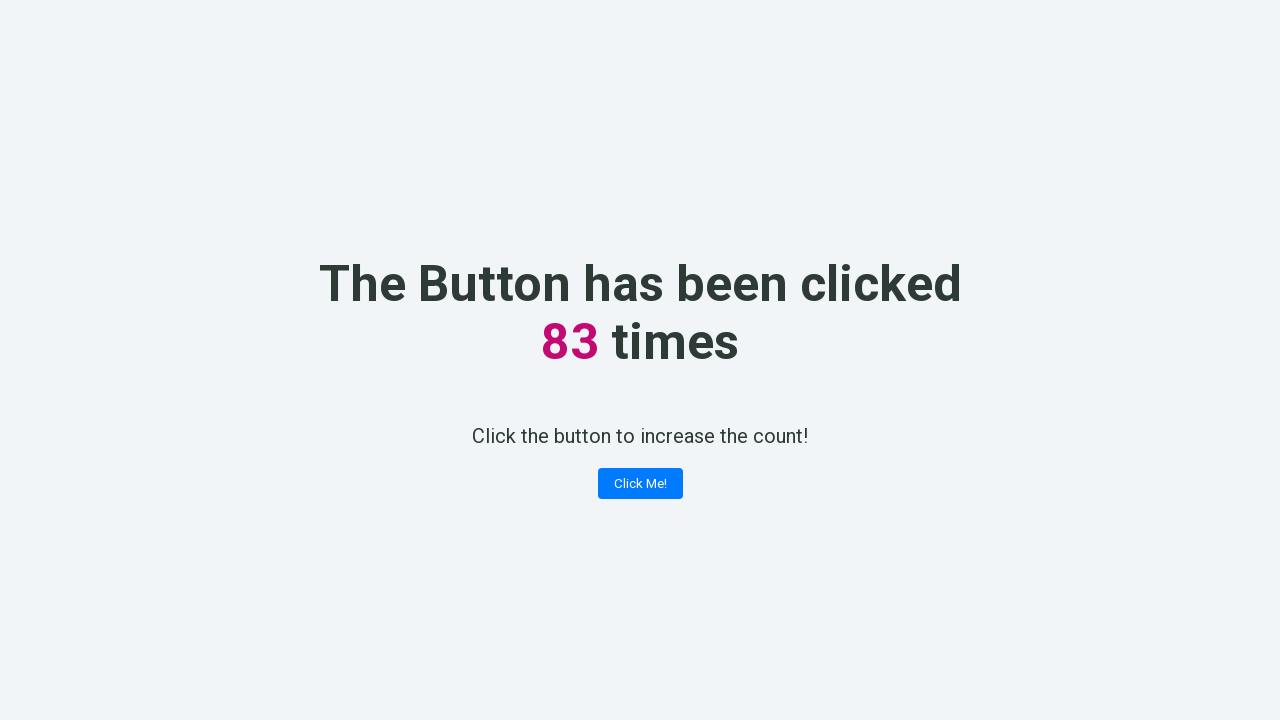

Counter element is visible after click 83
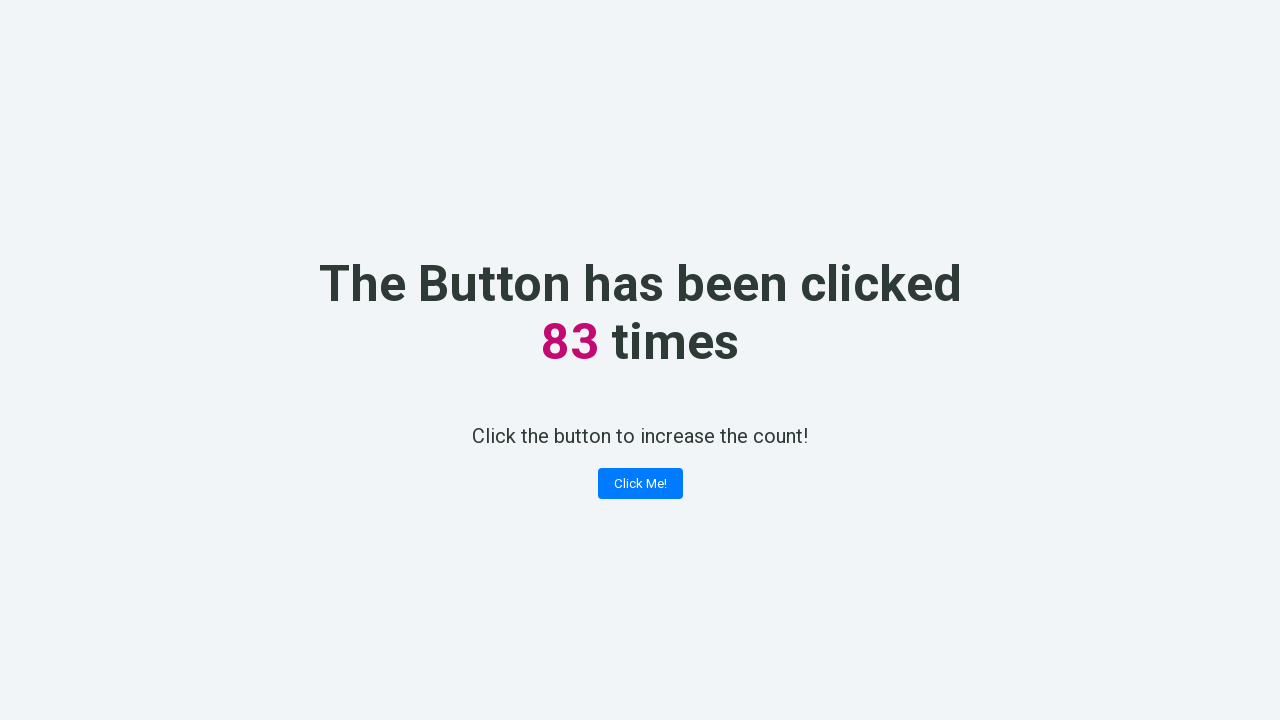

Verified counter displays 83 after click 83
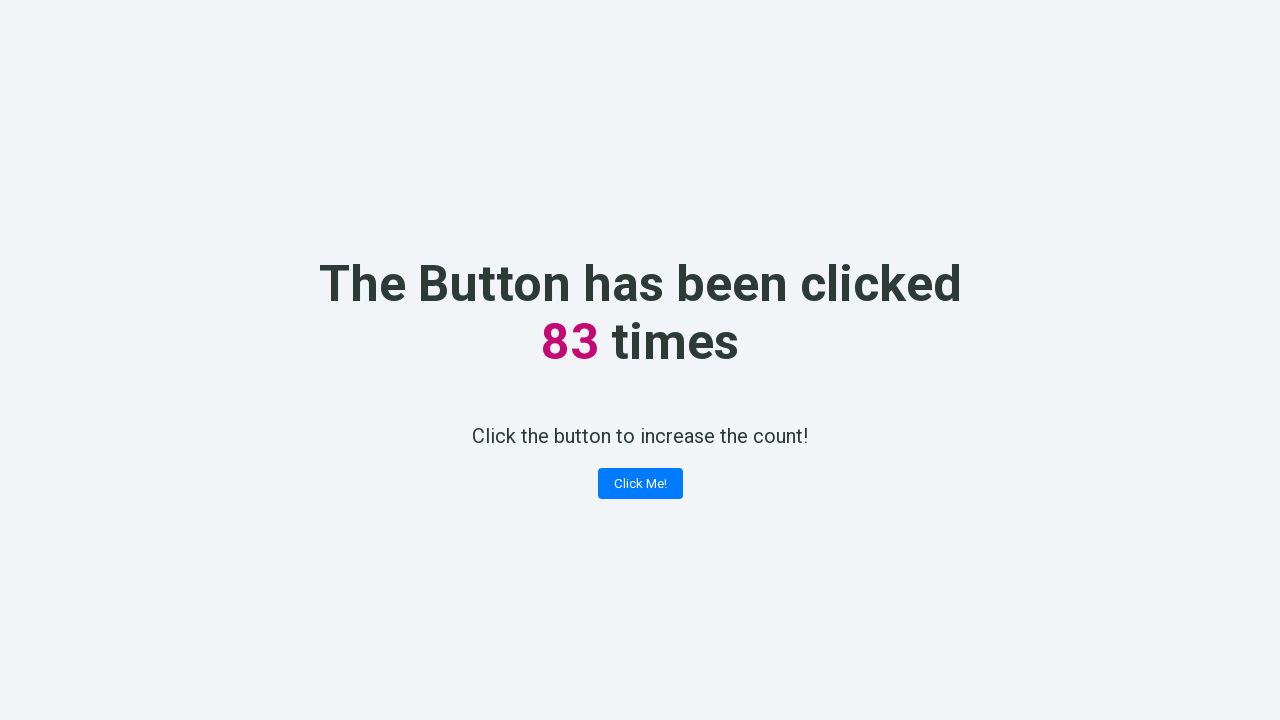

Clicked 'Click Me!' button (iteration 84) at (640, 484) on xpath=//button[contains(text(), 'Click Me!')]
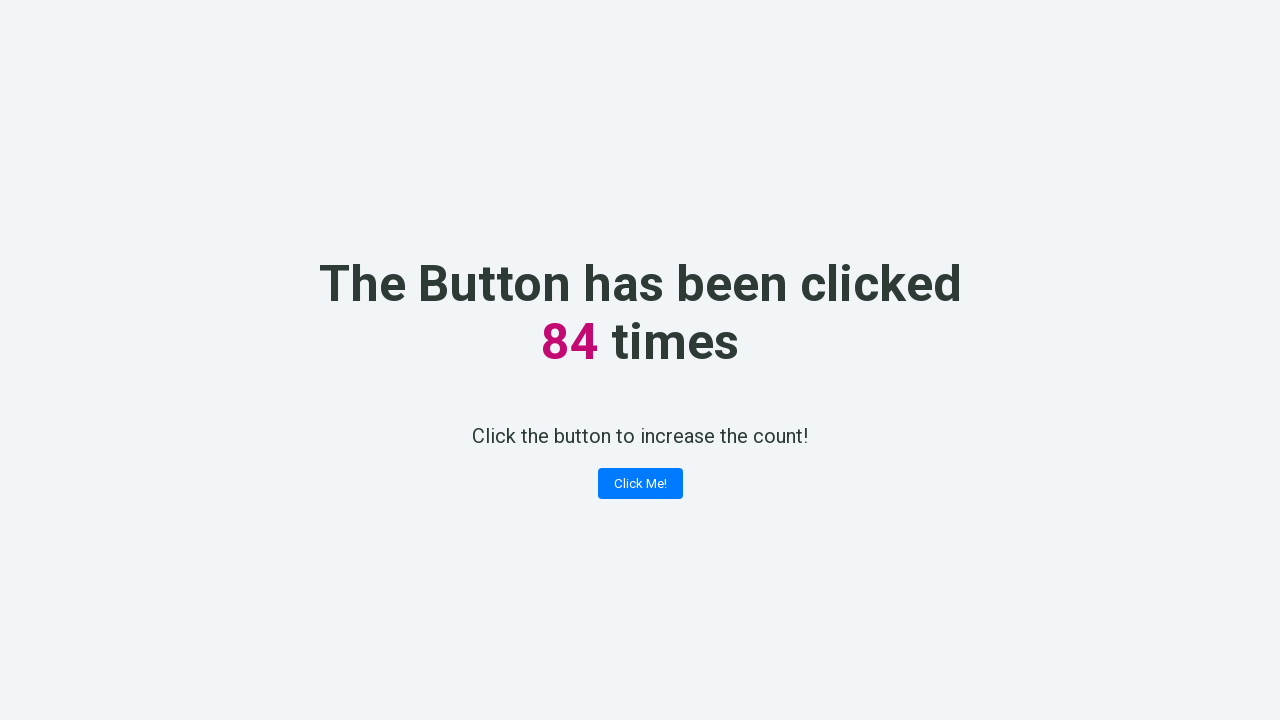

Counter element is visible after click 84
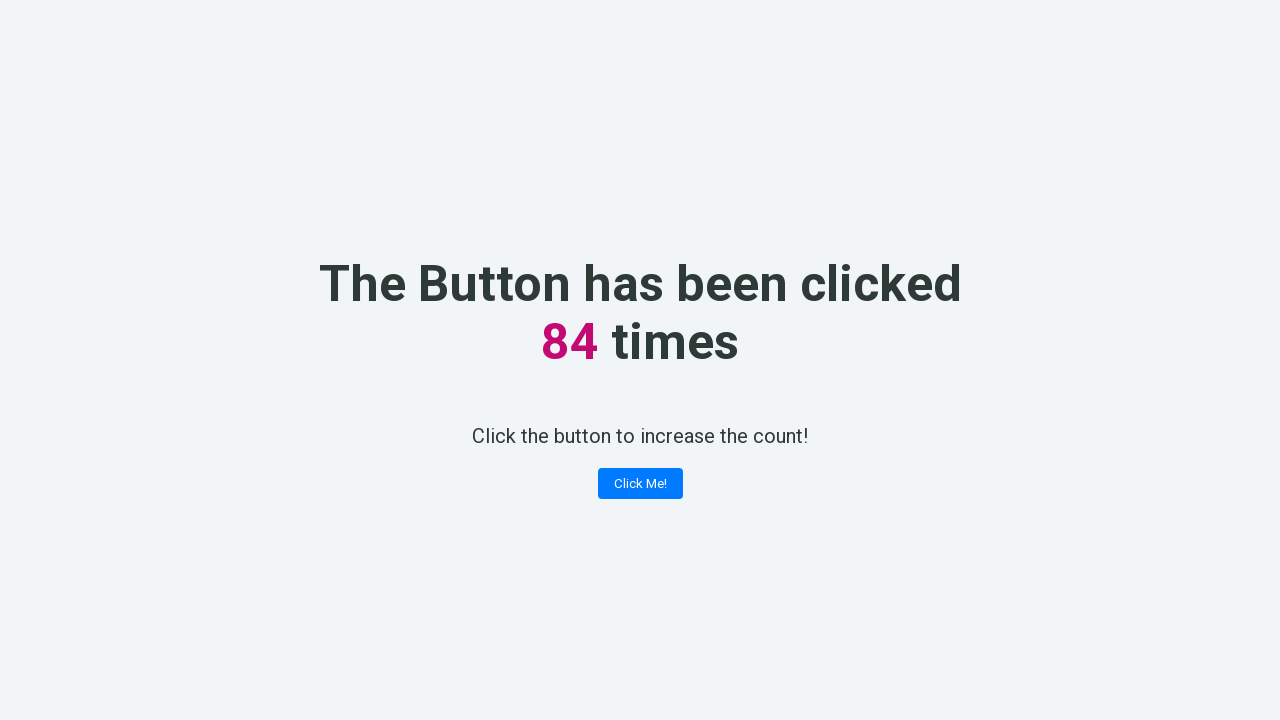

Verified counter displays 84 after click 84
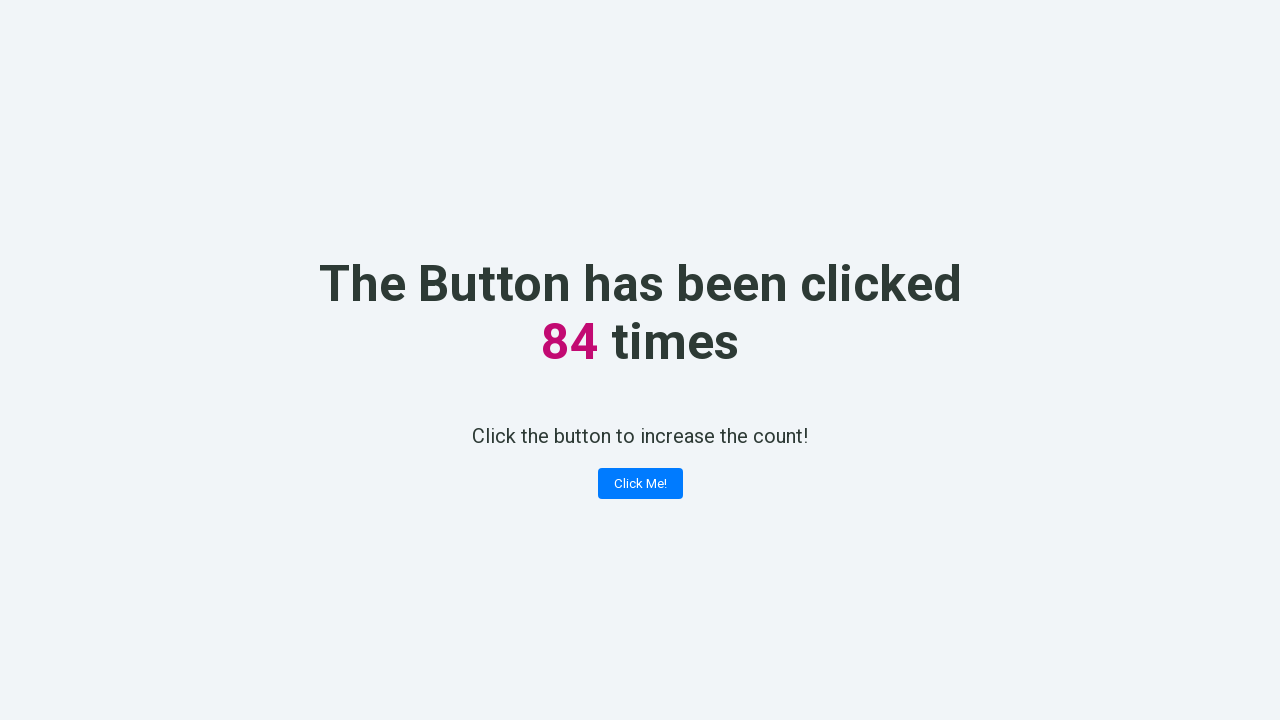

Clicked 'Click Me!' button (iteration 85) at (640, 484) on xpath=//button[contains(text(), 'Click Me!')]
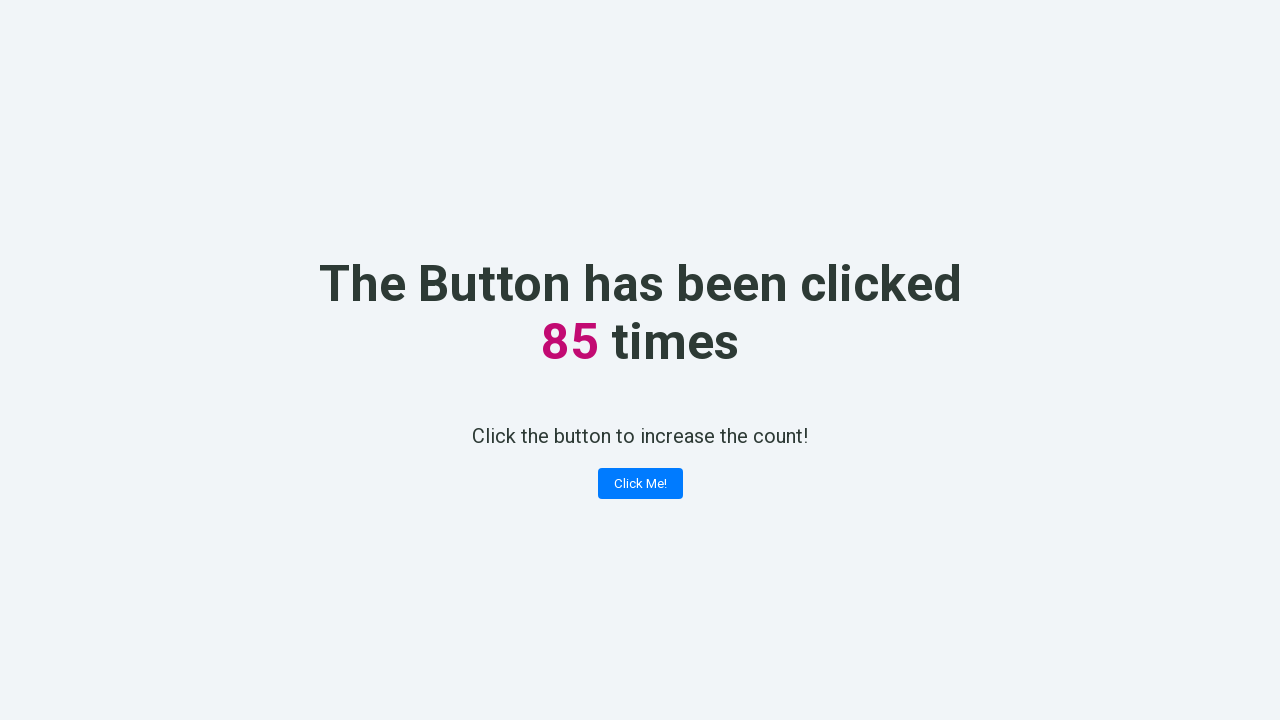

Counter element is visible after click 85
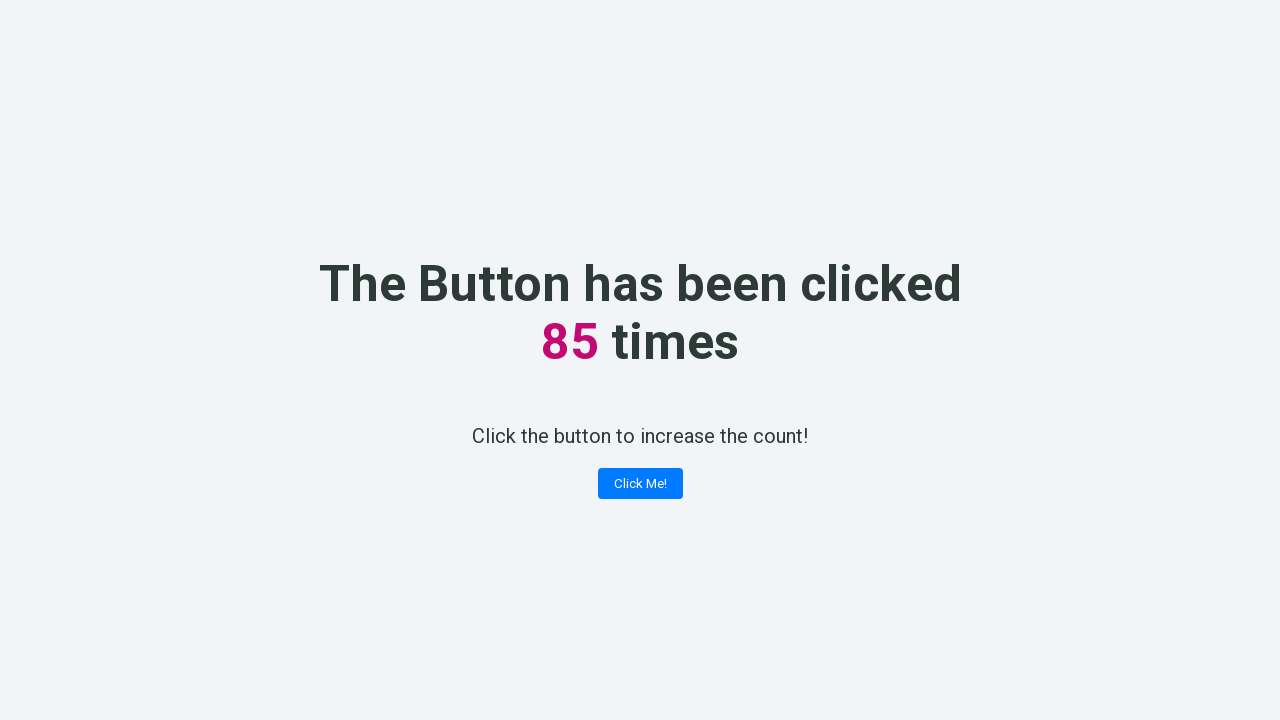

Verified counter displays 85 after click 85
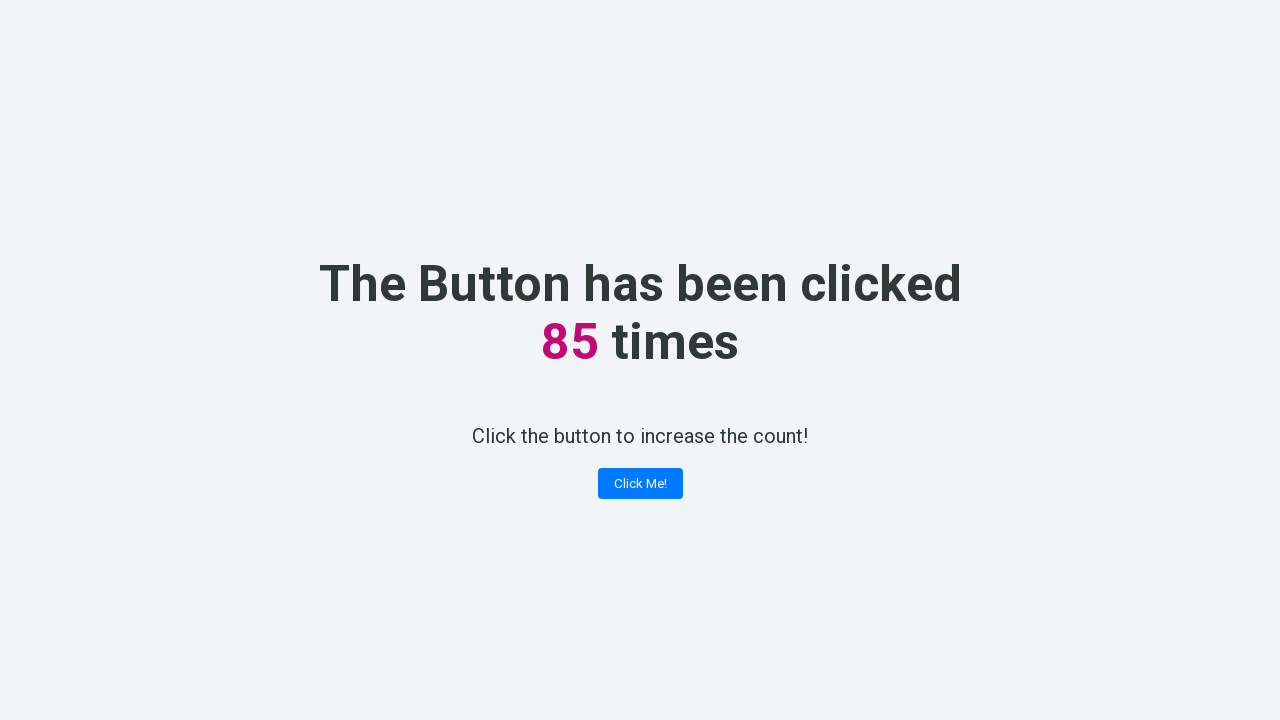

Clicked 'Click Me!' button (iteration 86) at (640, 484) on xpath=//button[contains(text(), 'Click Me!')]
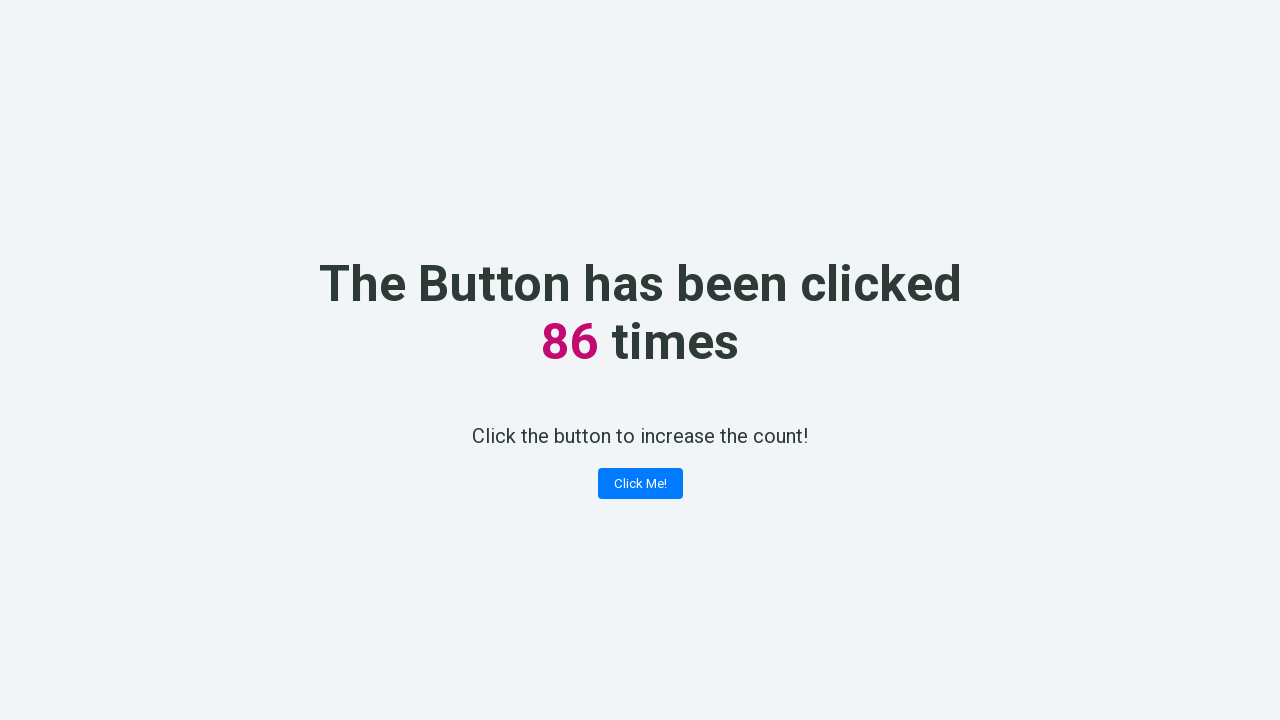

Counter element is visible after click 86
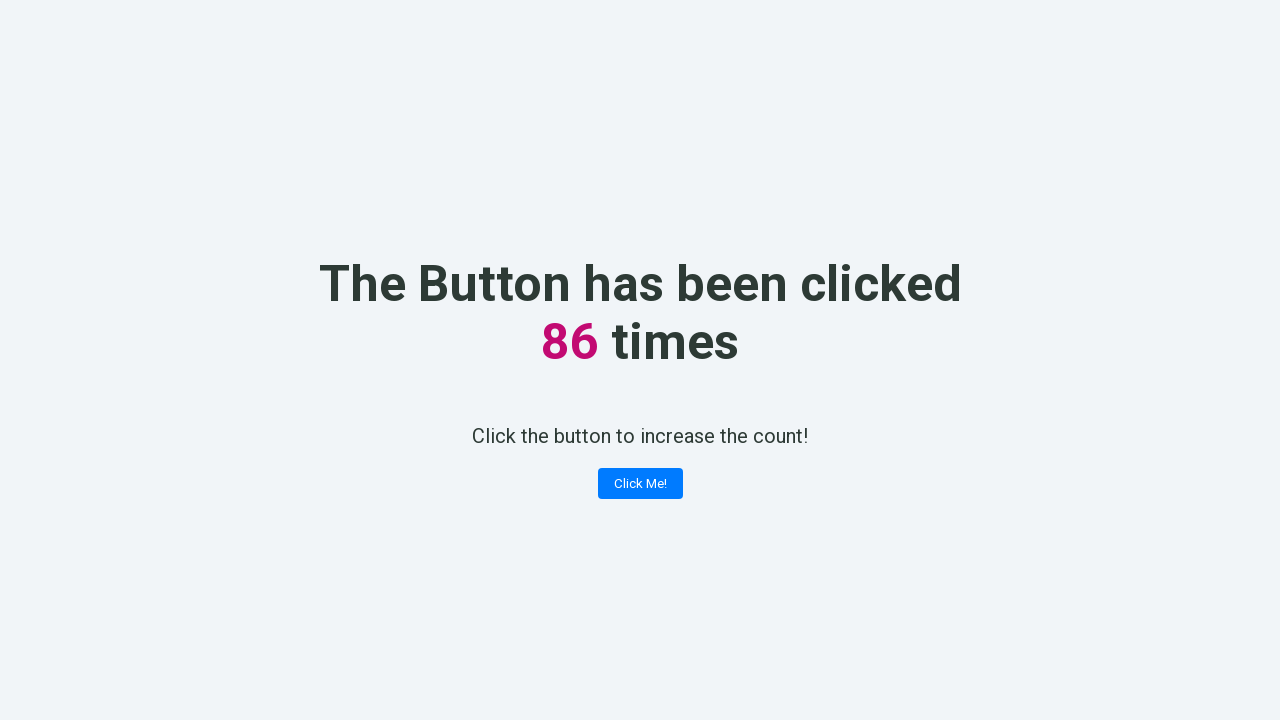

Verified counter displays 86 after click 86
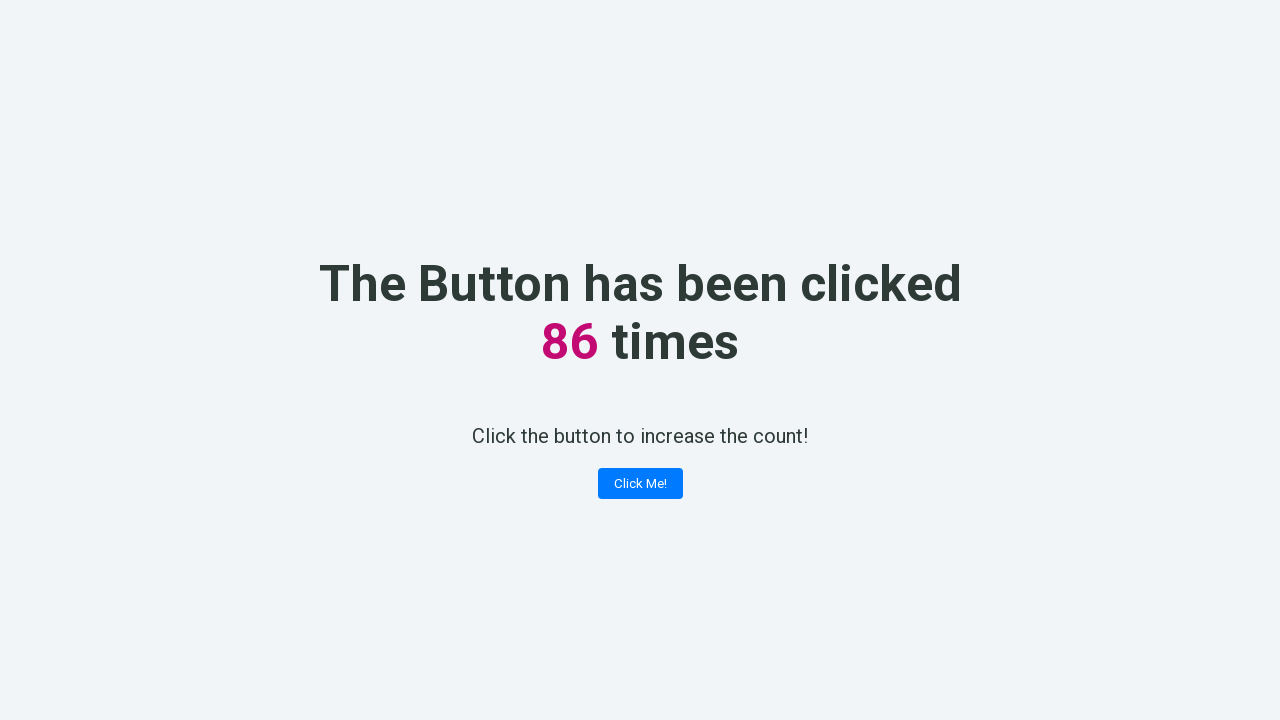

Clicked 'Click Me!' button (iteration 87) at (640, 484) on xpath=//button[contains(text(), 'Click Me!')]
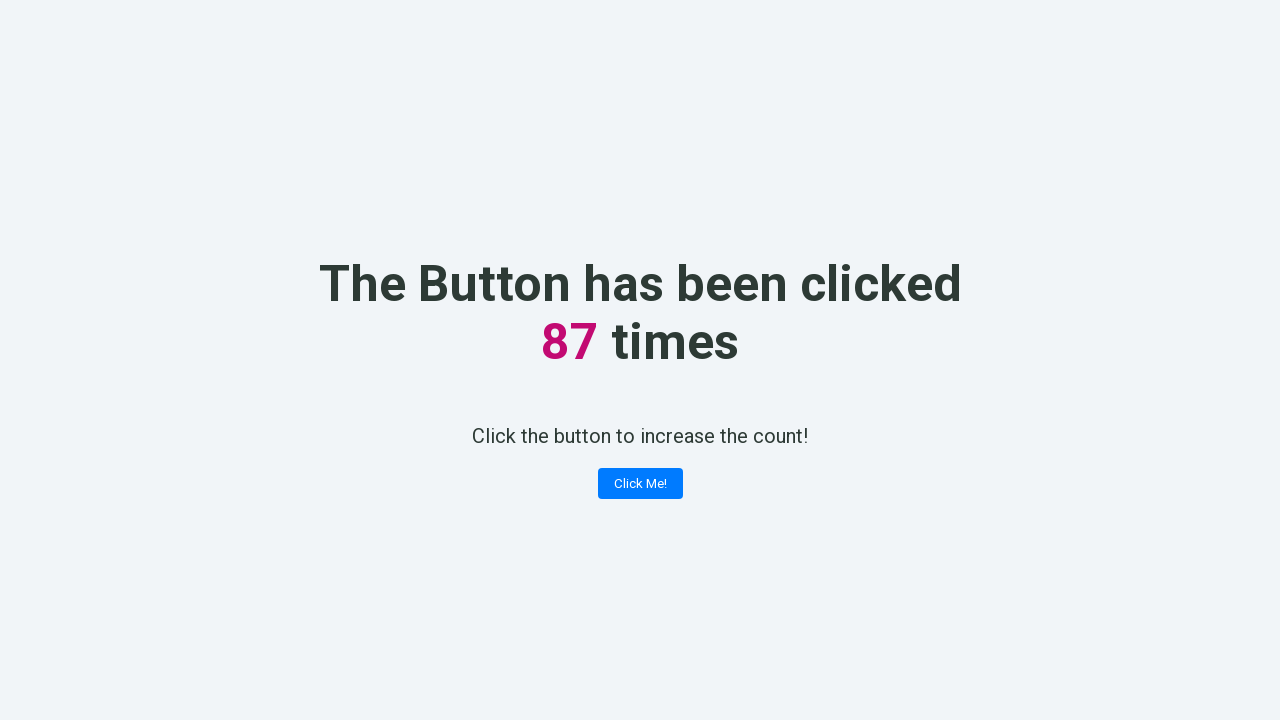

Counter element is visible after click 87
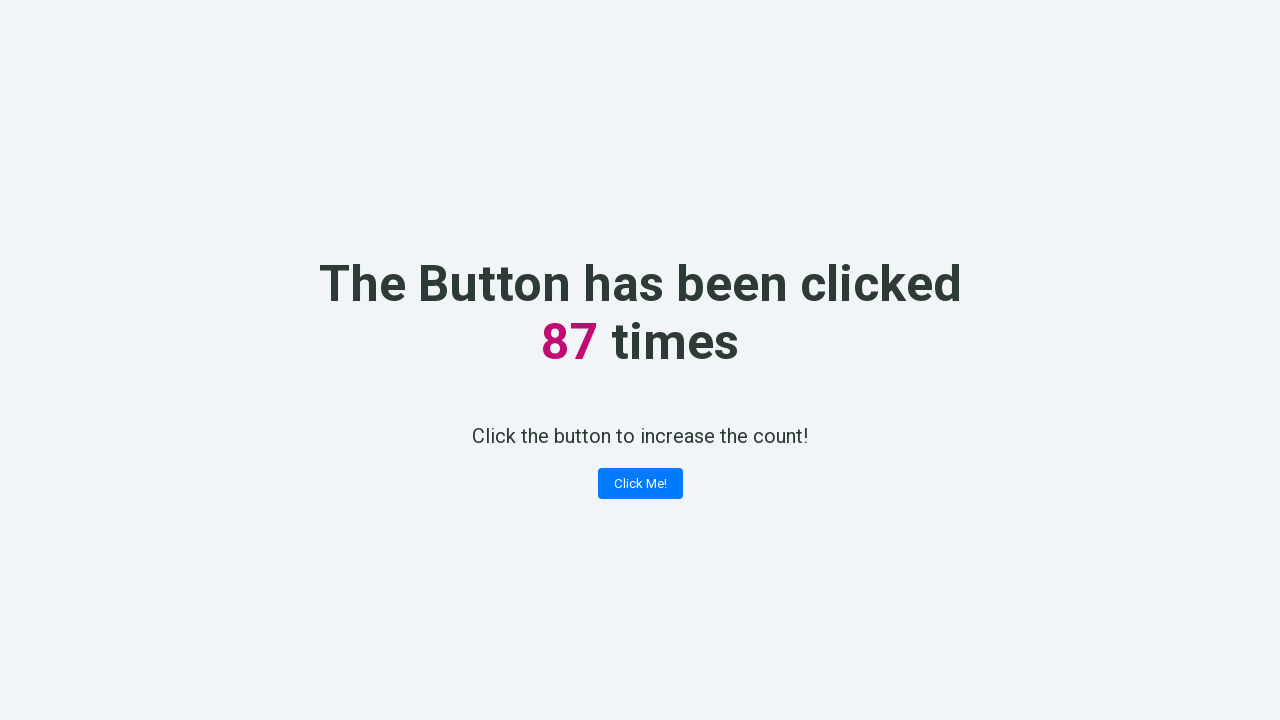

Verified counter displays 87 after click 87
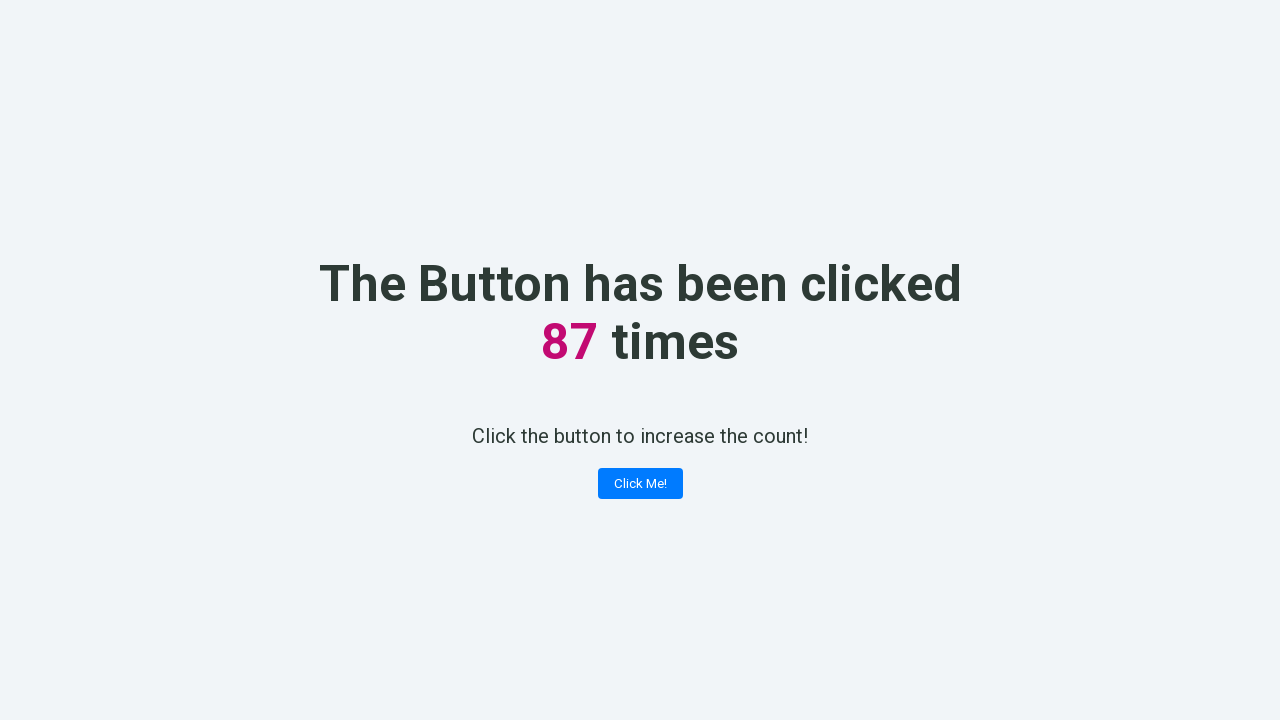

Clicked 'Click Me!' button (iteration 88) at (640, 484) on xpath=//button[contains(text(), 'Click Me!')]
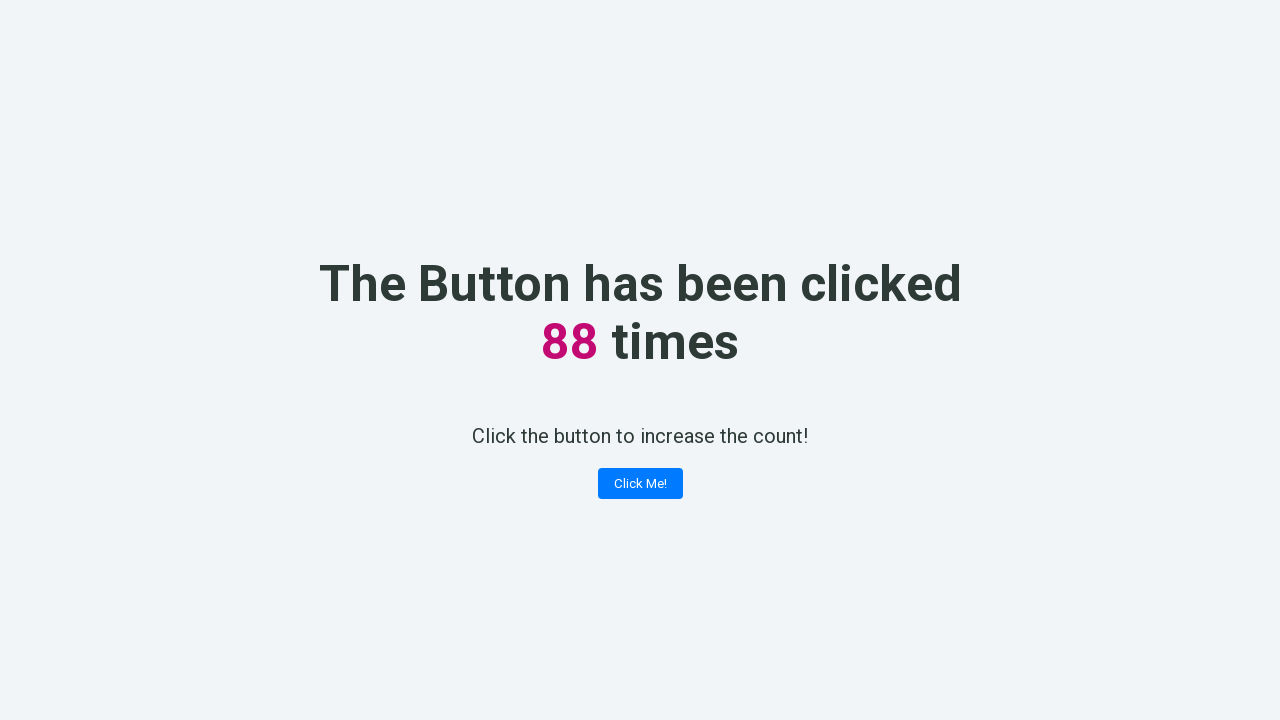

Counter element is visible after click 88
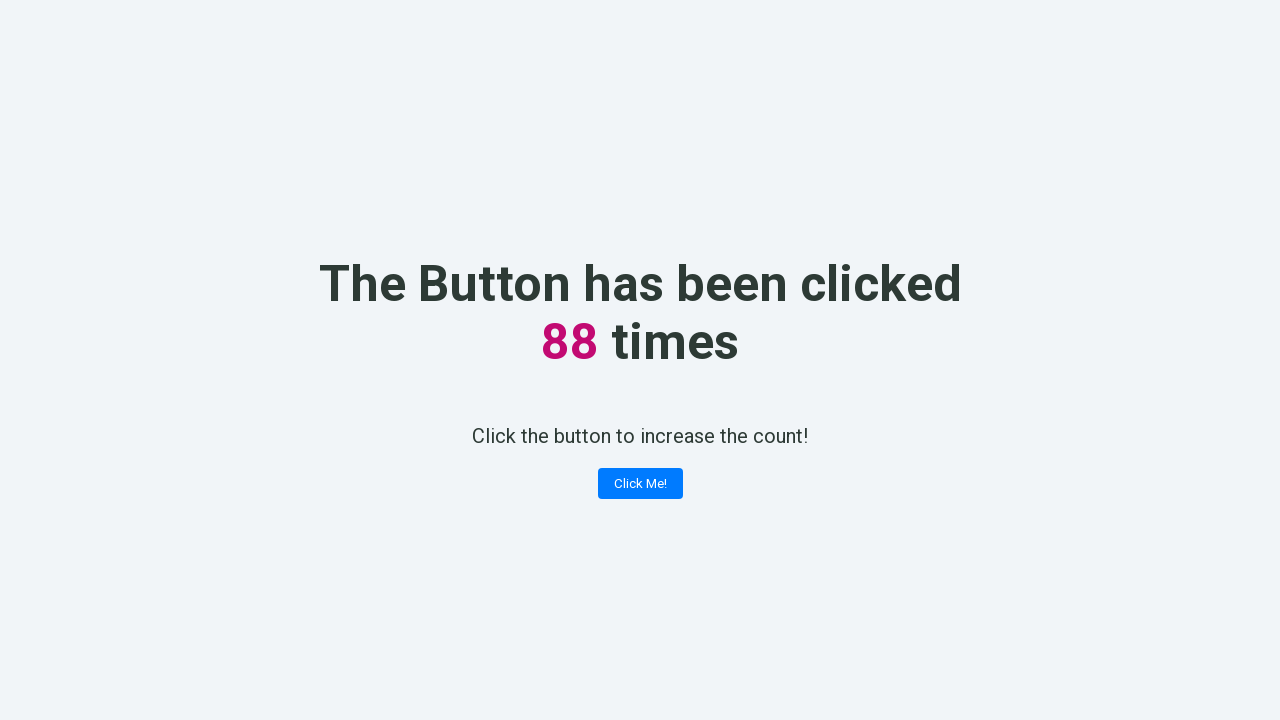

Verified counter displays 88 after click 88
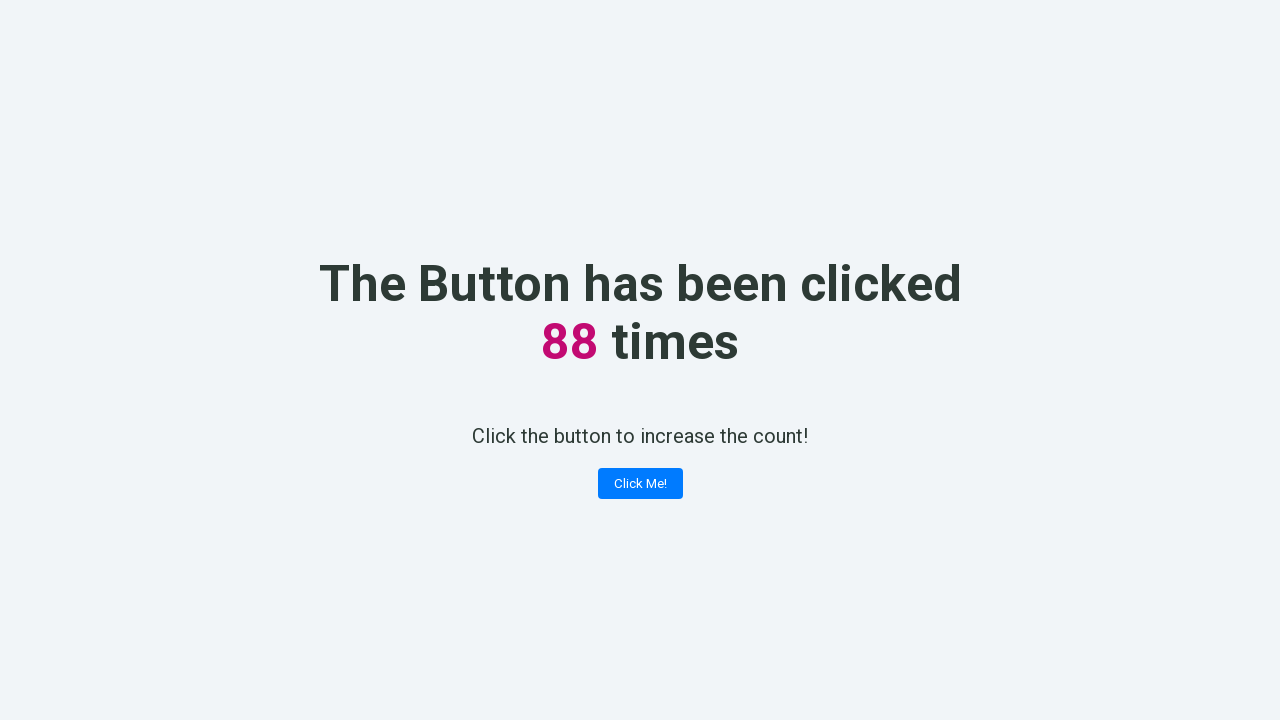

Clicked 'Click Me!' button (iteration 89) at (640, 484) on xpath=//button[contains(text(), 'Click Me!')]
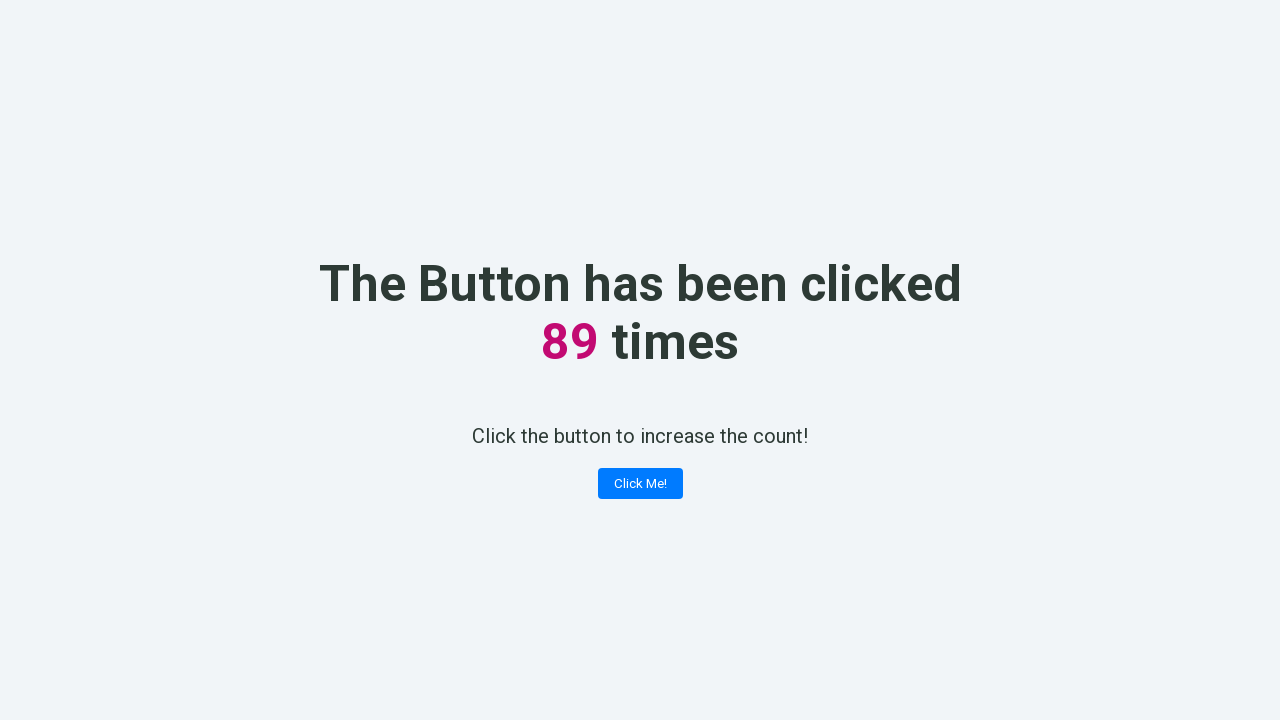

Counter element is visible after click 89
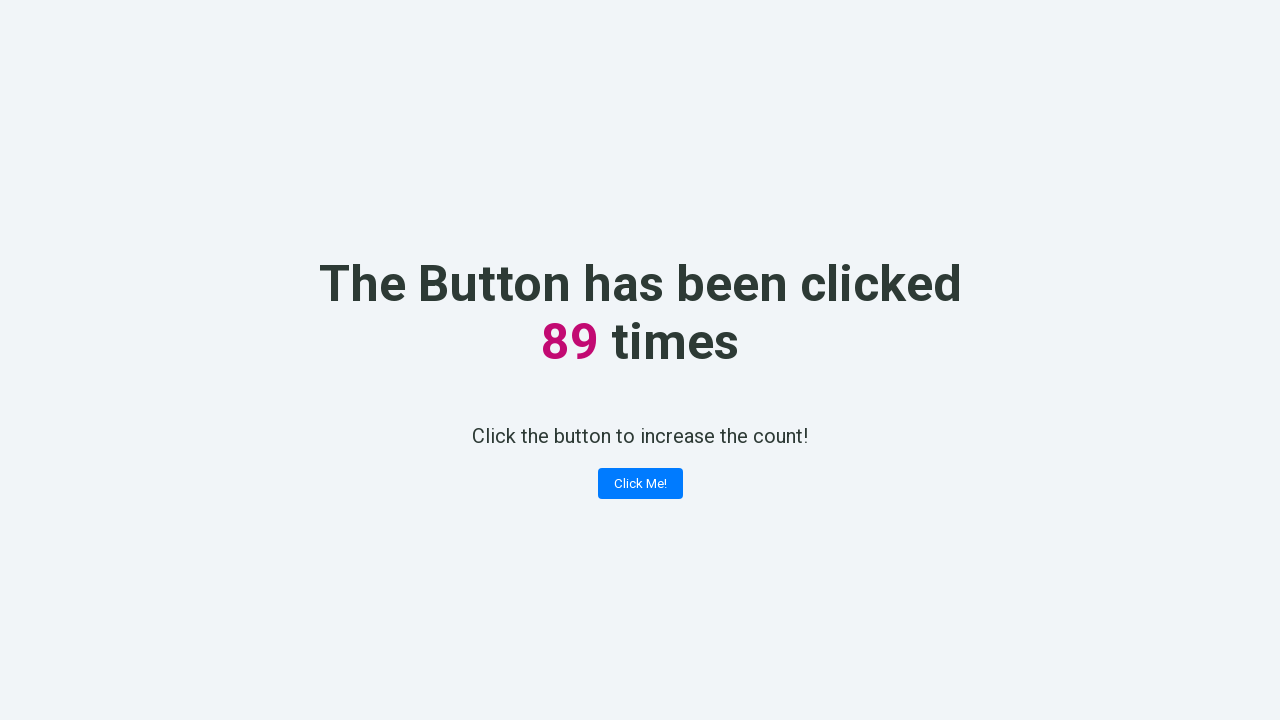

Verified counter displays 89 after click 89
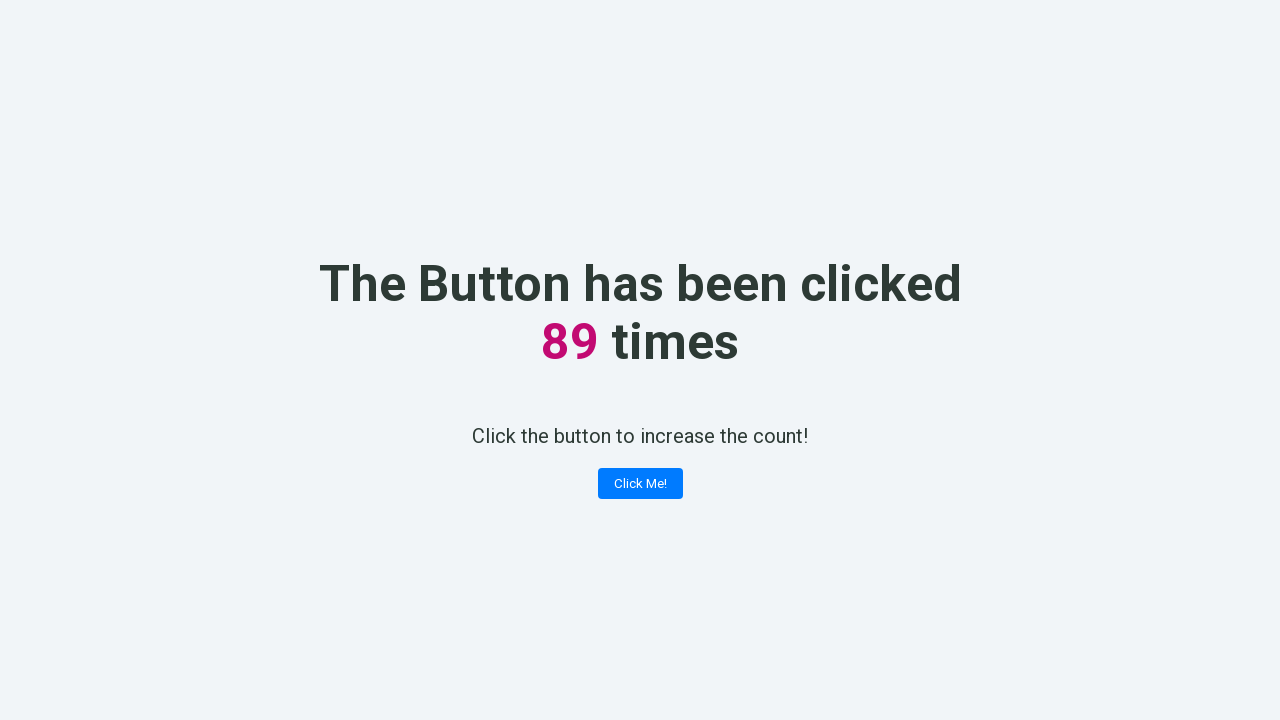

Clicked 'Click Me!' button (iteration 90) at (640, 484) on xpath=//button[contains(text(), 'Click Me!')]
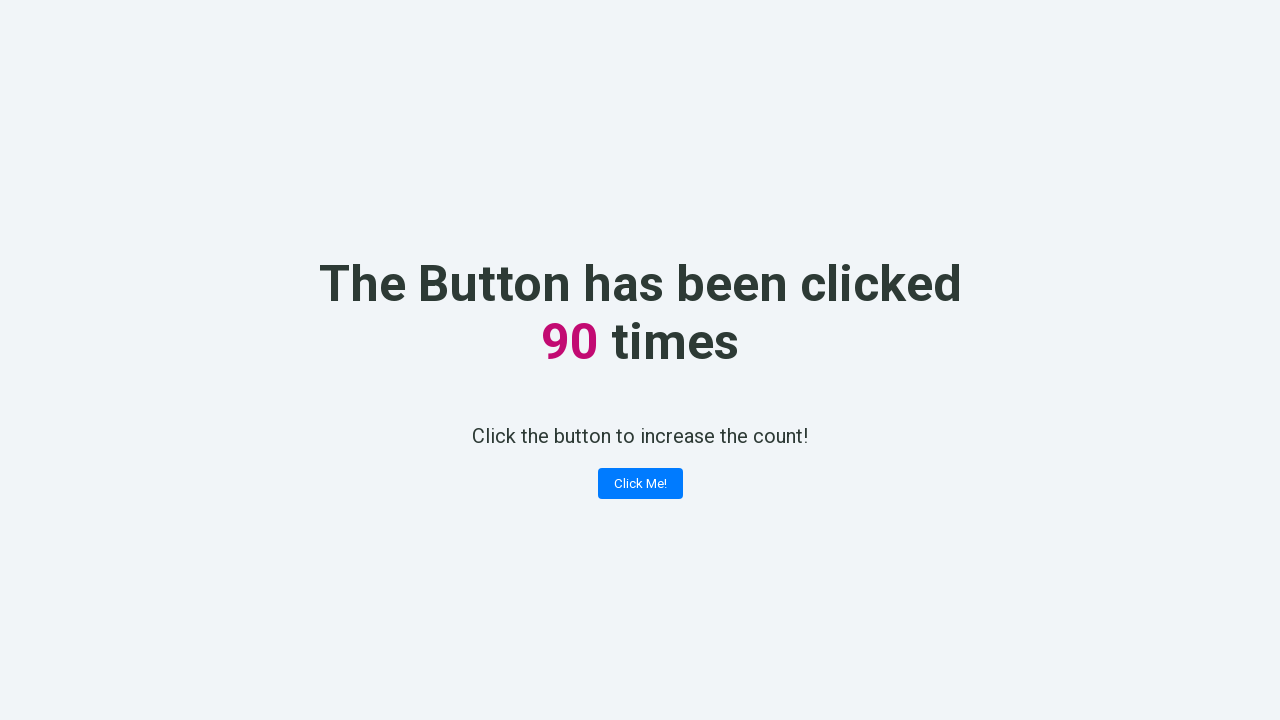

Counter element is visible after click 90
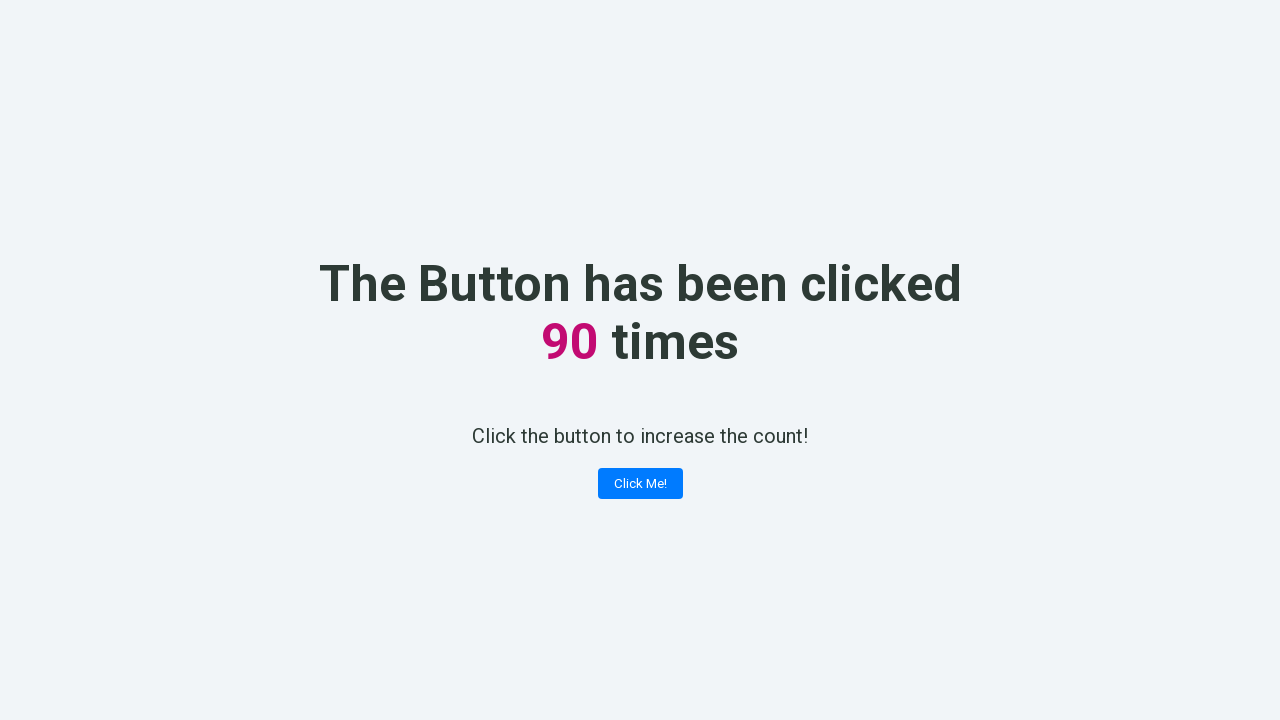

Verified counter displays 90 after click 90
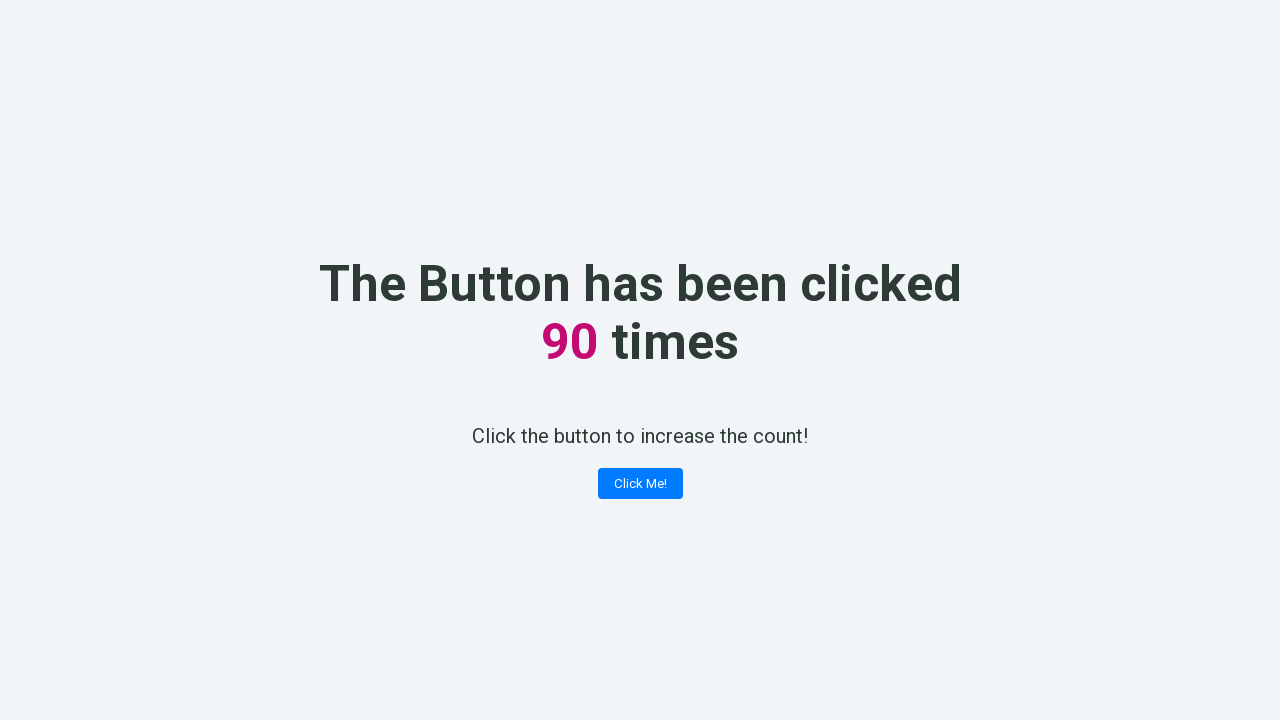

Clicked 'Click Me!' button (iteration 91) at (640, 484) on xpath=//button[contains(text(), 'Click Me!')]
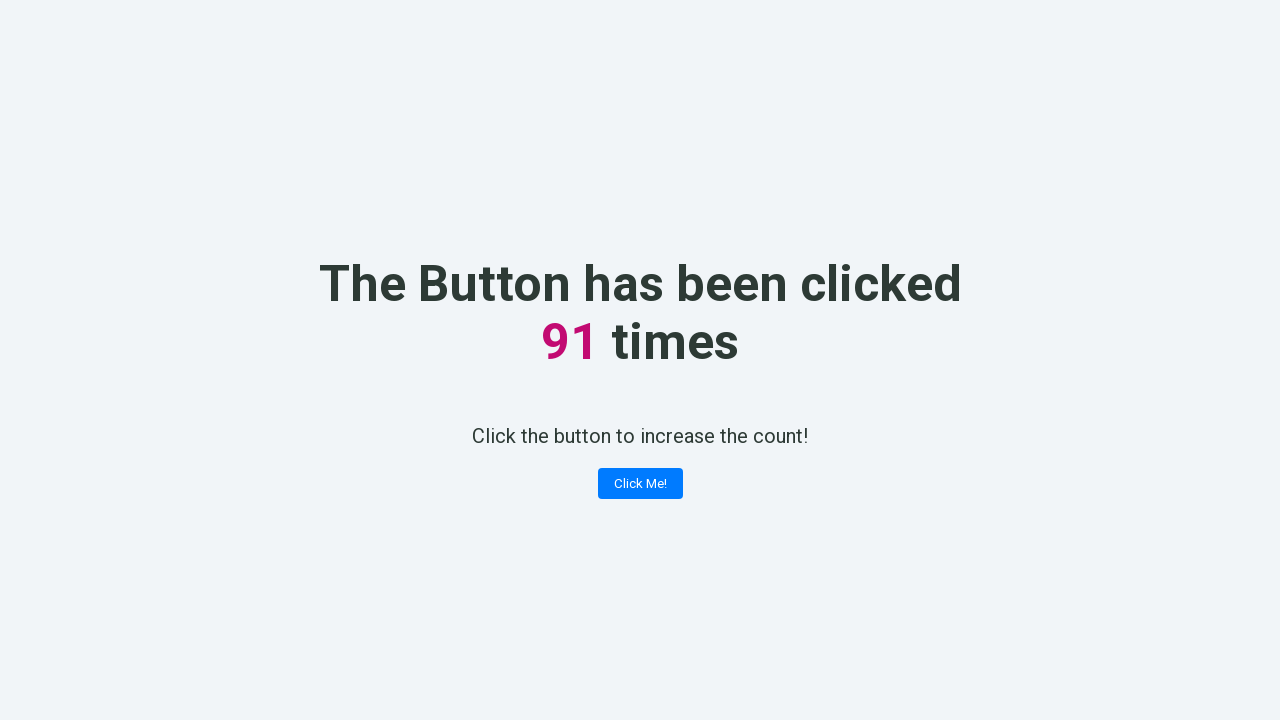

Counter element is visible after click 91
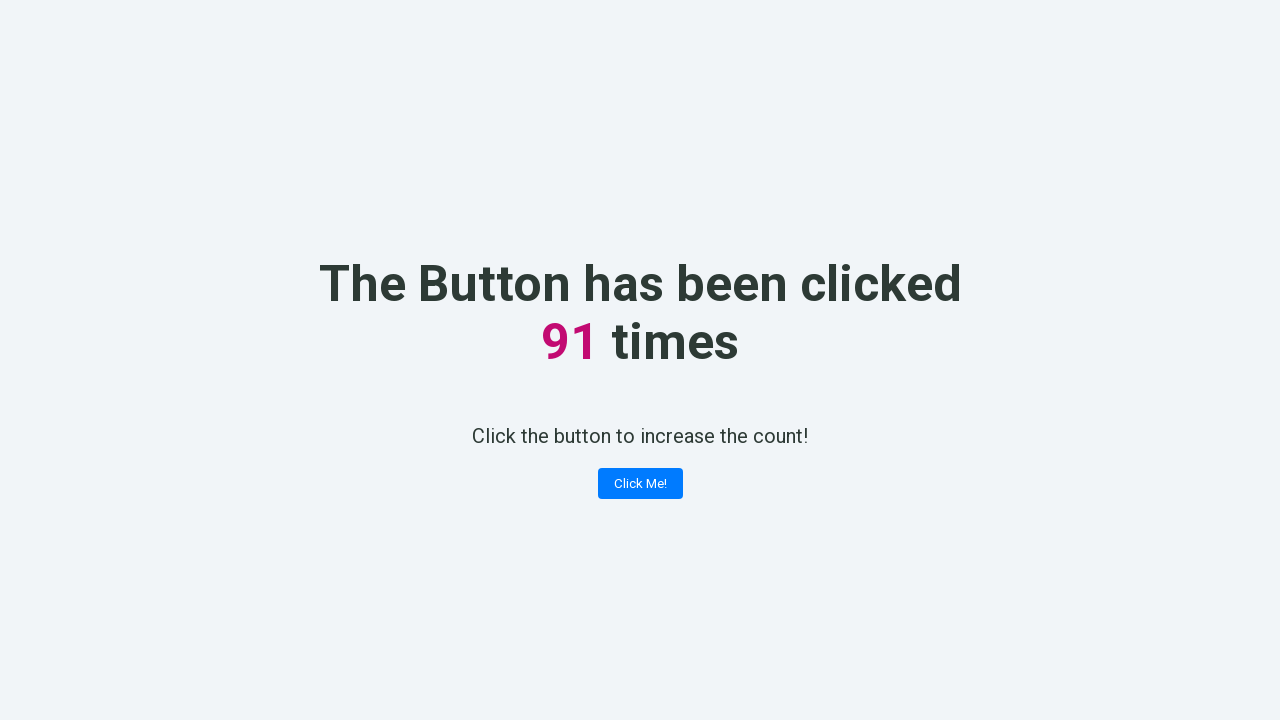

Verified counter displays 91 after click 91
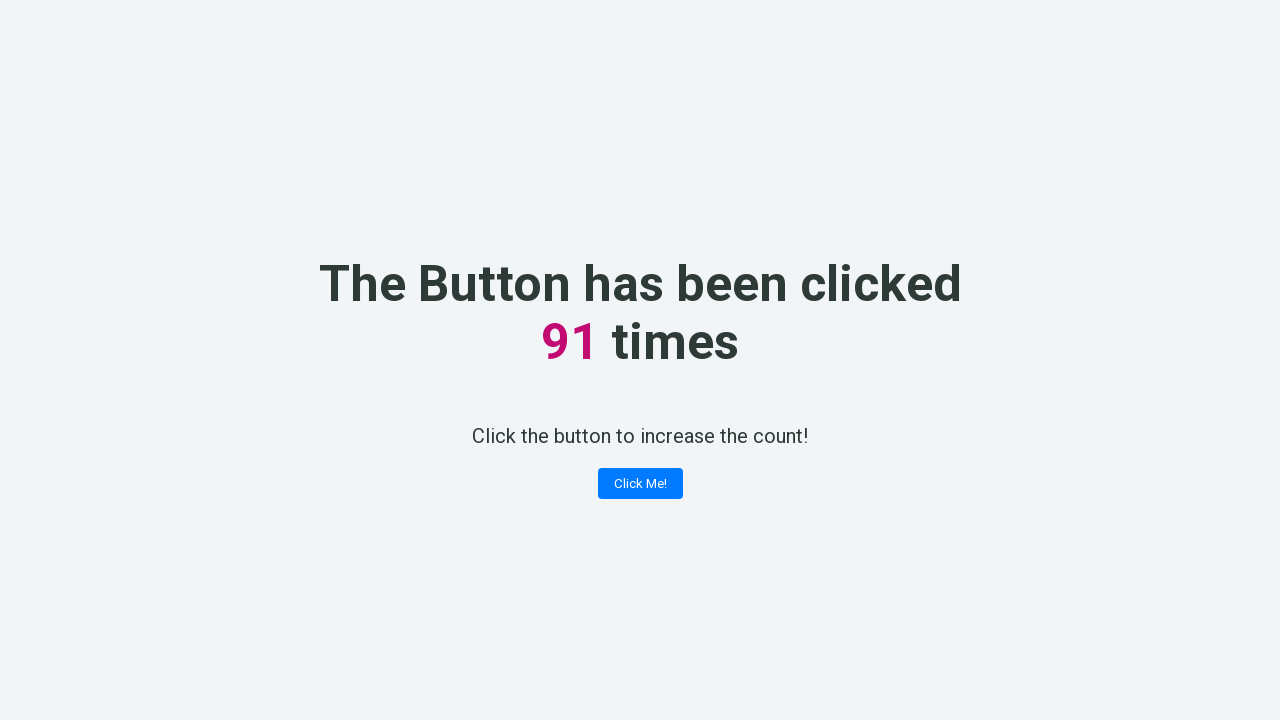

Clicked 'Click Me!' button (iteration 92) at (640, 484) on xpath=//button[contains(text(), 'Click Me!')]
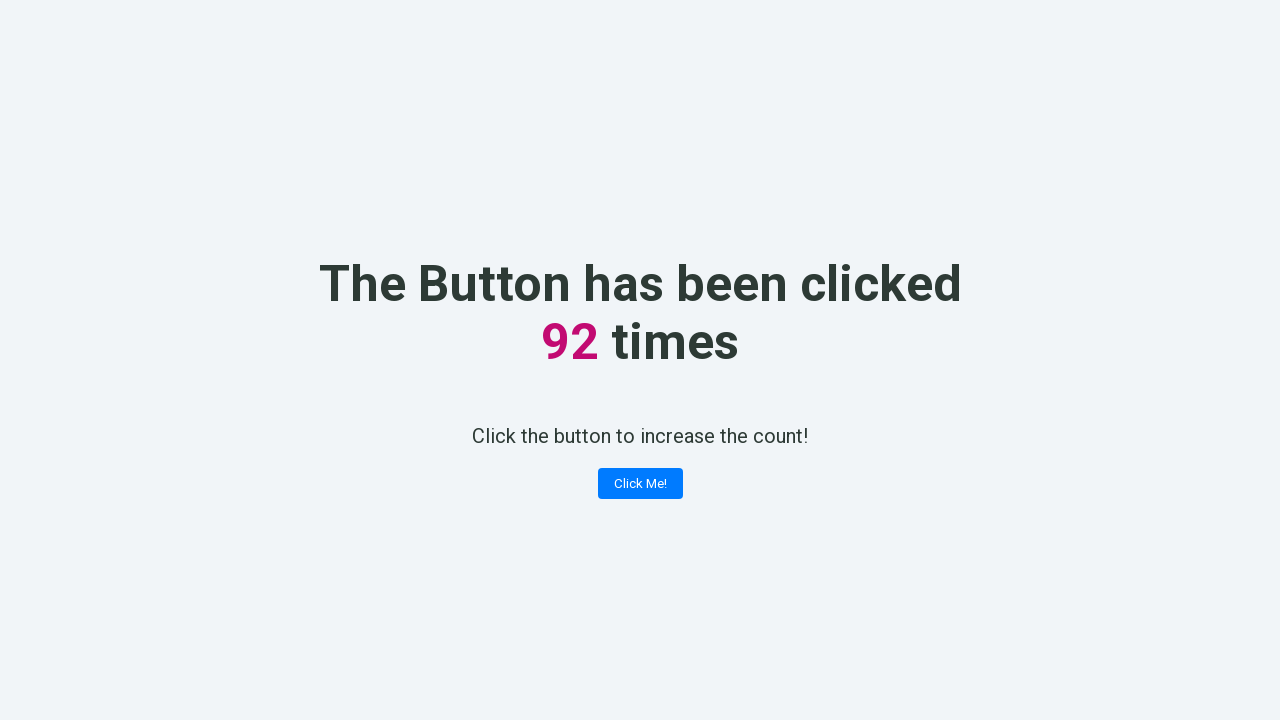

Counter element is visible after click 92
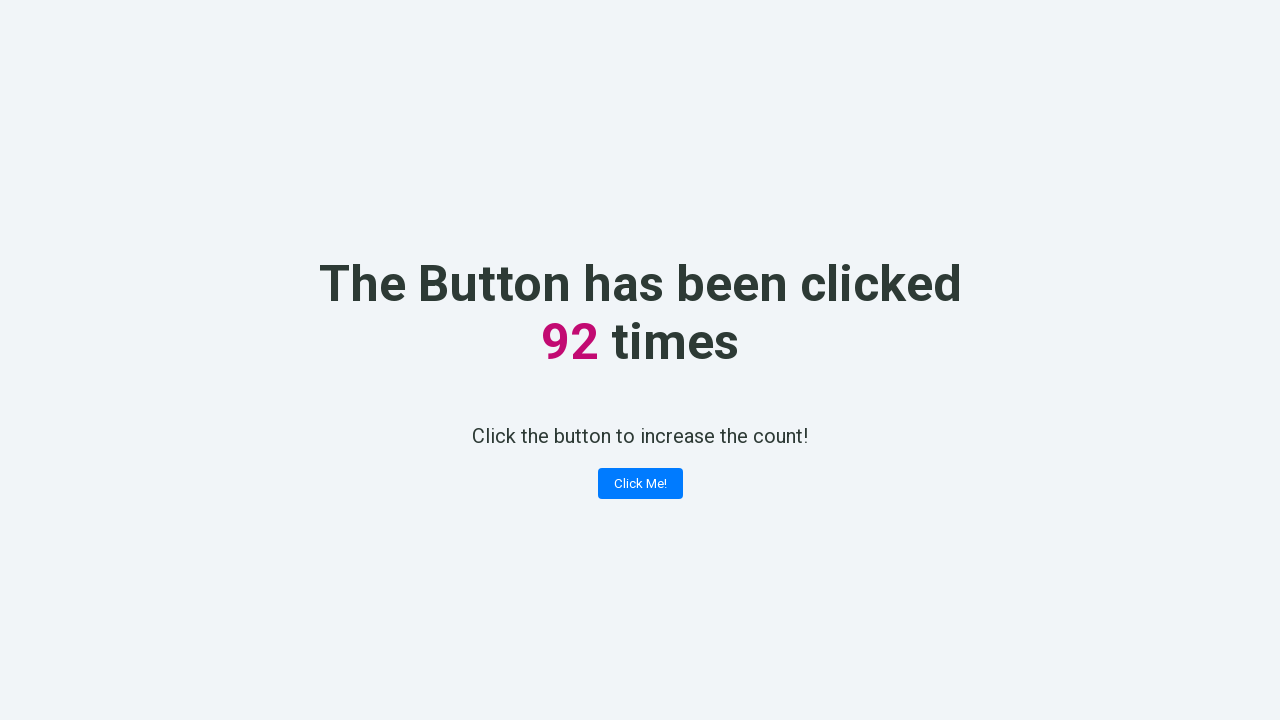

Verified counter displays 92 after click 92
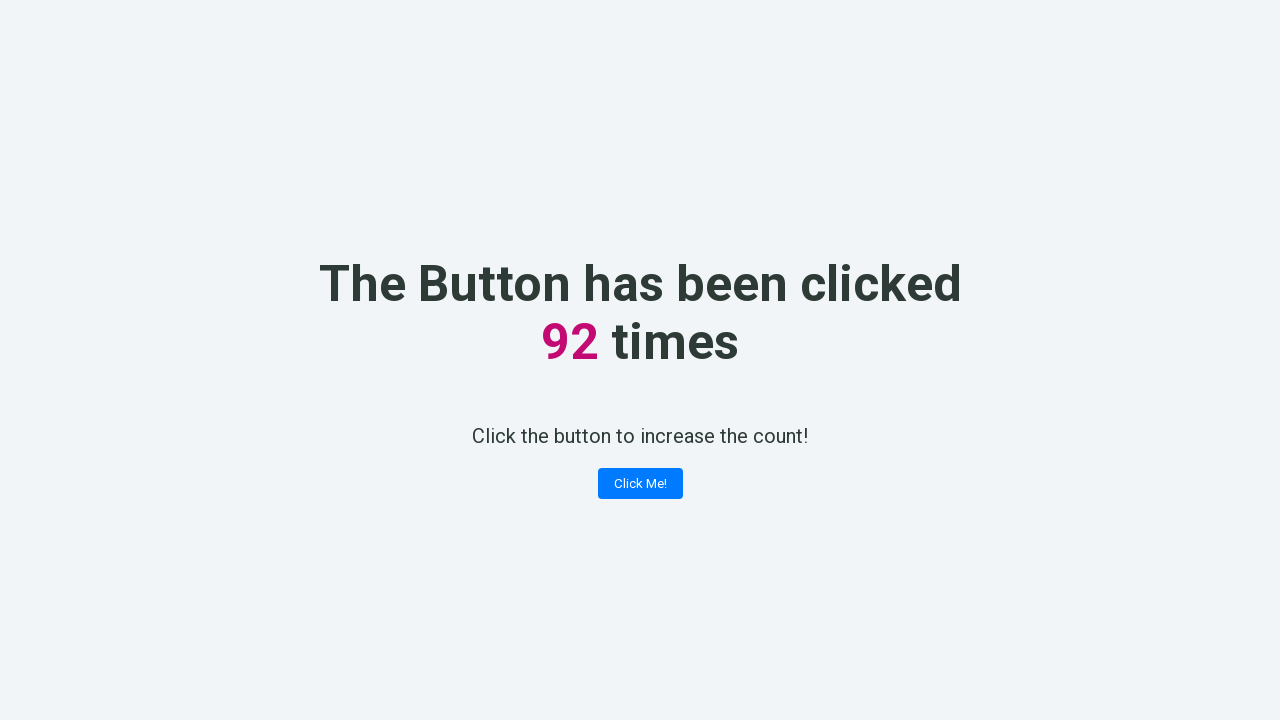

Clicked 'Click Me!' button (iteration 93) at (640, 484) on xpath=//button[contains(text(), 'Click Me!')]
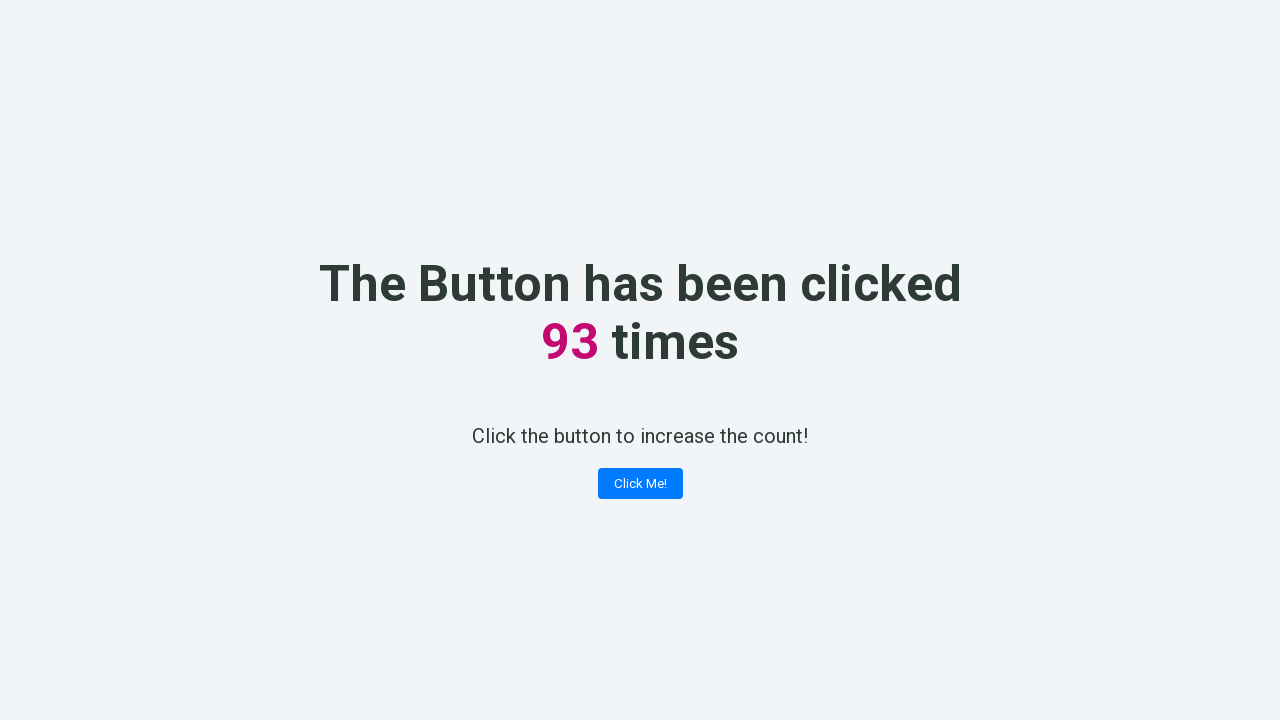

Counter element is visible after click 93
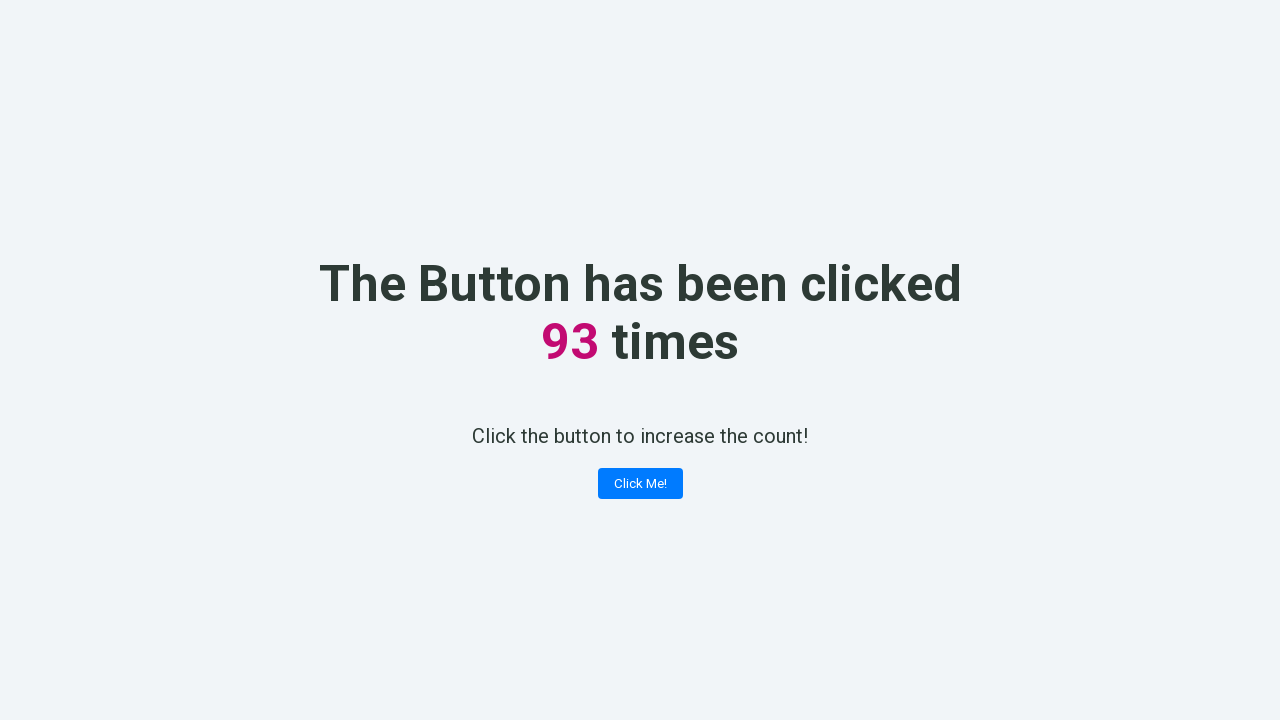

Verified counter displays 93 after click 93
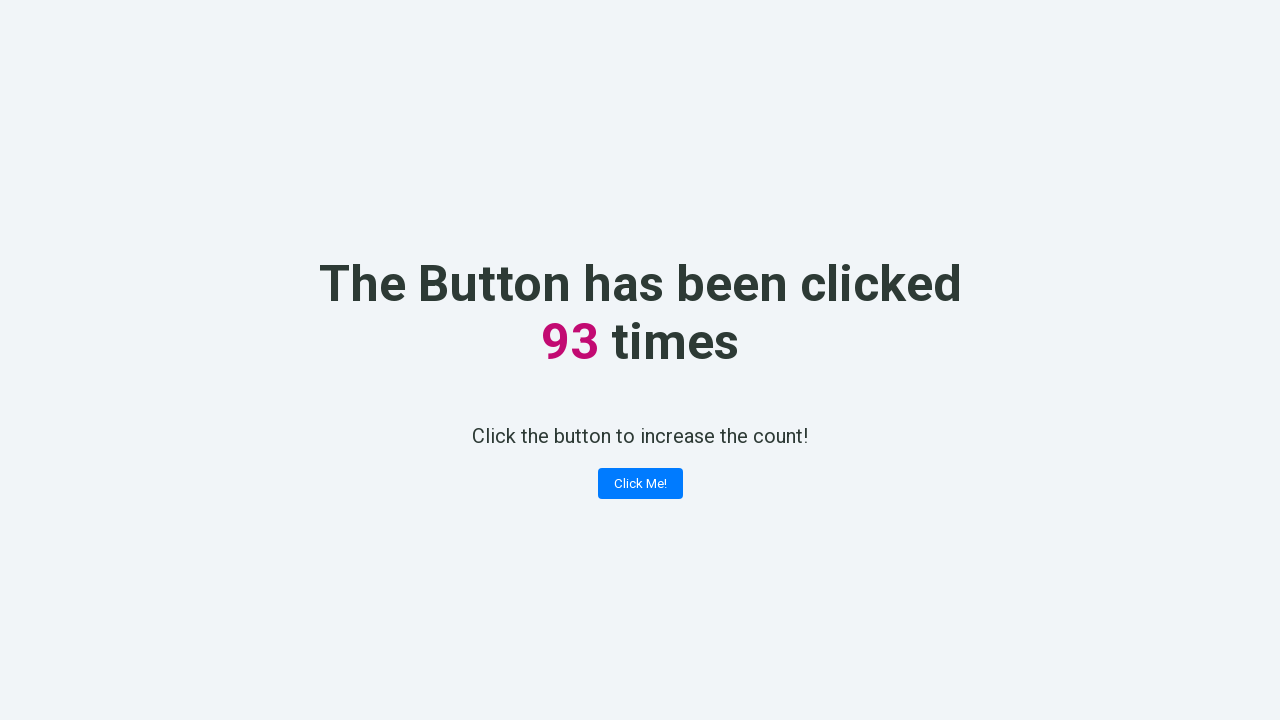

Clicked 'Click Me!' button (iteration 94) at (640, 484) on xpath=//button[contains(text(), 'Click Me!')]
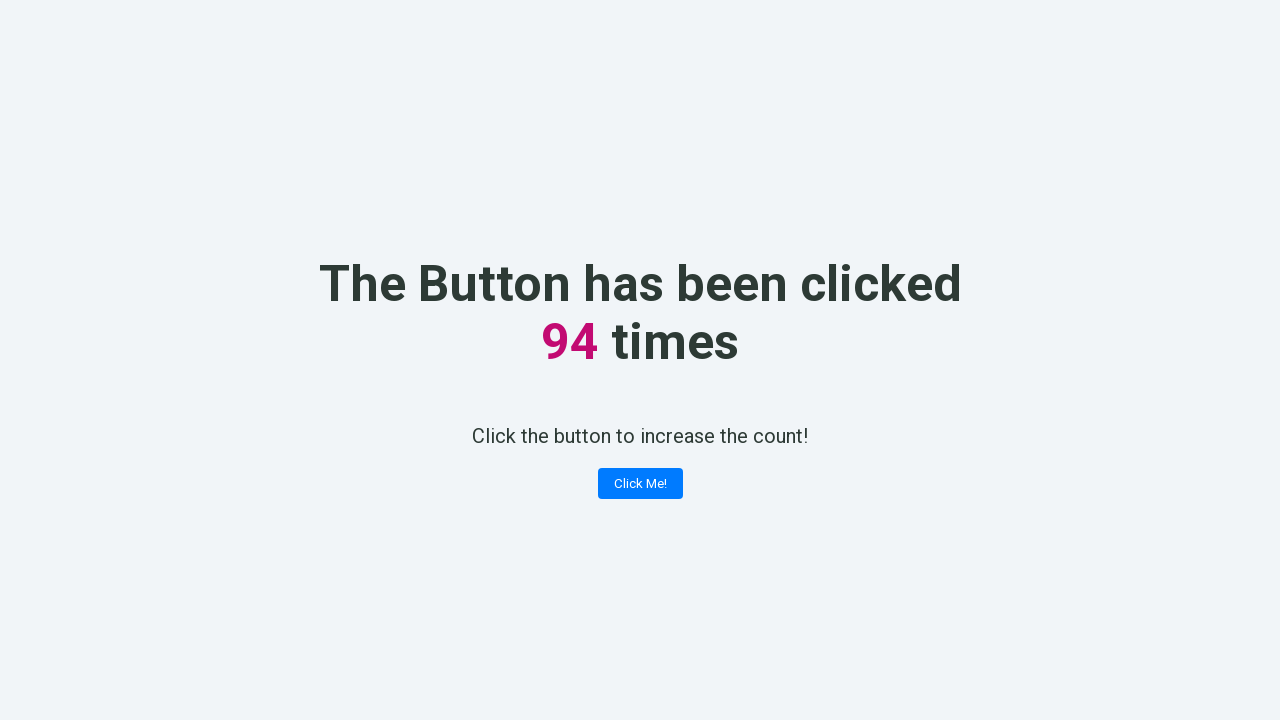

Counter element is visible after click 94
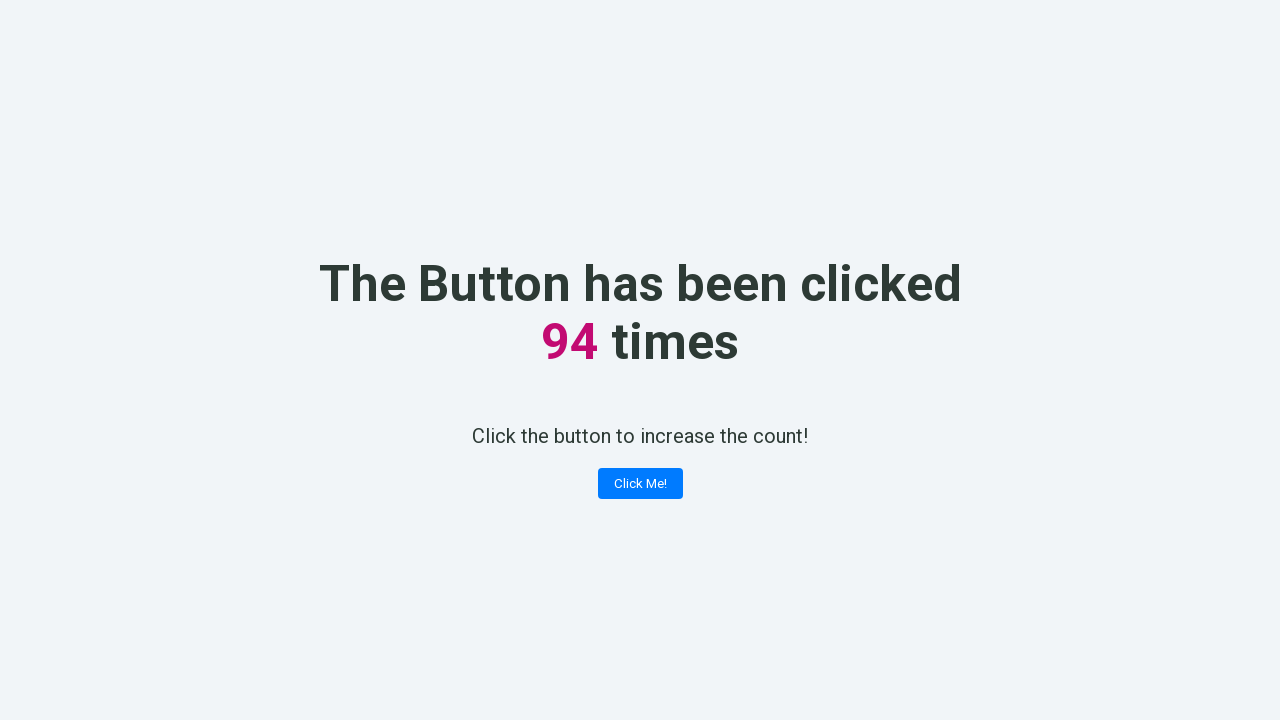

Verified counter displays 94 after click 94
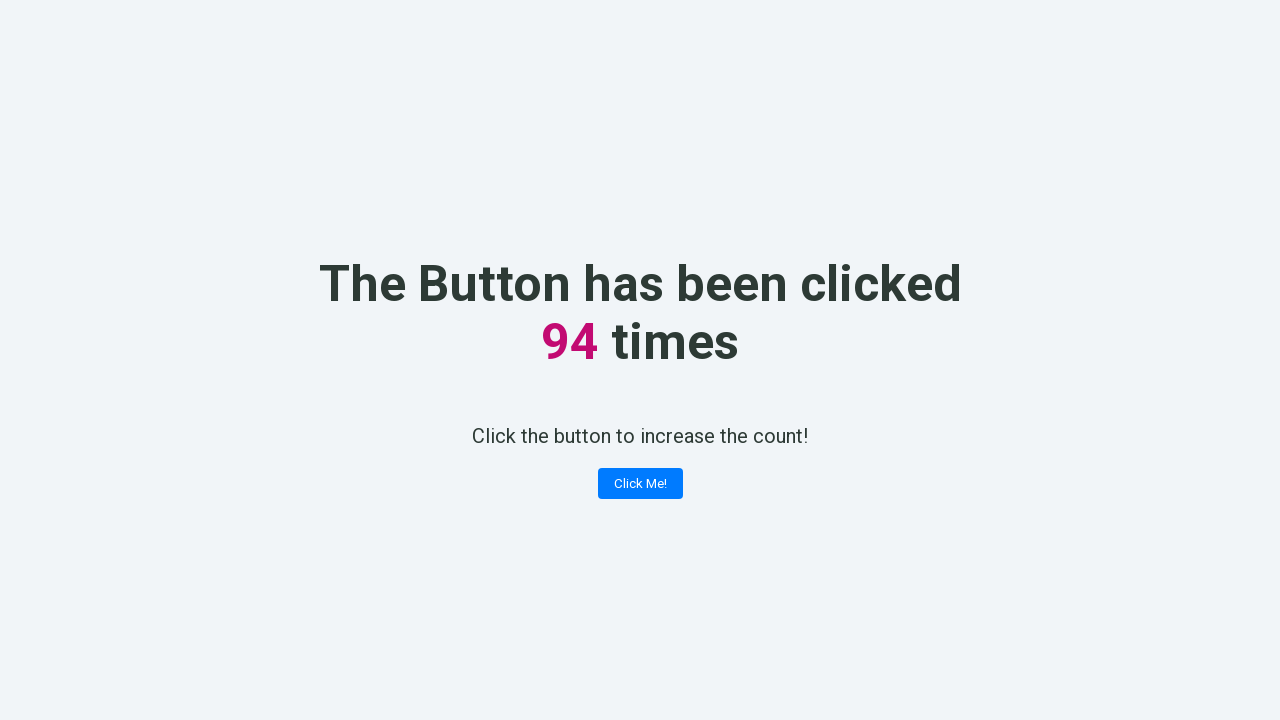

Clicked 'Click Me!' button (iteration 95) at (640, 484) on xpath=//button[contains(text(), 'Click Me!')]
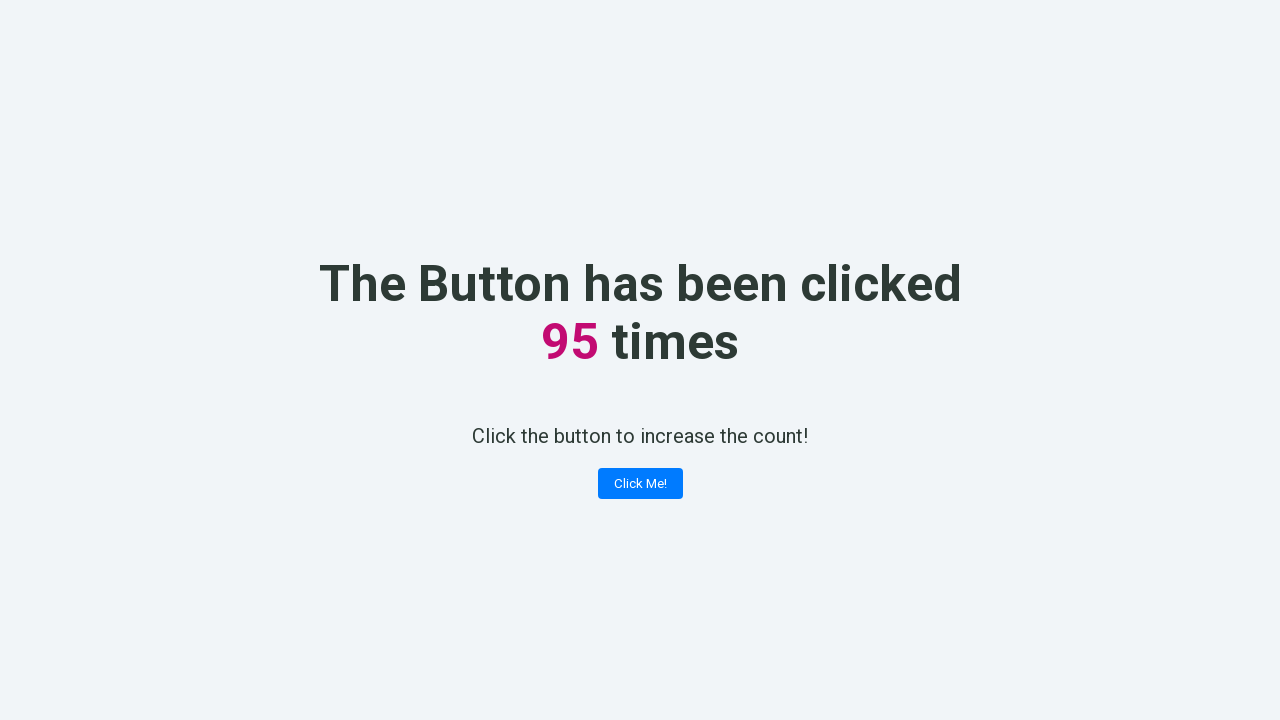

Counter element is visible after click 95
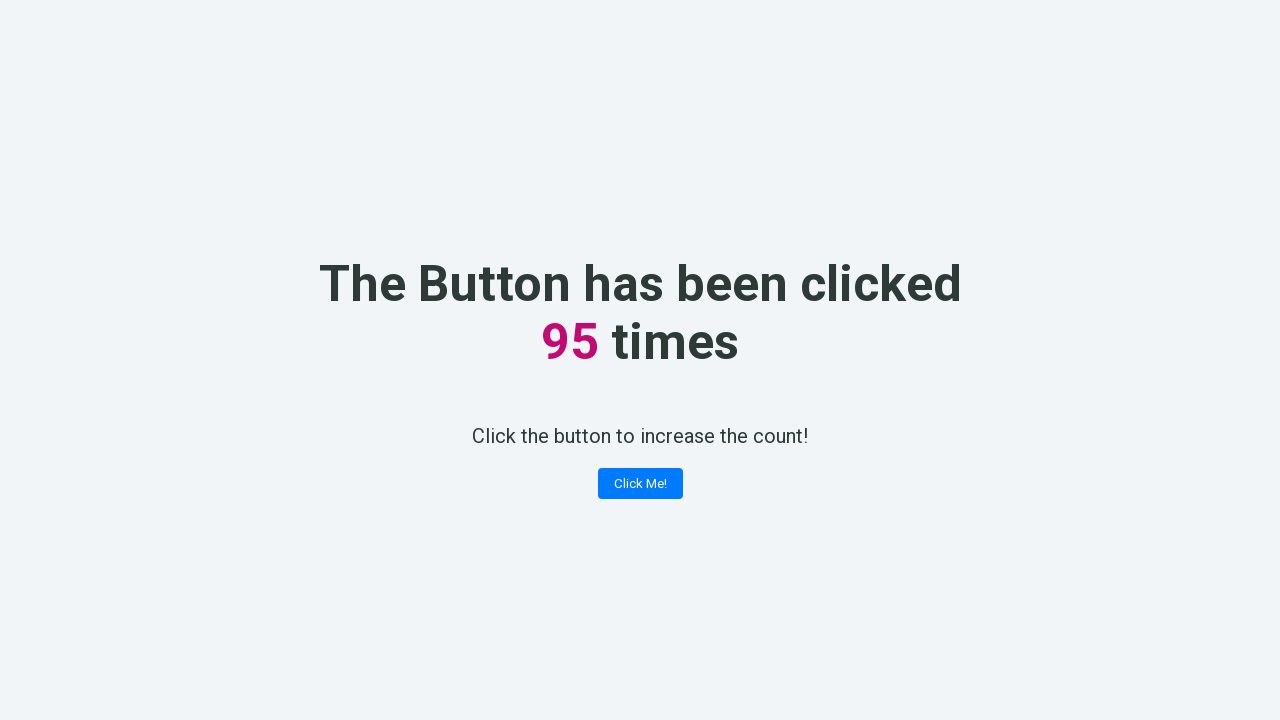

Verified counter displays 95 after click 95
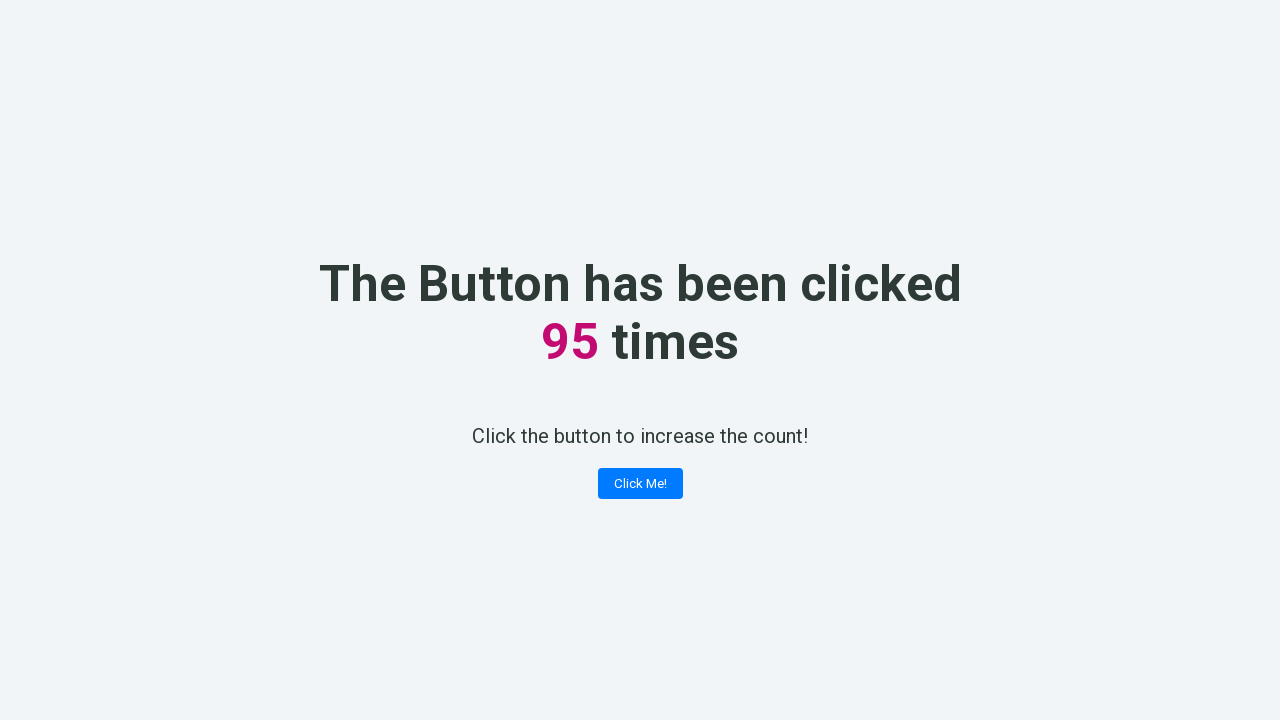

Clicked 'Click Me!' button (iteration 96) at (640, 484) on xpath=//button[contains(text(), 'Click Me!')]
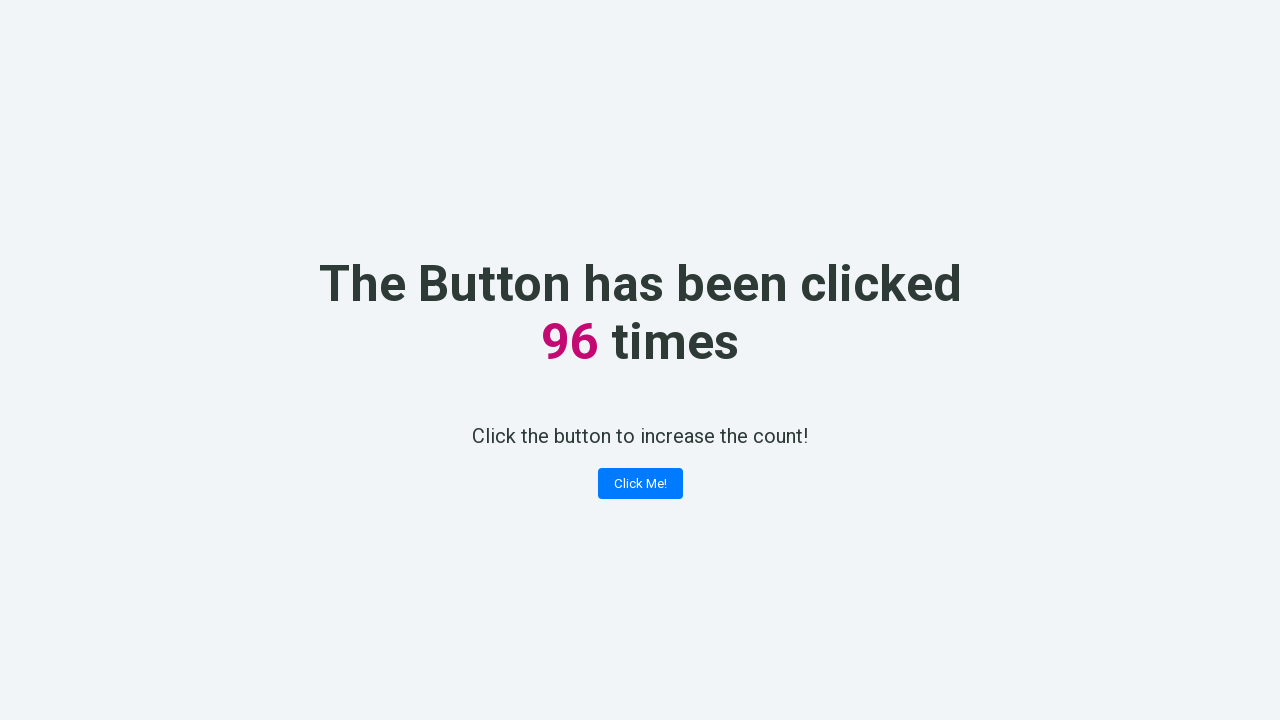

Counter element is visible after click 96
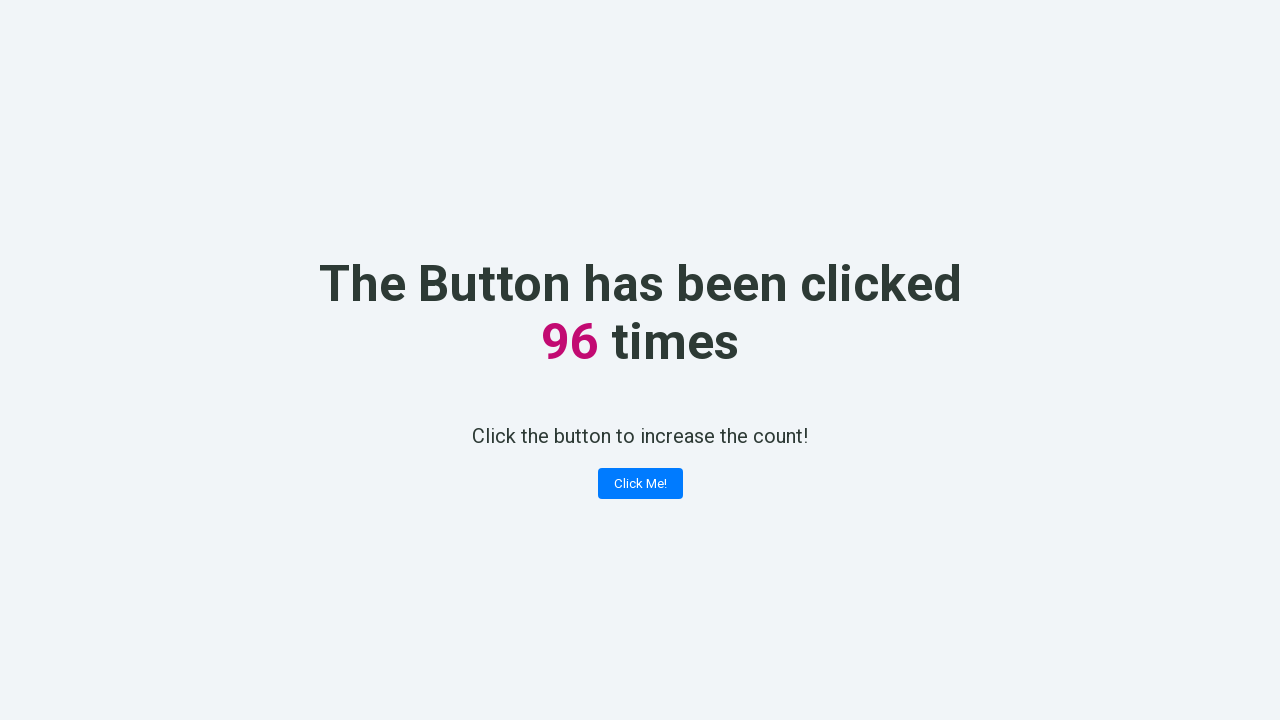

Verified counter displays 96 after click 96
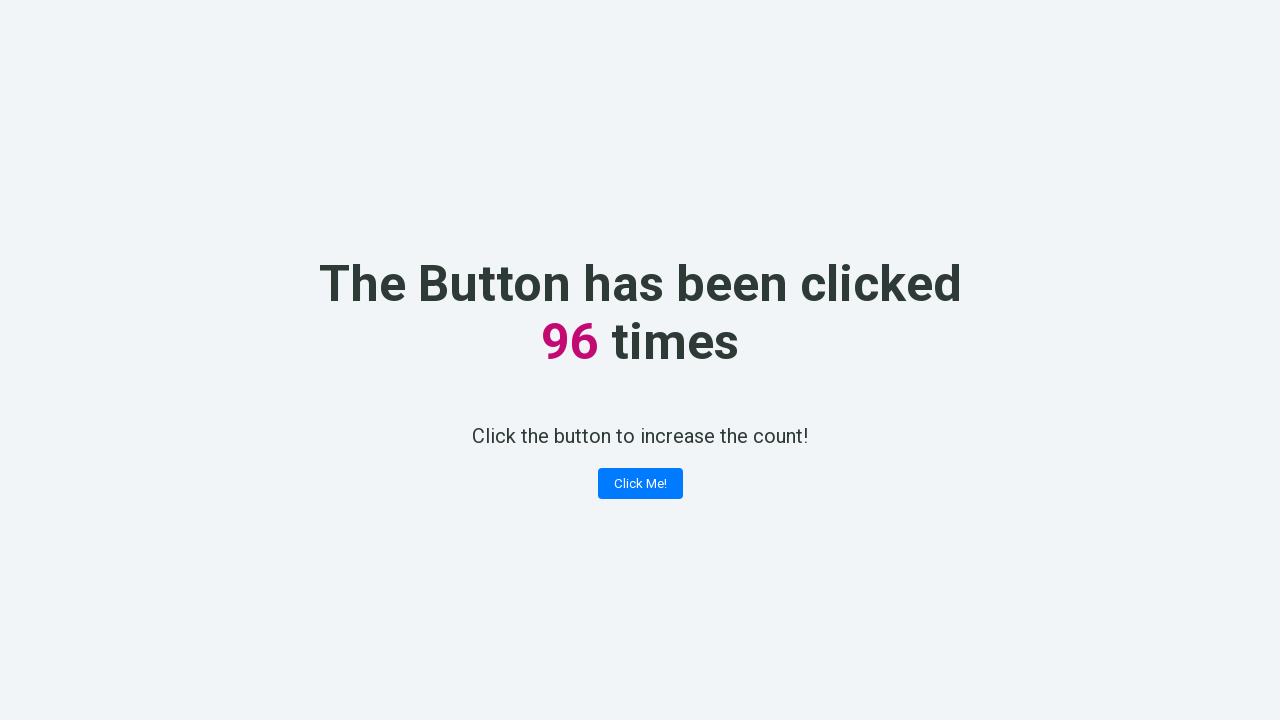

Clicked 'Click Me!' button (iteration 97) at (640, 484) on xpath=//button[contains(text(), 'Click Me!')]
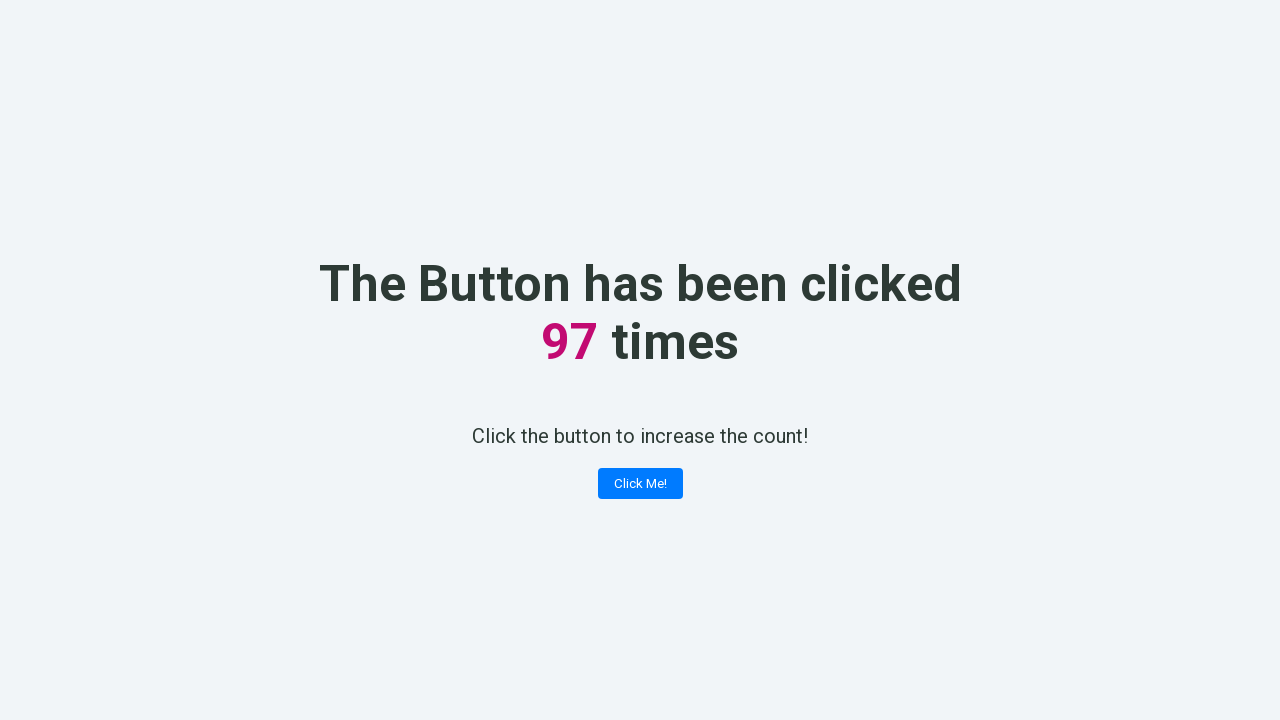

Counter element is visible after click 97
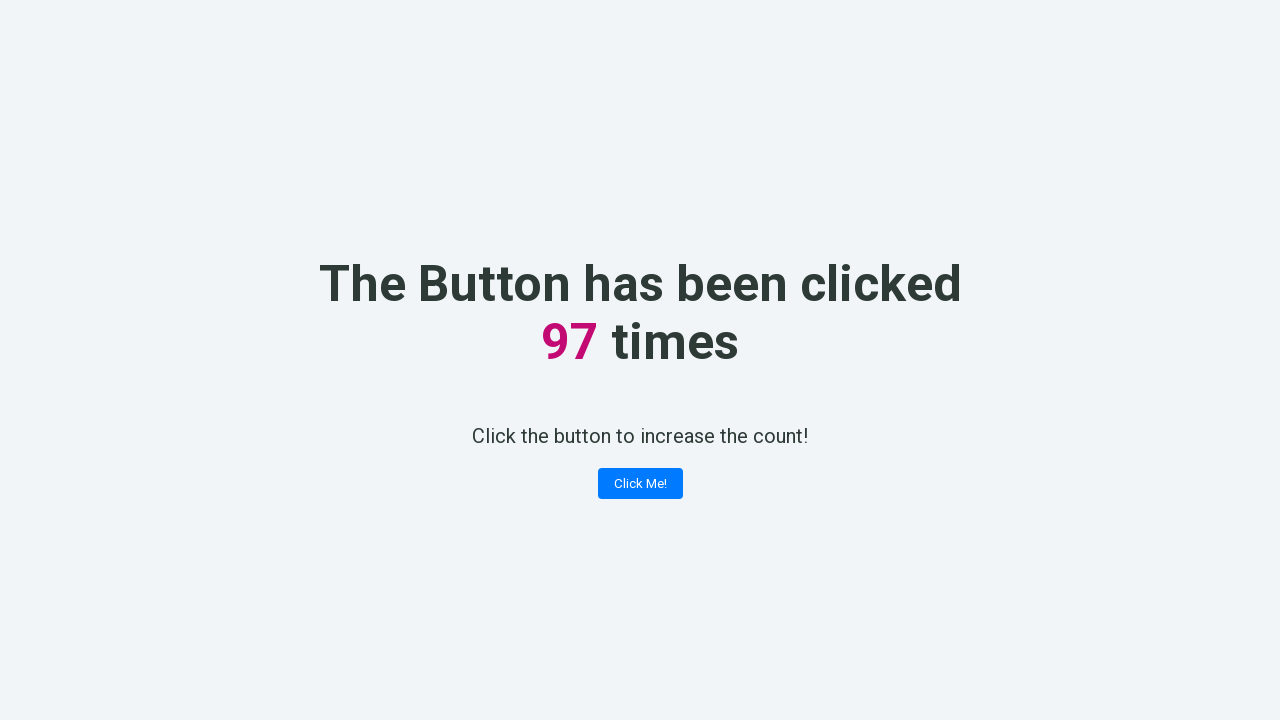

Verified counter displays 97 after click 97
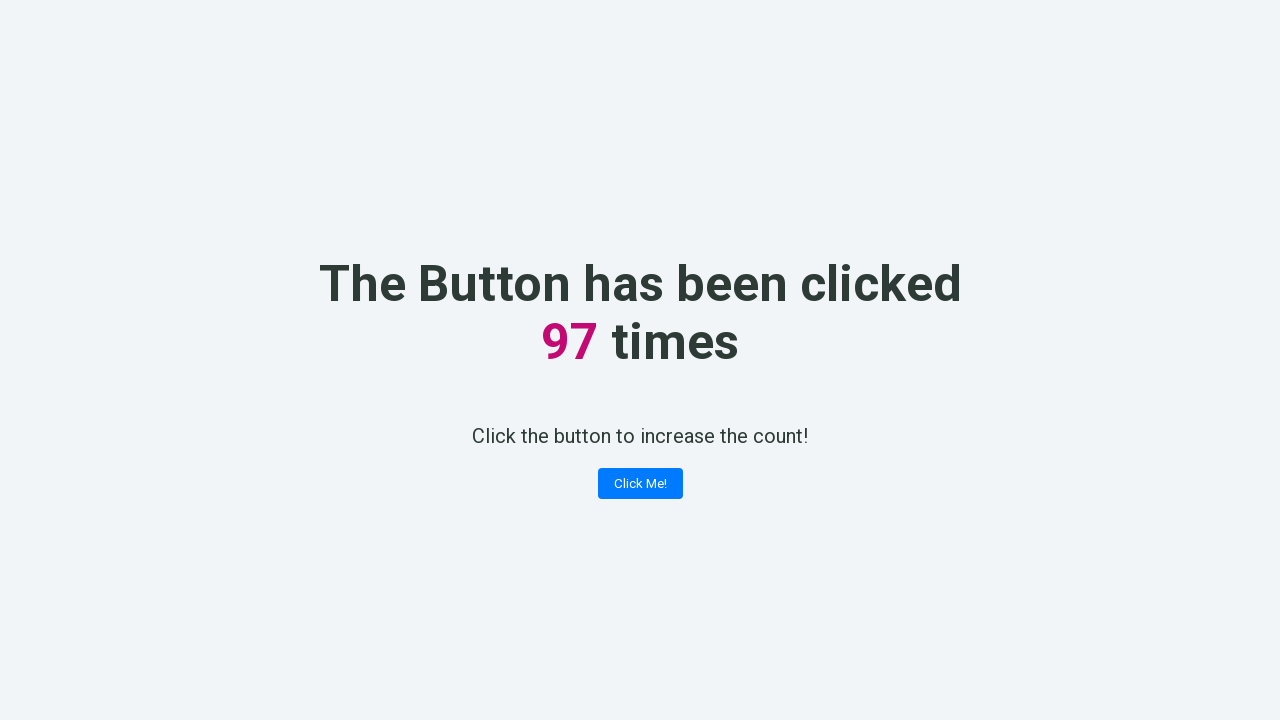

Clicked 'Click Me!' button (iteration 98) at (640, 484) on xpath=//button[contains(text(), 'Click Me!')]
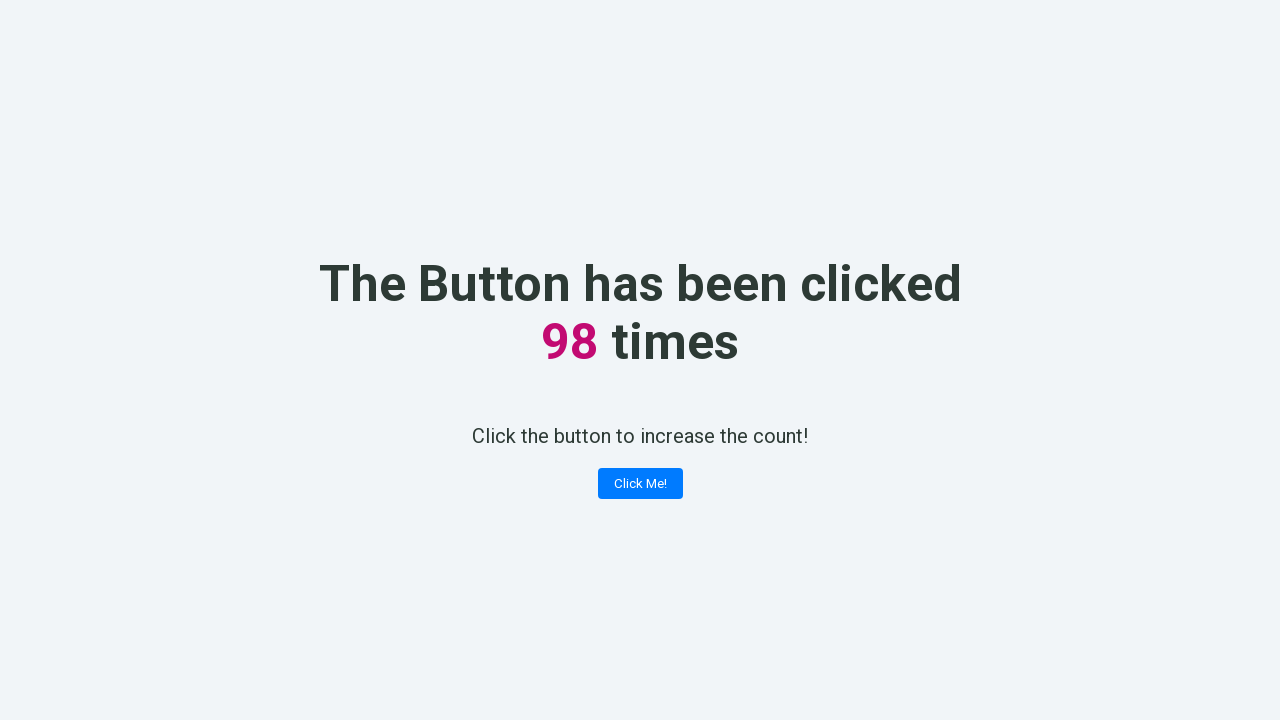

Counter element is visible after click 98
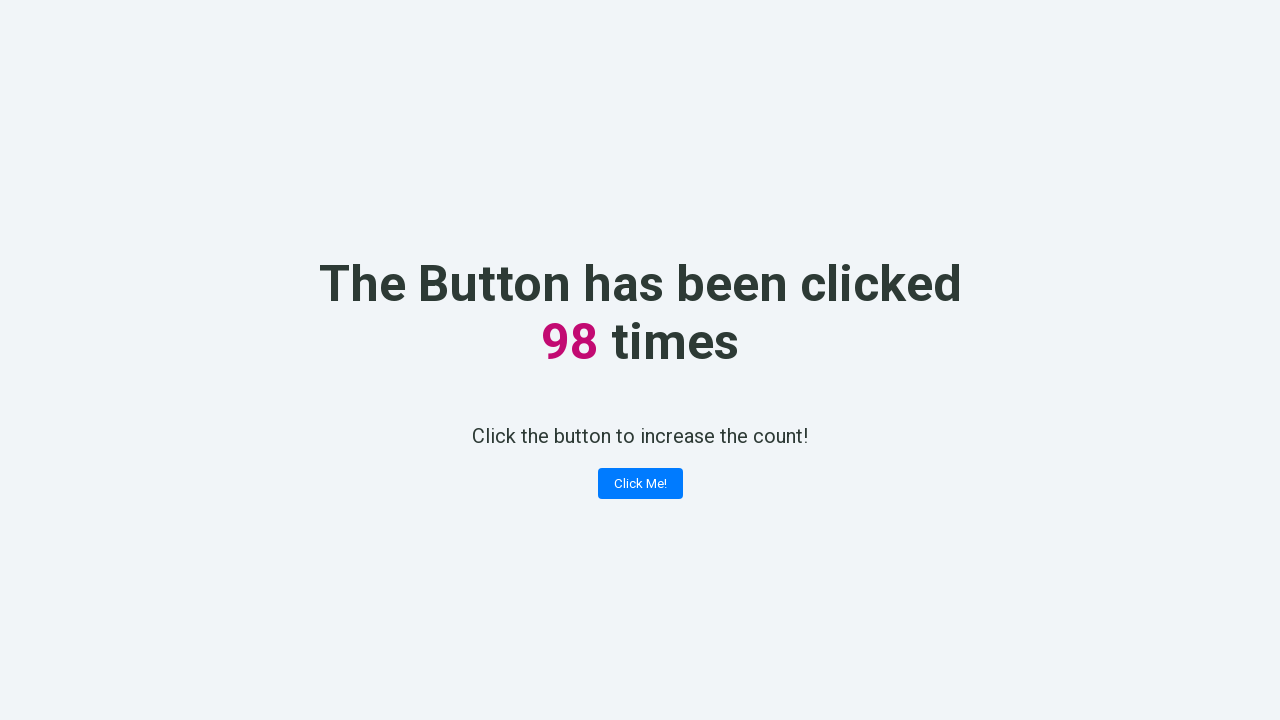

Verified counter displays 98 after click 98
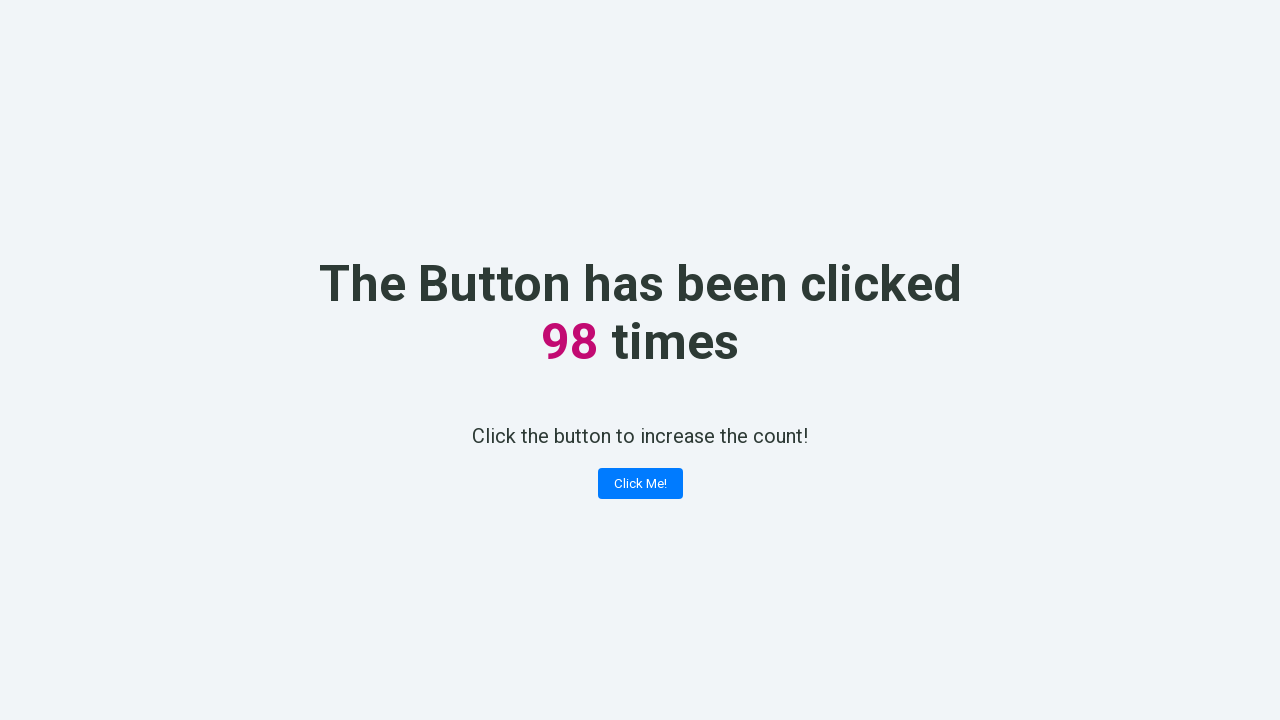

Clicked 'Click Me!' button (iteration 99) at (640, 484) on xpath=//button[contains(text(), 'Click Me!')]
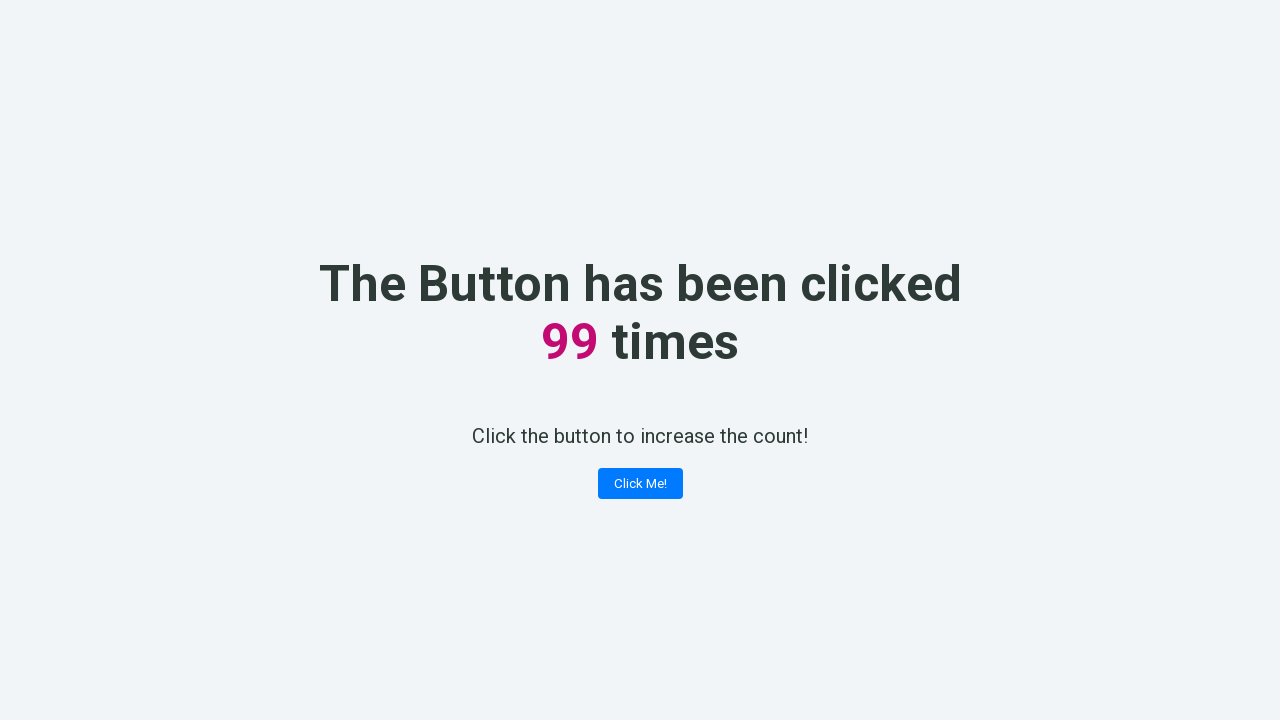

Counter element is visible after click 99
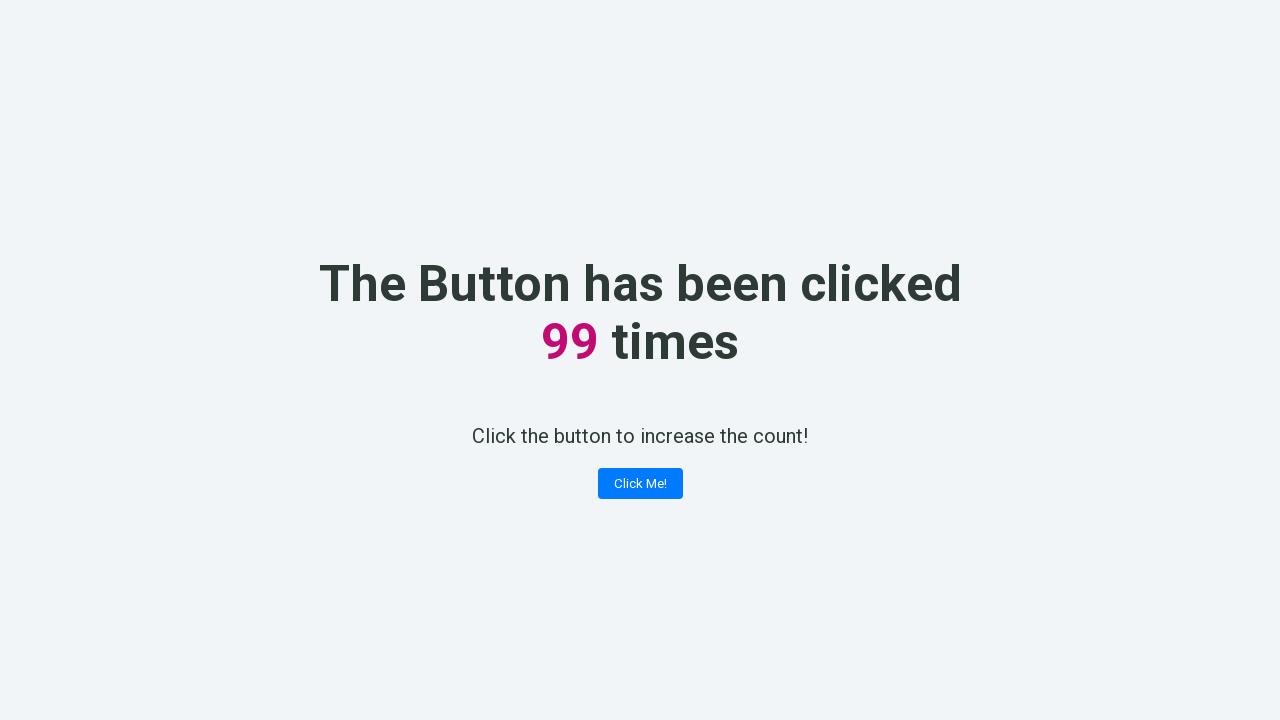

Verified counter displays 99 after click 99
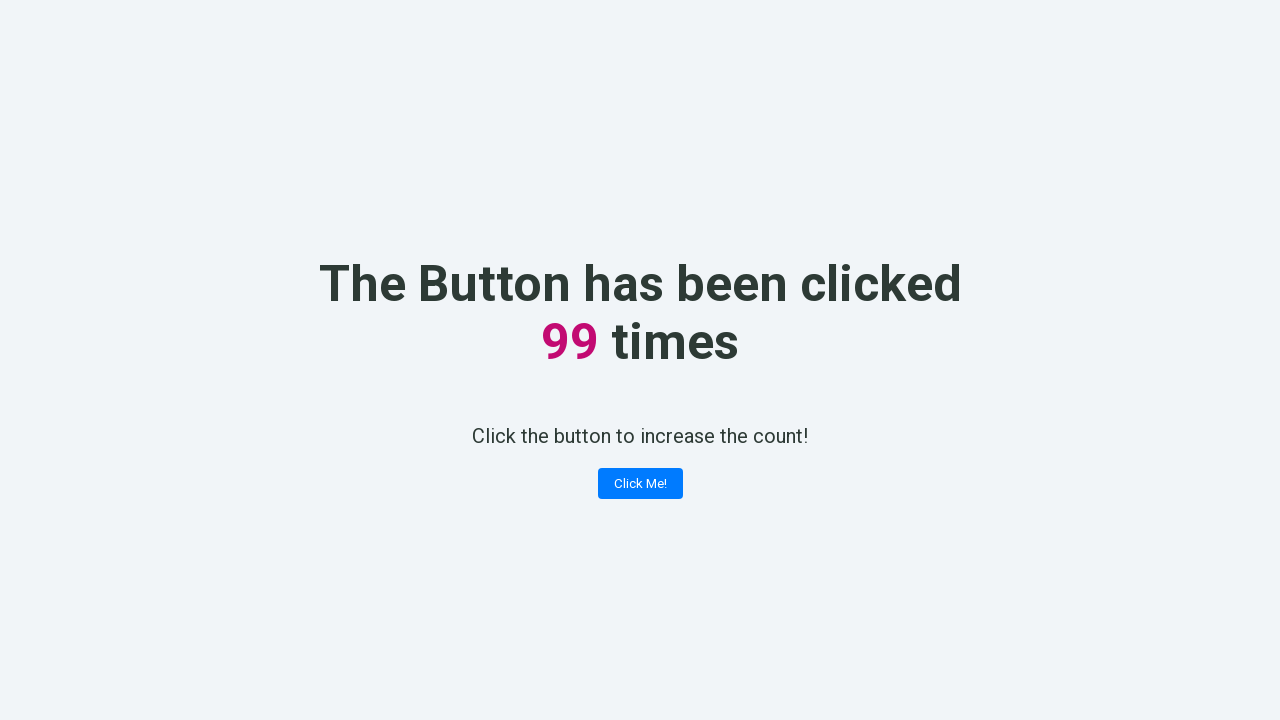

Clicked 'Click Me!' button (iteration 100) at (640, 484) on xpath=//button[contains(text(), 'Click Me!')]
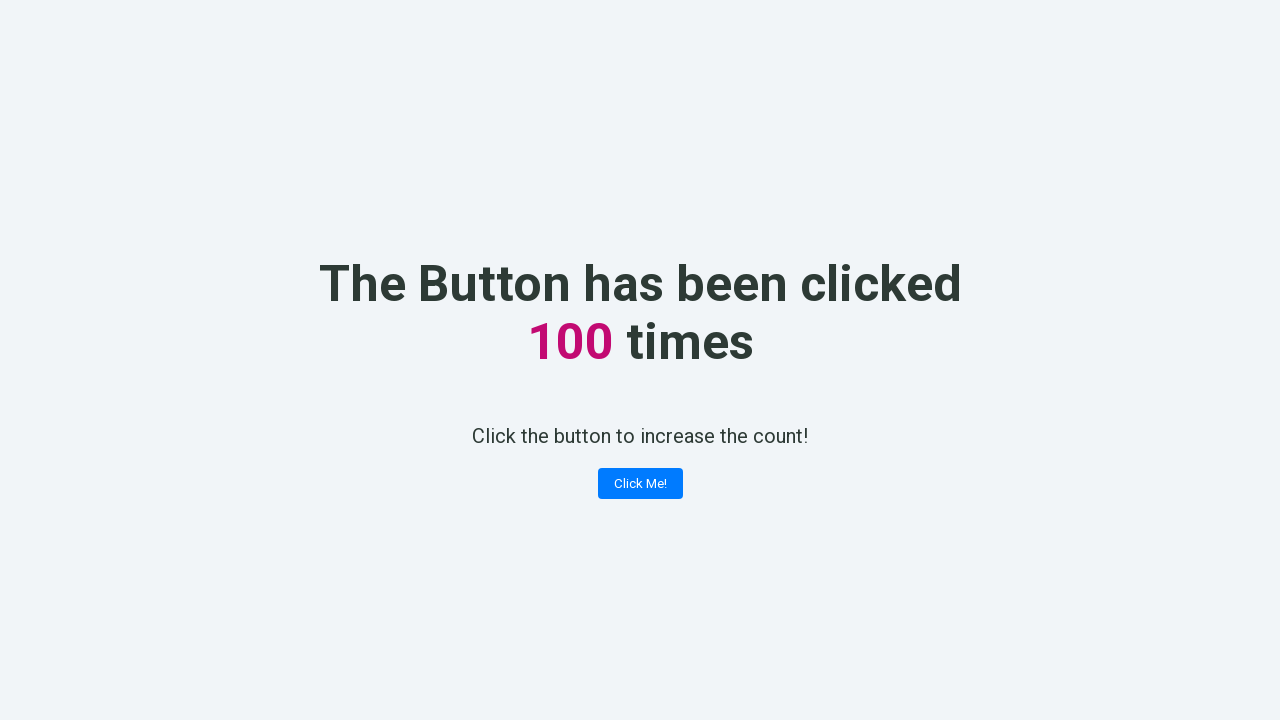

Counter element is visible after click 100
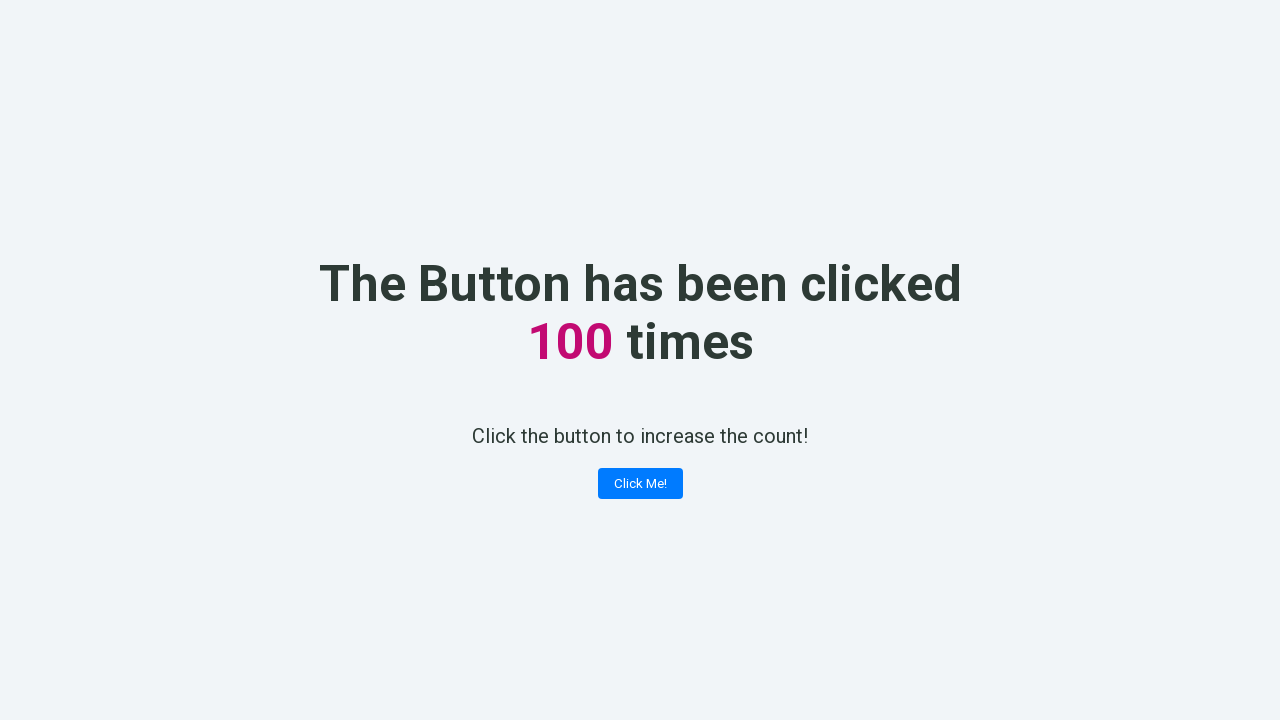

Verified counter displays 100 after click 100
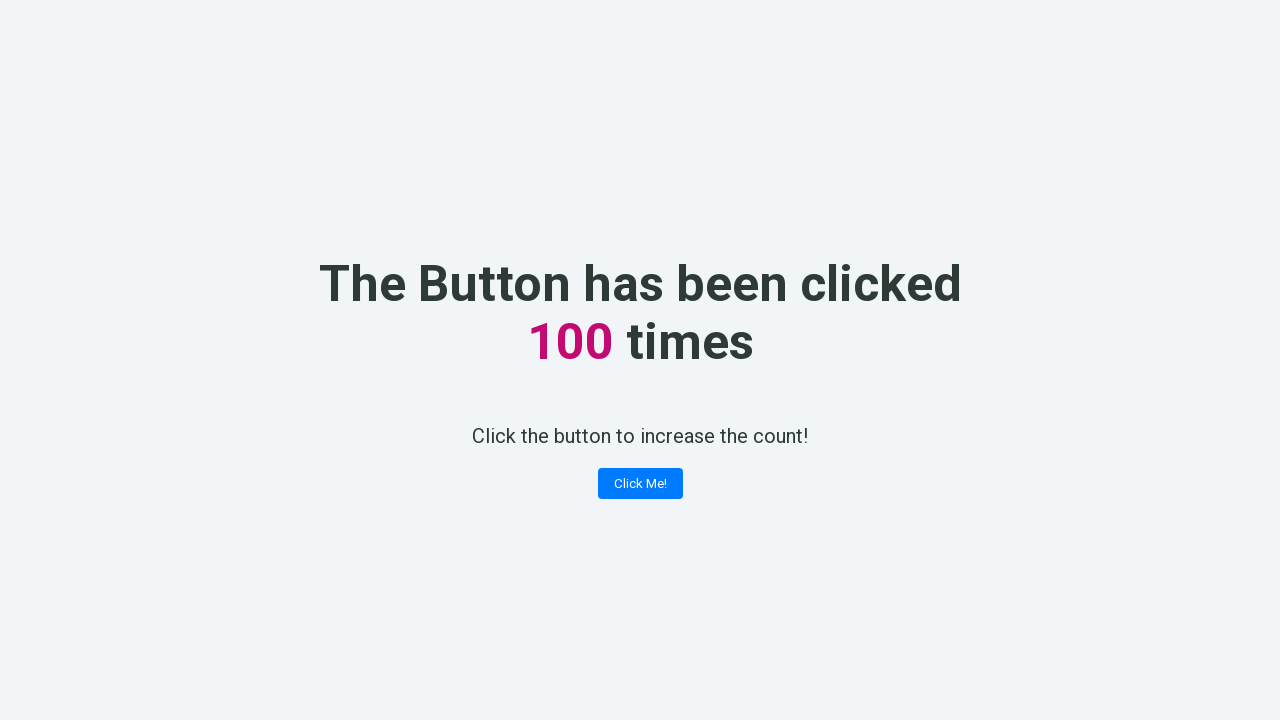

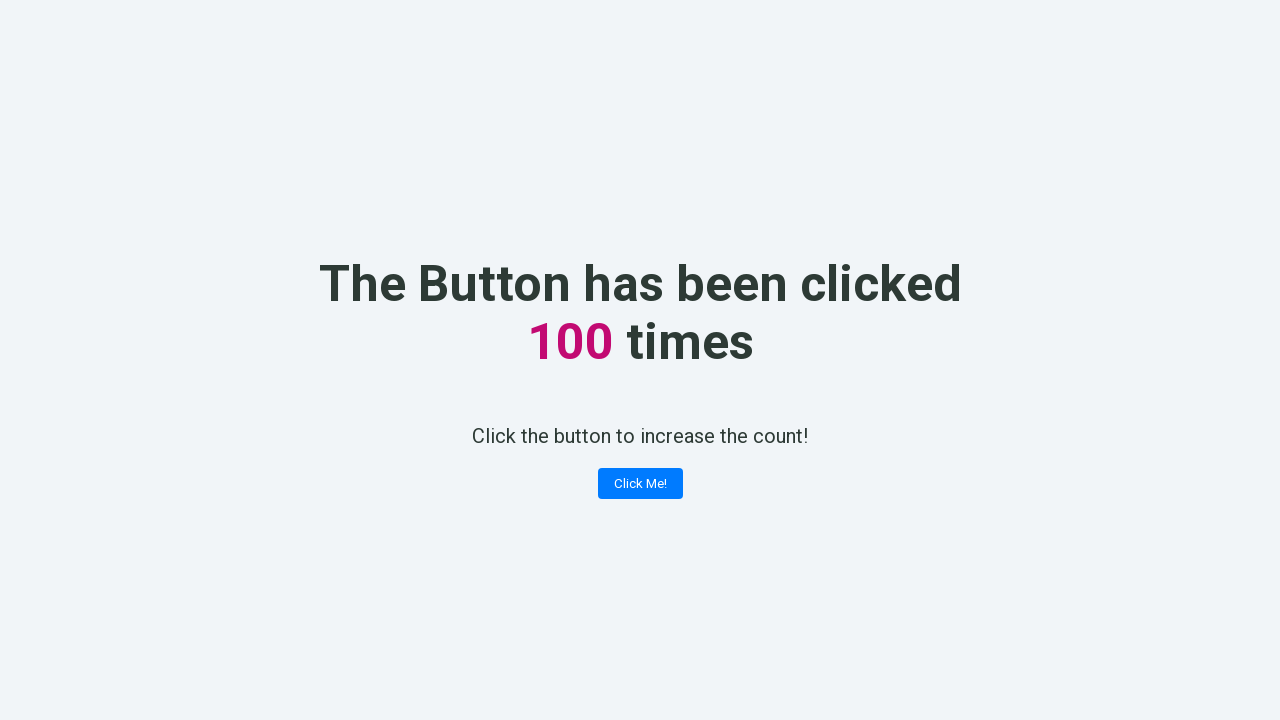